Tests the jQuery UI Datepicker widget by navigating to the datepicker demo, switching to the iframe, clicking the datepicker input, and selecting a specific date (August 10, 2019).

Starting URL: https://jqueryui.com/

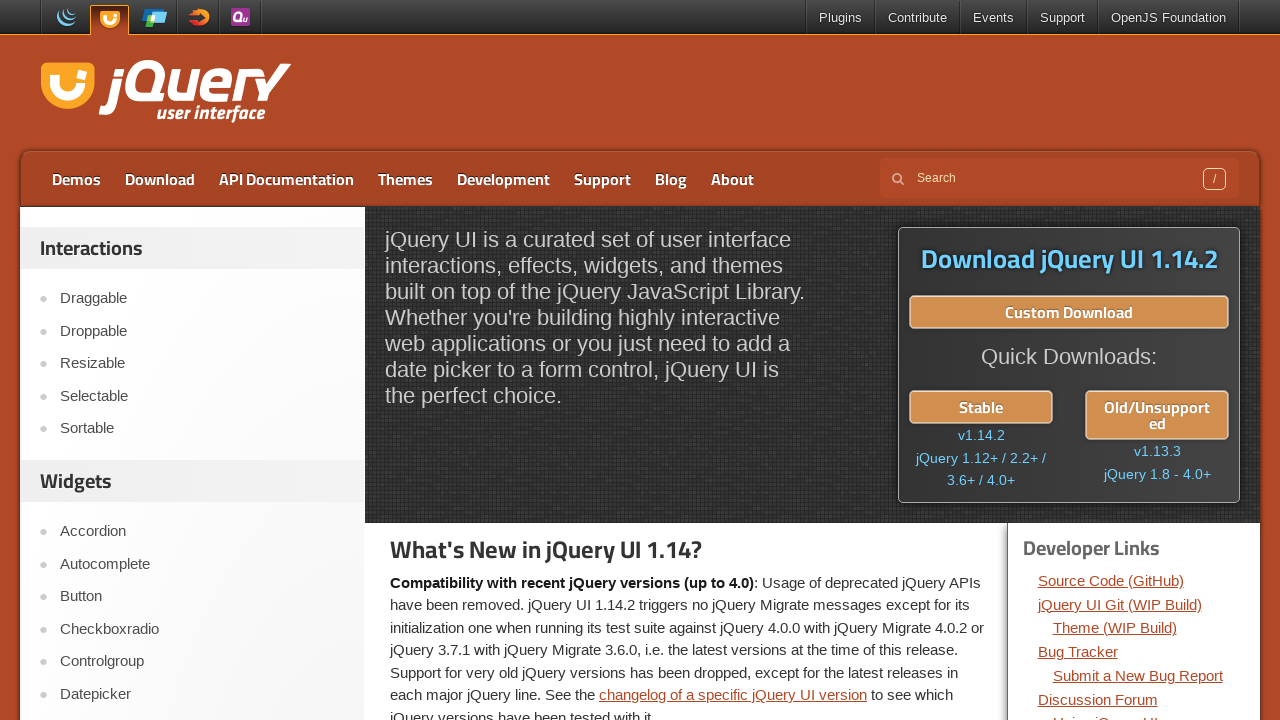

Clicked on 'Datepicker' link in sidebar at (202, 694) on a:has-text('Datepicker')
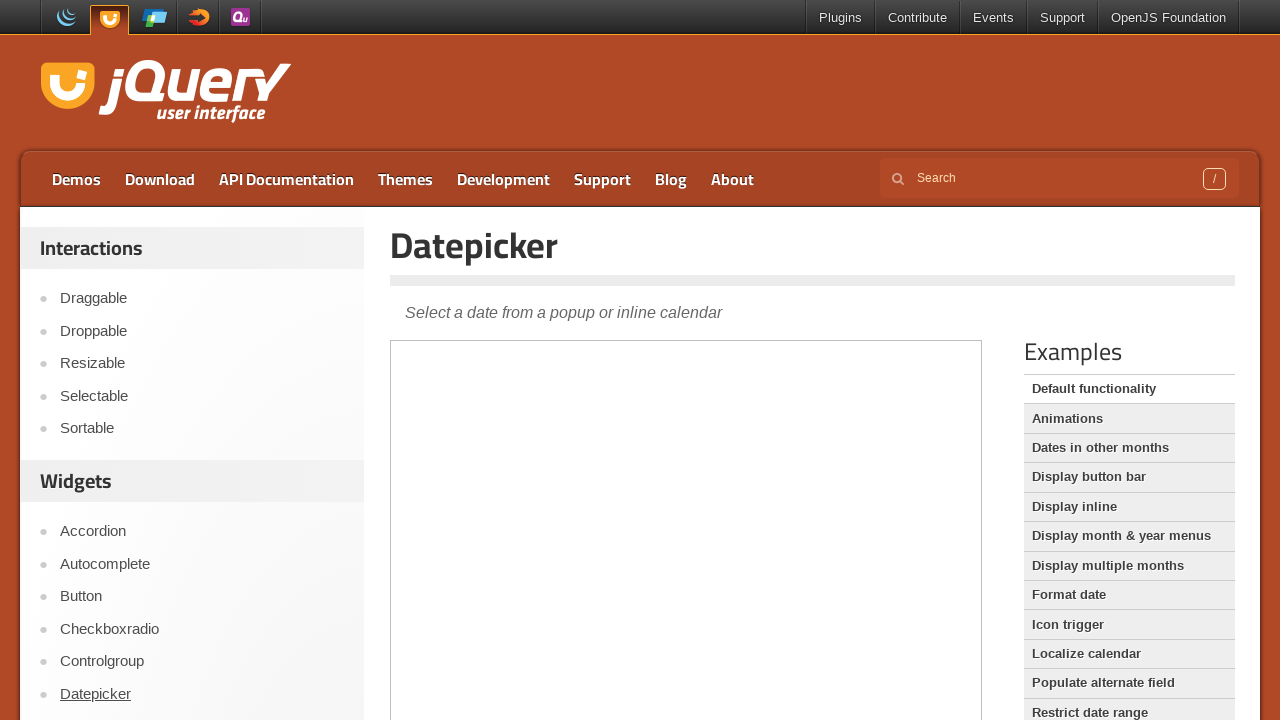

Located demo iframe for datepicker
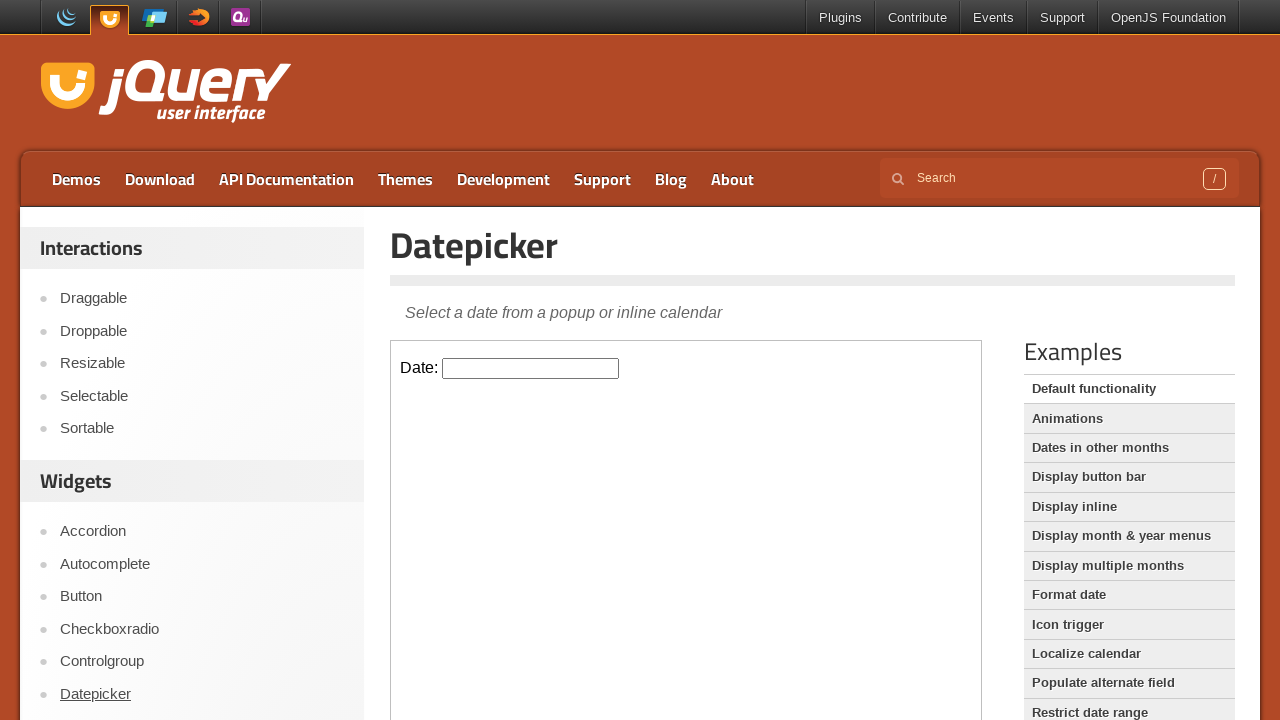

Clicked on datepicker input to open calendar at (531, 368) on iframe.demo-frame >> internal:control=enter-frame >> input#datepicker
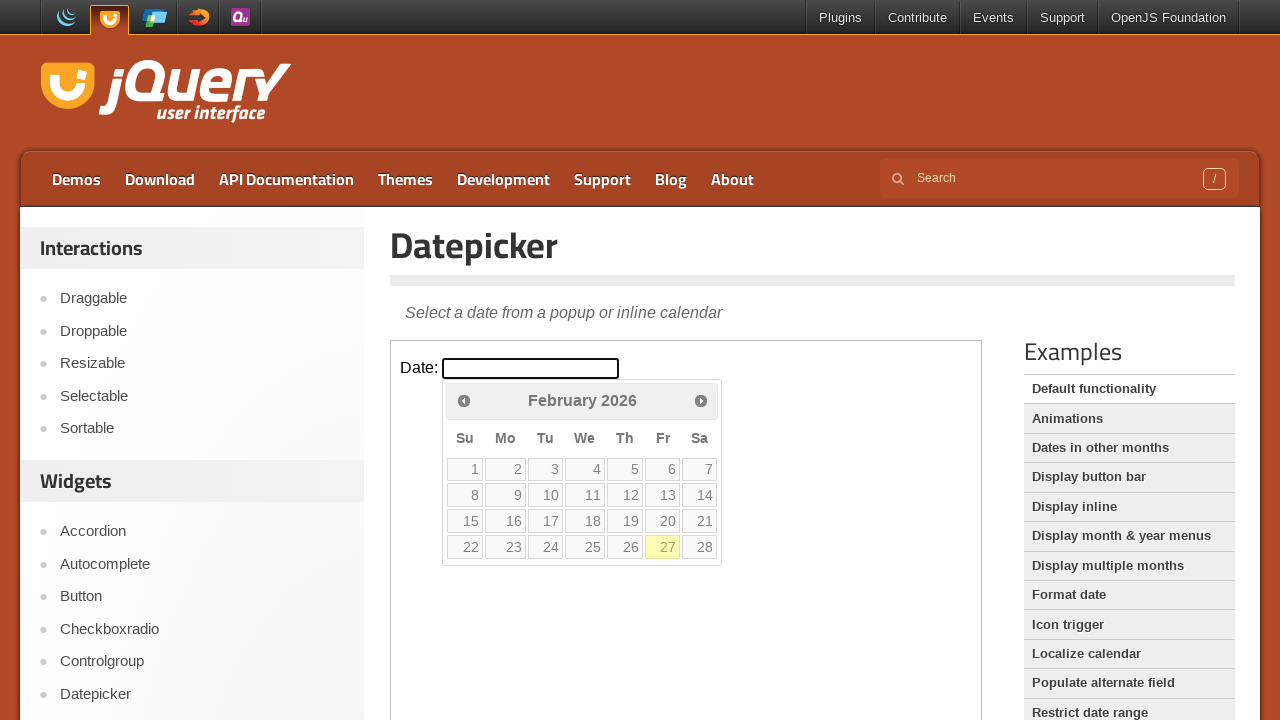

Clicked previous month button to navigate to August 2019 at (464, 400) on iframe.demo-frame >> internal:control=enter-frame >> .ui-datepicker-prev
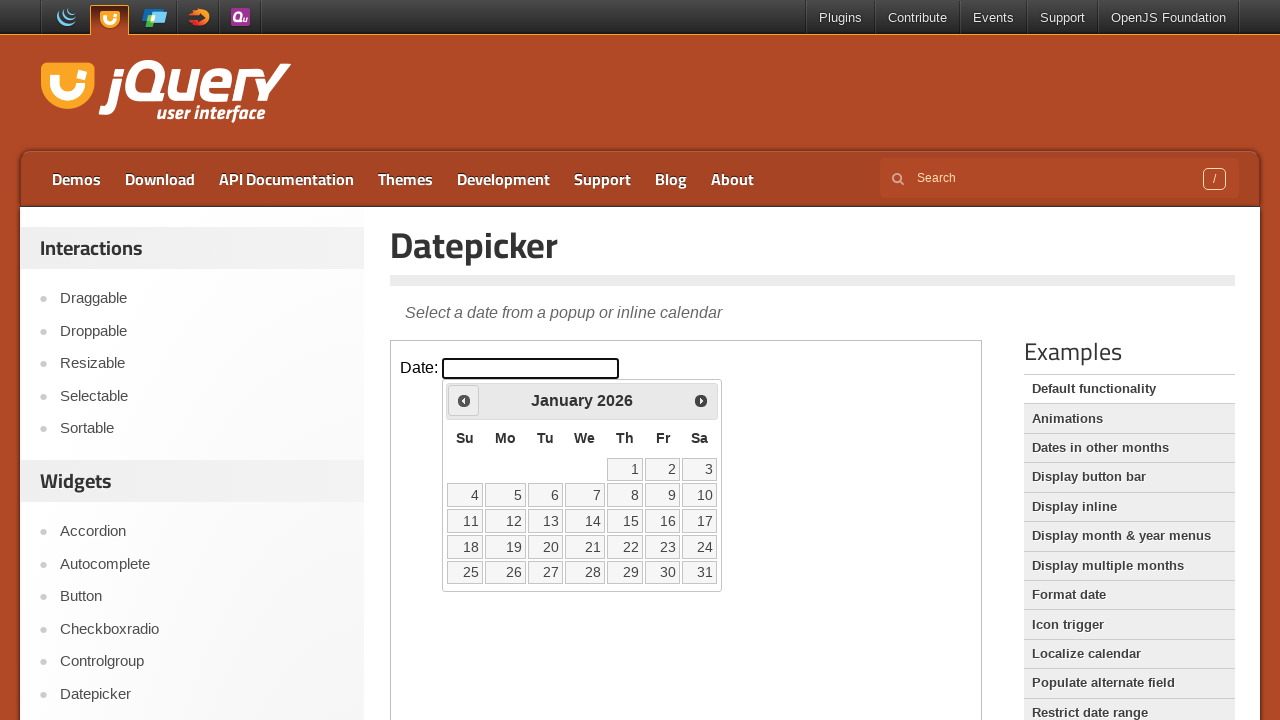

Waited 300ms for month navigation
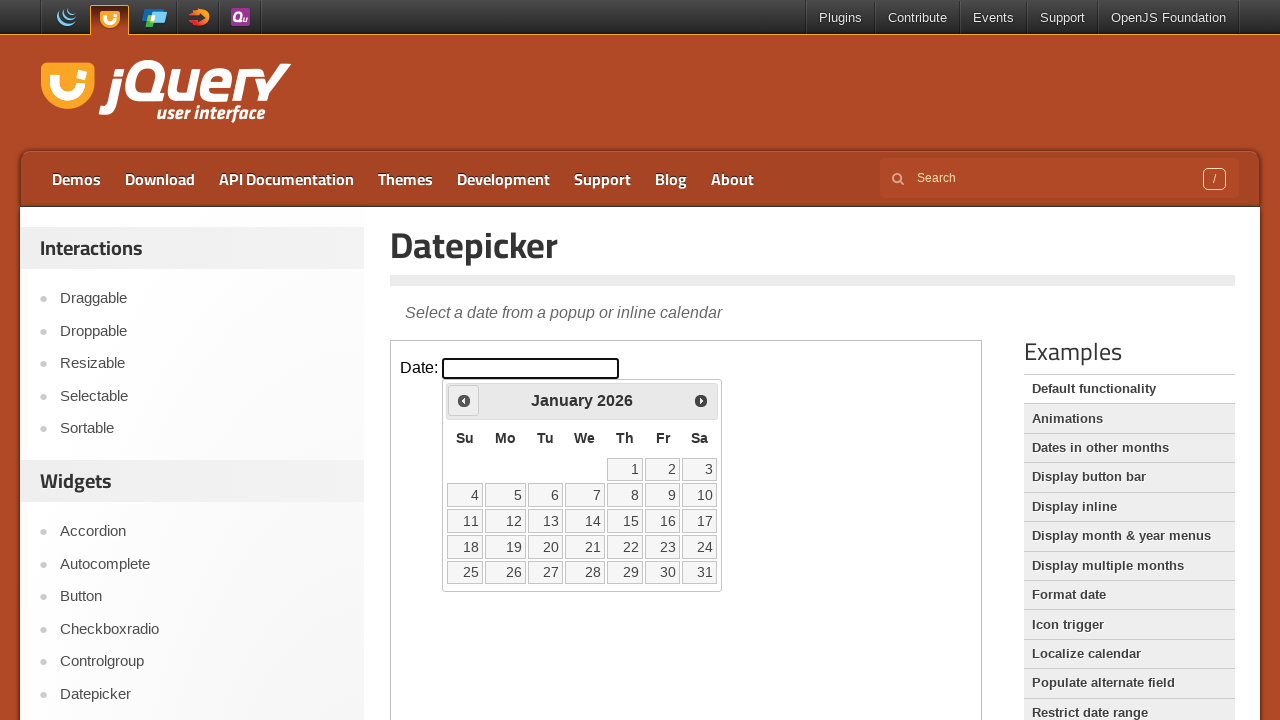

Clicked previous month button to navigate to August 2019 at (464, 400) on iframe.demo-frame >> internal:control=enter-frame >> .ui-datepicker-prev
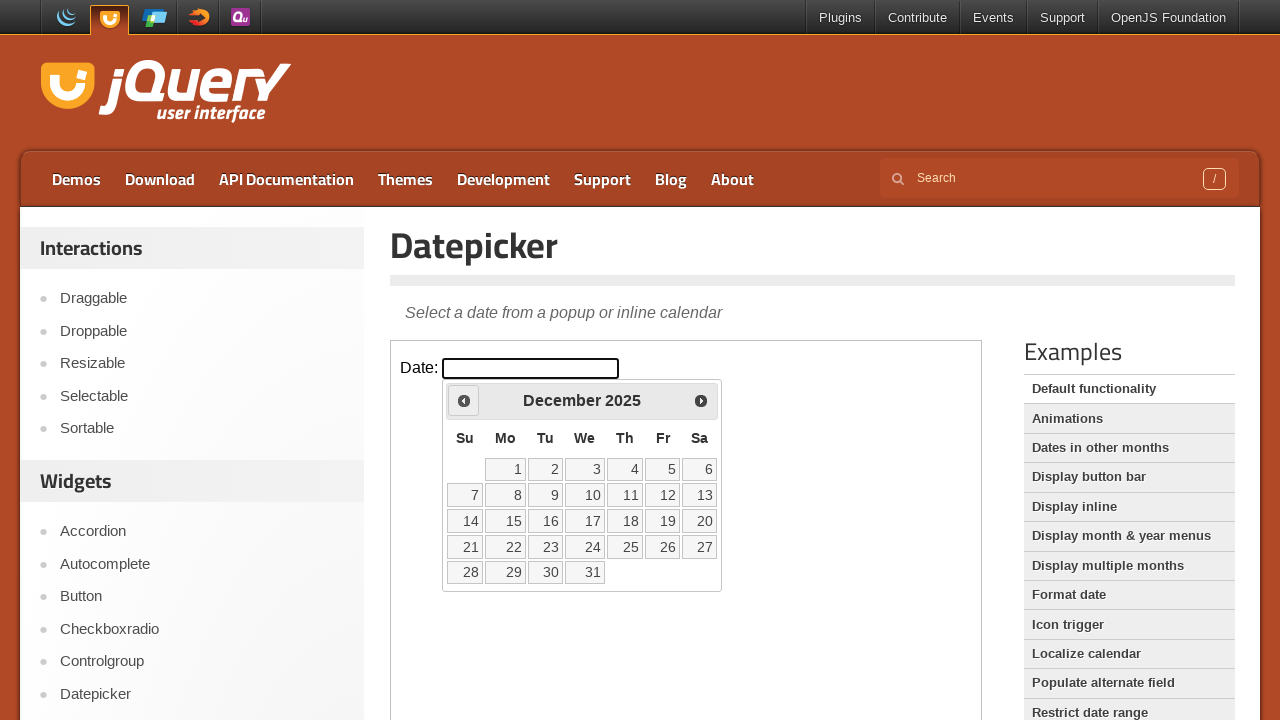

Waited 300ms for month navigation
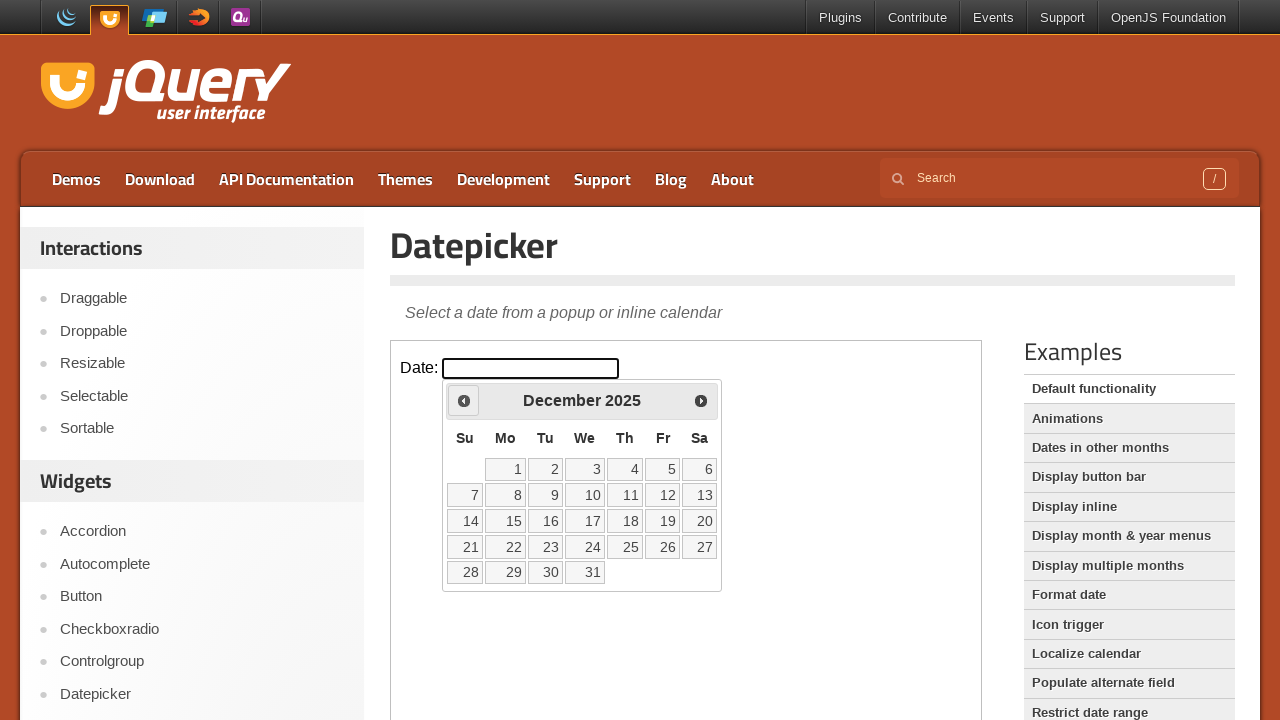

Clicked previous month button to navigate to August 2019 at (464, 400) on iframe.demo-frame >> internal:control=enter-frame >> .ui-datepicker-prev
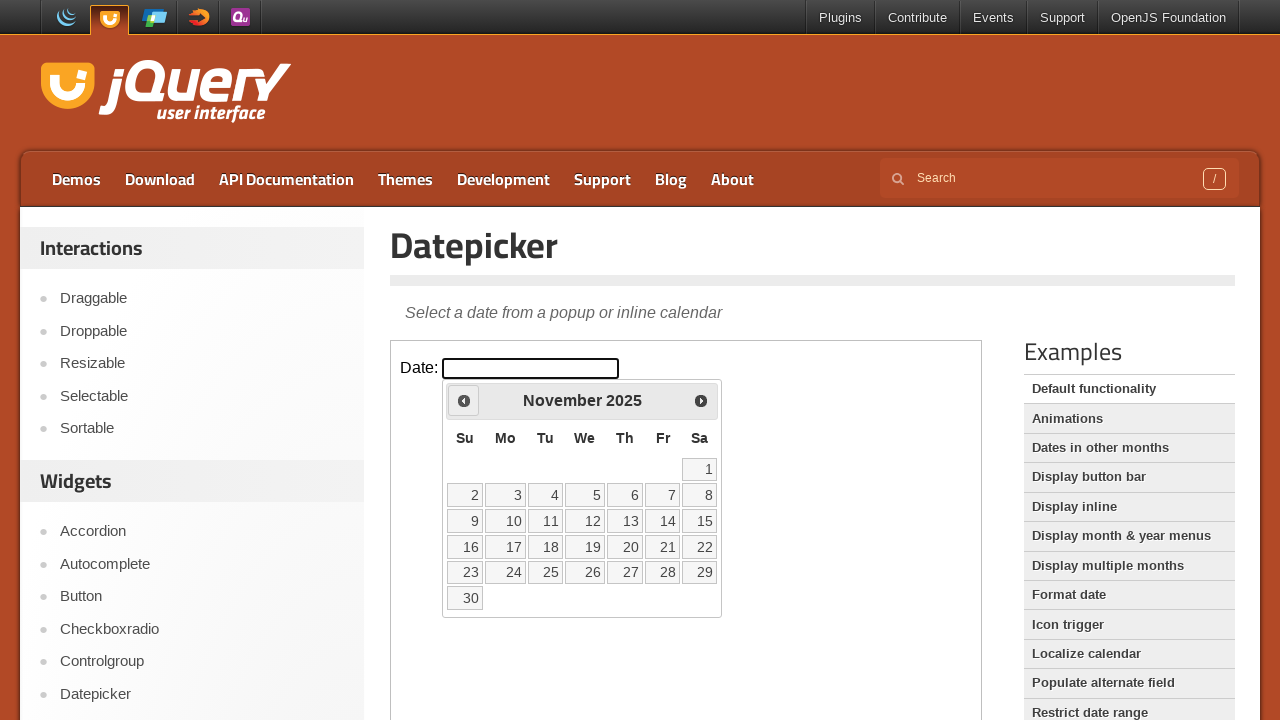

Waited 300ms for month navigation
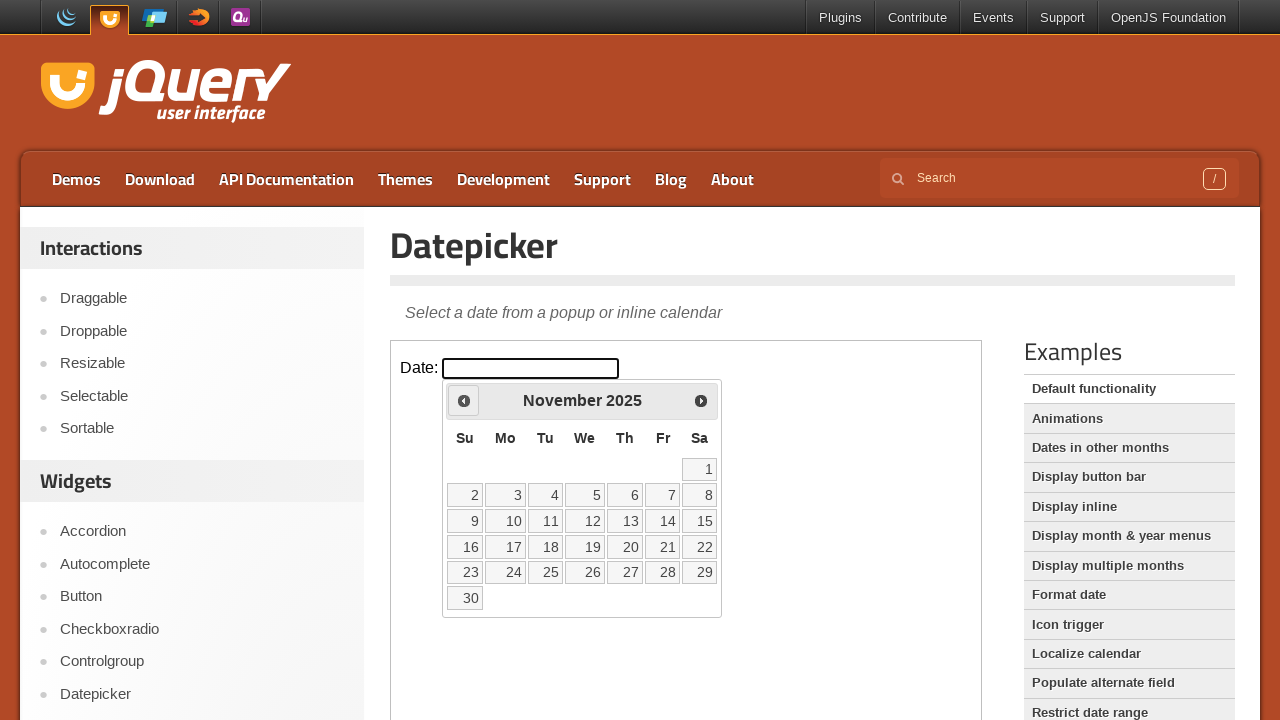

Clicked previous month button to navigate to August 2019 at (464, 400) on iframe.demo-frame >> internal:control=enter-frame >> .ui-datepicker-prev
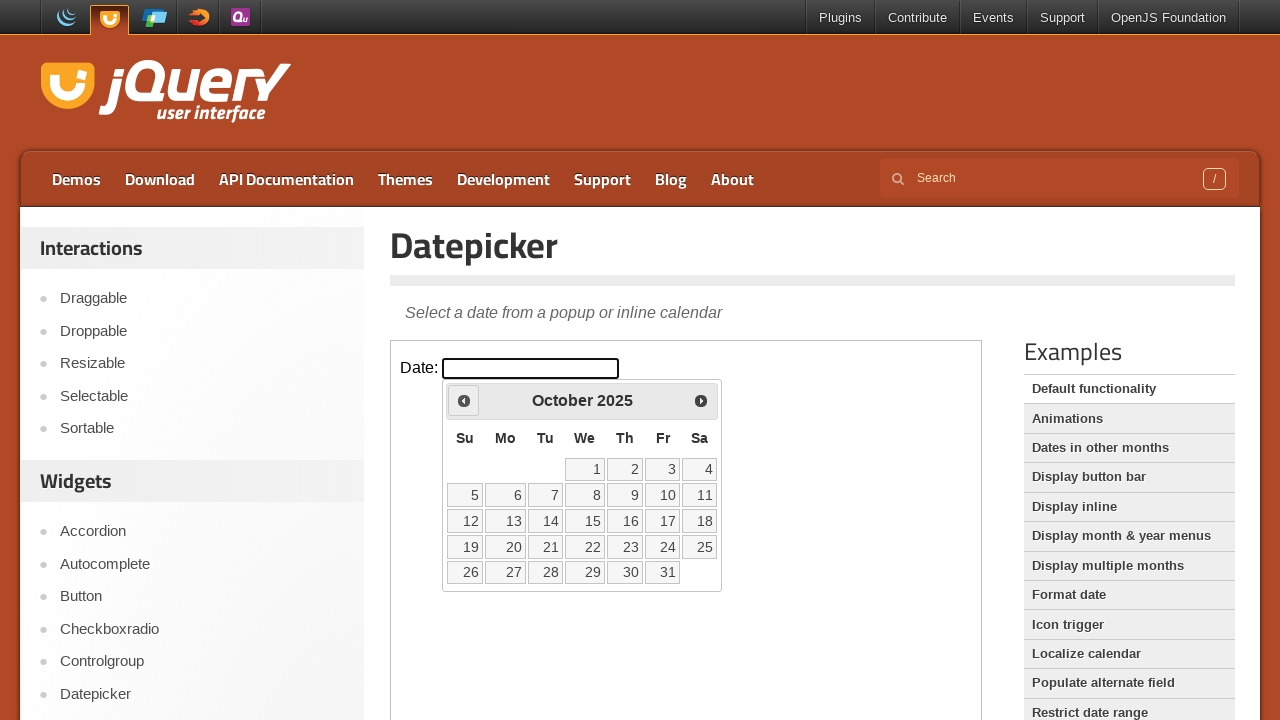

Waited 300ms for month navigation
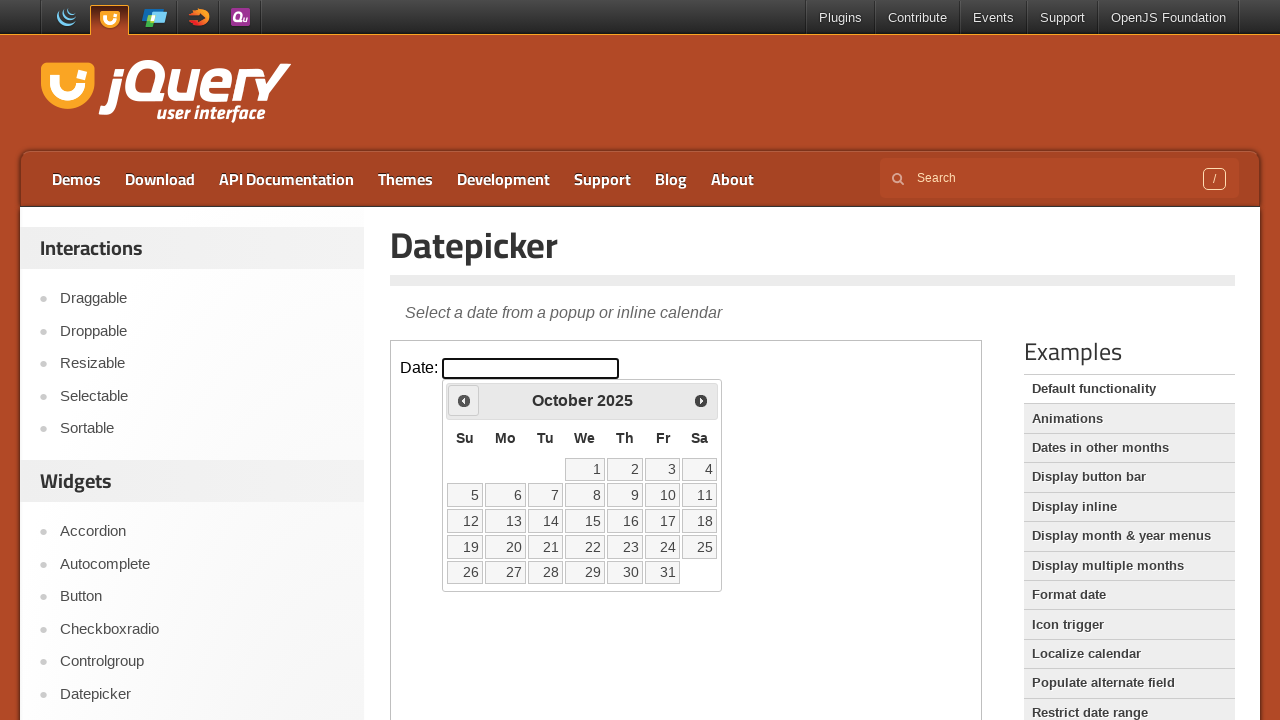

Clicked previous month button to navigate to August 2019 at (464, 400) on iframe.demo-frame >> internal:control=enter-frame >> .ui-datepicker-prev
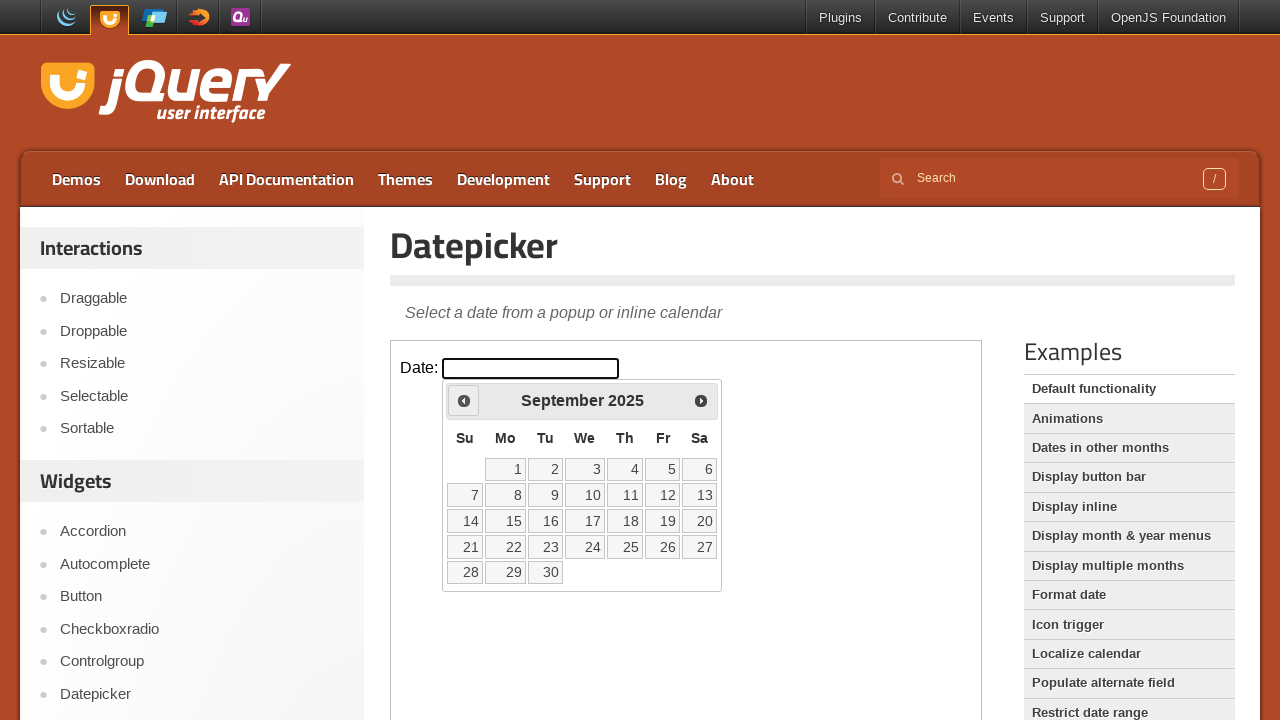

Waited 300ms for month navigation
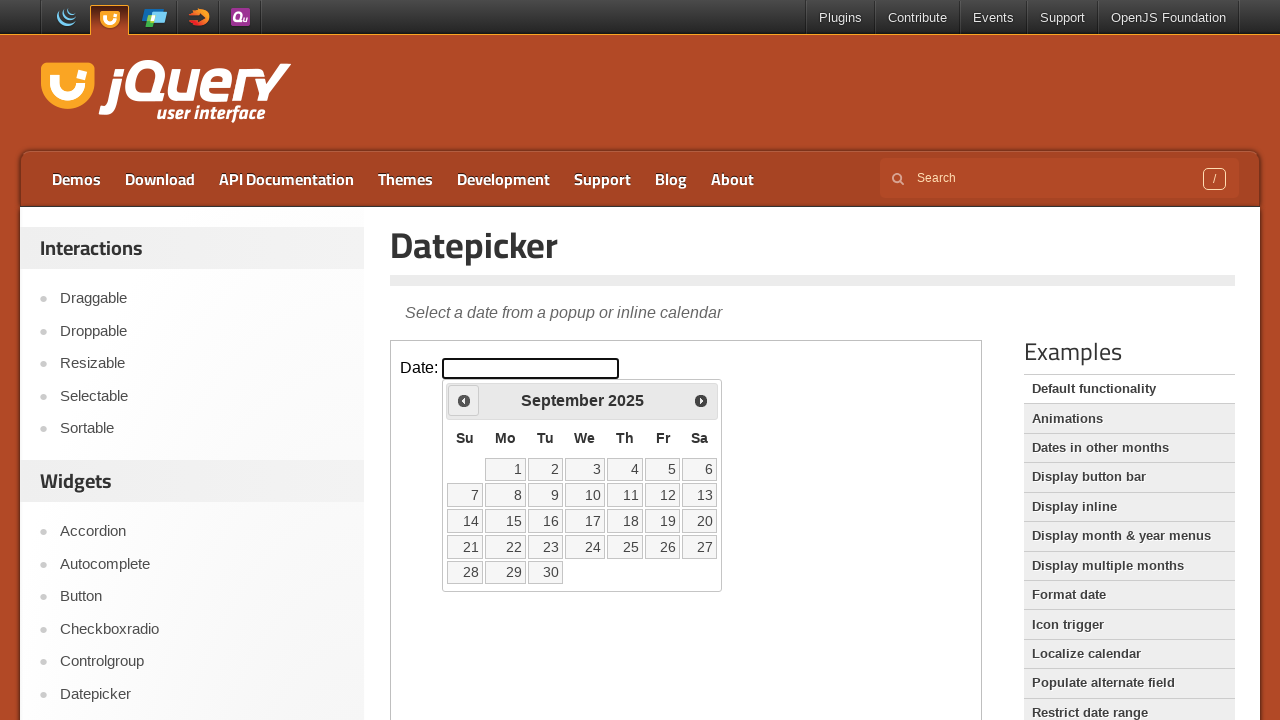

Clicked previous month button to navigate to August 2019 at (464, 400) on iframe.demo-frame >> internal:control=enter-frame >> .ui-datepicker-prev
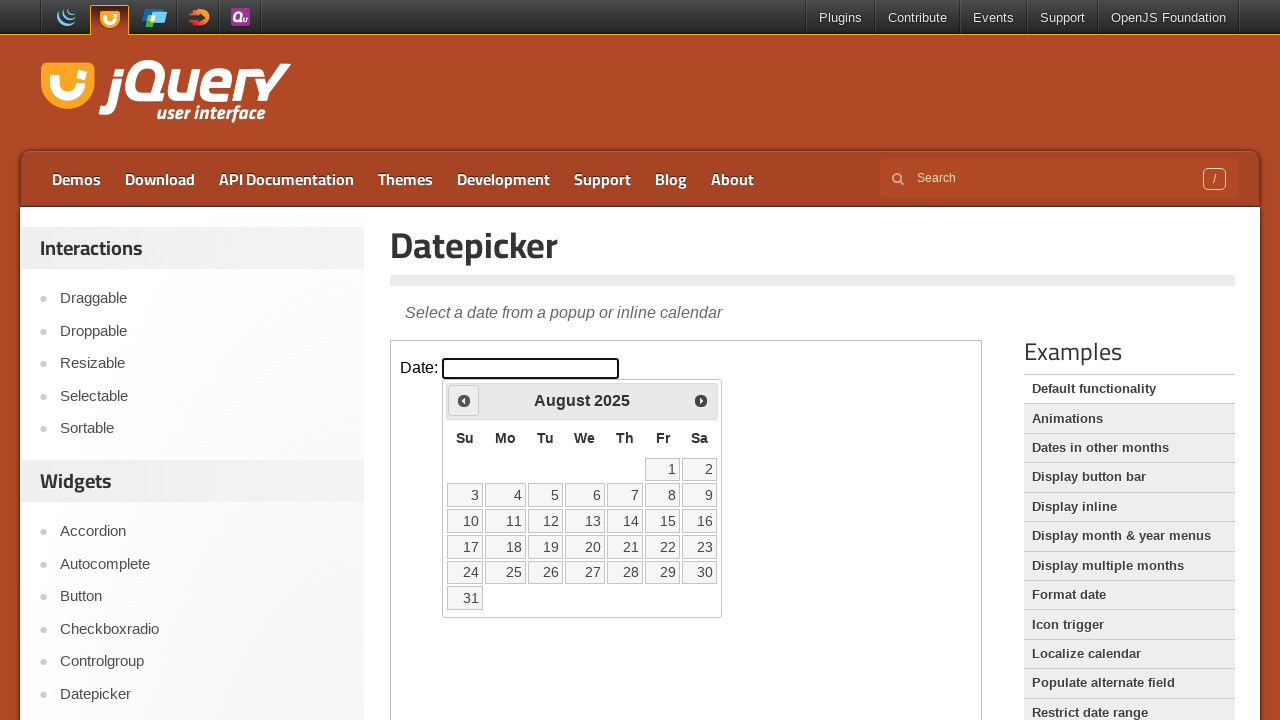

Waited 300ms for month navigation
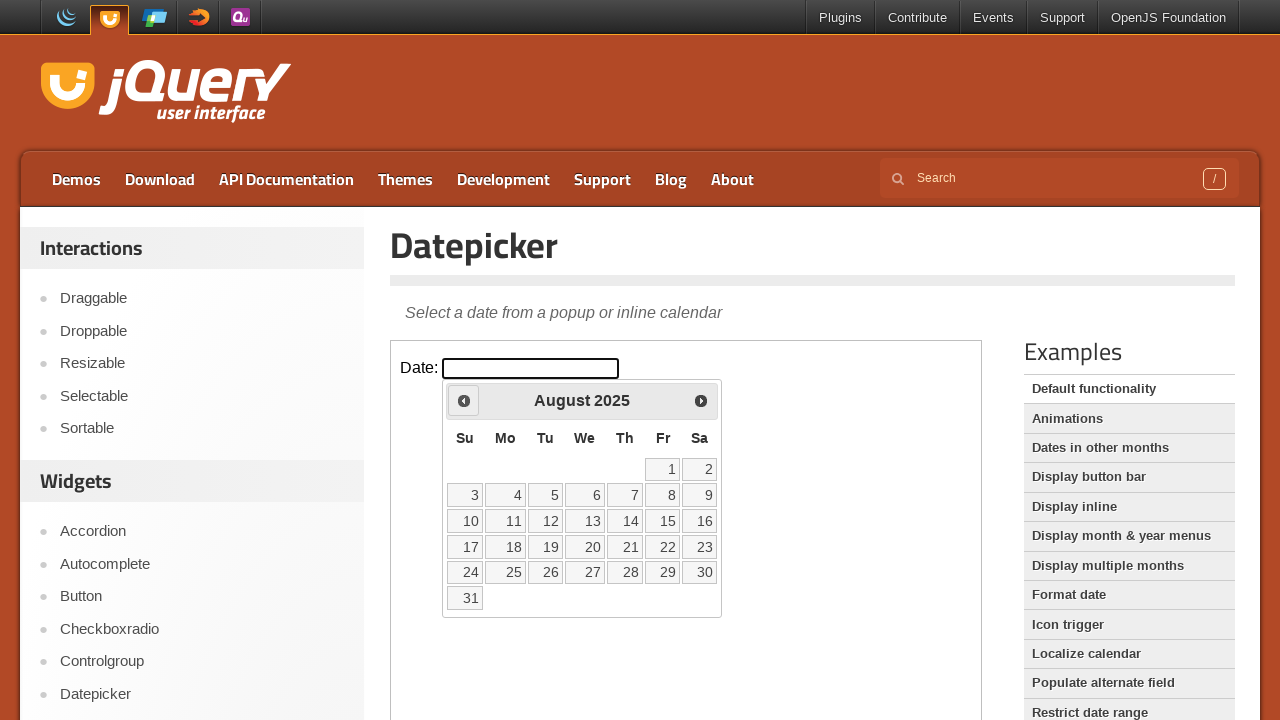

Clicked previous month button to navigate to August 2019 at (464, 400) on iframe.demo-frame >> internal:control=enter-frame >> .ui-datepicker-prev
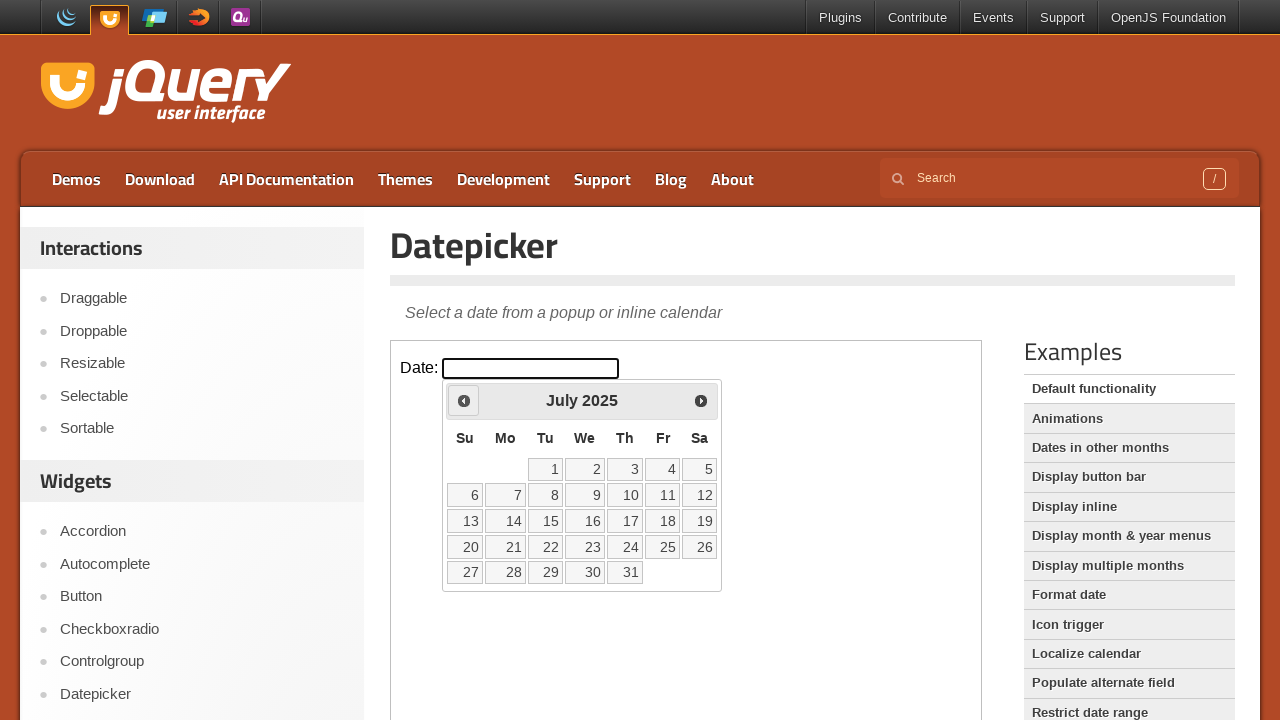

Waited 300ms for month navigation
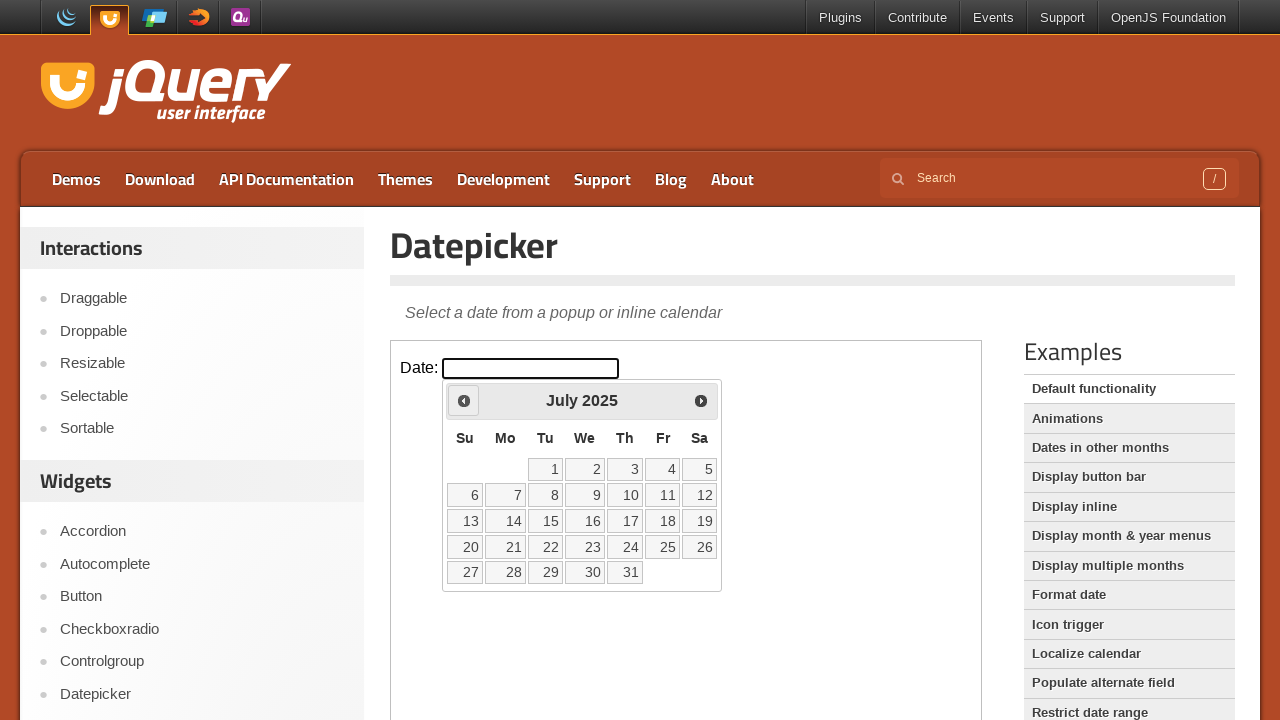

Clicked previous month button to navigate to August 2019 at (464, 400) on iframe.demo-frame >> internal:control=enter-frame >> .ui-datepicker-prev
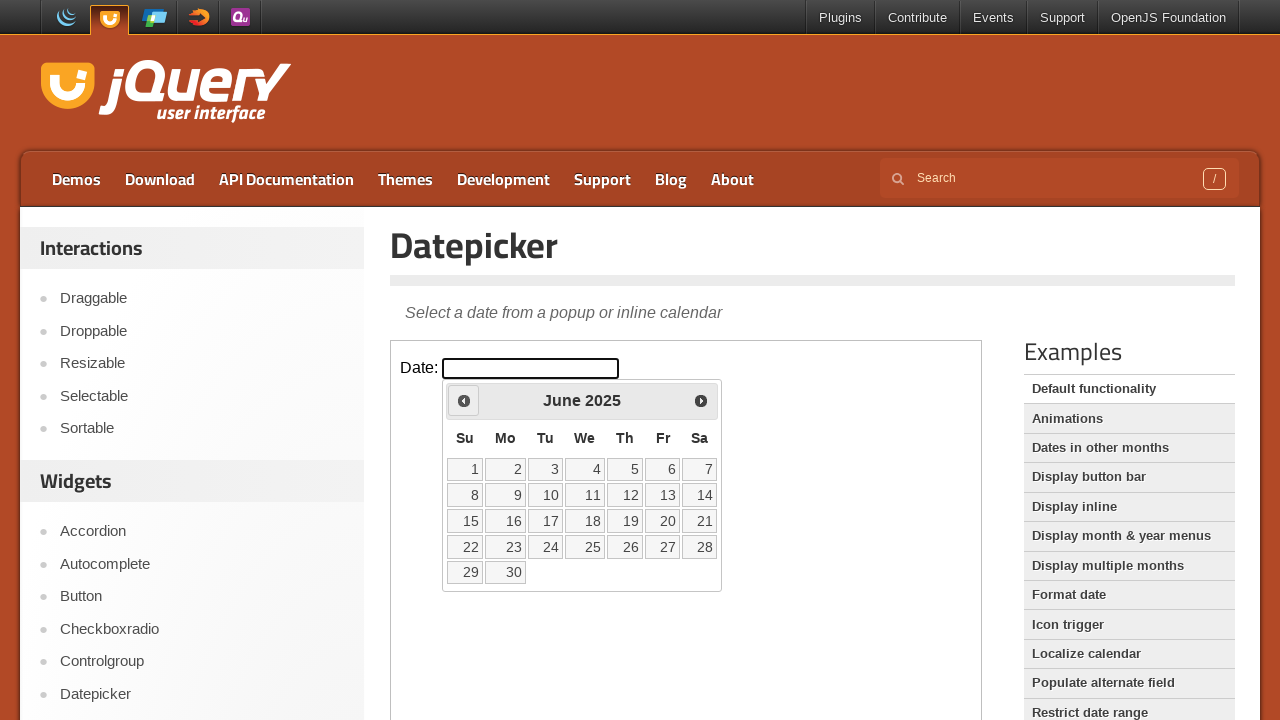

Waited 300ms for month navigation
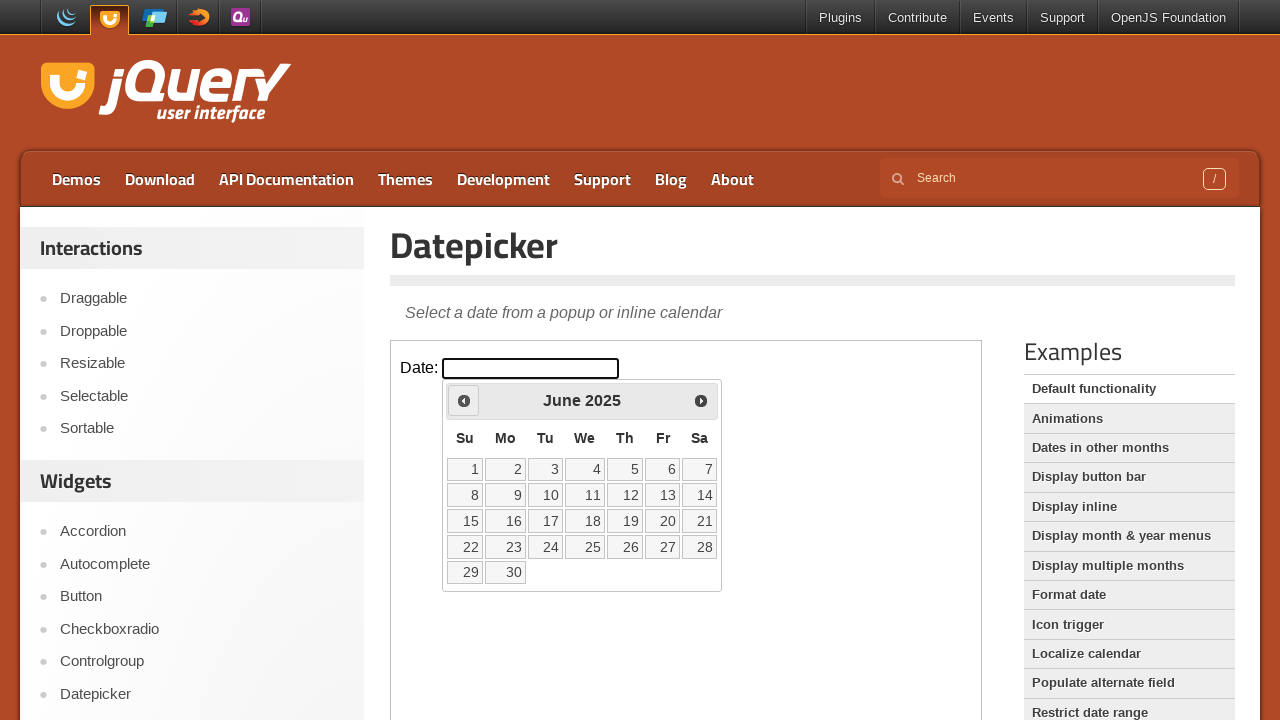

Clicked previous month button to navigate to August 2019 at (464, 400) on iframe.demo-frame >> internal:control=enter-frame >> .ui-datepicker-prev
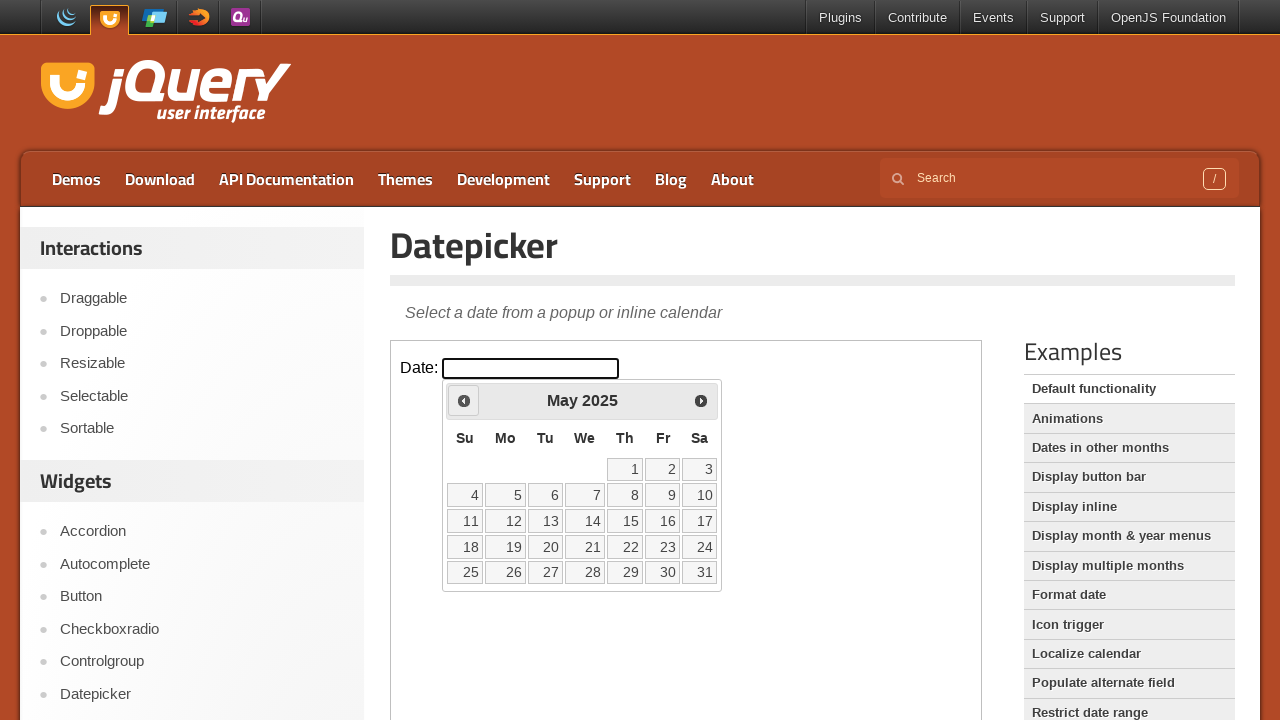

Waited 300ms for month navigation
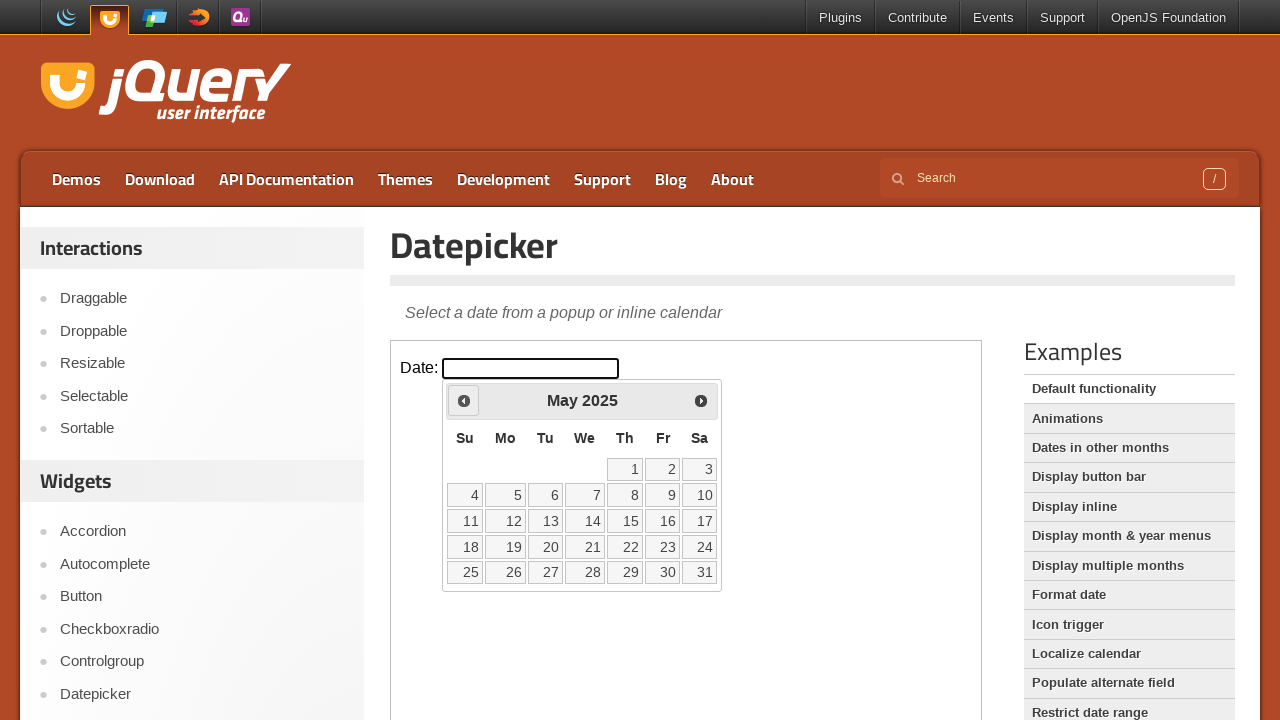

Clicked previous month button to navigate to August 2019 at (464, 400) on iframe.demo-frame >> internal:control=enter-frame >> .ui-datepicker-prev
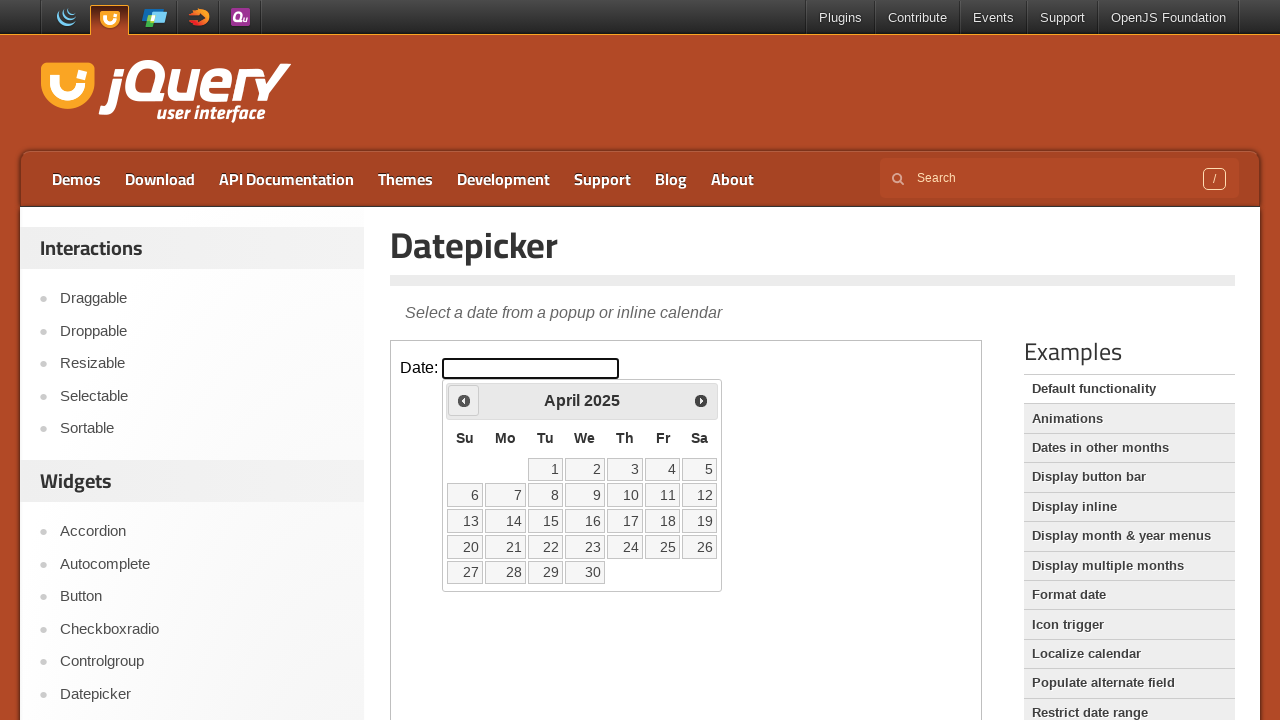

Waited 300ms for month navigation
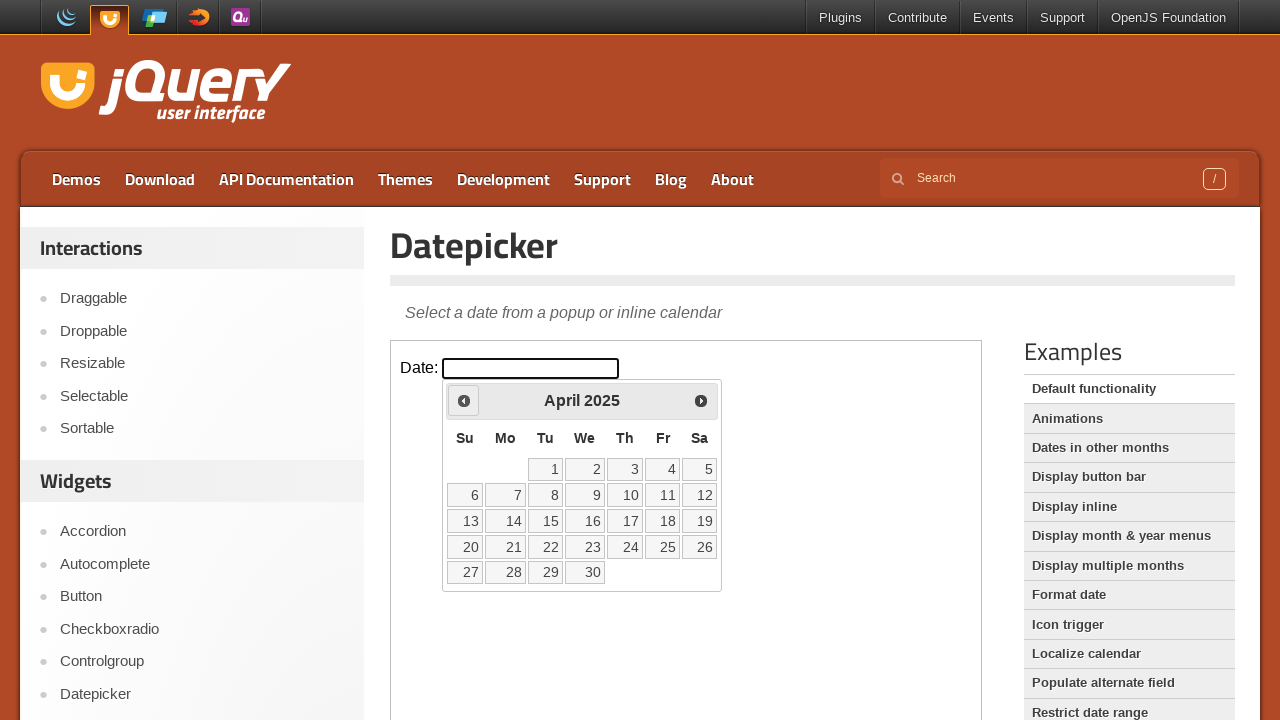

Clicked previous month button to navigate to August 2019 at (464, 400) on iframe.demo-frame >> internal:control=enter-frame >> .ui-datepicker-prev
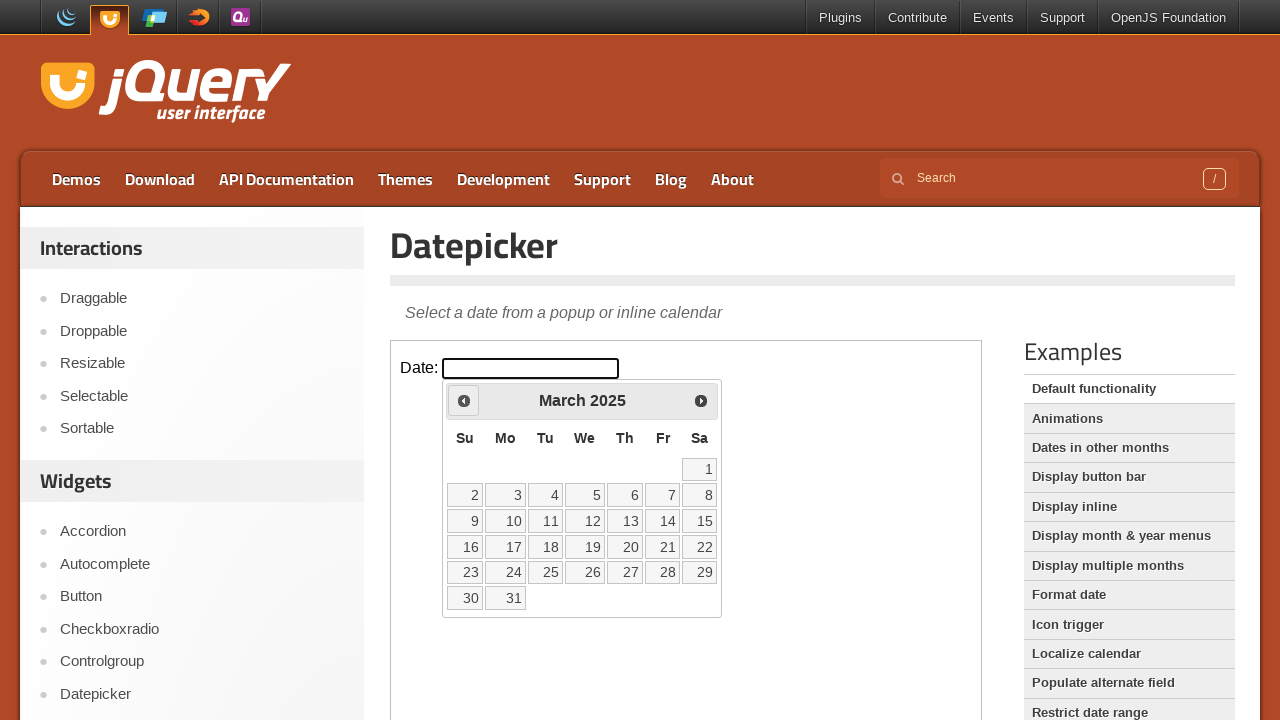

Waited 300ms for month navigation
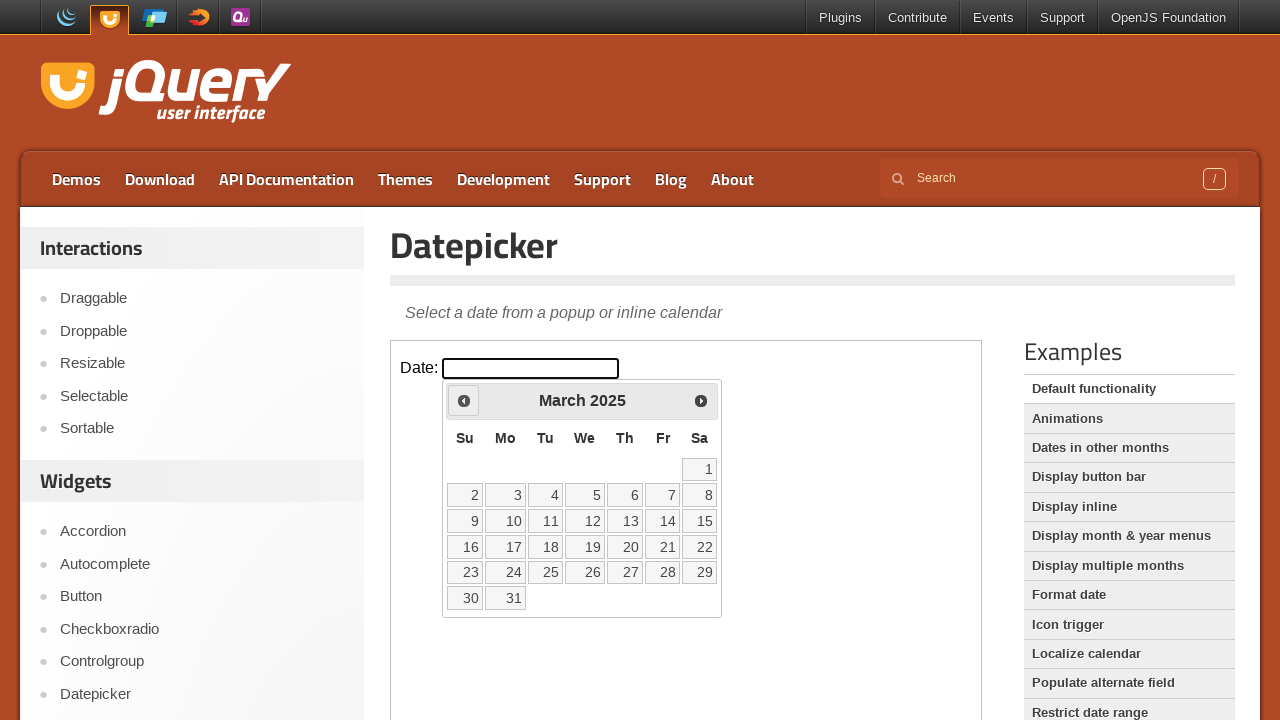

Clicked previous month button to navigate to August 2019 at (464, 400) on iframe.demo-frame >> internal:control=enter-frame >> .ui-datepicker-prev
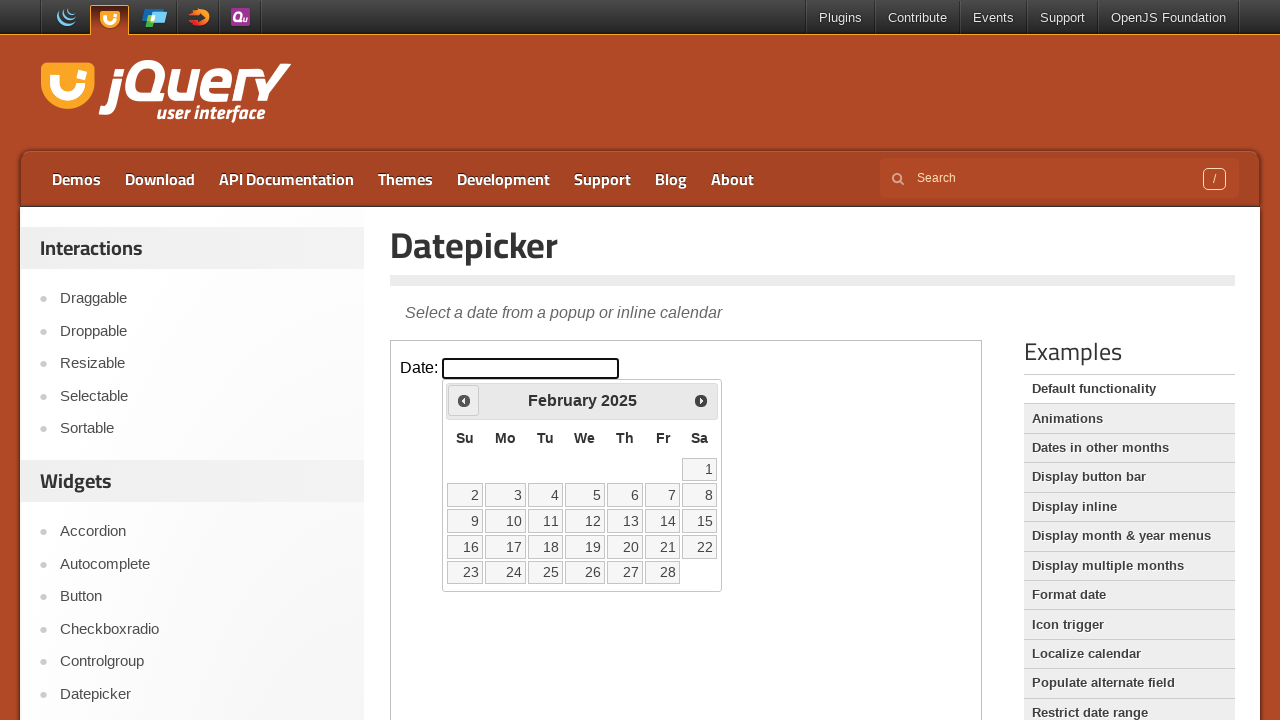

Waited 300ms for month navigation
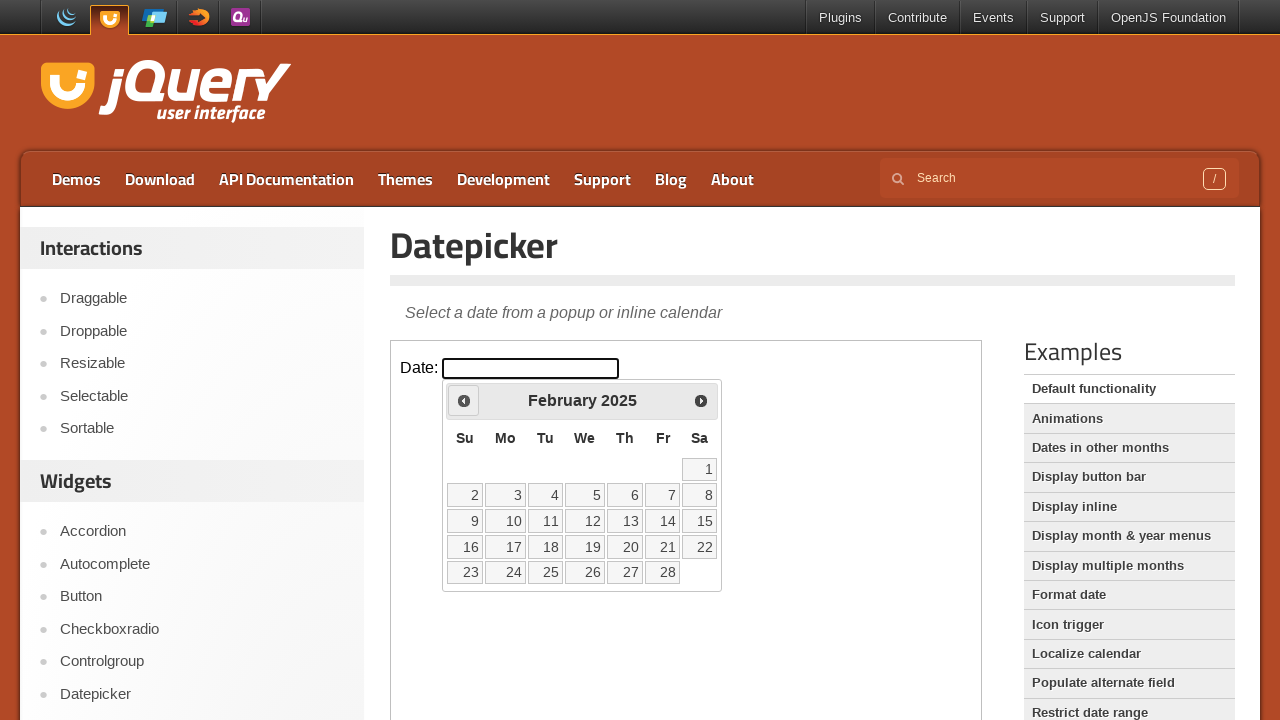

Clicked previous month button to navigate to August 2019 at (464, 400) on iframe.demo-frame >> internal:control=enter-frame >> .ui-datepicker-prev
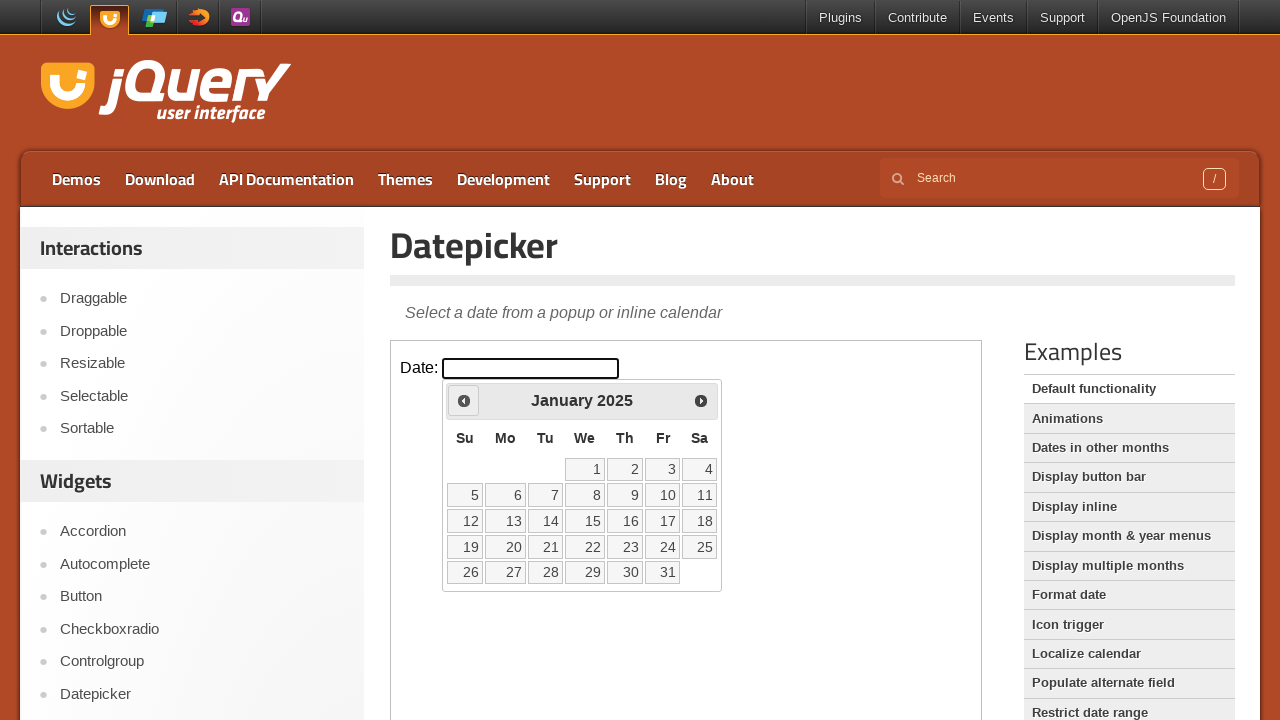

Waited 300ms for month navigation
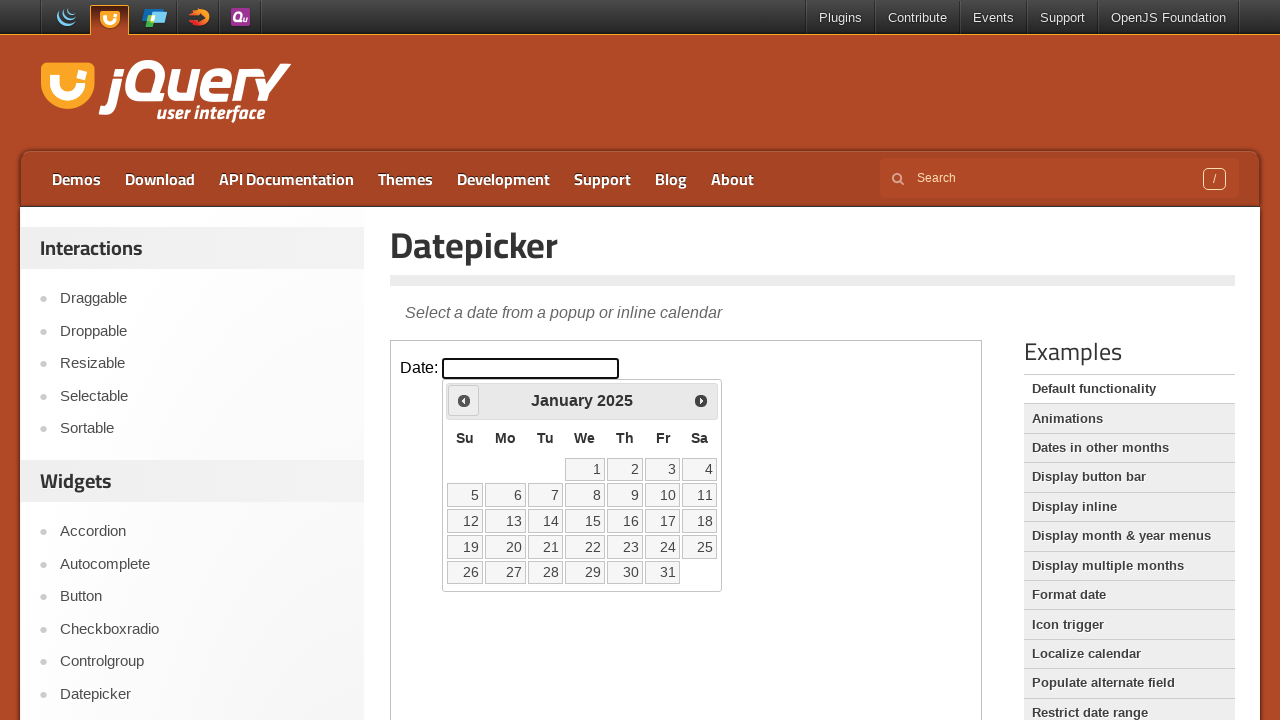

Clicked previous month button to navigate to August 2019 at (464, 400) on iframe.demo-frame >> internal:control=enter-frame >> .ui-datepicker-prev
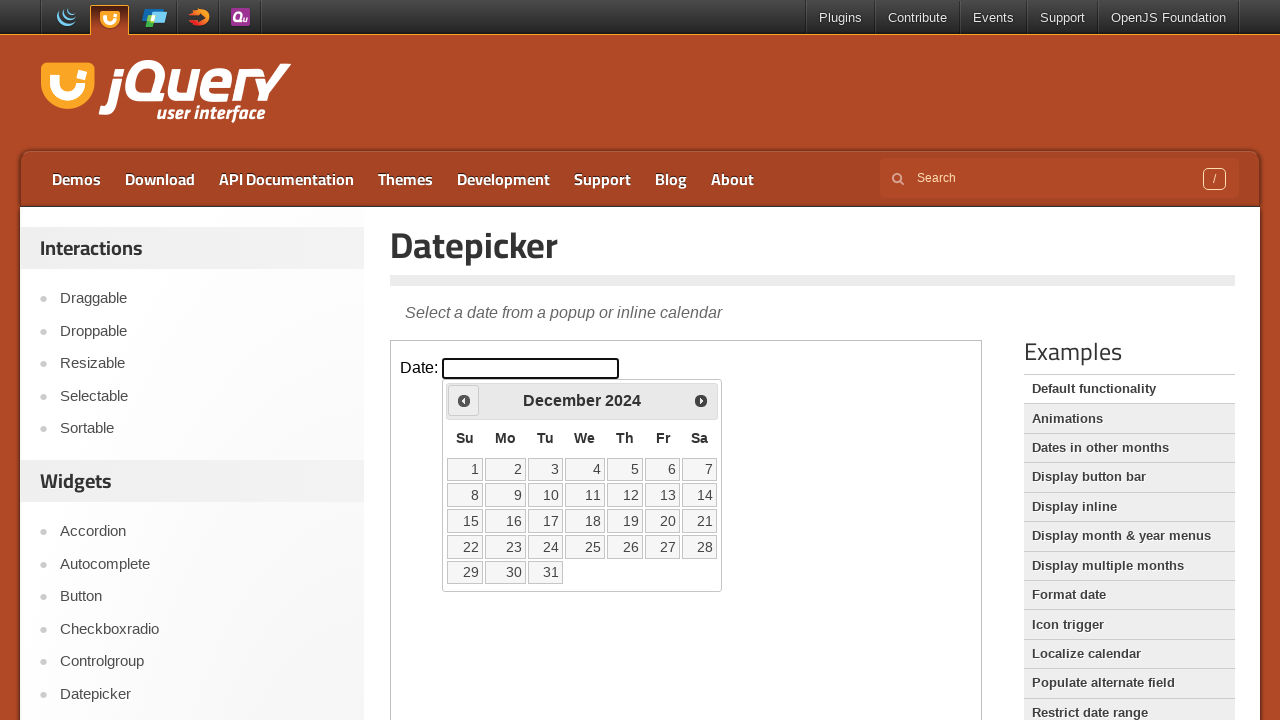

Waited 300ms for month navigation
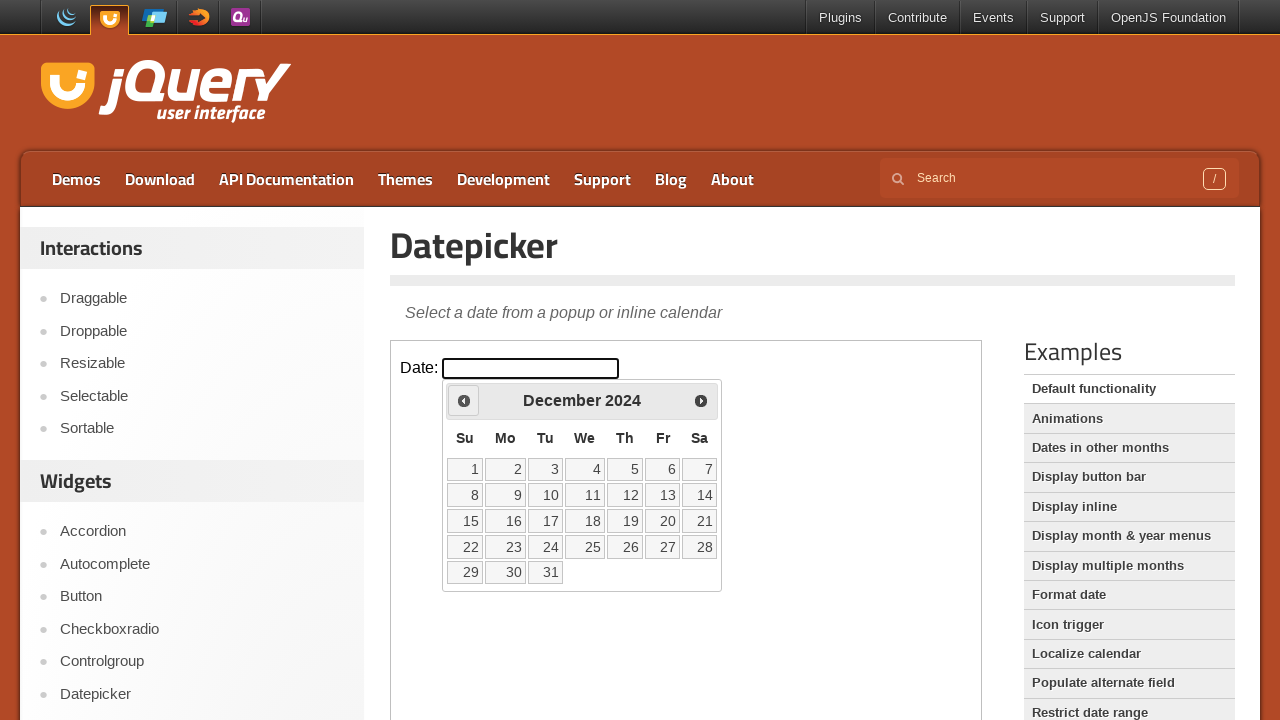

Clicked previous month button to navigate to August 2019 at (464, 400) on iframe.demo-frame >> internal:control=enter-frame >> .ui-datepicker-prev
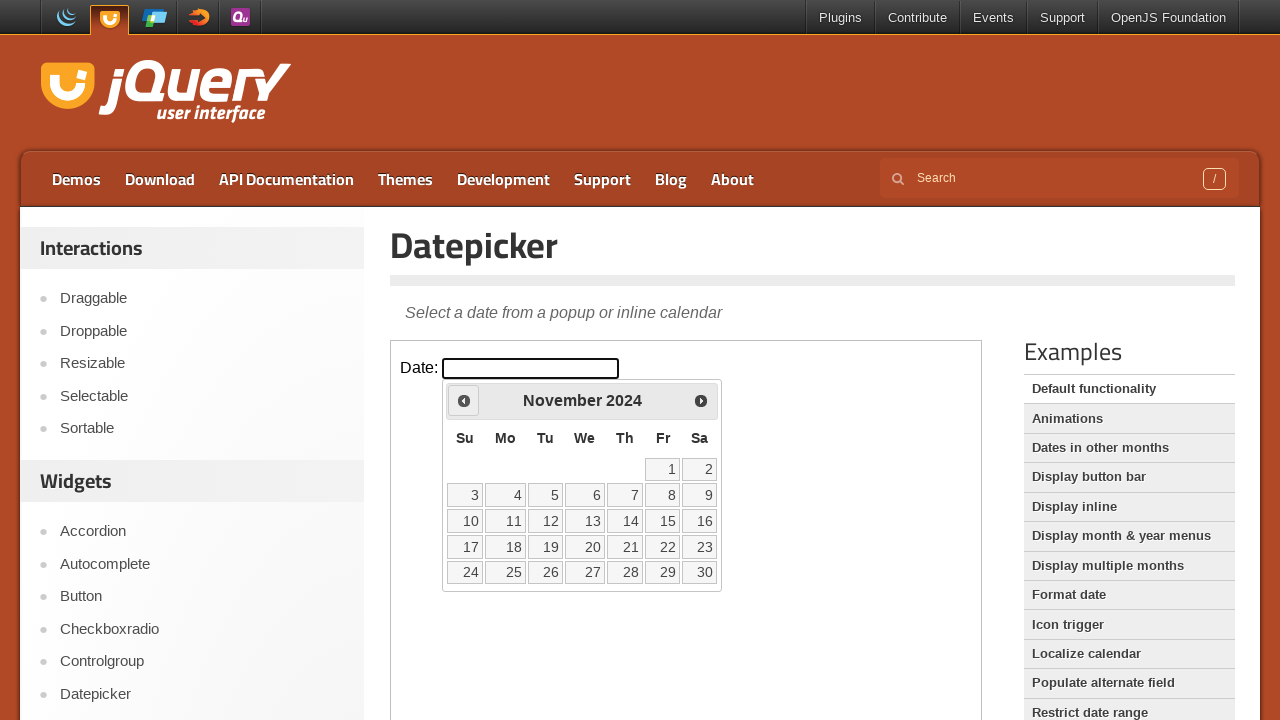

Waited 300ms for month navigation
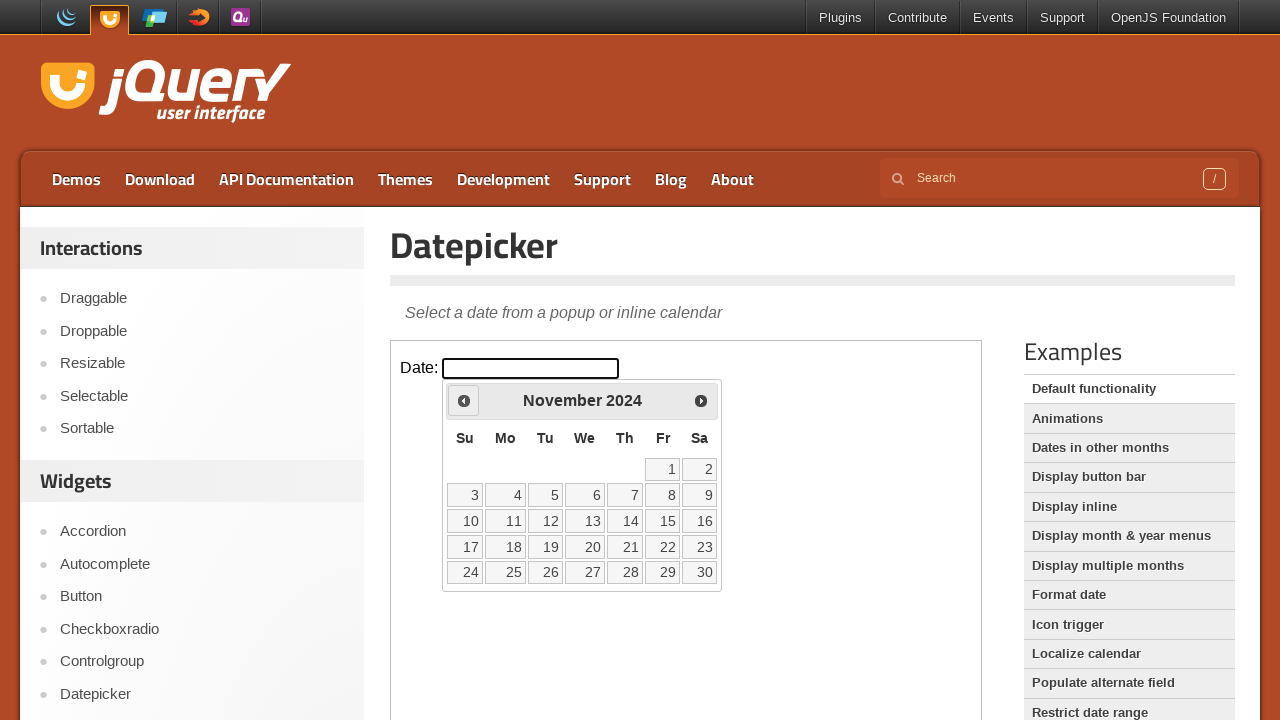

Clicked previous month button to navigate to August 2019 at (464, 400) on iframe.demo-frame >> internal:control=enter-frame >> .ui-datepicker-prev
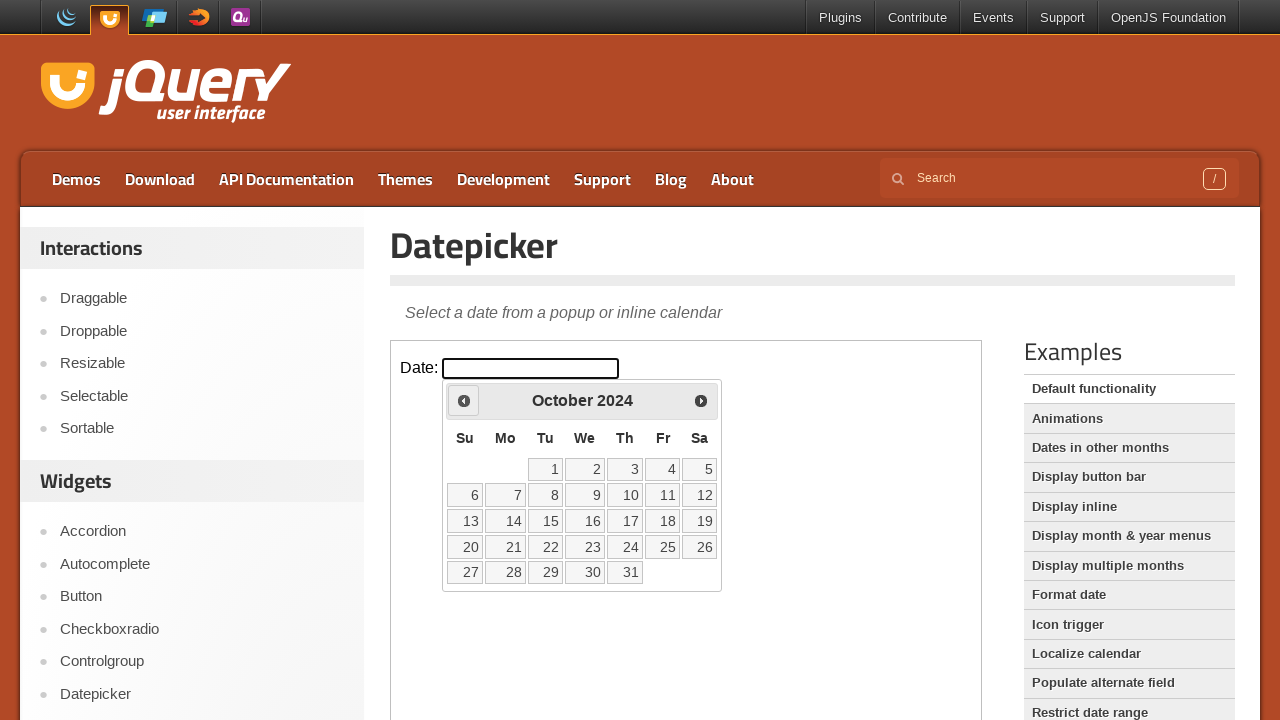

Waited 300ms for month navigation
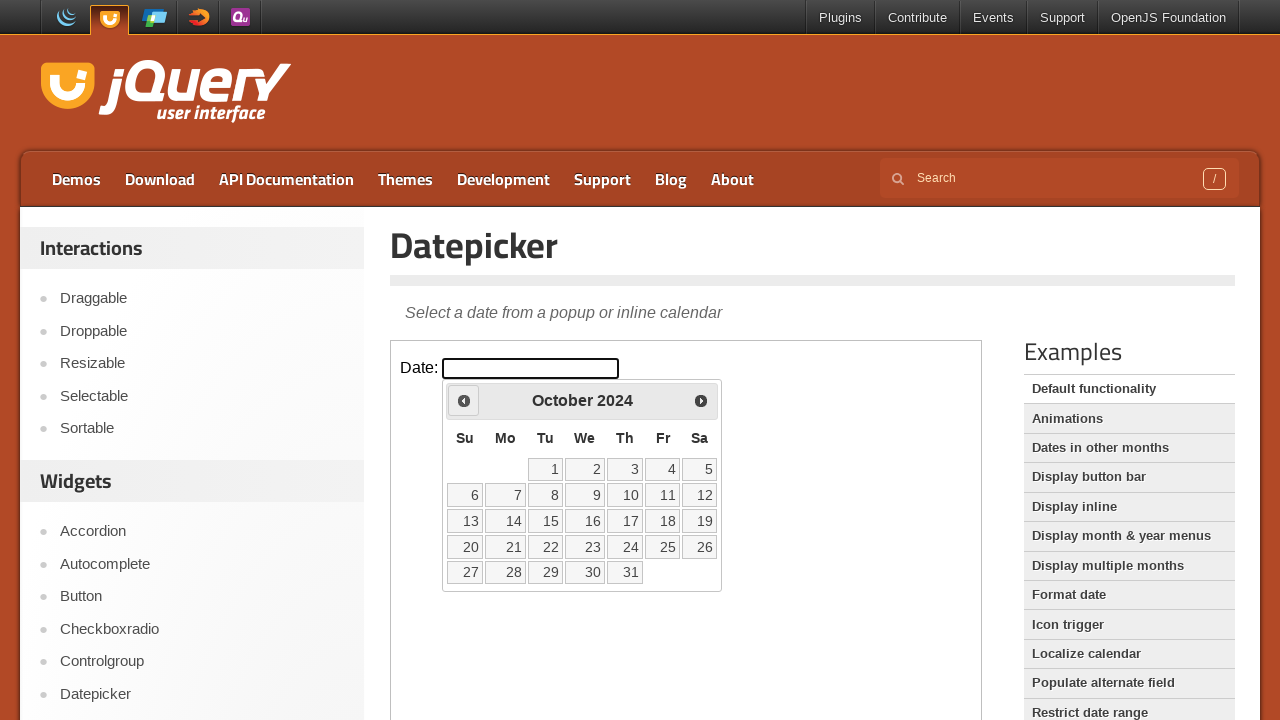

Clicked previous month button to navigate to August 2019 at (464, 400) on iframe.demo-frame >> internal:control=enter-frame >> .ui-datepicker-prev
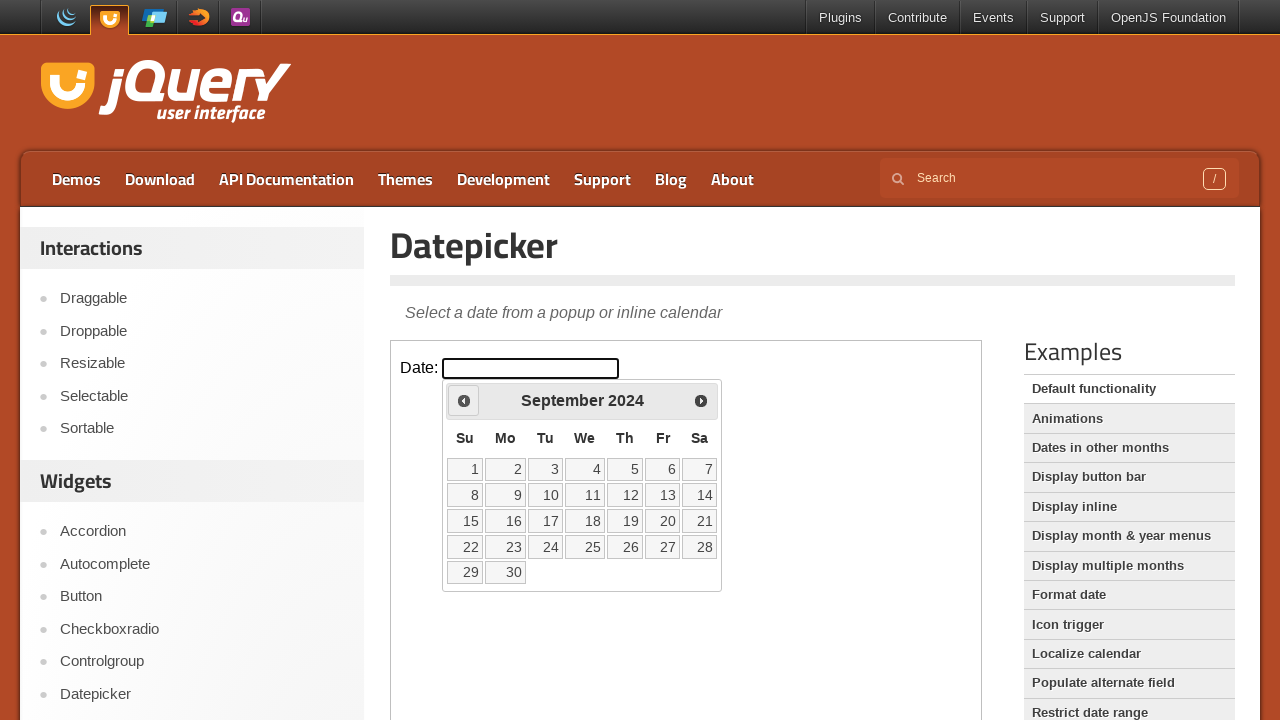

Waited 300ms for month navigation
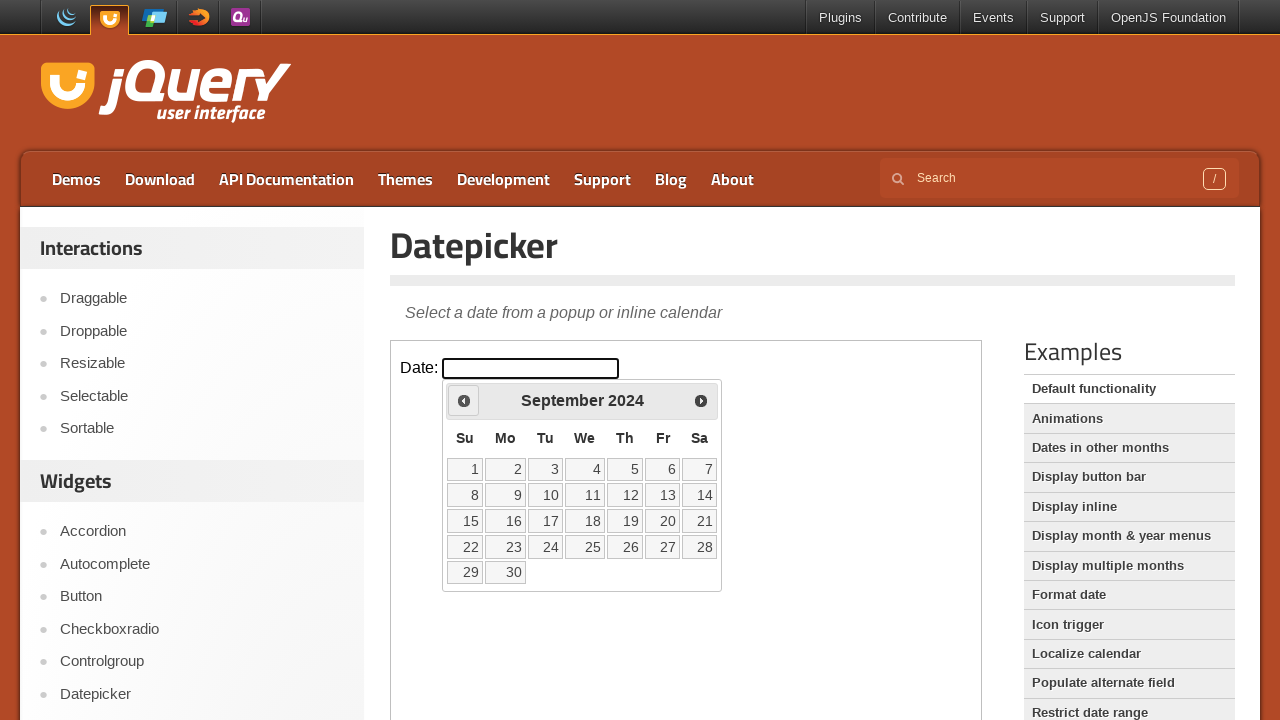

Clicked previous month button to navigate to August 2019 at (464, 400) on iframe.demo-frame >> internal:control=enter-frame >> .ui-datepicker-prev
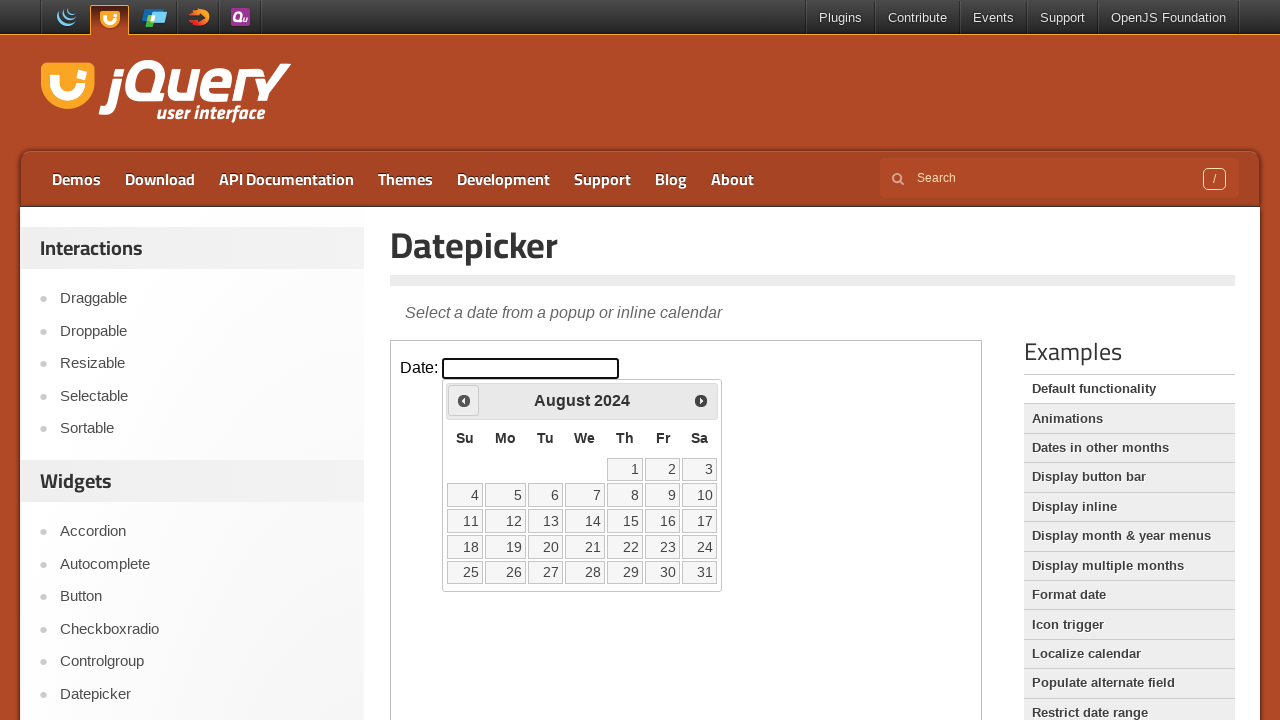

Waited 300ms for month navigation
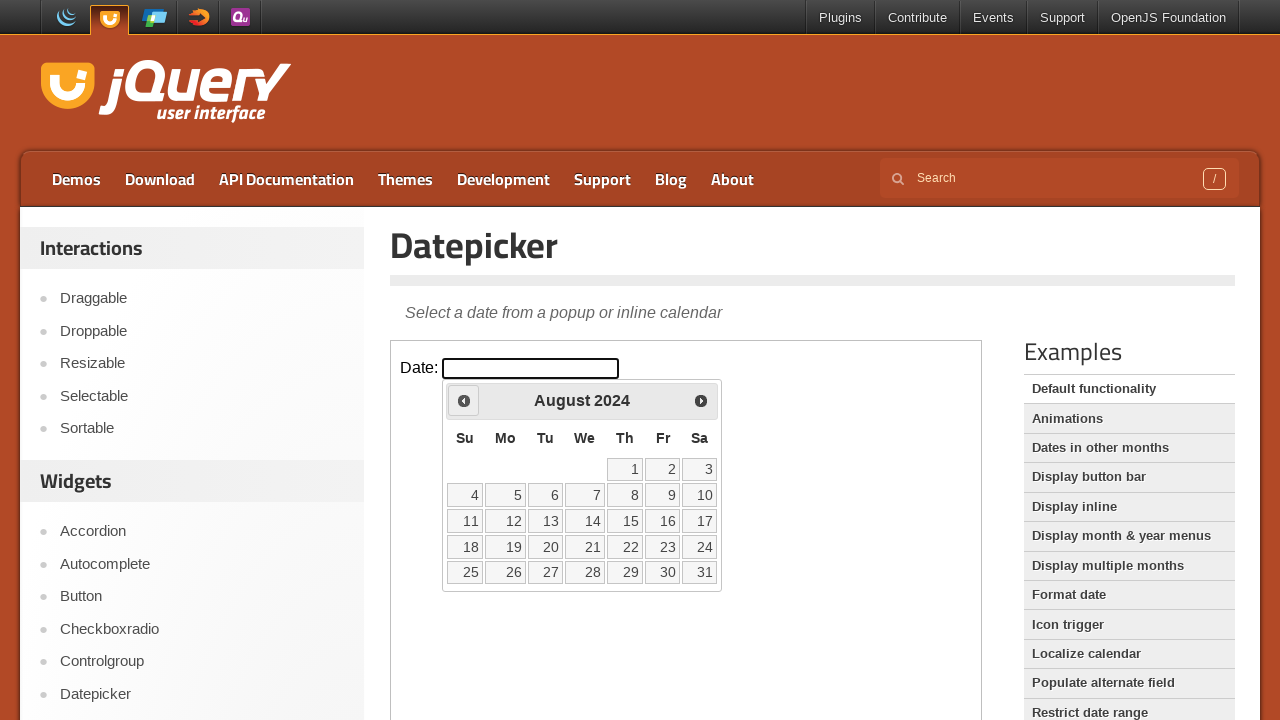

Clicked previous month button to navigate to August 2019 at (464, 400) on iframe.demo-frame >> internal:control=enter-frame >> .ui-datepicker-prev
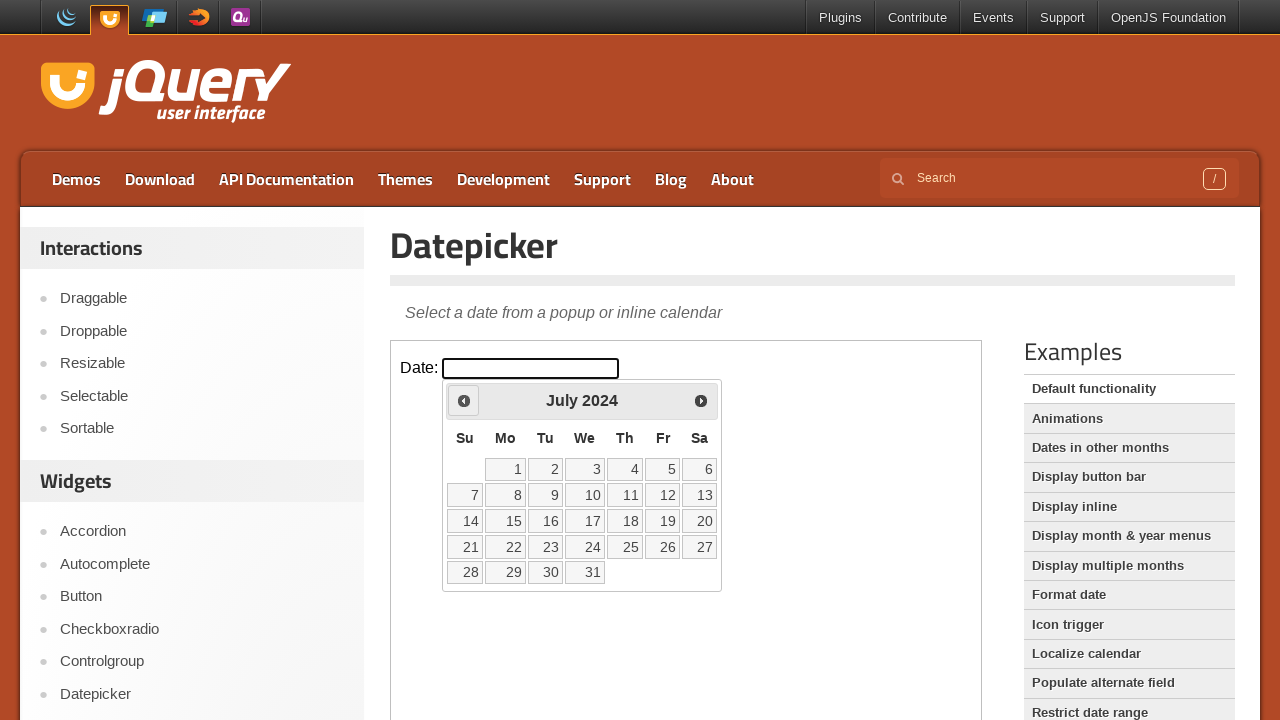

Waited 300ms for month navigation
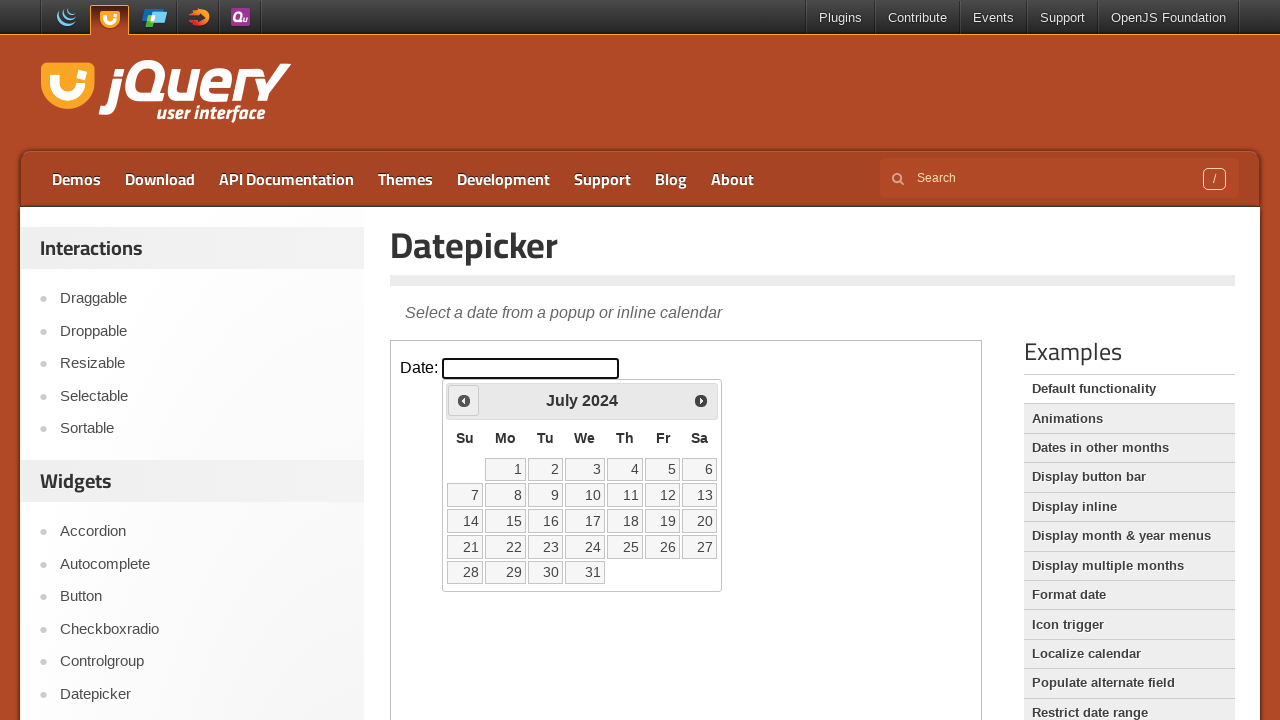

Clicked previous month button to navigate to August 2019 at (464, 400) on iframe.demo-frame >> internal:control=enter-frame >> .ui-datepicker-prev
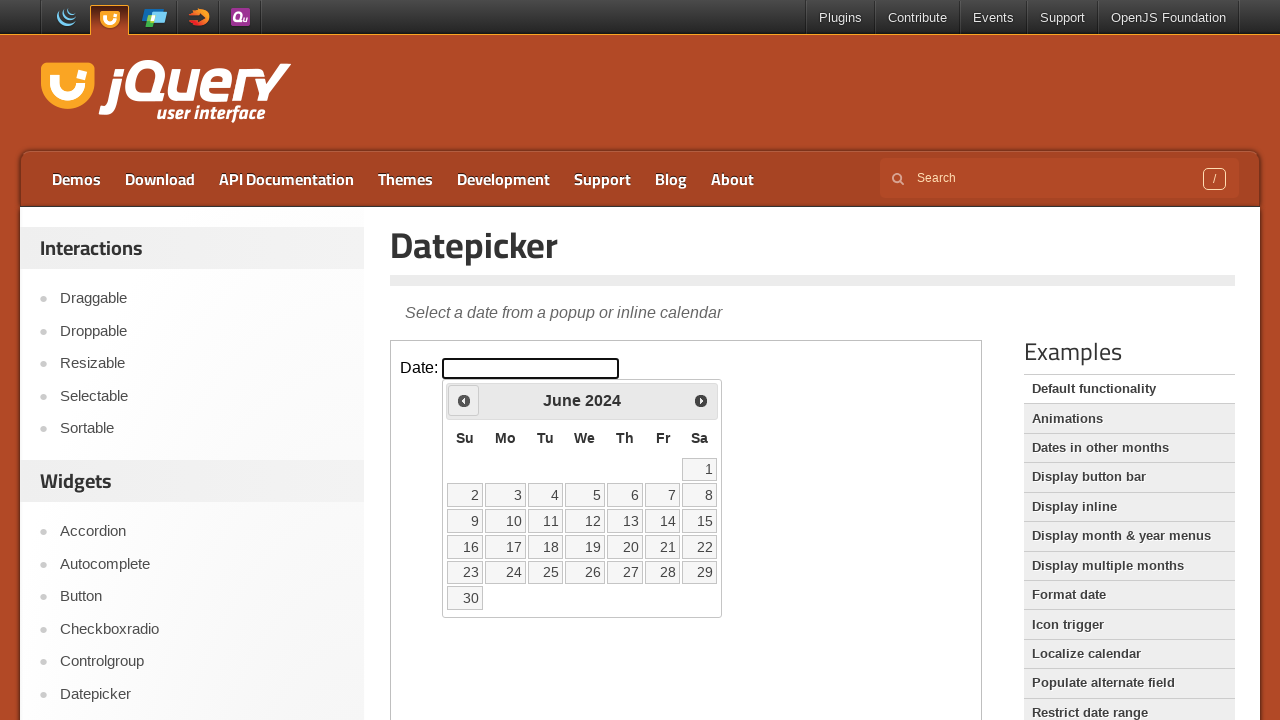

Waited 300ms for month navigation
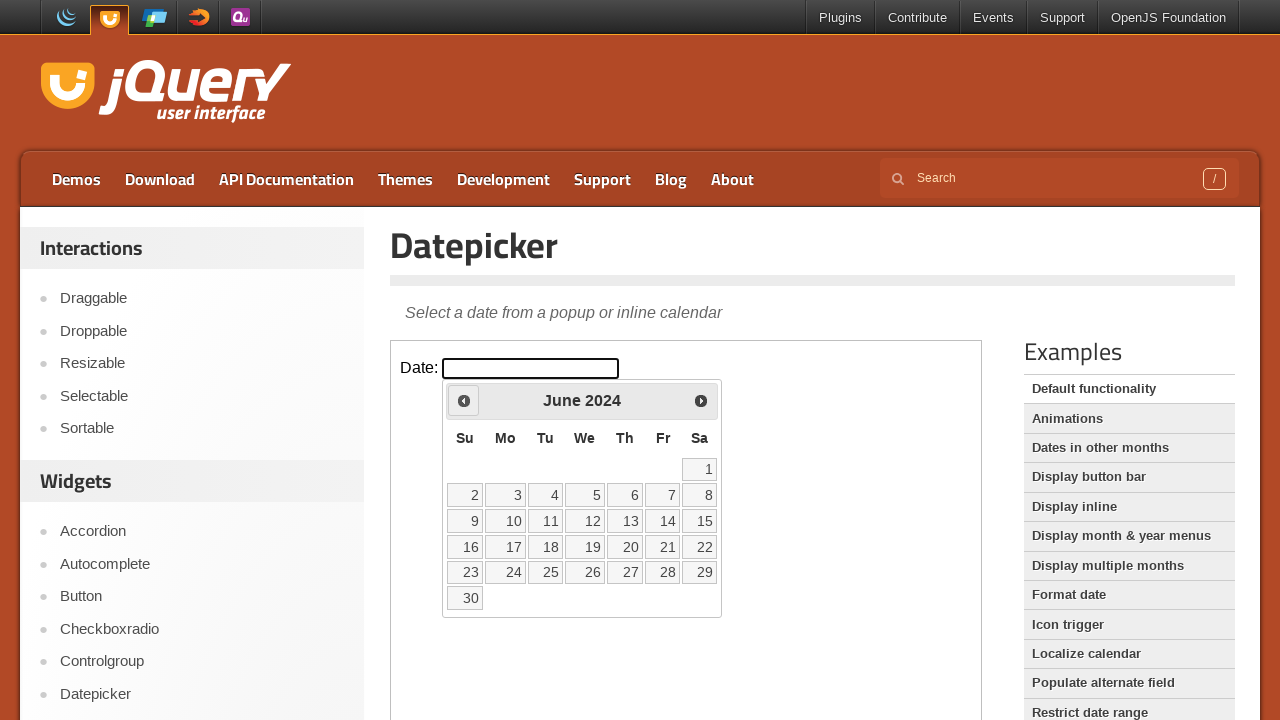

Clicked previous month button to navigate to August 2019 at (464, 400) on iframe.demo-frame >> internal:control=enter-frame >> .ui-datepicker-prev
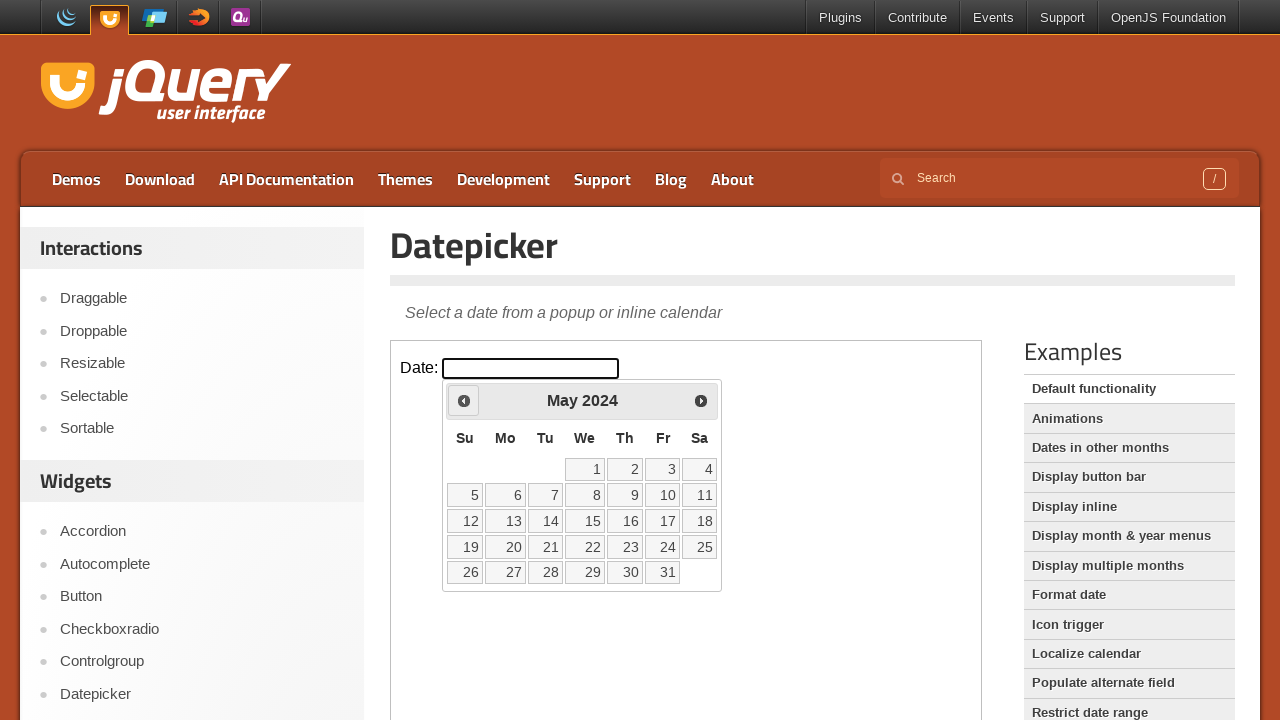

Waited 300ms for month navigation
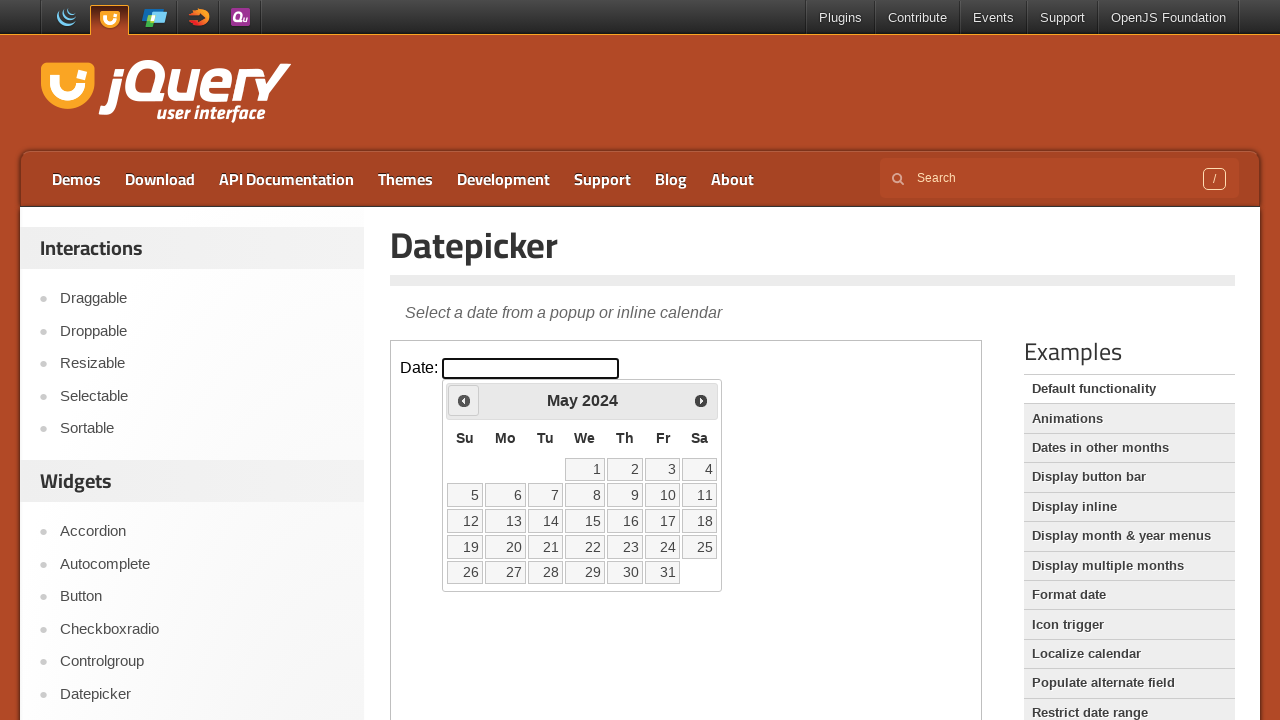

Clicked previous month button to navigate to August 2019 at (464, 400) on iframe.demo-frame >> internal:control=enter-frame >> .ui-datepicker-prev
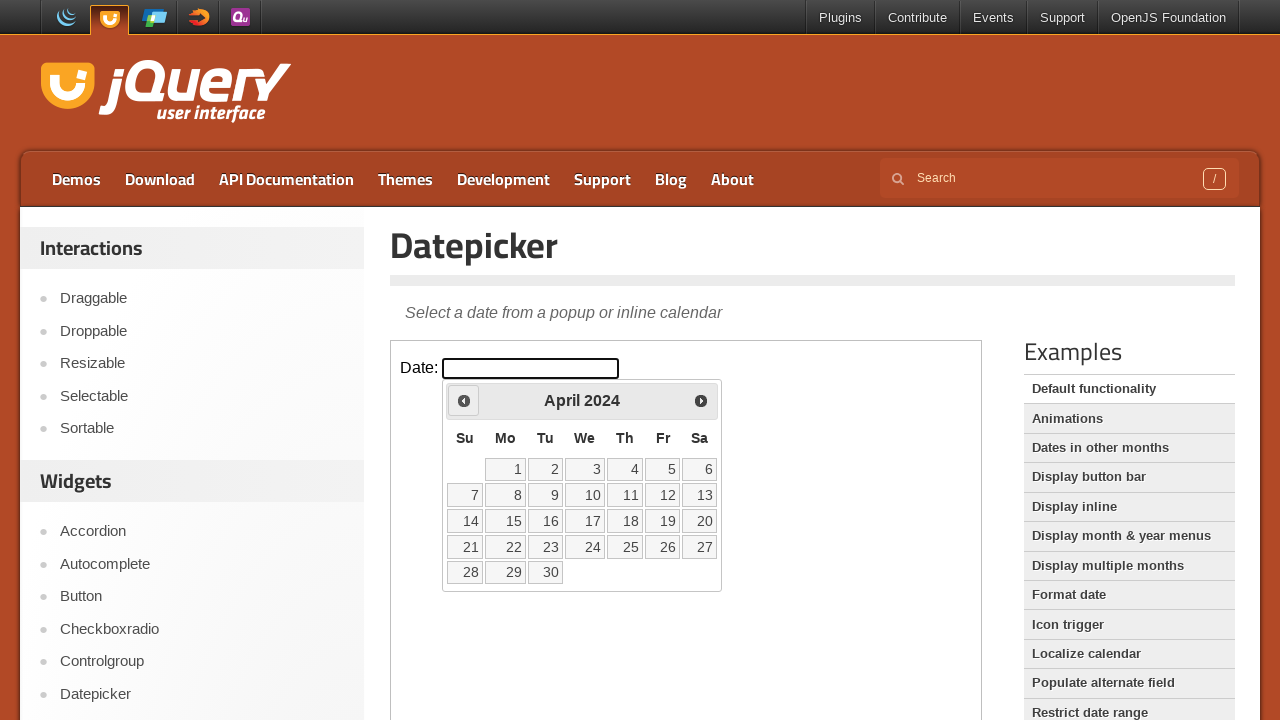

Waited 300ms for month navigation
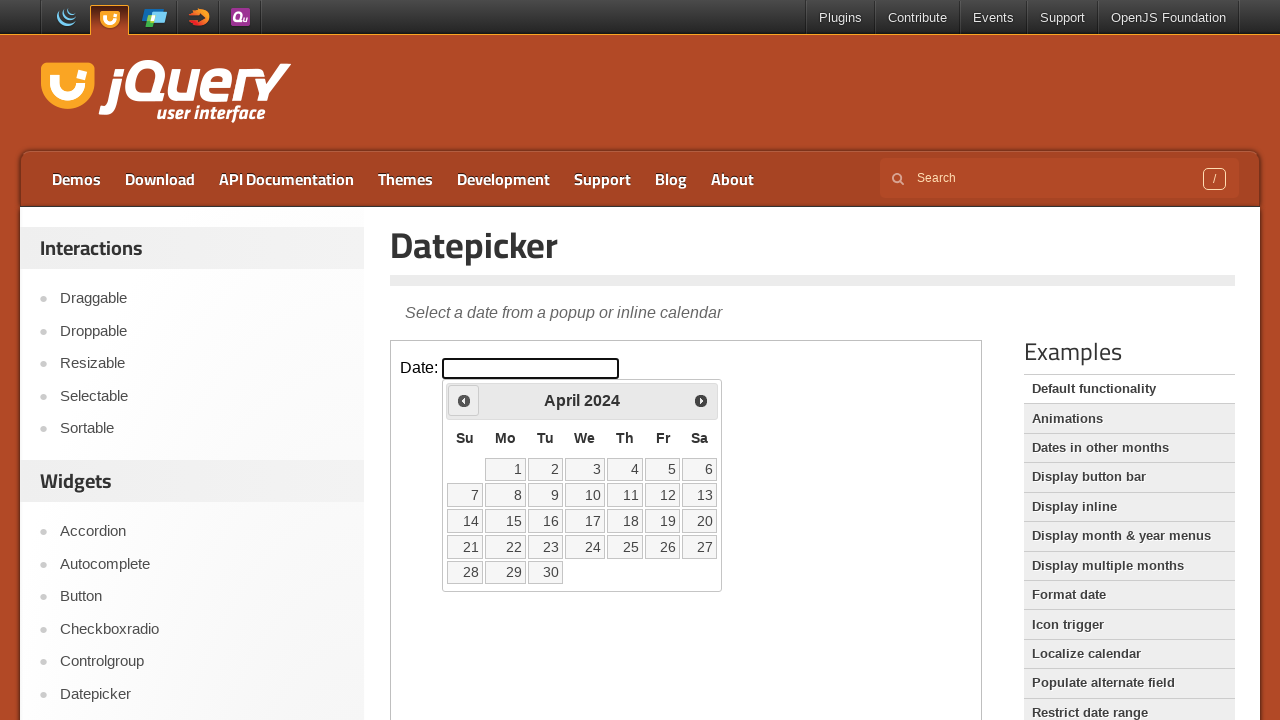

Clicked previous month button to navigate to August 2019 at (464, 400) on iframe.demo-frame >> internal:control=enter-frame >> .ui-datepicker-prev
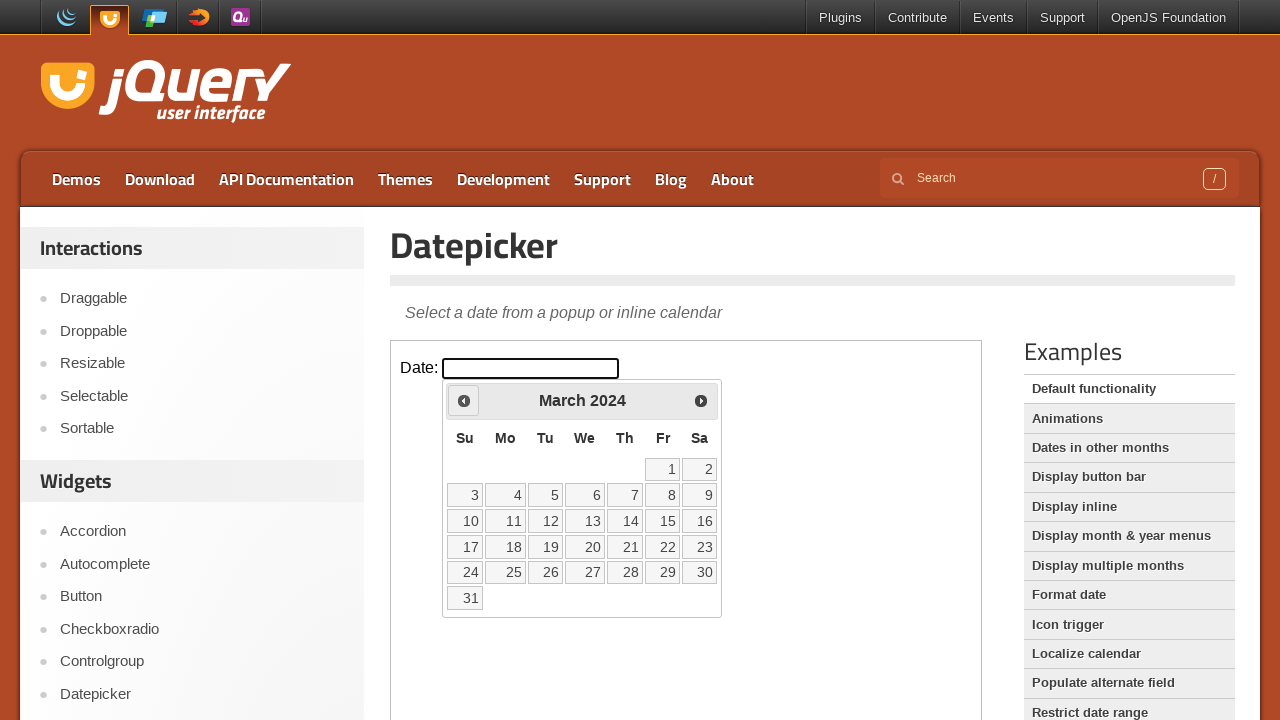

Waited 300ms for month navigation
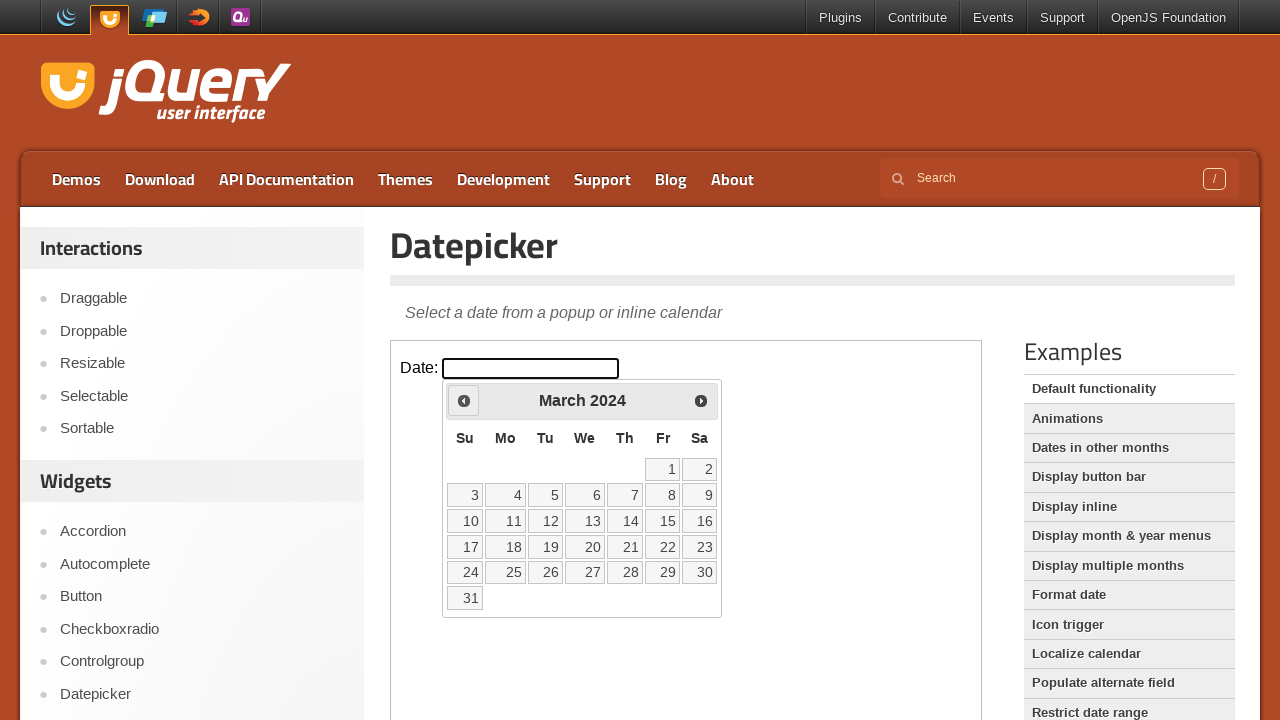

Clicked previous month button to navigate to August 2019 at (464, 400) on iframe.demo-frame >> internal:control=enter-frame >> .ui-datepicker-prev
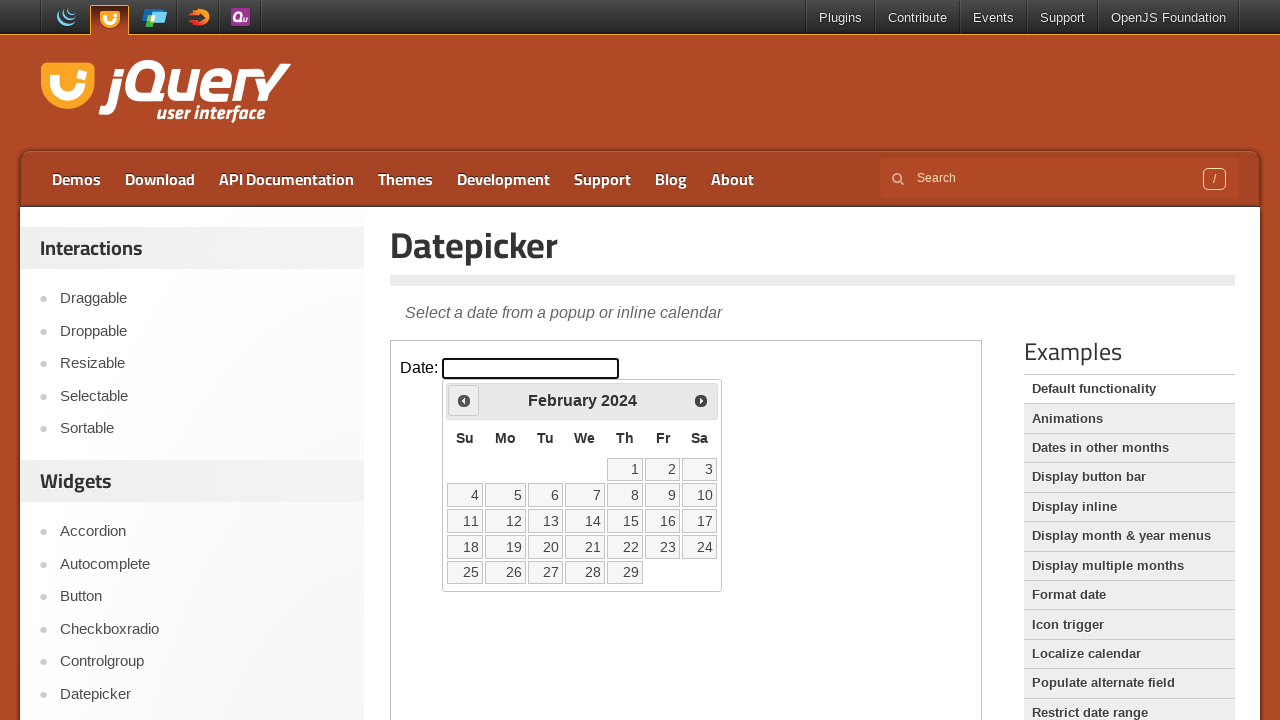

Waited 300ms for month navigation
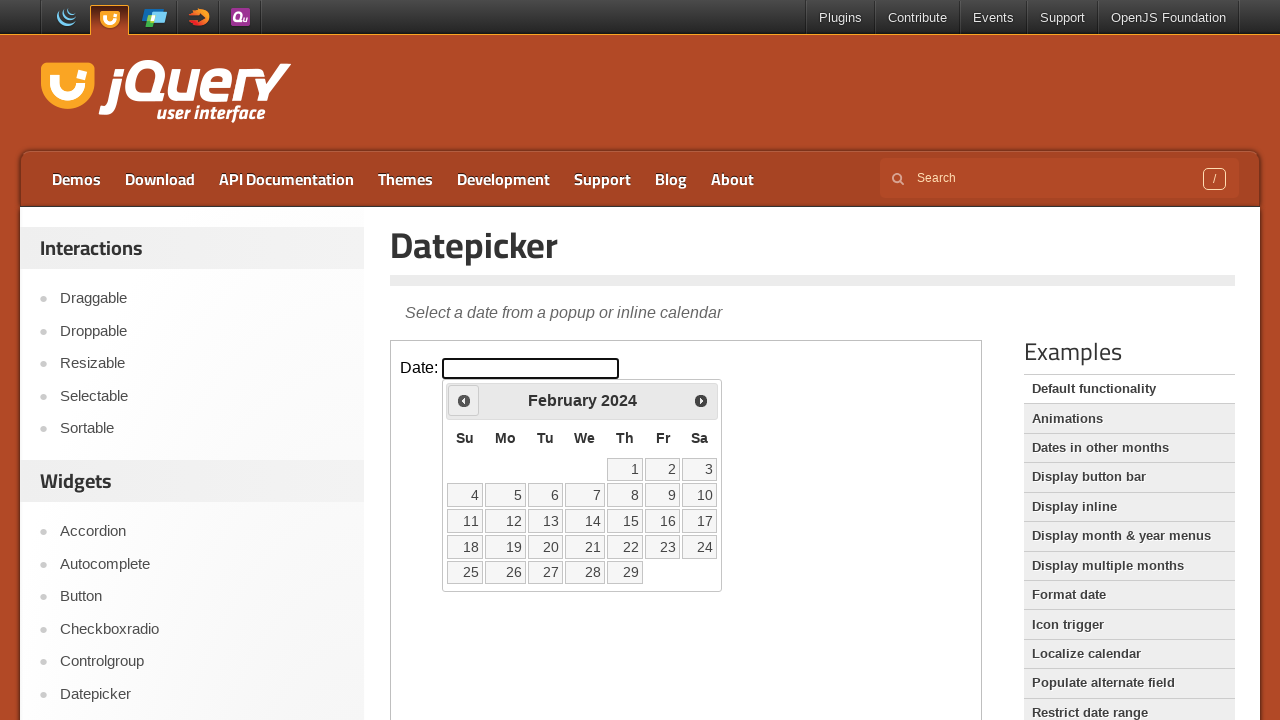

Clicked previous month button to navigate to August 2019 at (464, 400) on iframe.demo-frame >> internal:control=enter-frame >> .ui-datepicker-prev
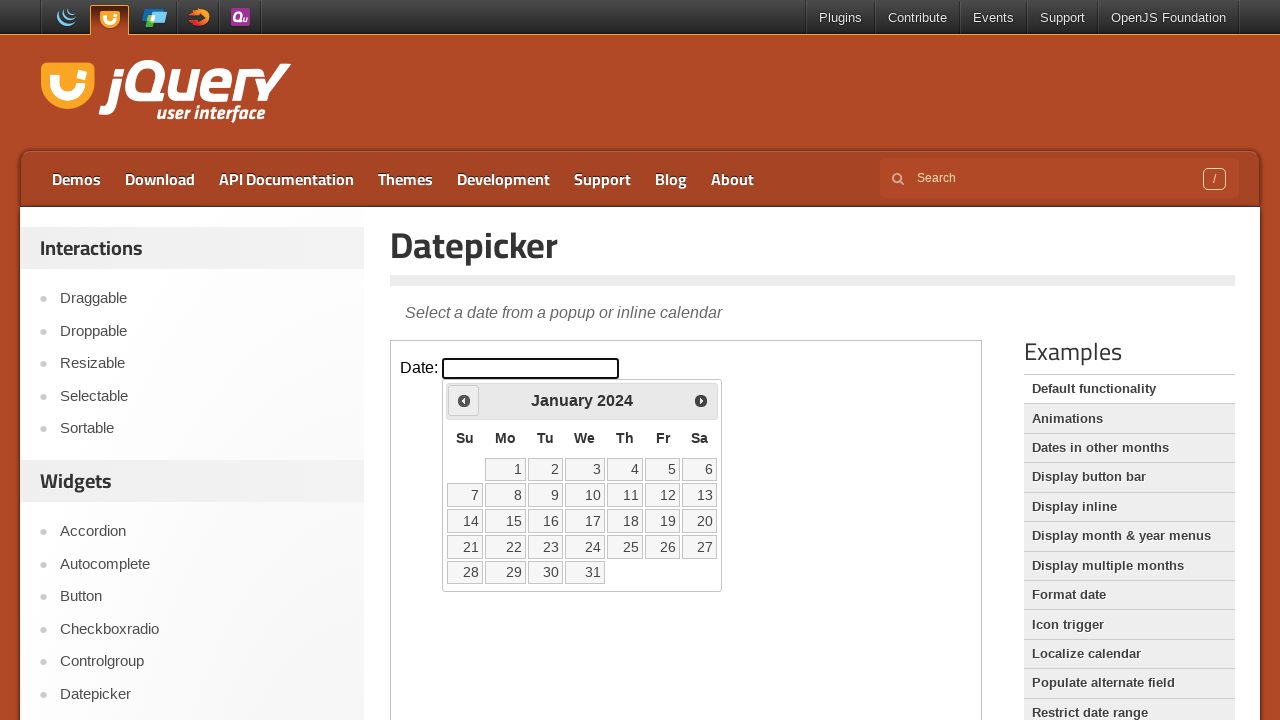

Waited 300ms for month navigation
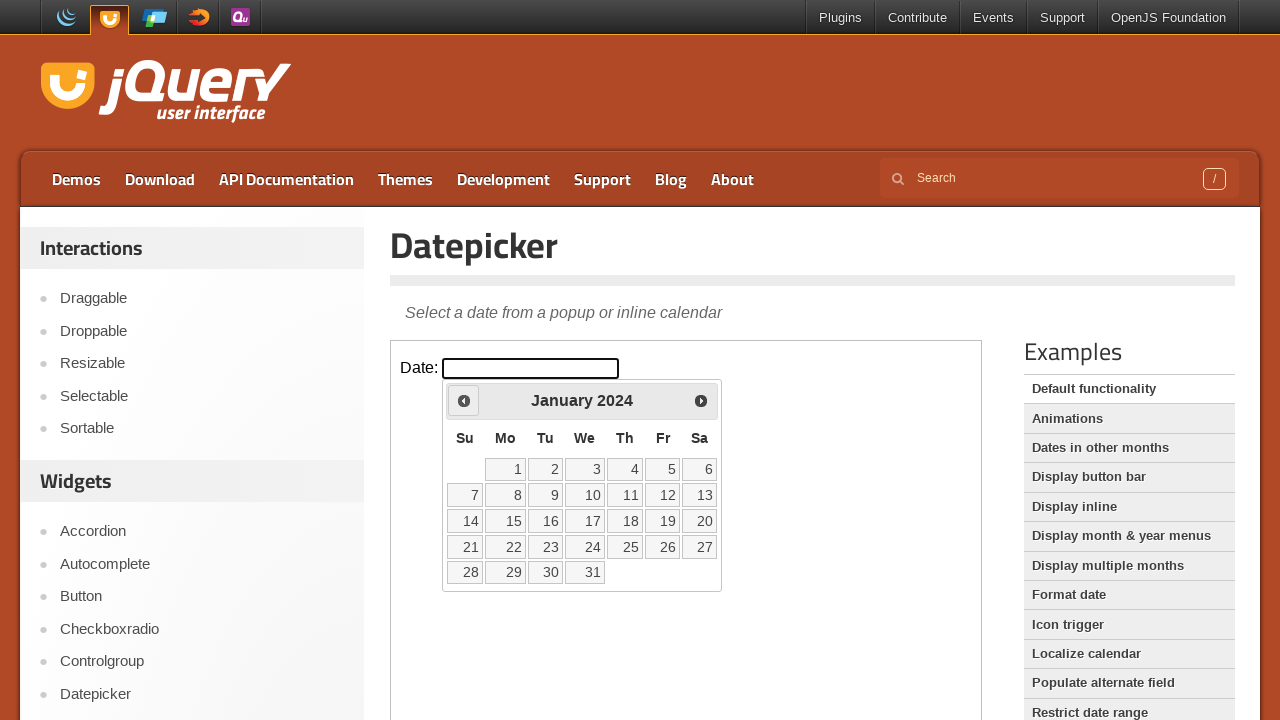

Clicked previous month button to navigate to August 2019 at (464, 400) on iframe.demo-frame >> internal:control=enter-frame >> .ui-datepicker-prev
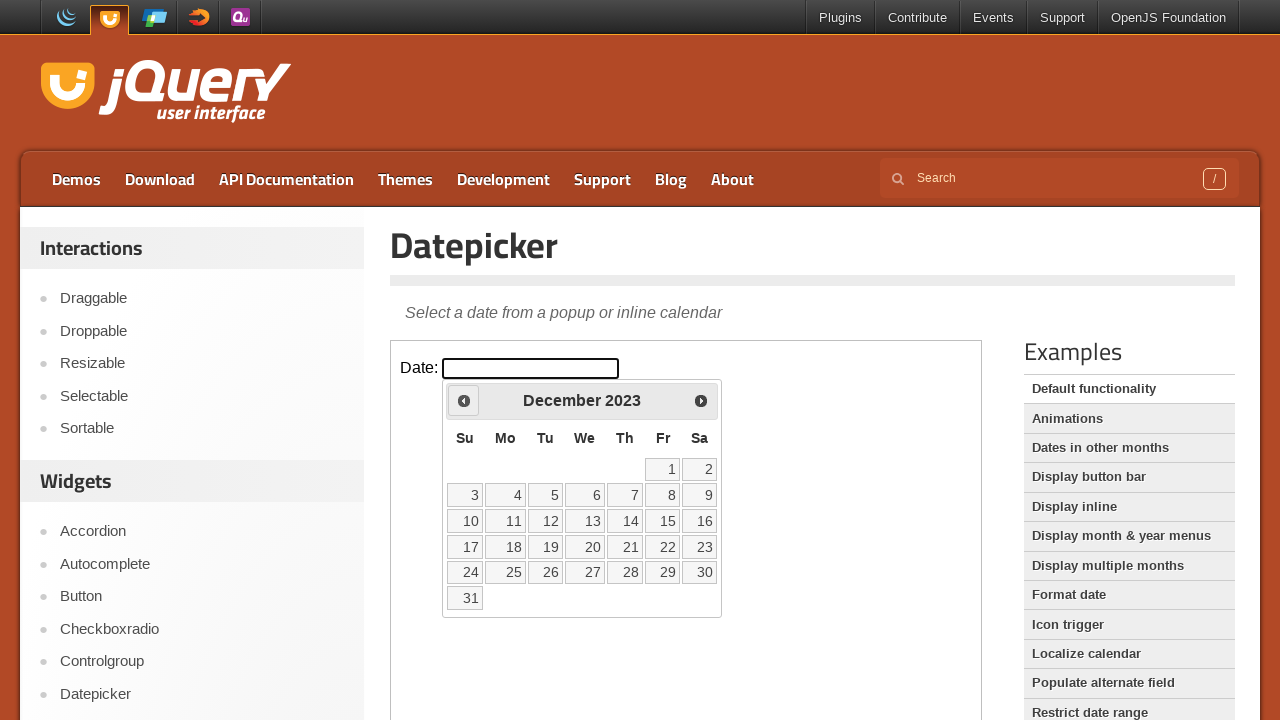

Waited 300ms for month navigation
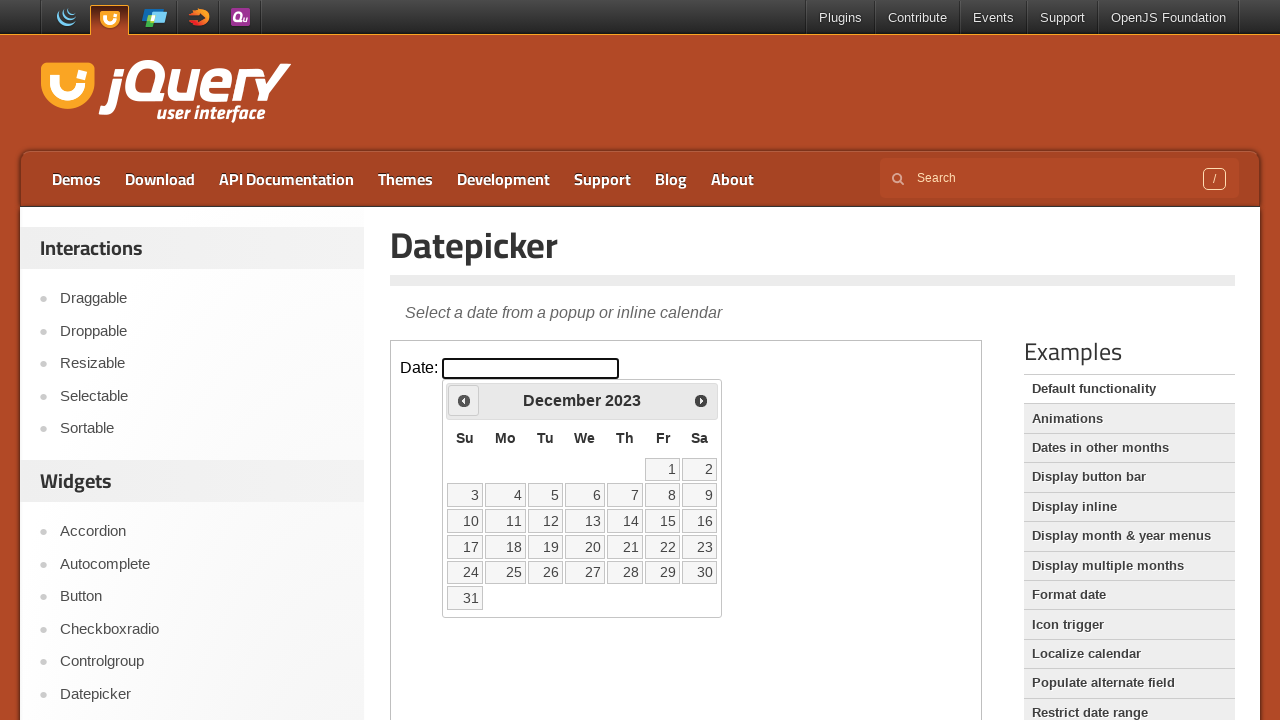

Clicked previous month button to navigate to August 2019 at (464, 400) on iframe.demo-frame >> internal:control=enter-frame >> .ui-datepicker-prev
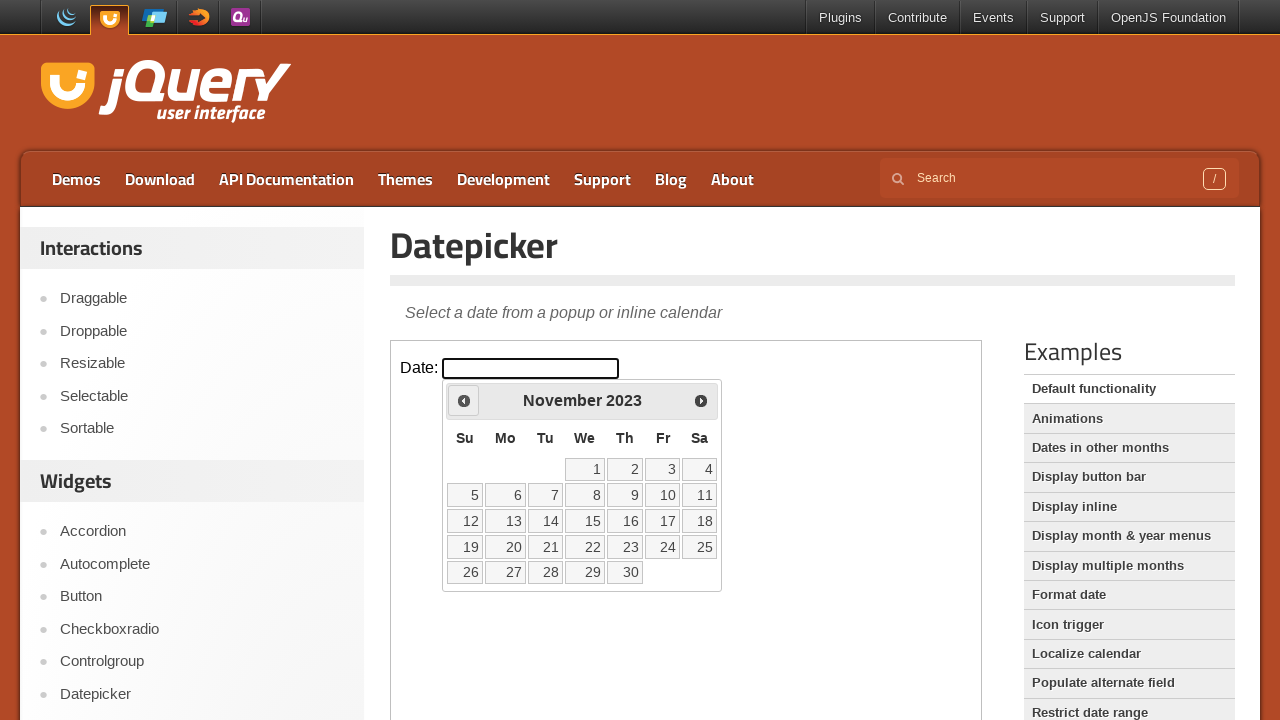

Waited 300ms for month navigation
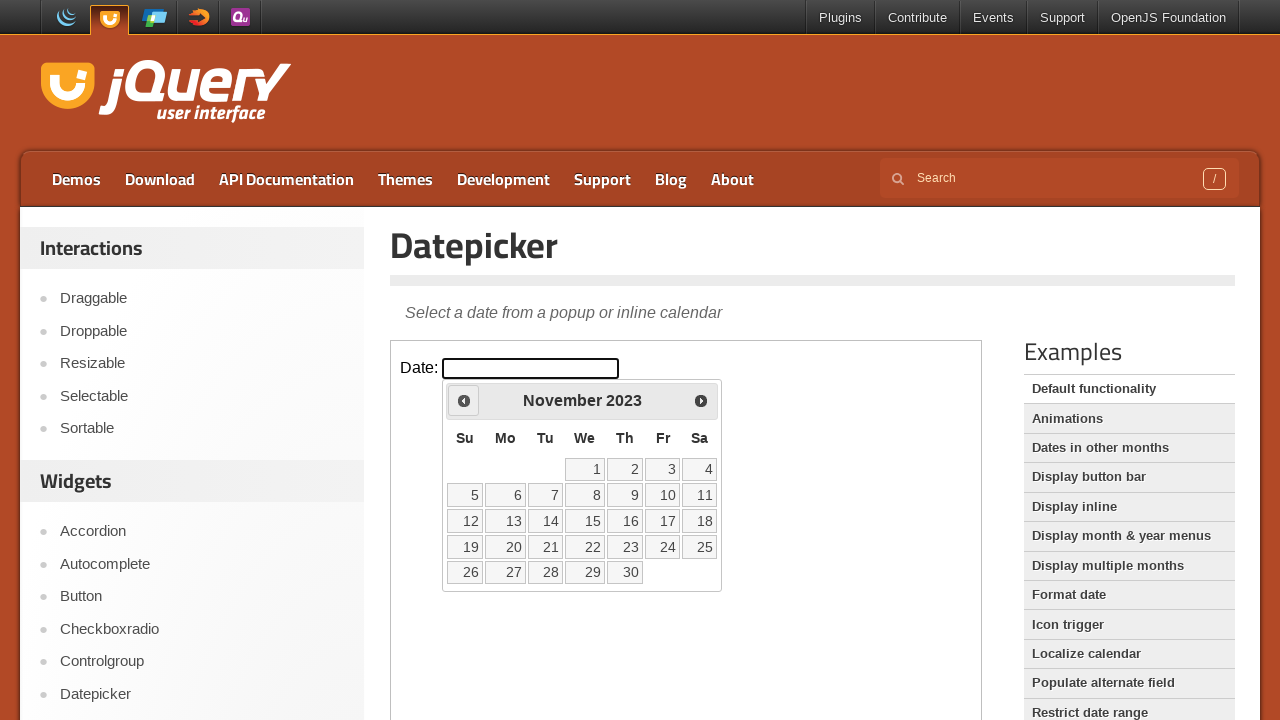

Clicked previous month button to navigate to August 2019 at (464, 400) on iframe.demo-frame >> internal:control=enter-frame >> .ui-datepicker-prev
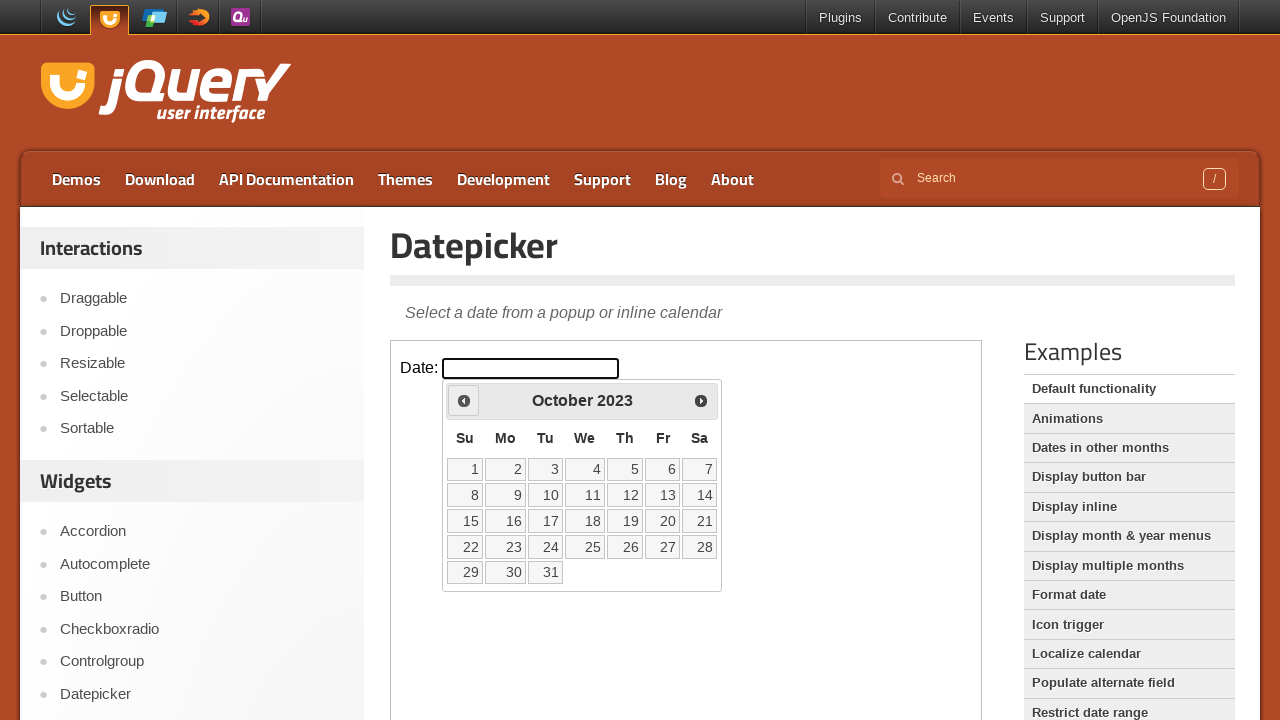

Waited 300ms for month navigation
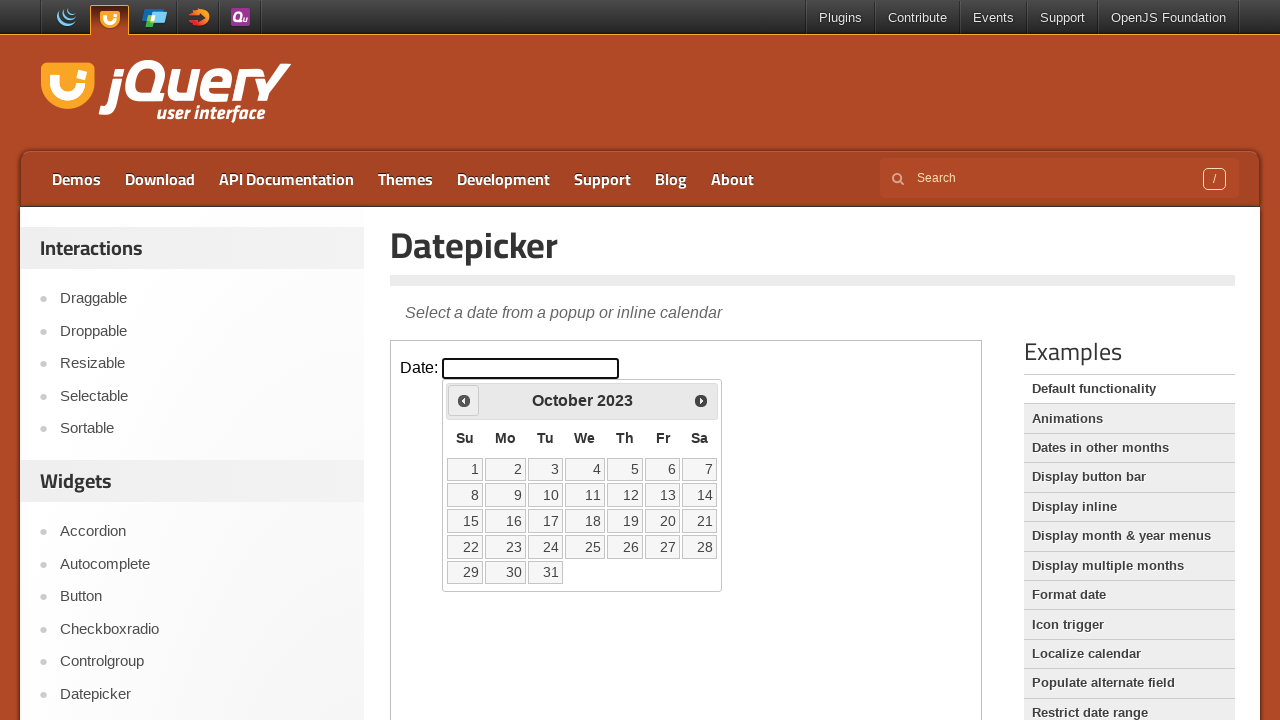

Clicked previous month button to navigate to August 2019 at (464, 400) on iframe.demo-frame >> internal:control=enter-frame >> .ui-datepicker-prev
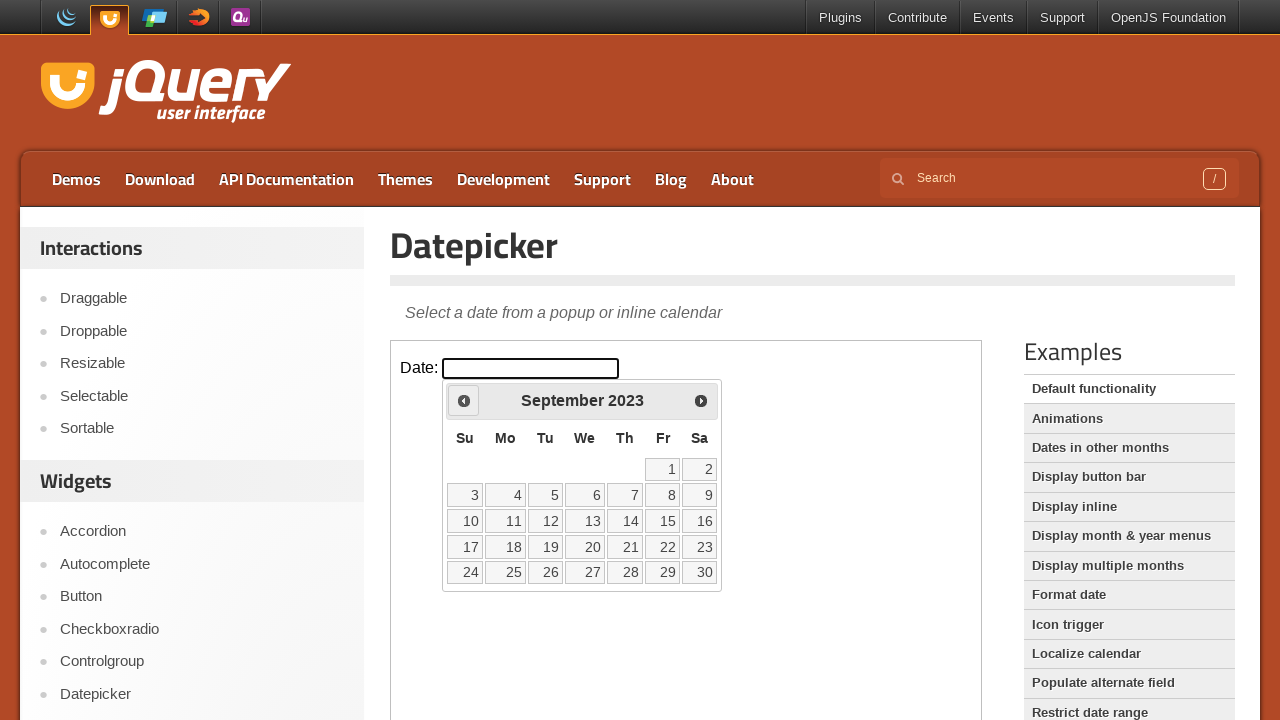

Waited 300ms for month navigation
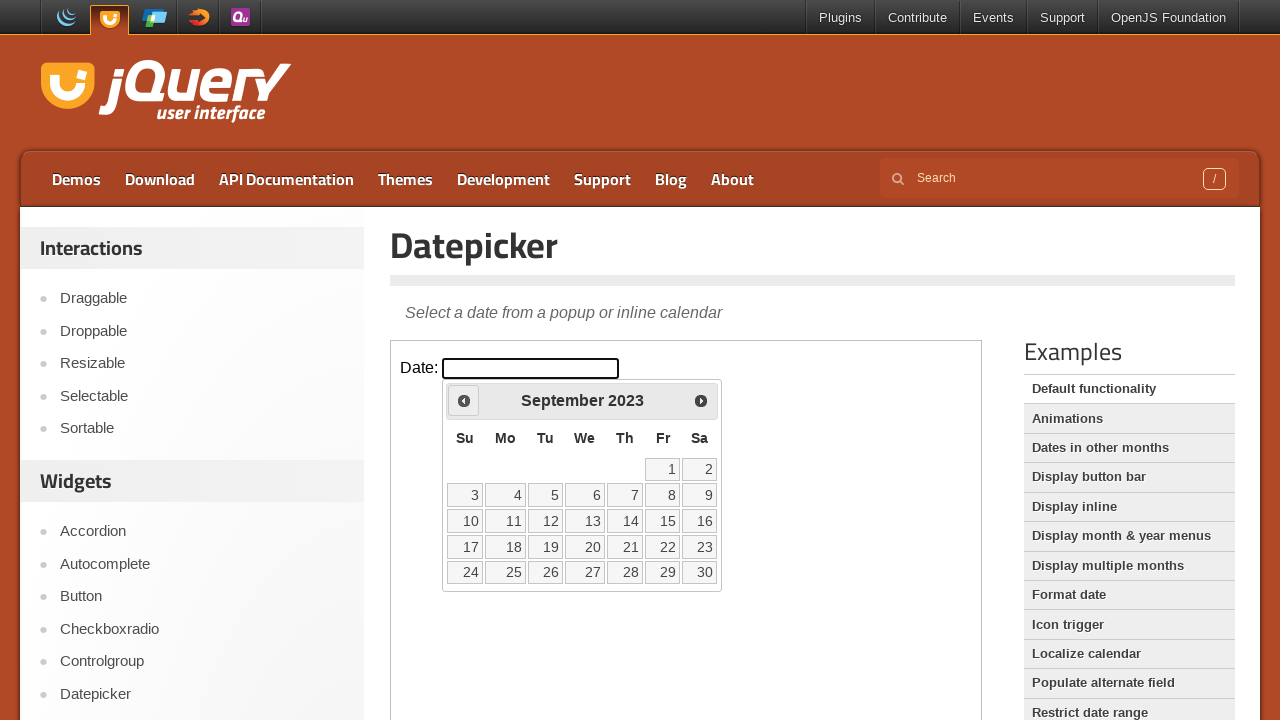

Clicked previous month button to navigate to August 2019 at (464, 400) on iframe.demo-frame >> internal:control=enter-frame >> .ui-datepicker-prev
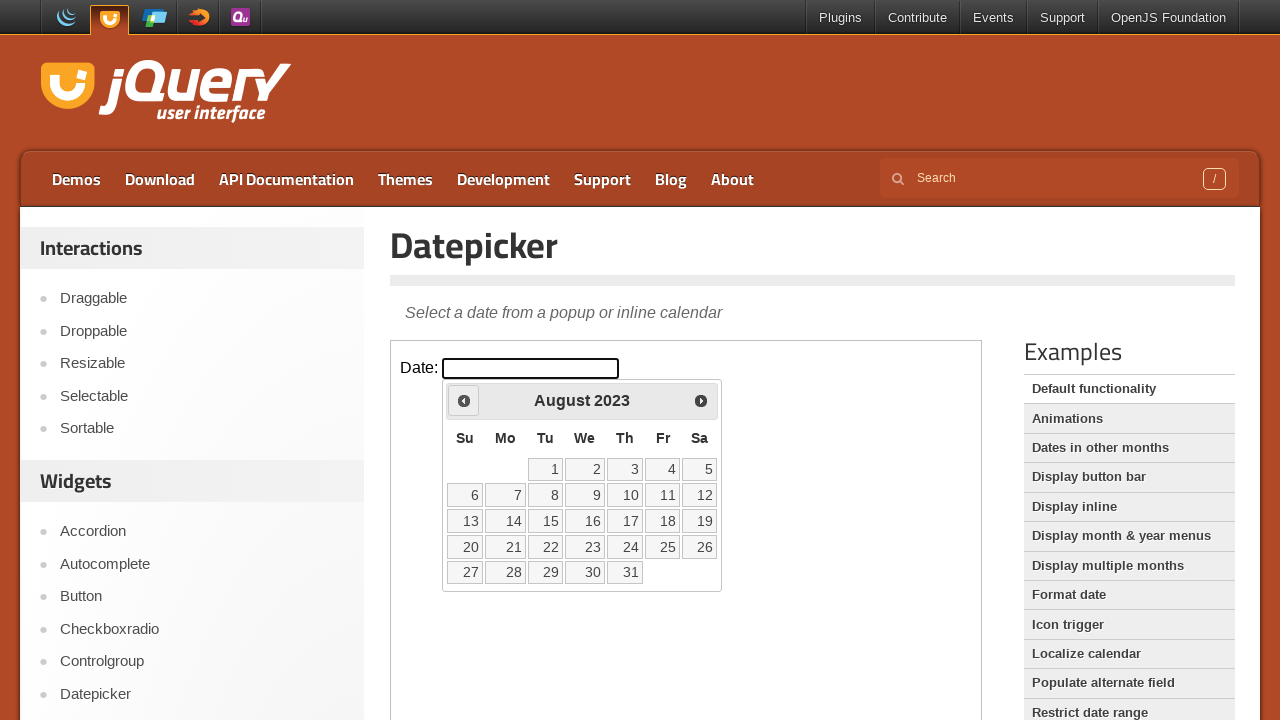

Waited 300ms for month navigation
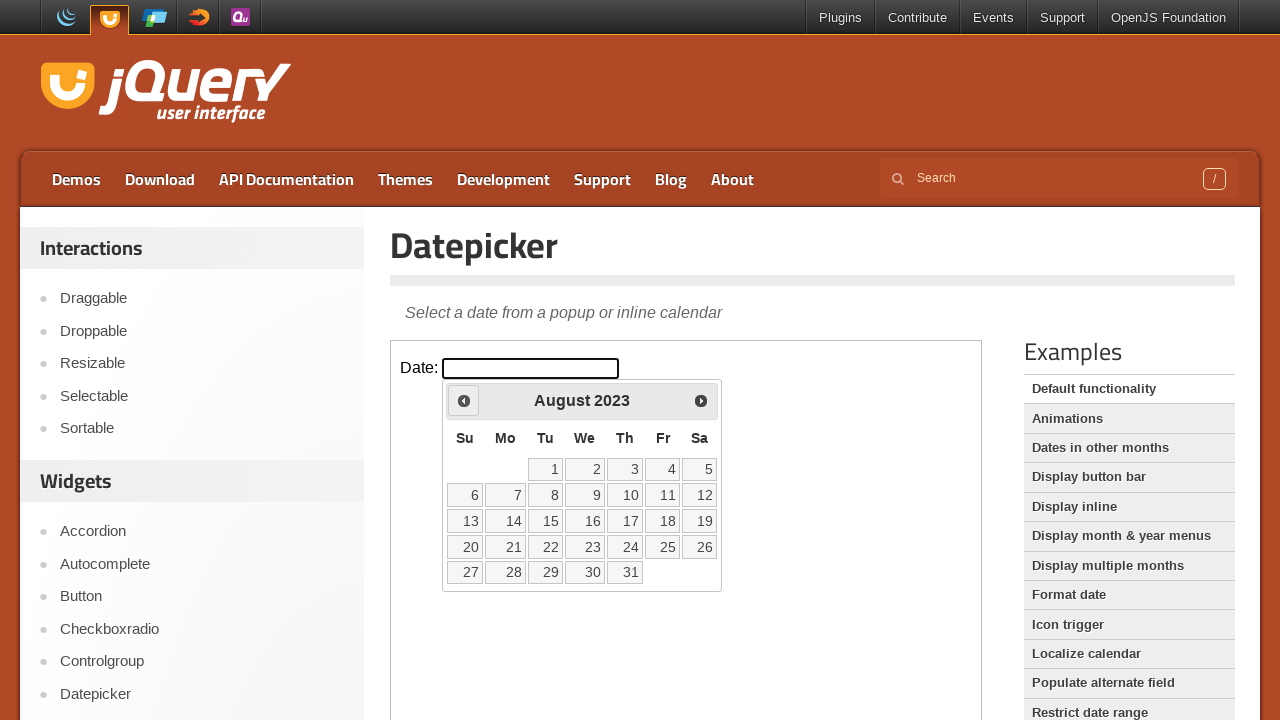

Clicked previous month button to navigate to August 2019 at (464, 400) on iframe.demo-frame >> internal:control=enter-frame >> .ui-datepicker-prev
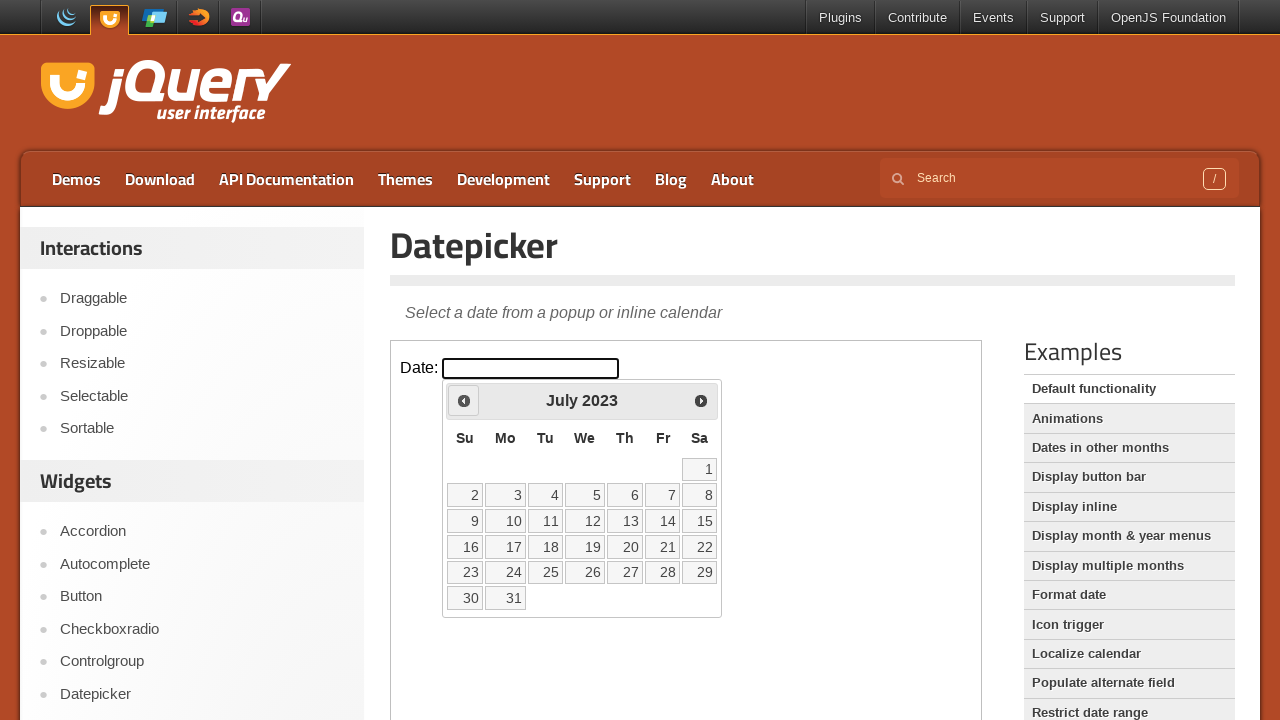

Waited 300ms for month navigation
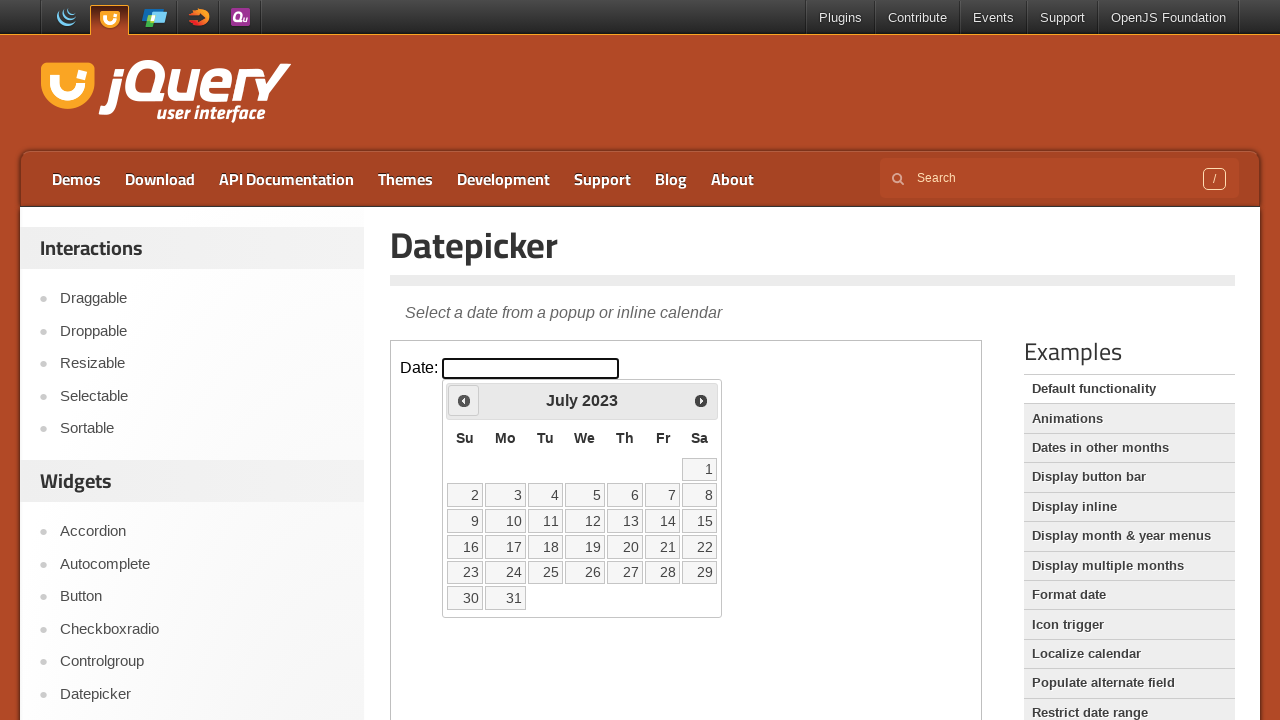

Clicked previous month button to navigate to August 2019 at (464, 400) on iframe.demo-frame >> internal:control=enter-frame >> .ui-datepicker-prev
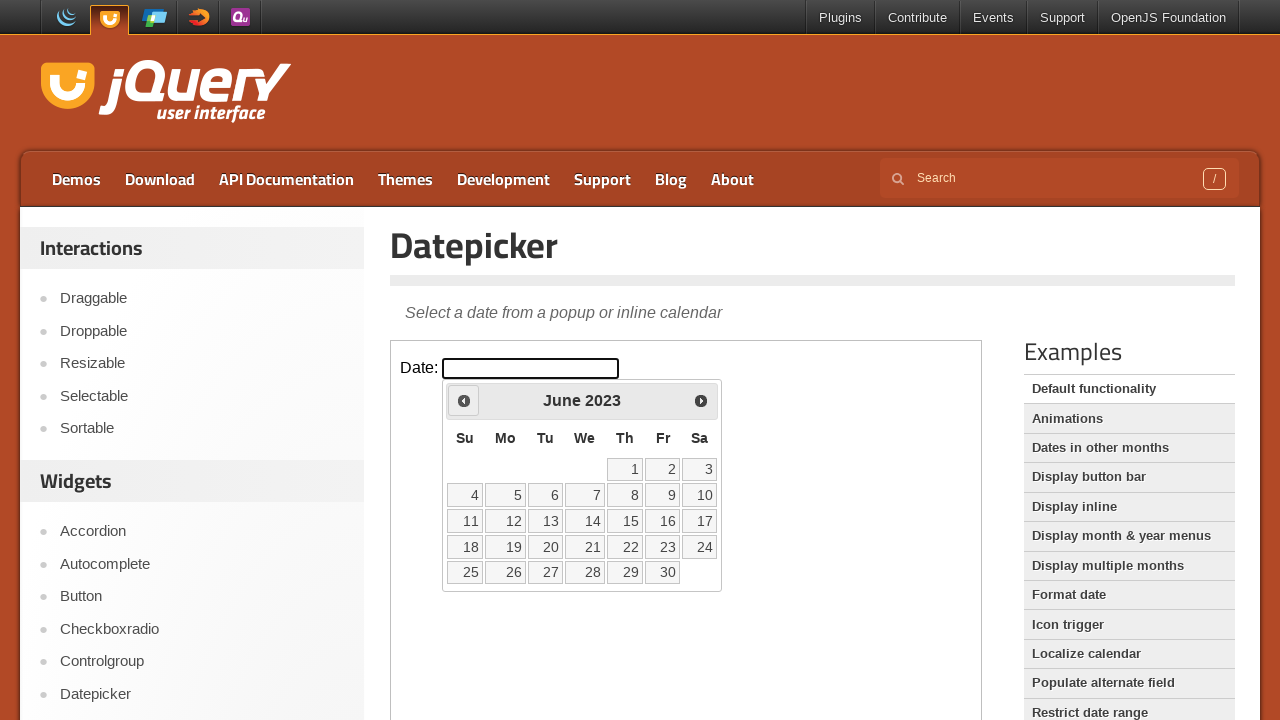

Waited 300ms for month navigation
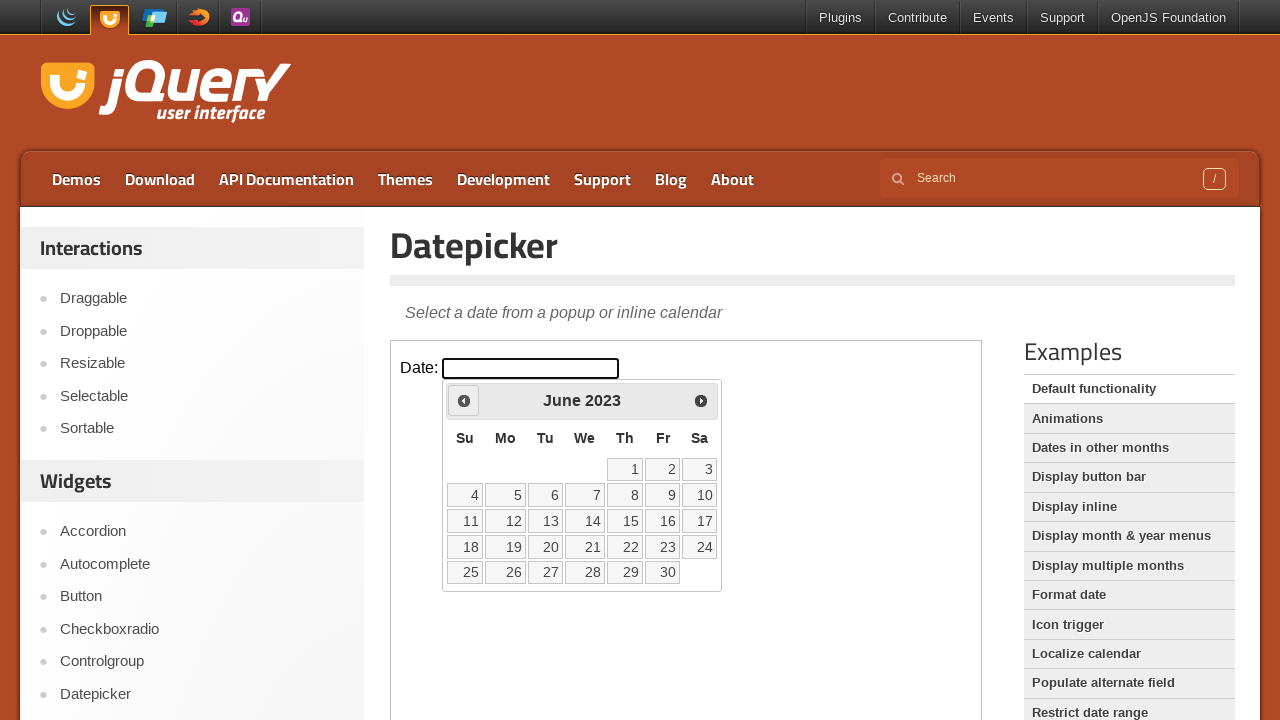

Clicked previous month button to navigate to August 2019 at (464, 400) on iframe.demo-frame >> internal:control=enter-frame >> .ui-datepicker-prev
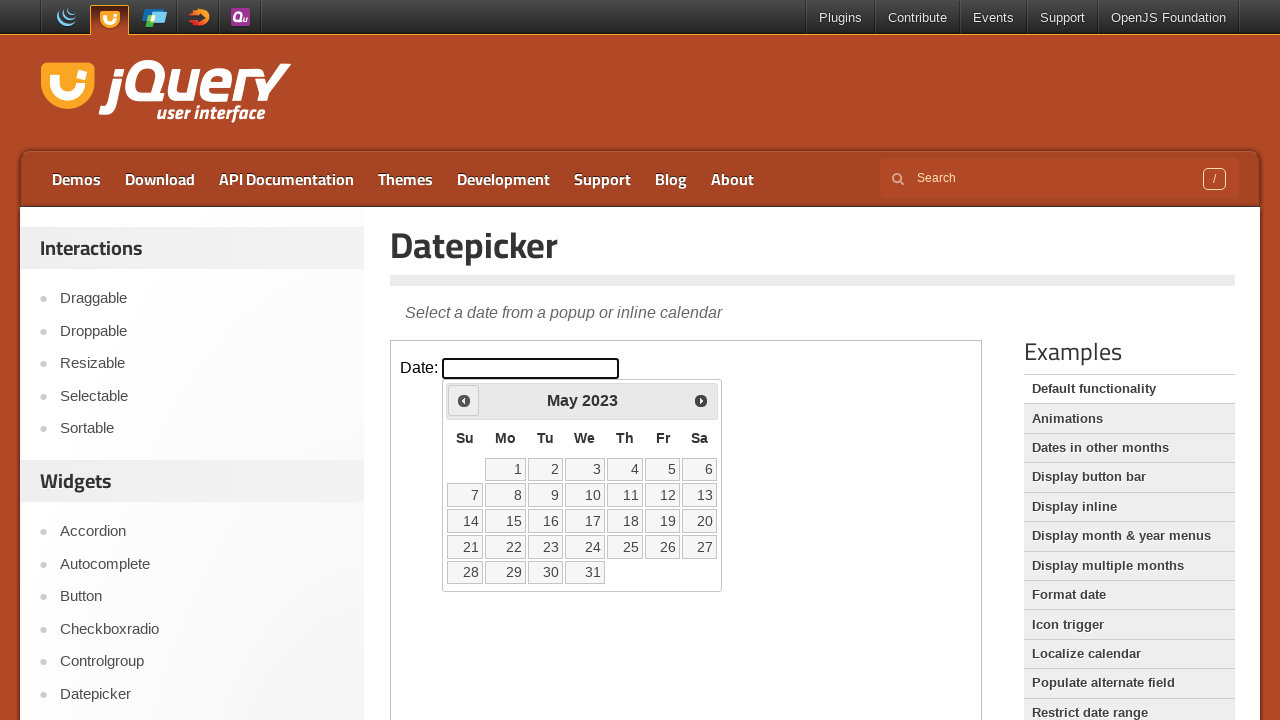

Waited 300ms for month navigation
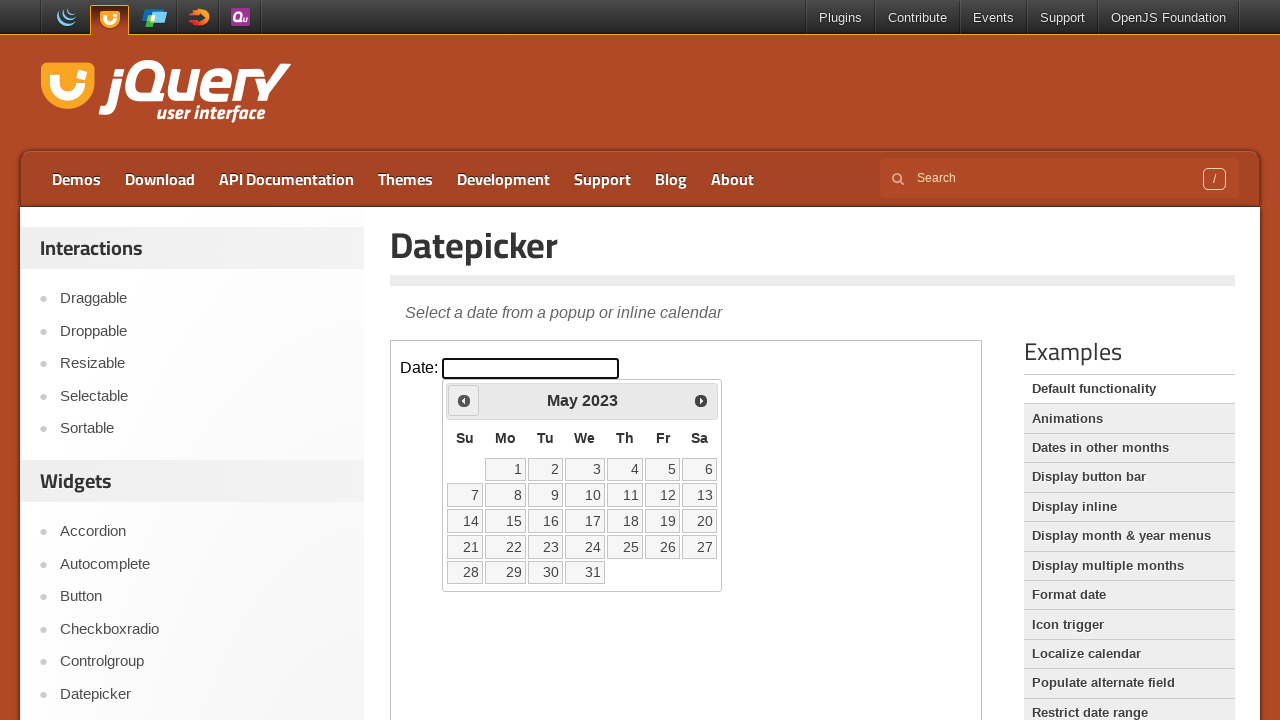

Clicked previous month button to navigate to August 2019 at (464, 400) on iframe.demo-frame >> internal:control=enter-frame >> .ui-datepicker-prev
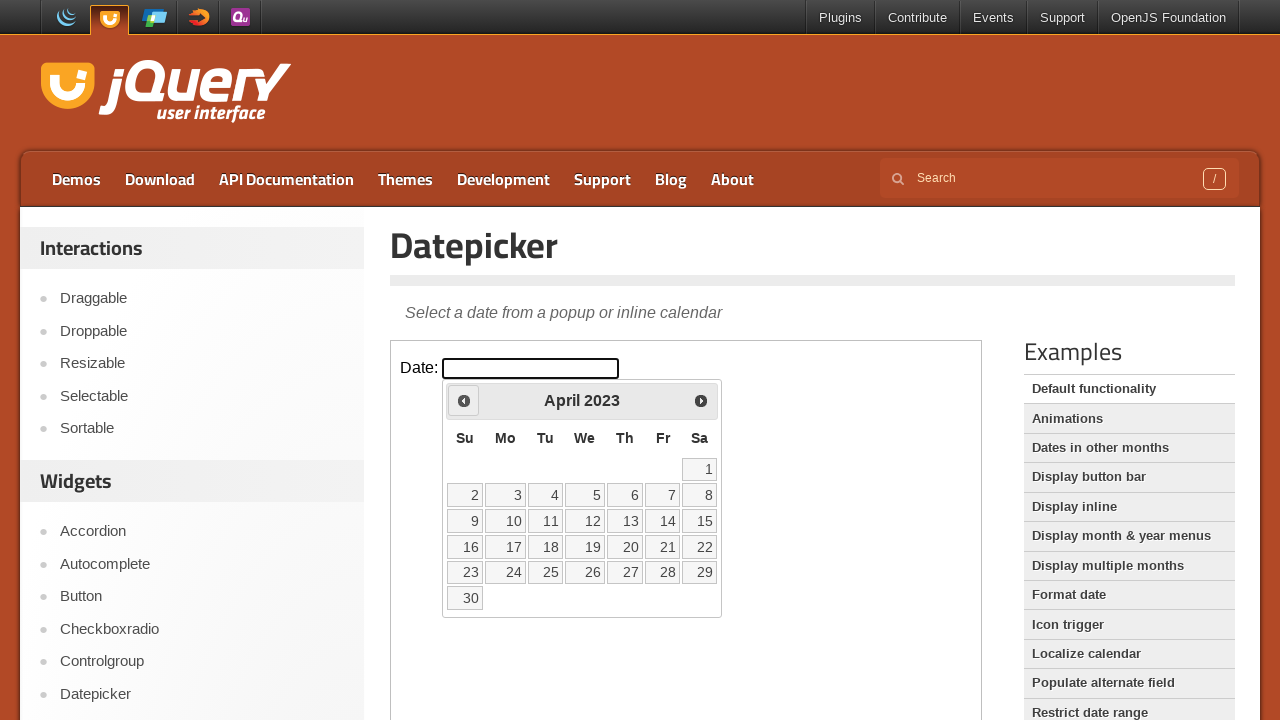

Waited 300ms for month navigation
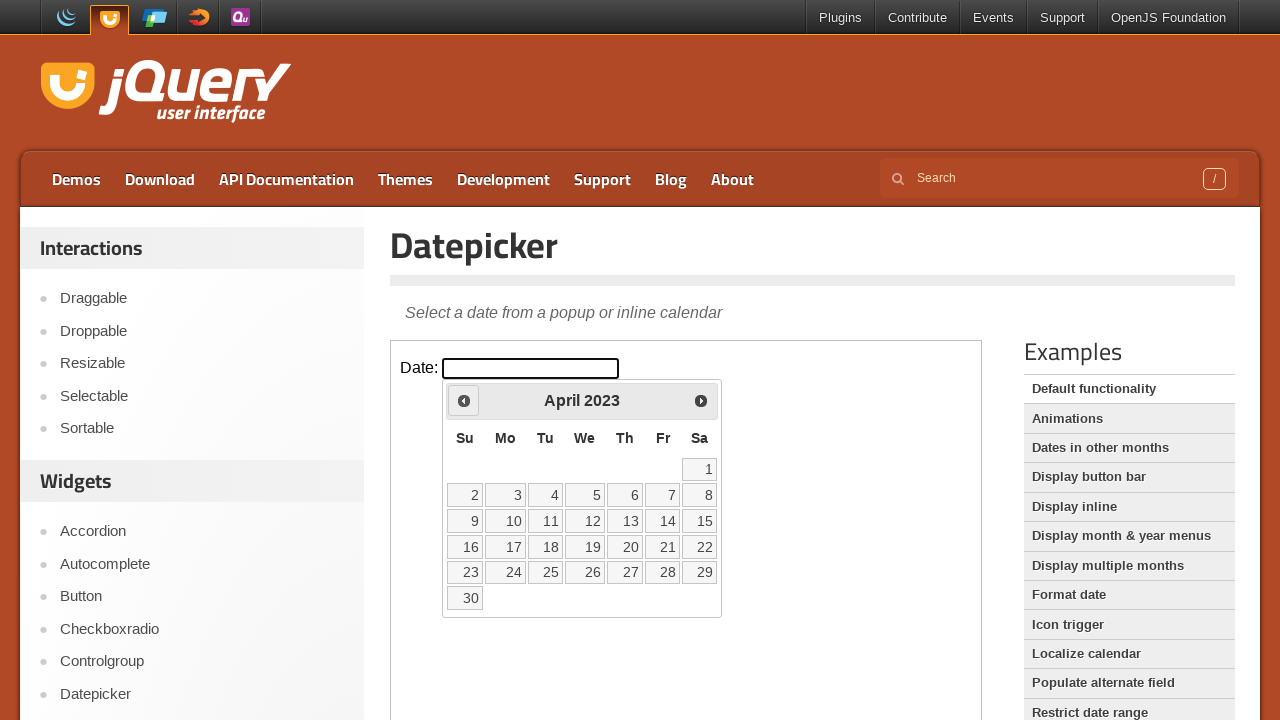

Clicked previous month button to navigate to August 2019 at (464, 400) on iframe.demo-frame >> internal:control=enter-frame >> .ui-datepicker-prev
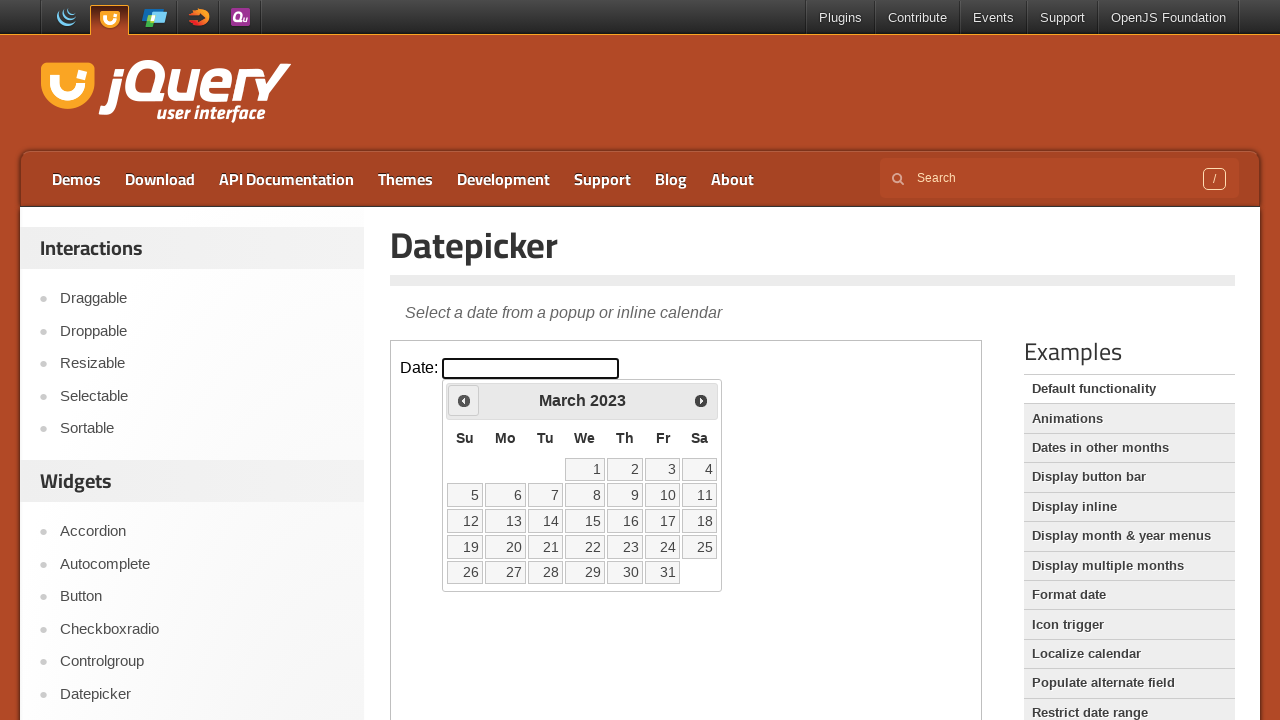

Waited 300ms for month navigation
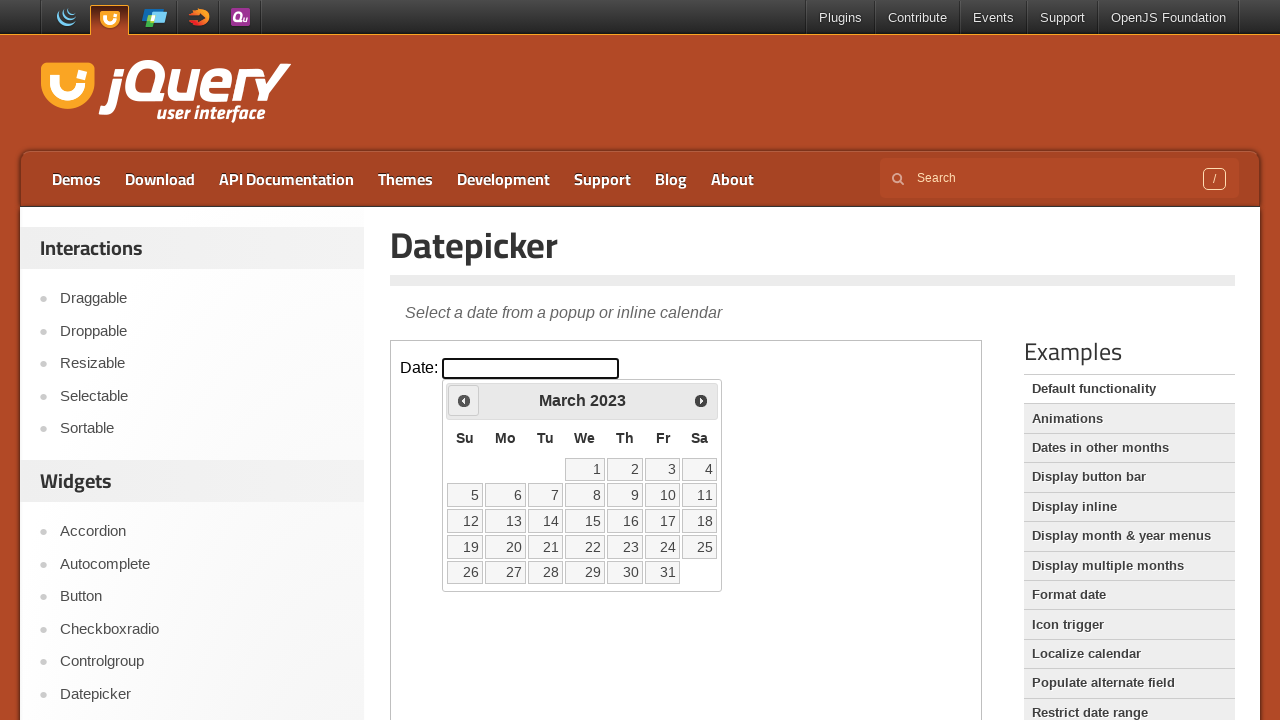

Clicked previous month button to navigate to August 2019 at (464, 400) on iframe.demo-frame >> internal:control=enter-frame >> .ui-datepicker-prev
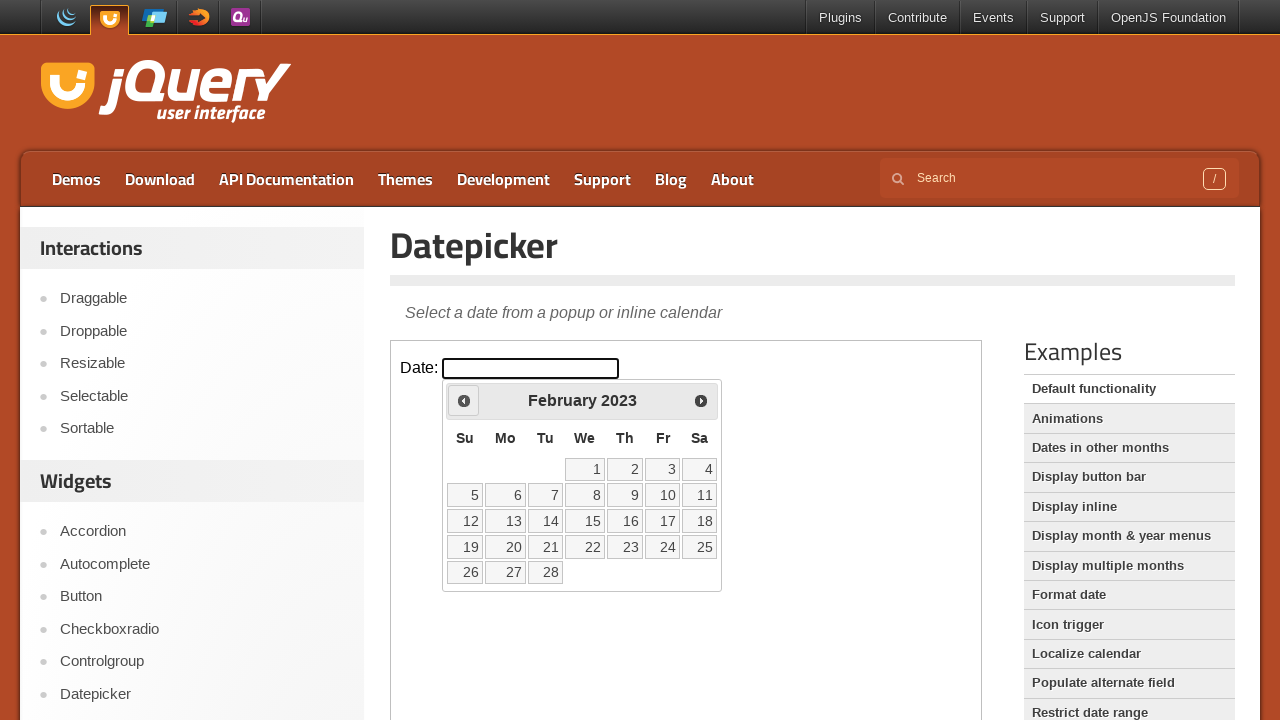

Waited 300ms for month navigation
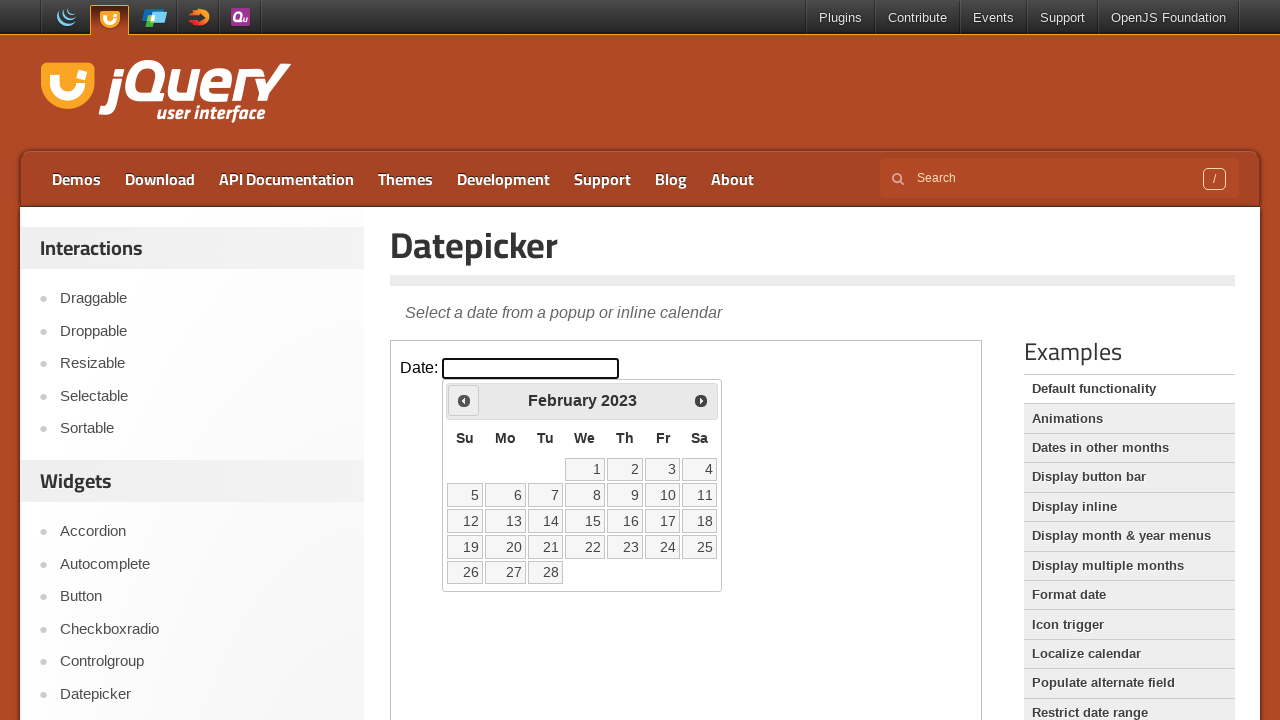

Clicked previous month button to navigate to August 2019 at (464, 400) on iframe.demo-frame >> internal:control=enter-frame >> .ui-datepicker-prev
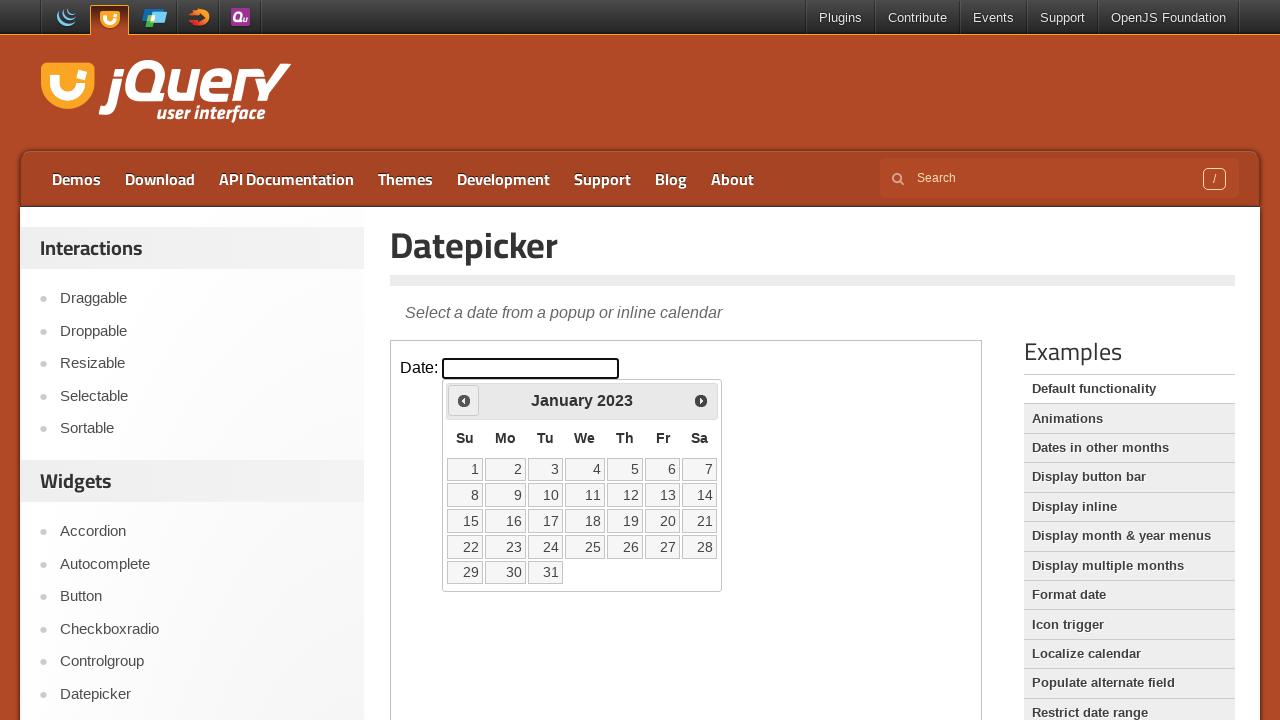

Waited 300ms for month navigation
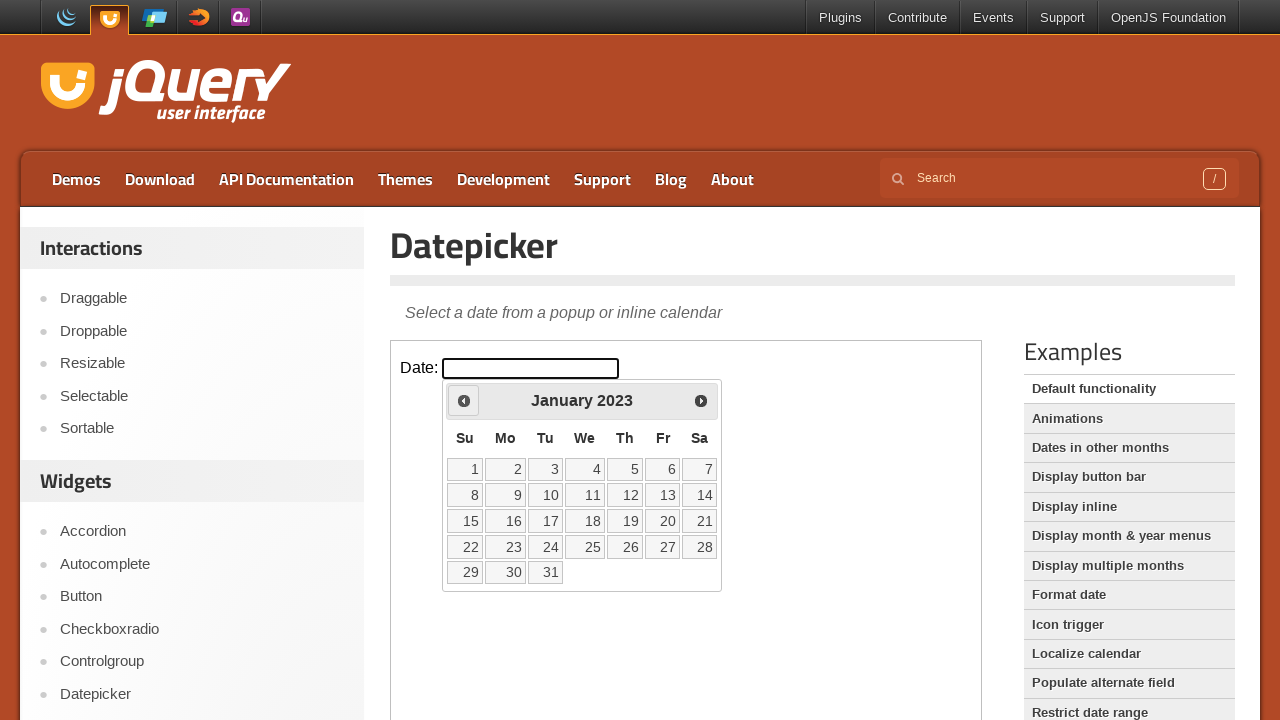

Clicked previous month button to navigate to August 2019 at (464, 400) on iframe.demo-frame >> internal:control=enter-frame >> .ui-datepicker-prev
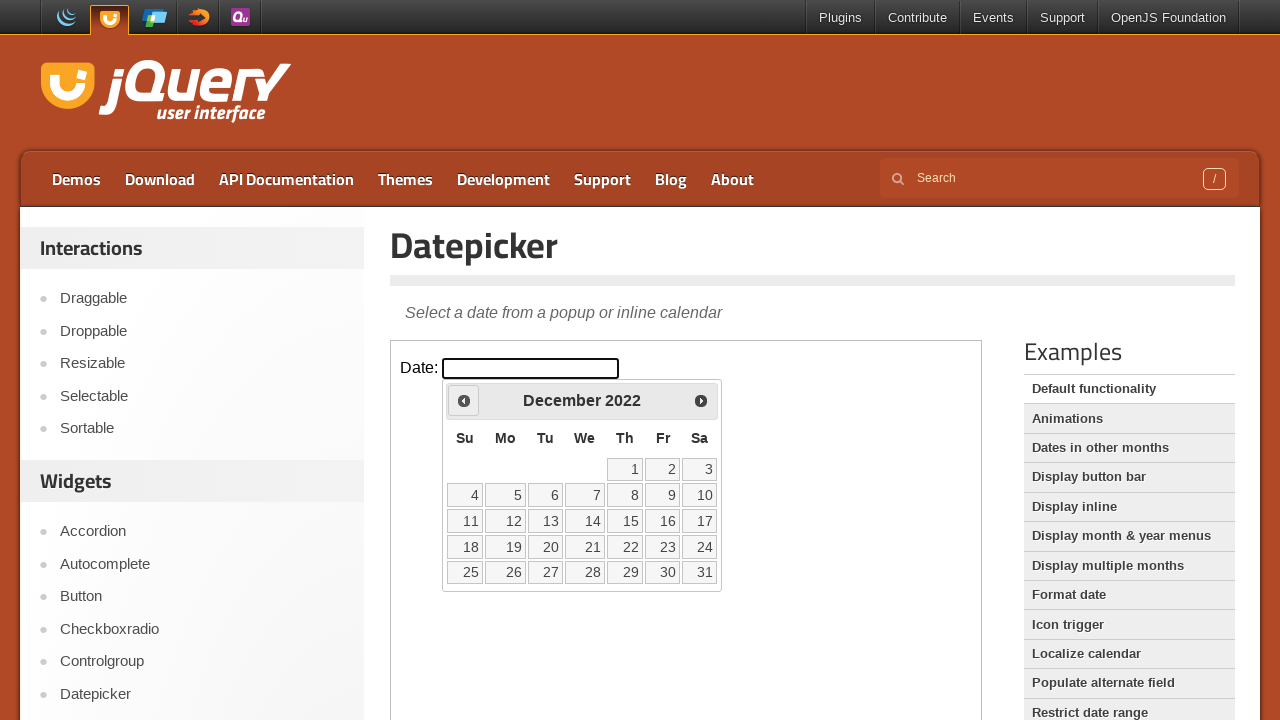

Waited 300ms for month navigation
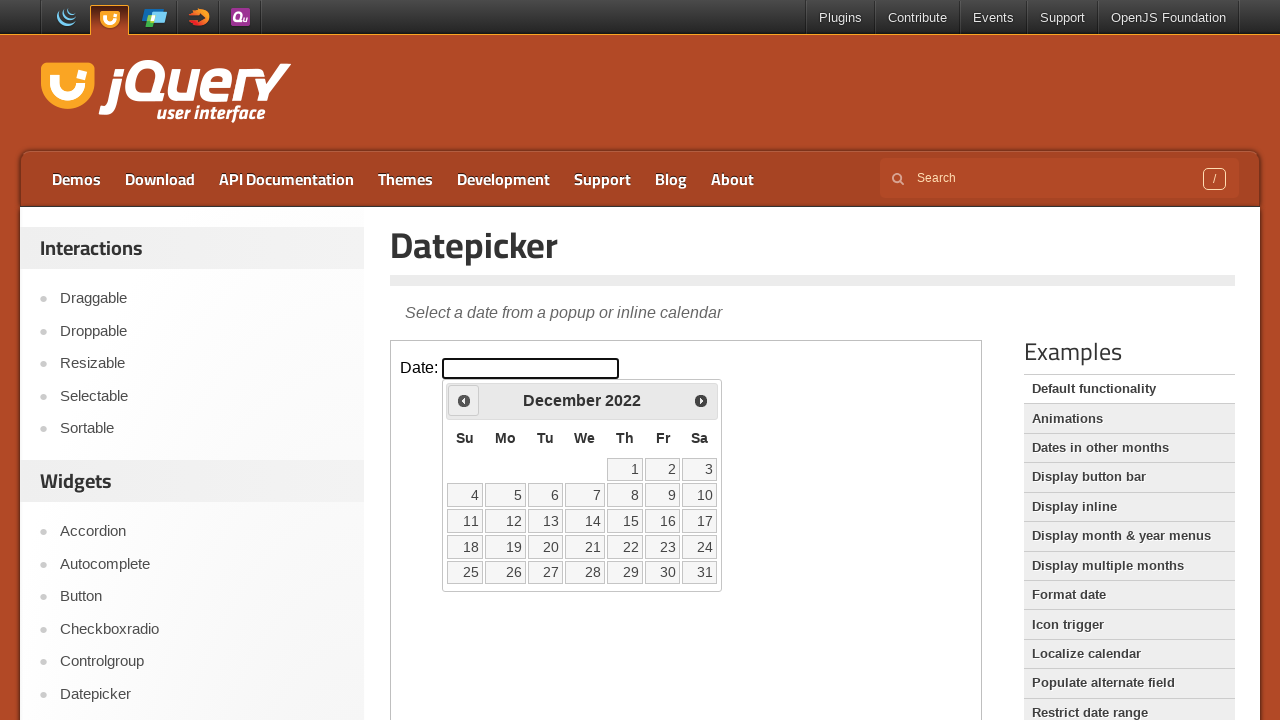

Clicked previous month button to navigate to August 2019 at (464, 400) on iframe.demo-frame >> internal:control=enter-frame >> .ui-datepicker-prev
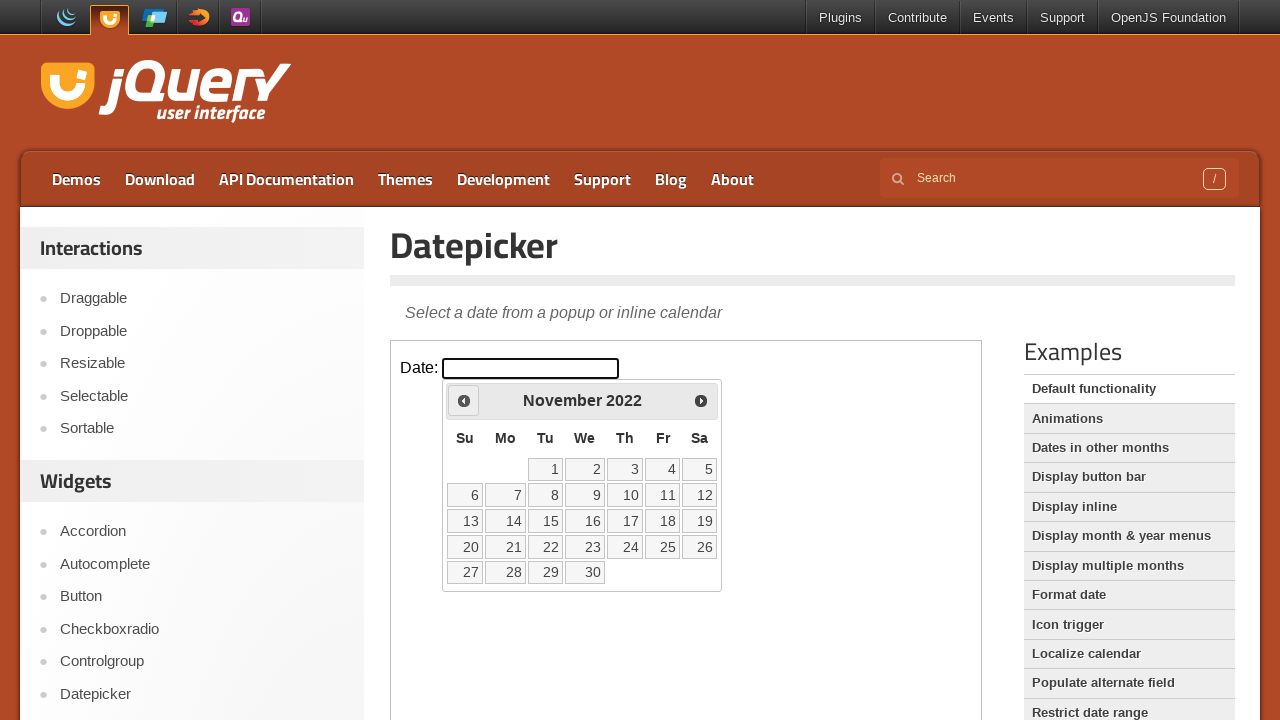

Waited 300ms for month navigation
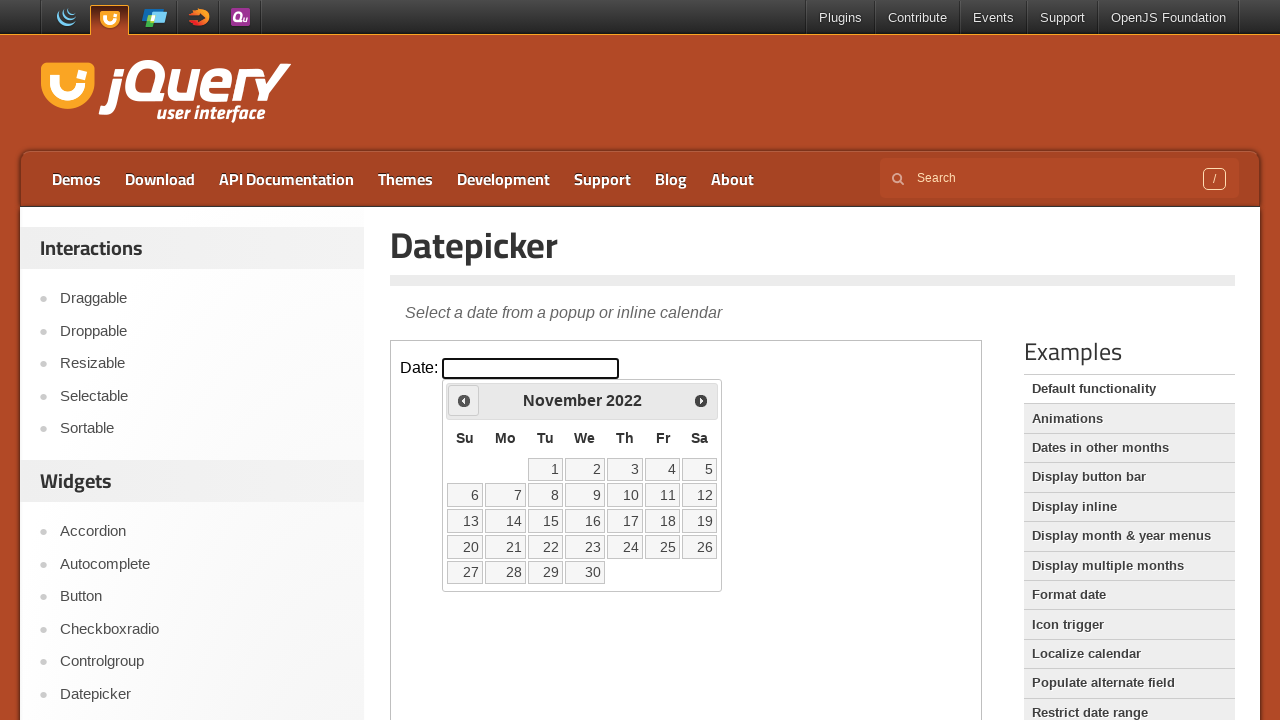

Clicked previous month button to navigate to August 2019 at (464, 400) on iframe.demo-frame >> internal:control=enter-frame >> .ui-datepicker-prev
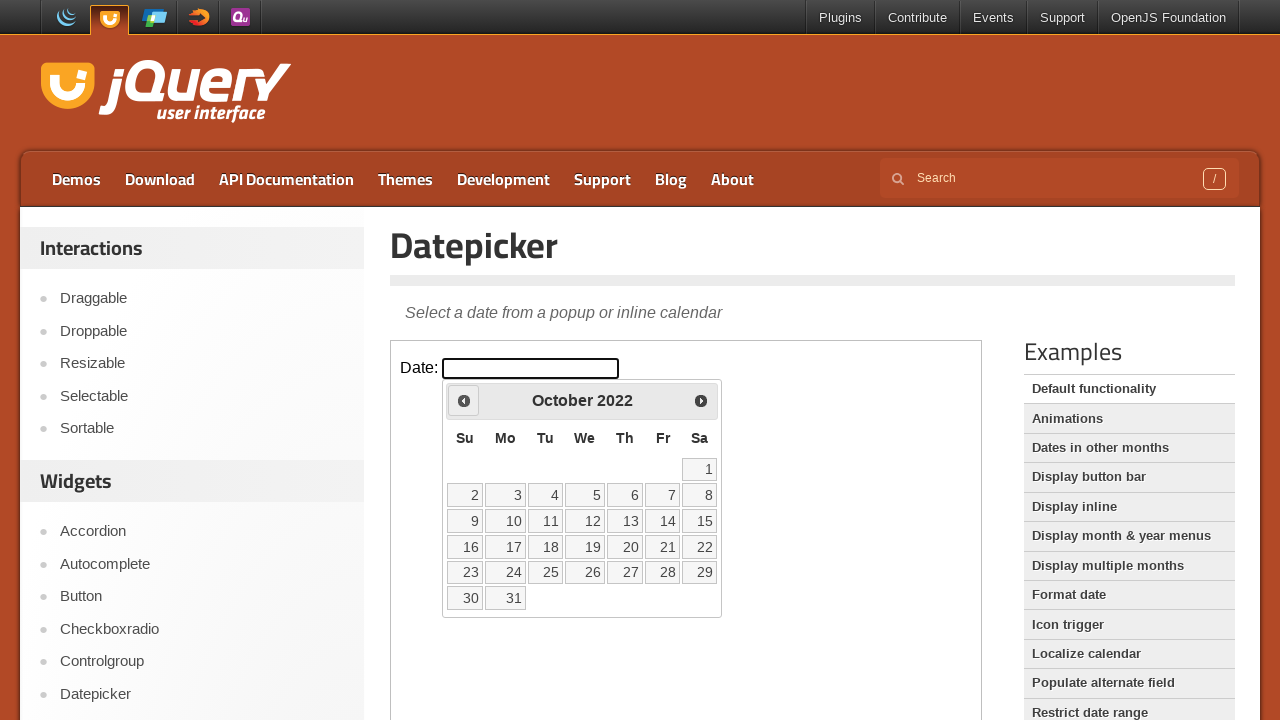

Waited 300ms for month navigation
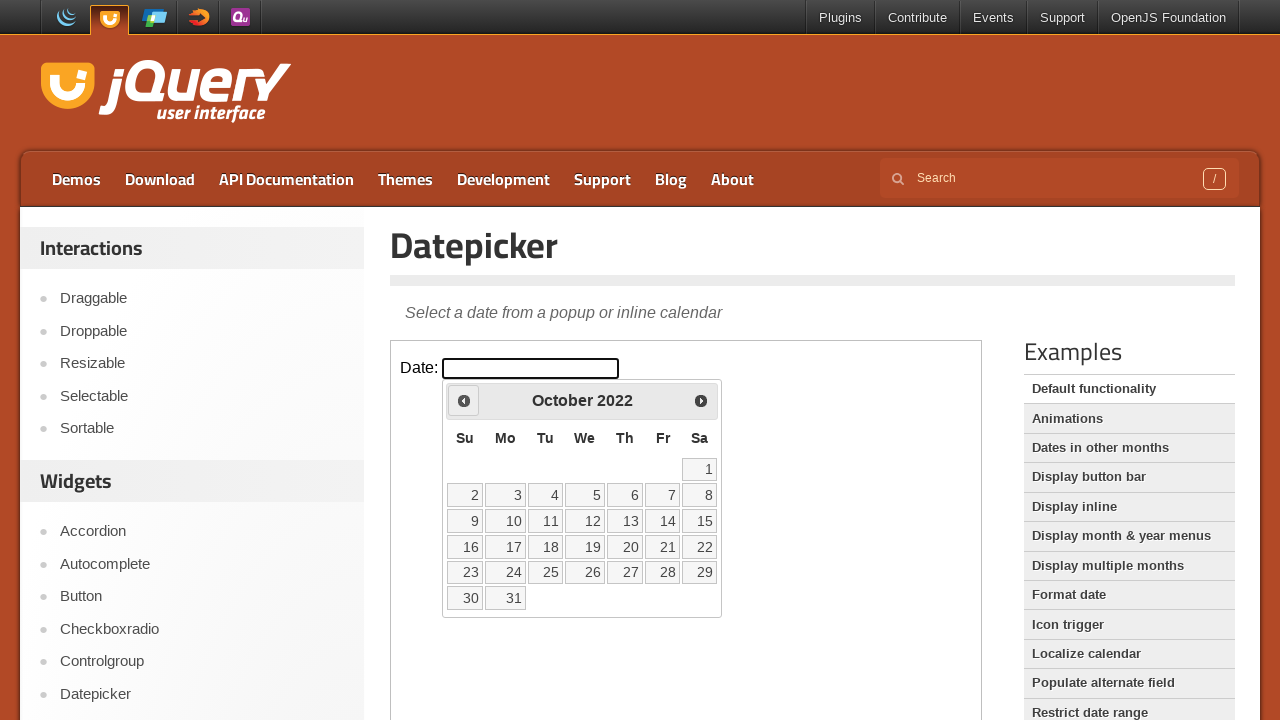

Clicked previous month button to navigate to August 2019 at (464, 400) on iframe.demo-frame >> internal:control=enter-frame >> .ui-datepicker-prev
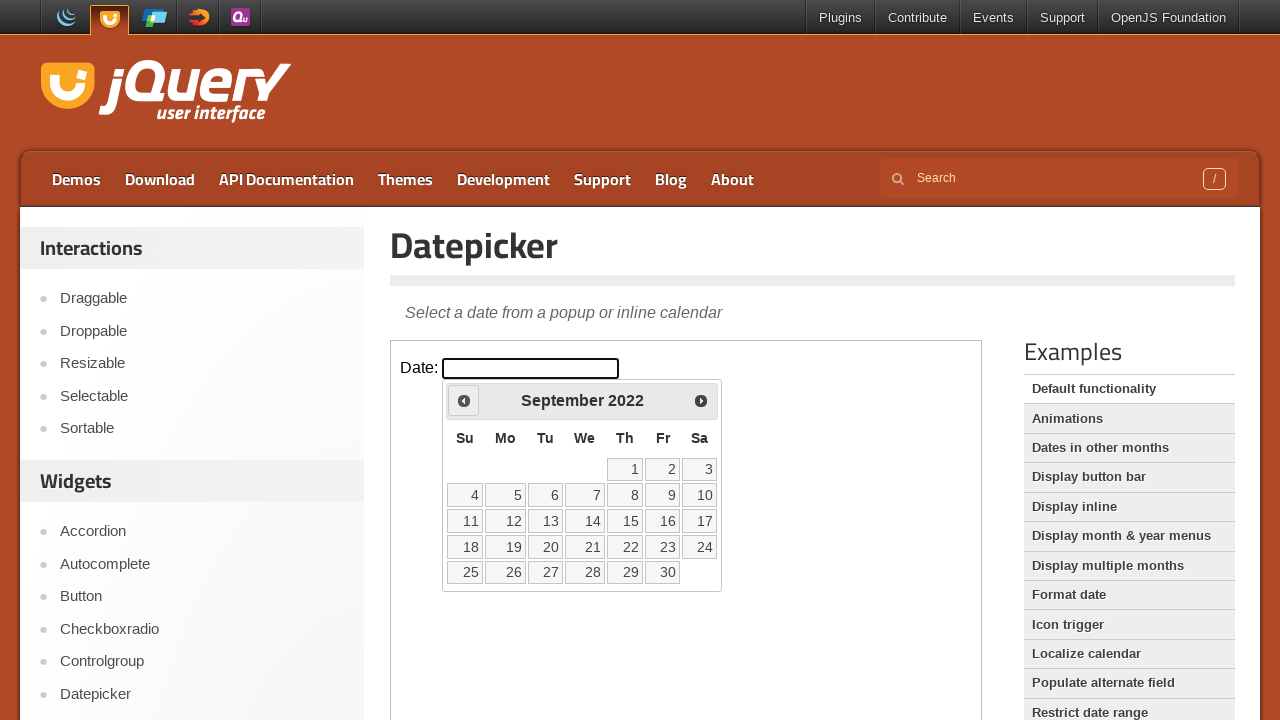

Waited 300ms for month navigation
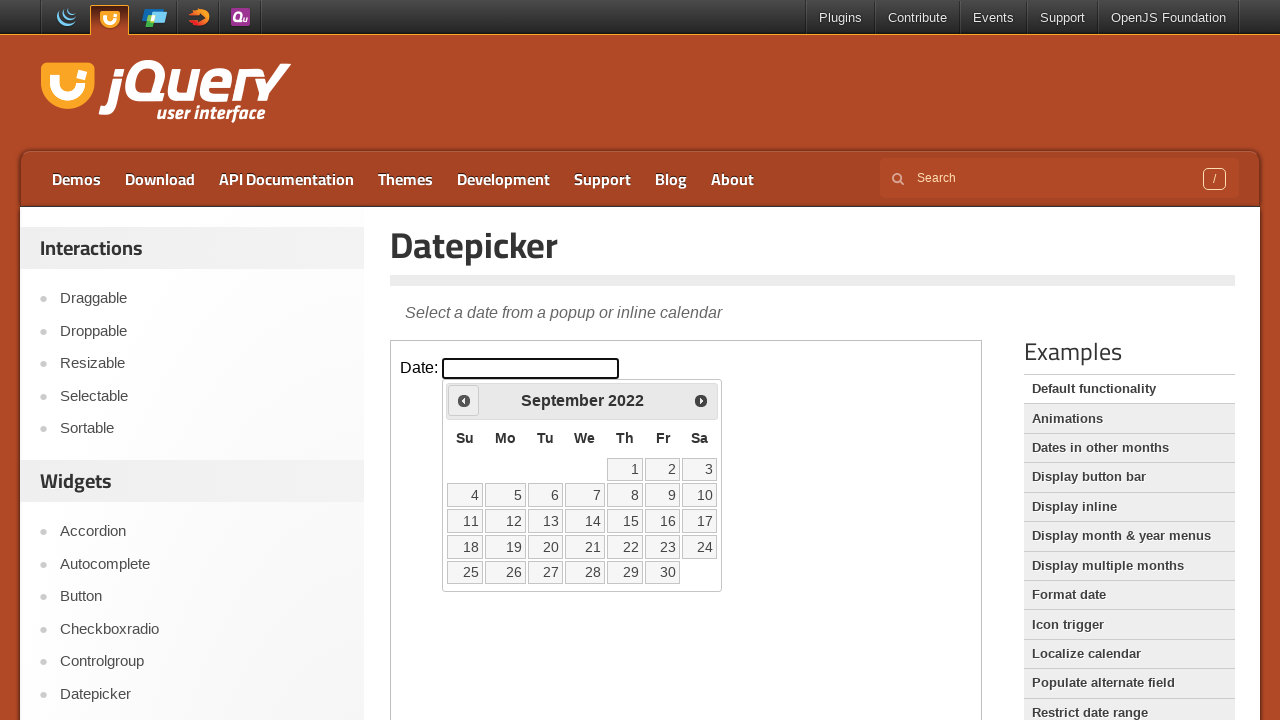

Clicked previous month button to navigate to August 2019 at (464, 400) on iframe.demo-frame >> internal:control=enter-frame >> .ui-datepicker-prev
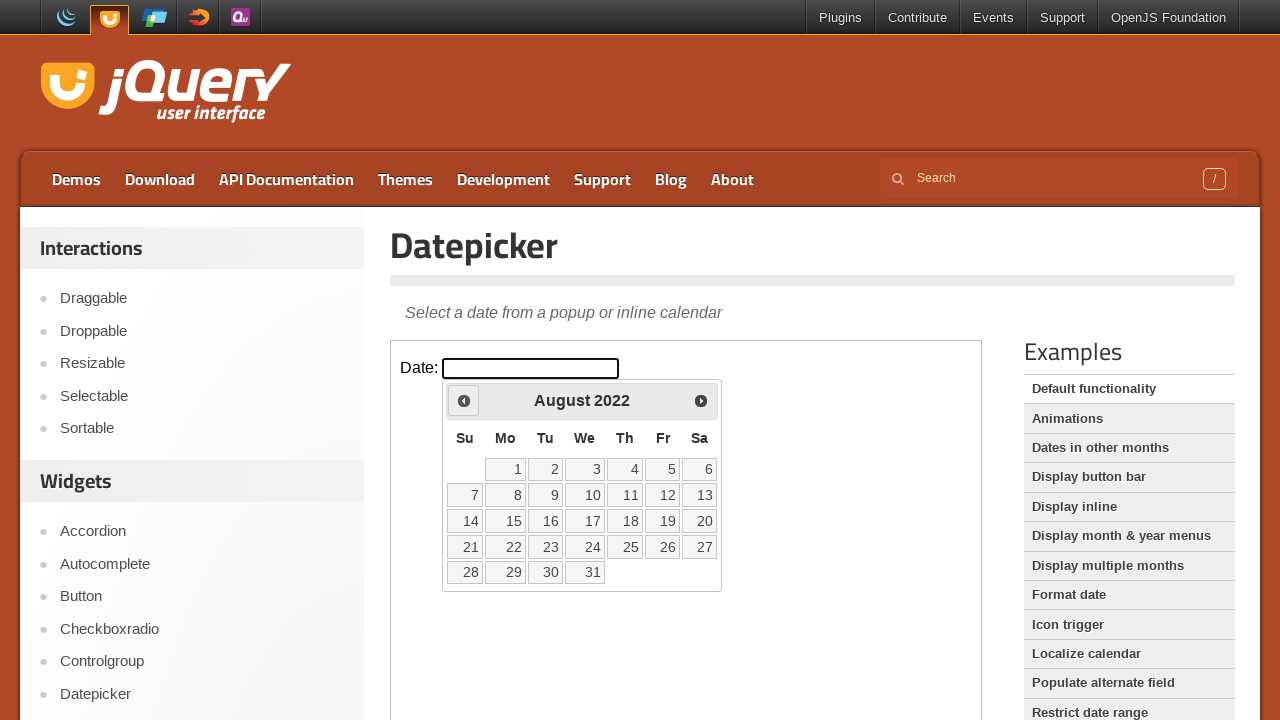

Waited 300ms for month navigation
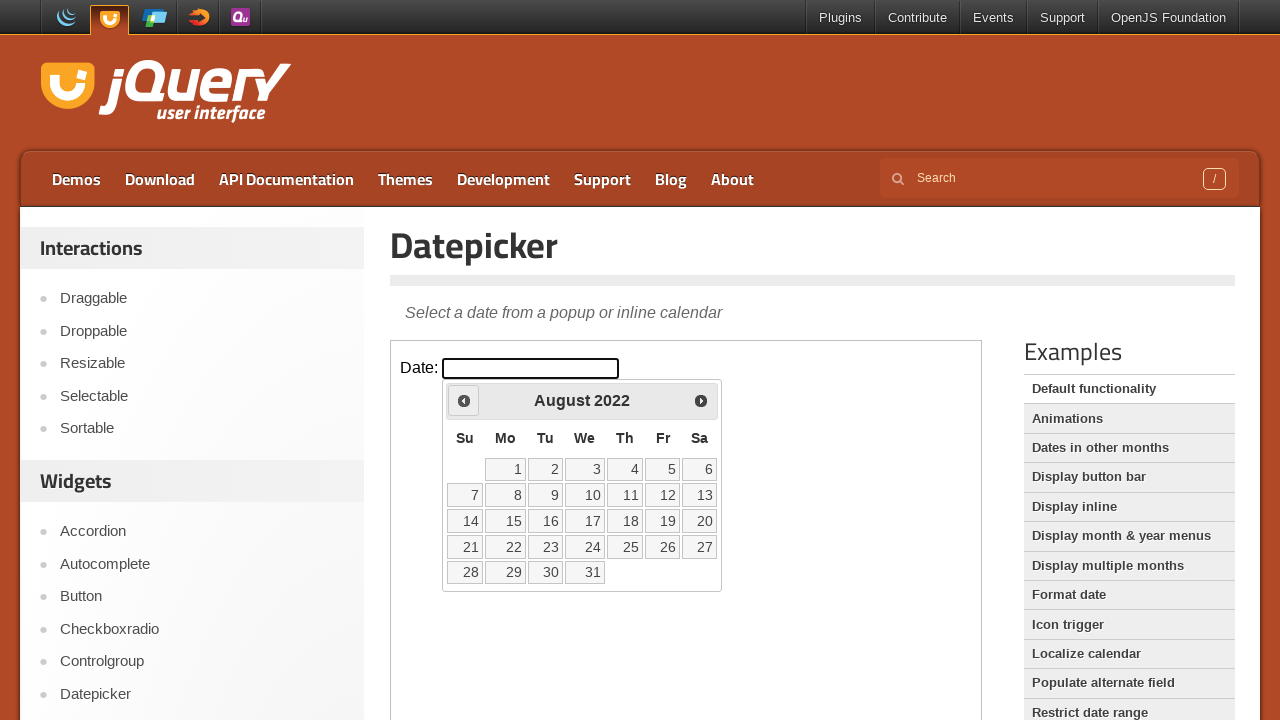

Clicked previous month button to navigate to August 2019 at (464, 400) on iframe.demo-frame >> internal:control=enter-frame >> .ui-datepicker-prev
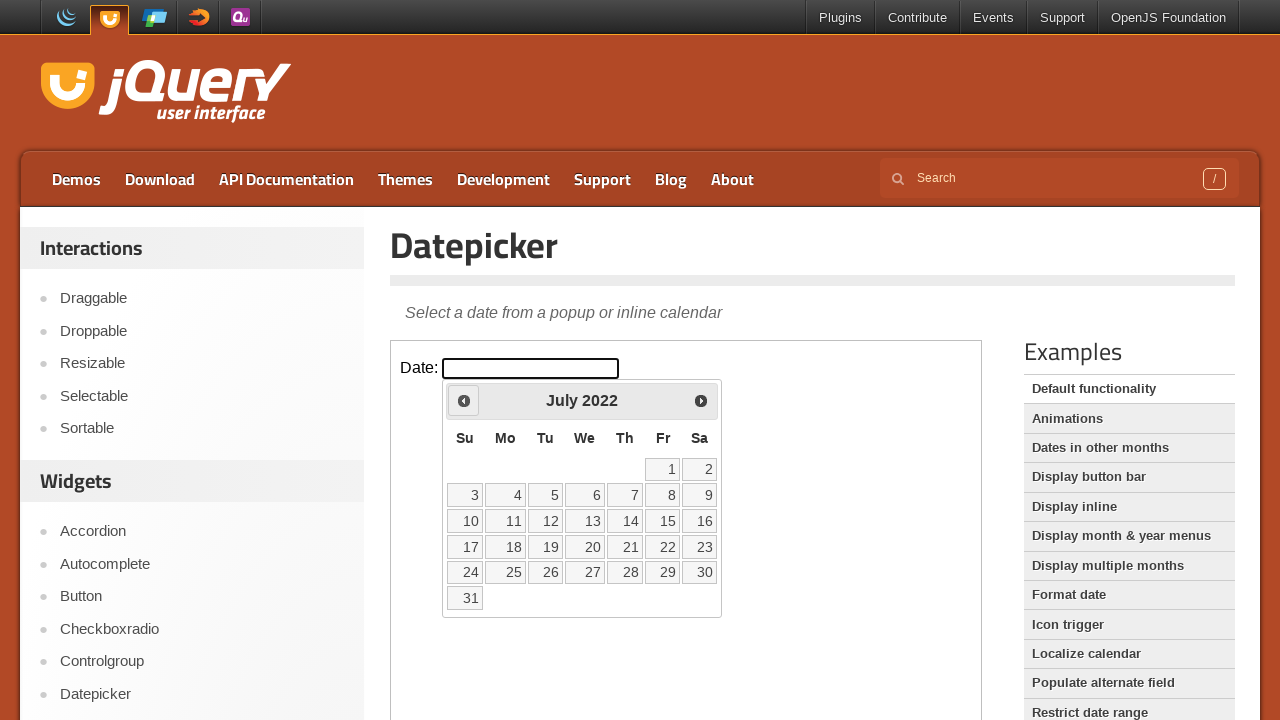

Waited 300ms for month navigation
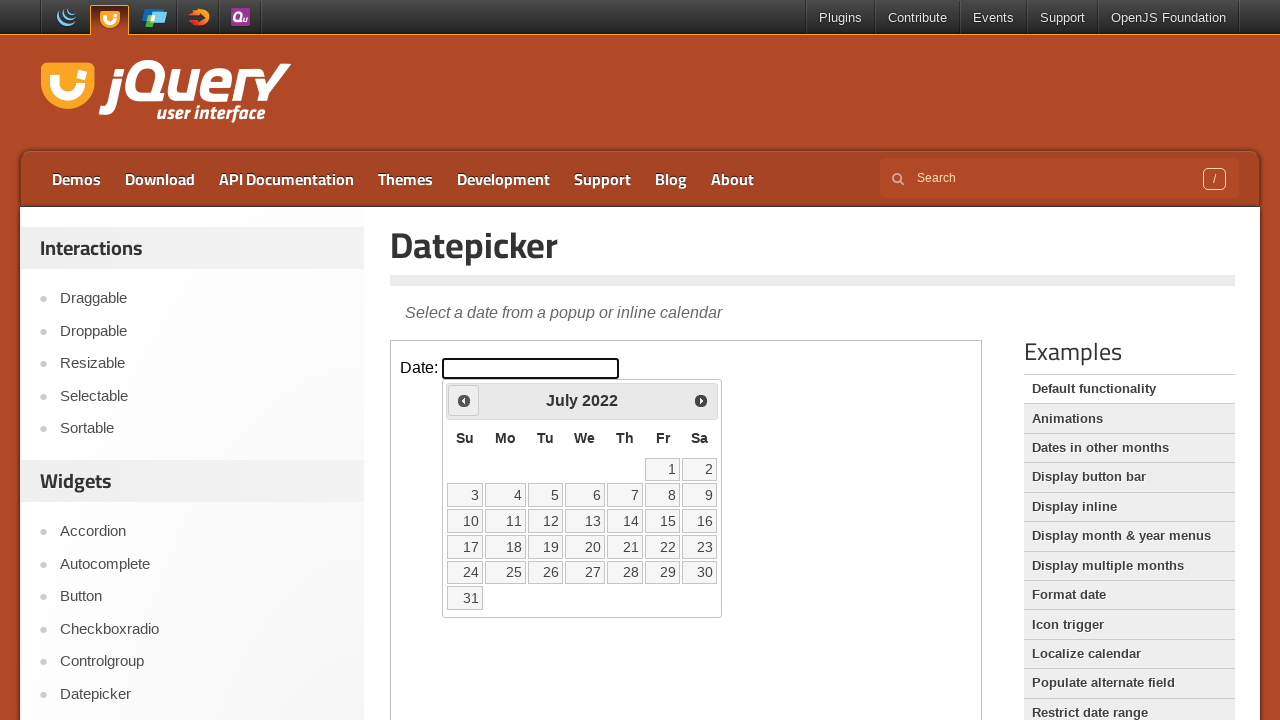

Clicked previous month button to navigate to August 2019 at (464, 400) on iframe.demo-frame >> internal:control=enter-frame >> .ui-datepicker-prev
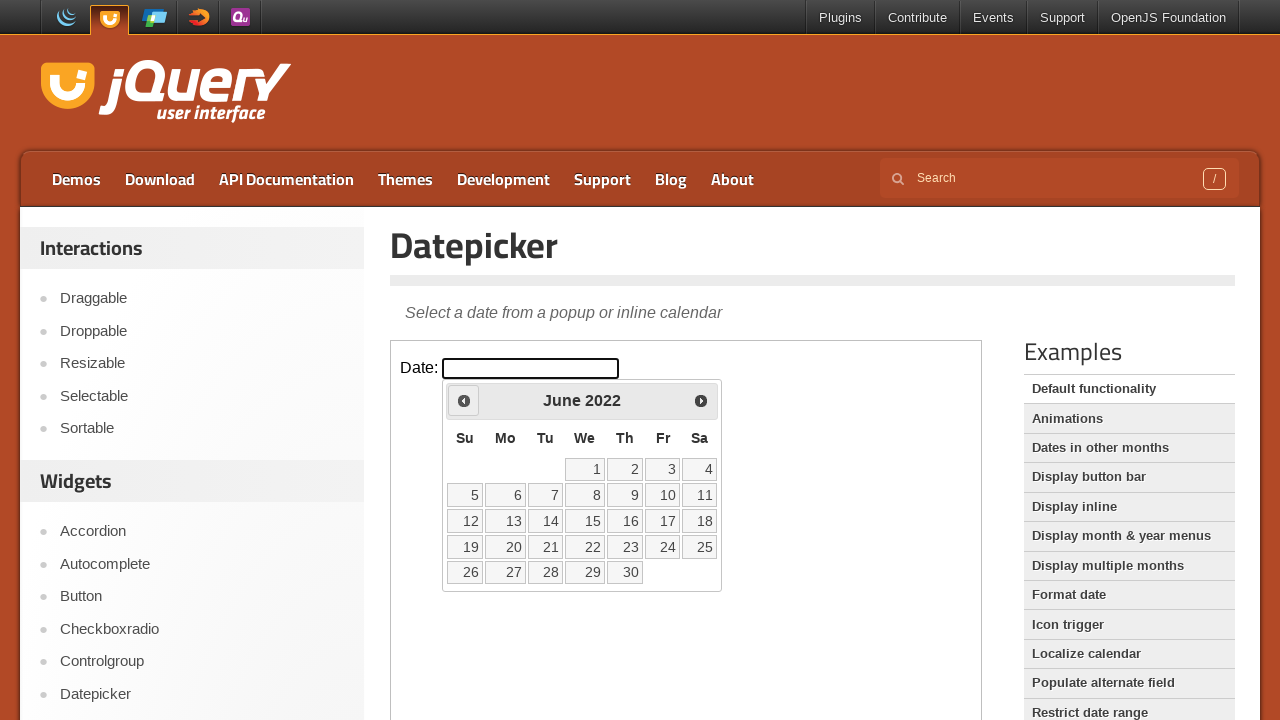

Waited 300ms for month navigation
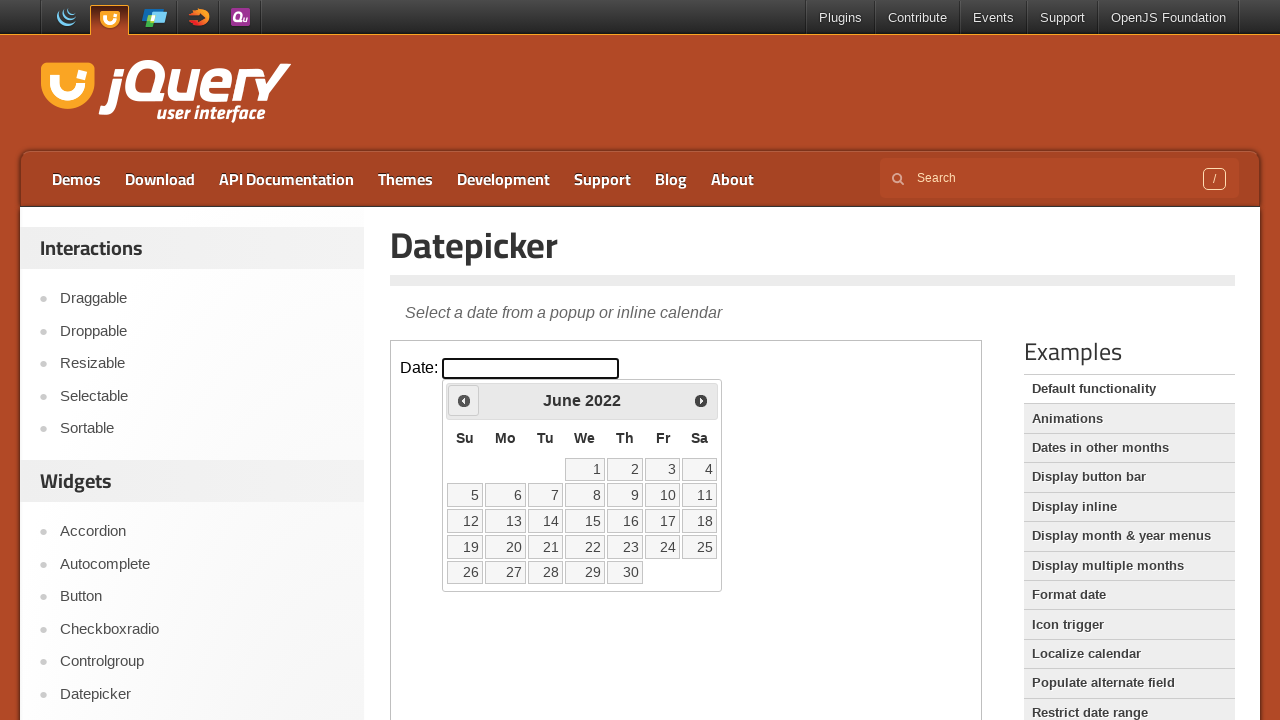

Clicked previous month button to navigate to August 2019 at (464, 400) on iframe.demo-frame >> internal:control=enter-frame >> .ui-datepicker-prev
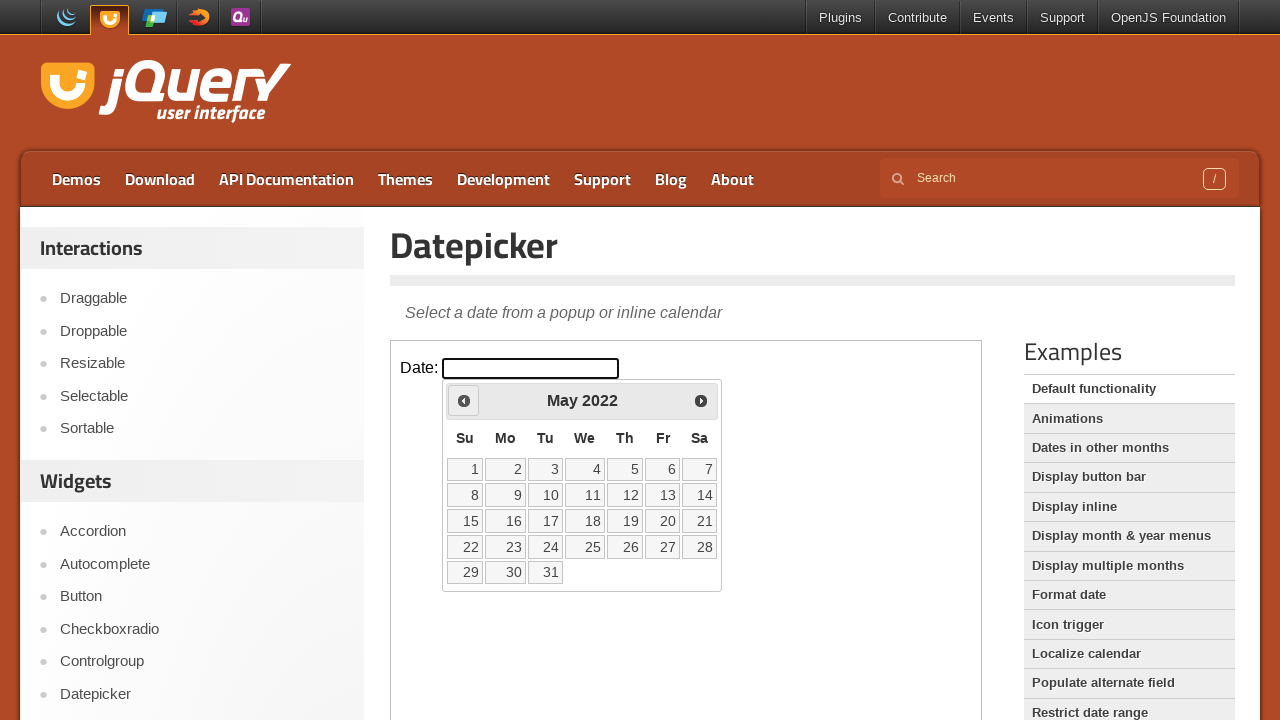

Waited 300ms for month navigation
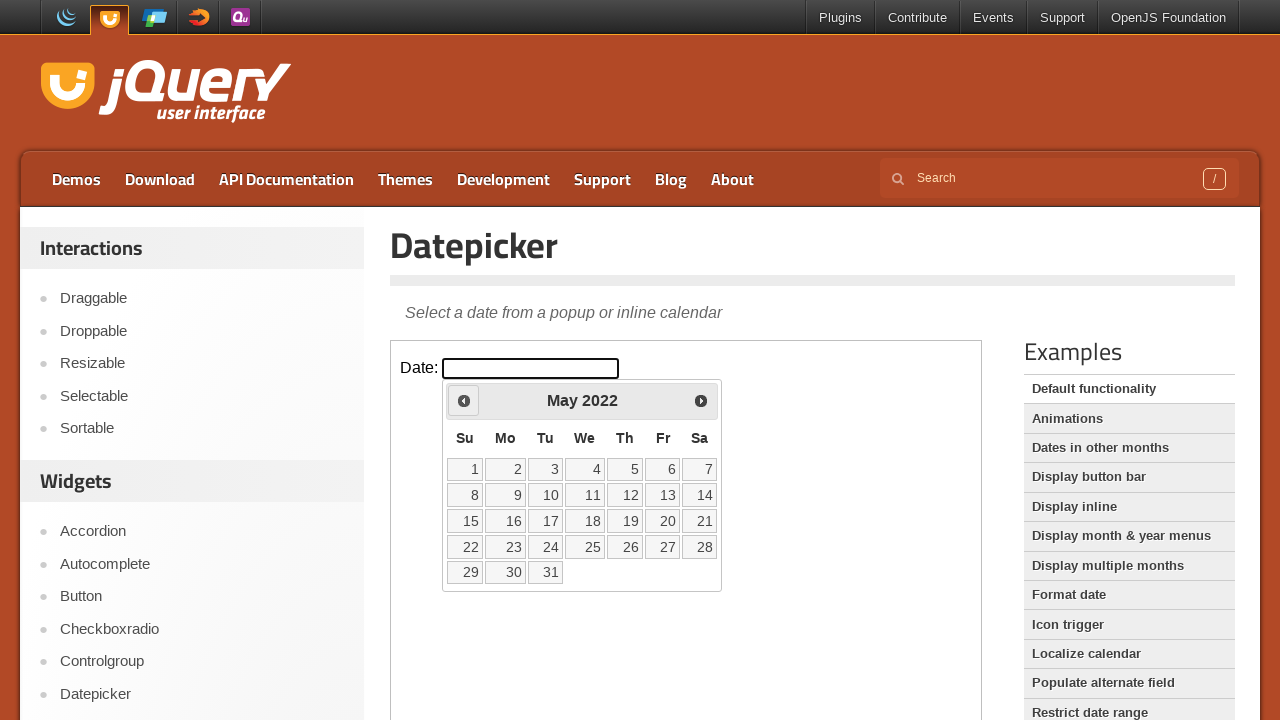

Clicked previous month button to navigate to August 2019 at (464, 400) on iframe.demo-frame >> internal:control=enter-frame >> .ui-datepicker-prev
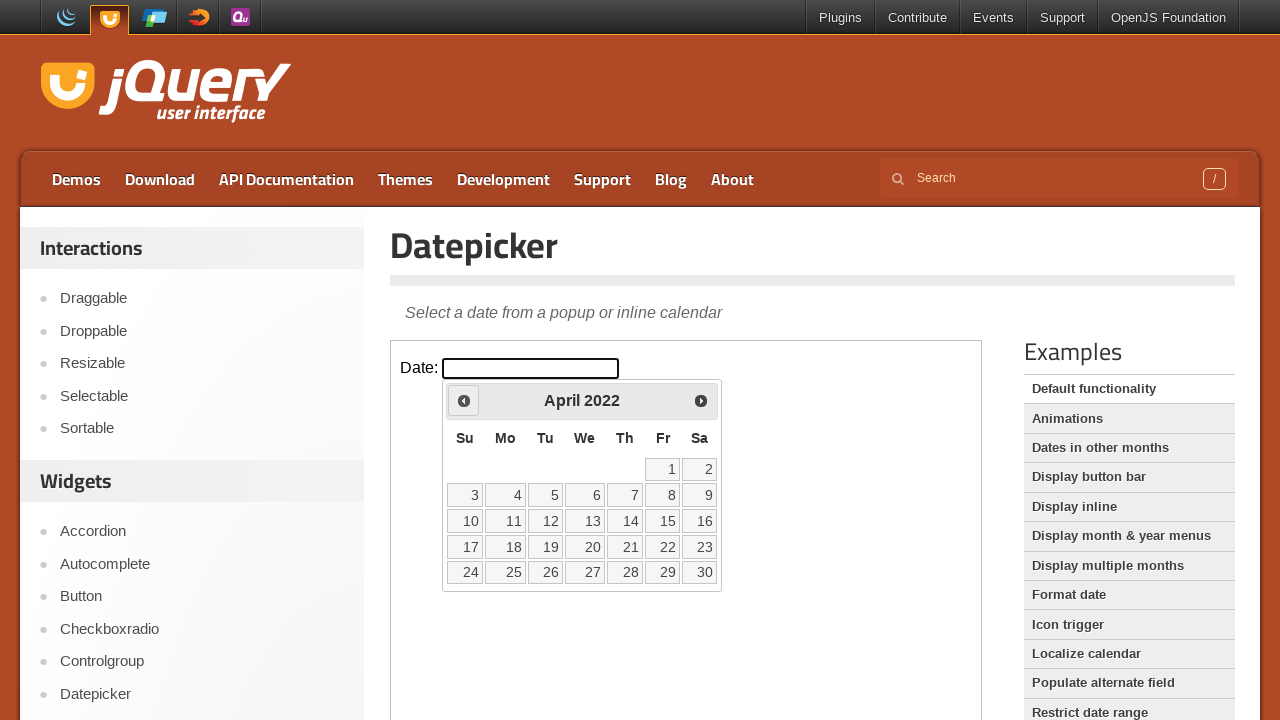

Waited 300ms for month navigation
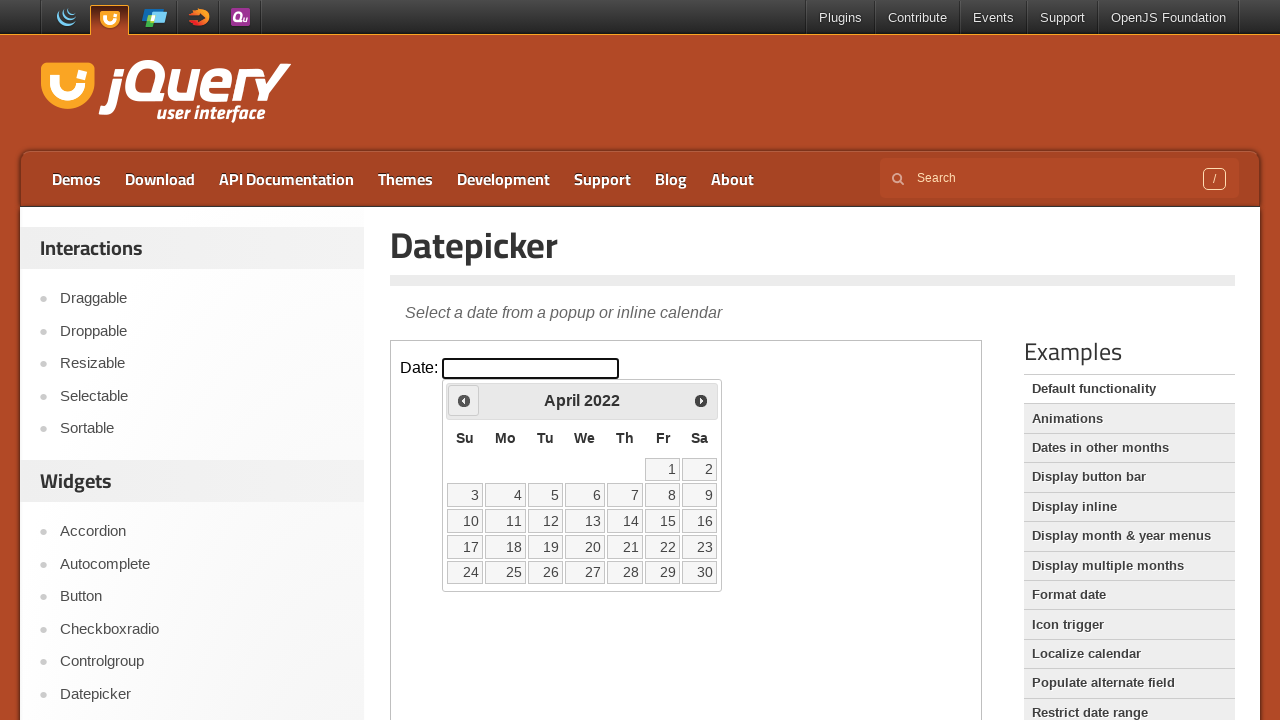

Clicked previous month button to navigate to August 2019 at (464, 400) on iframe.demo-frame >> internal:control=enter-frame >> .ui-datepicker-prev
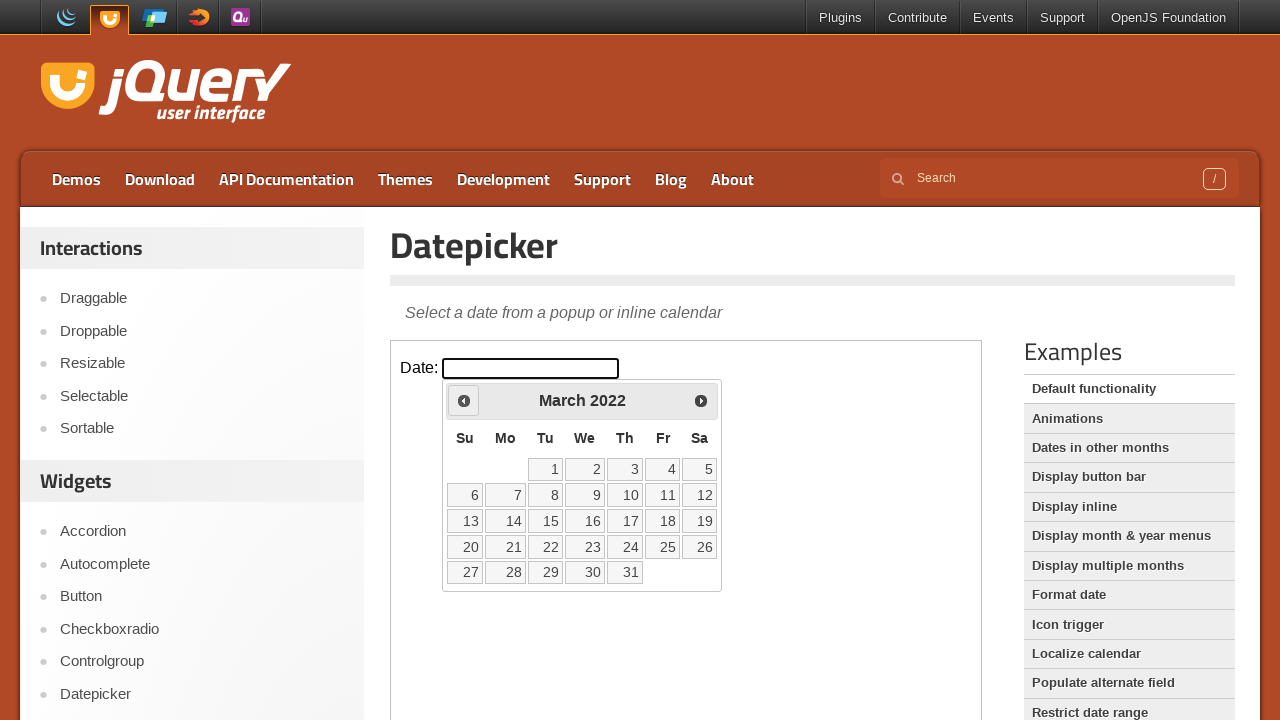

Waited 300ms for month navigation
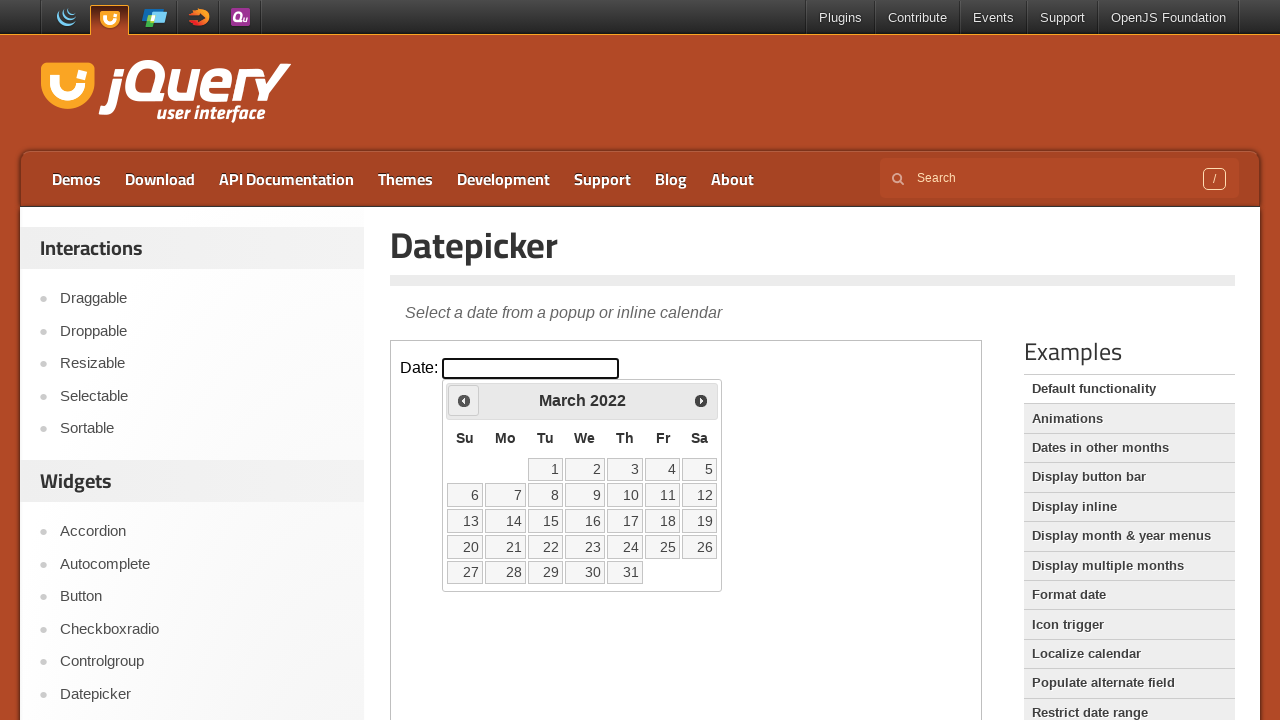

Clicked previous month button to navigate to August 2019 at (464, 400) on iframe.demo-frame >> internal:control=enter-frame >> .ui-datepicker-prev
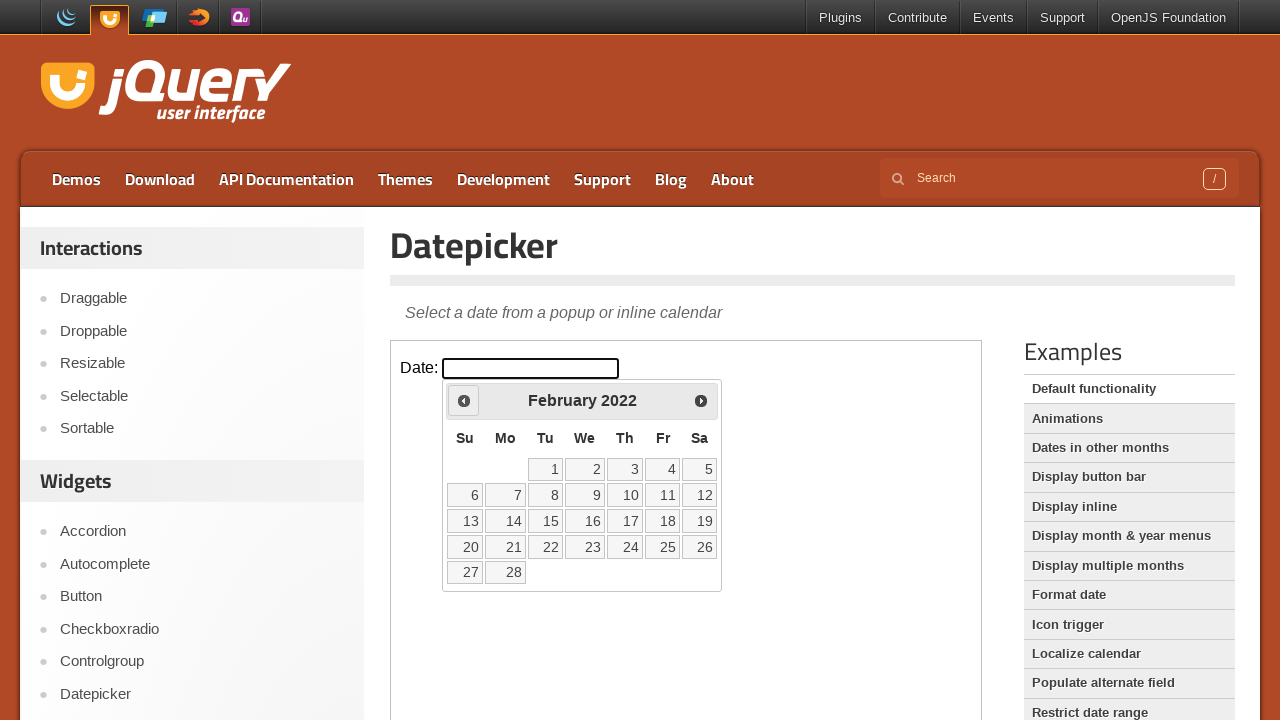

Waited 300ms for month navigation
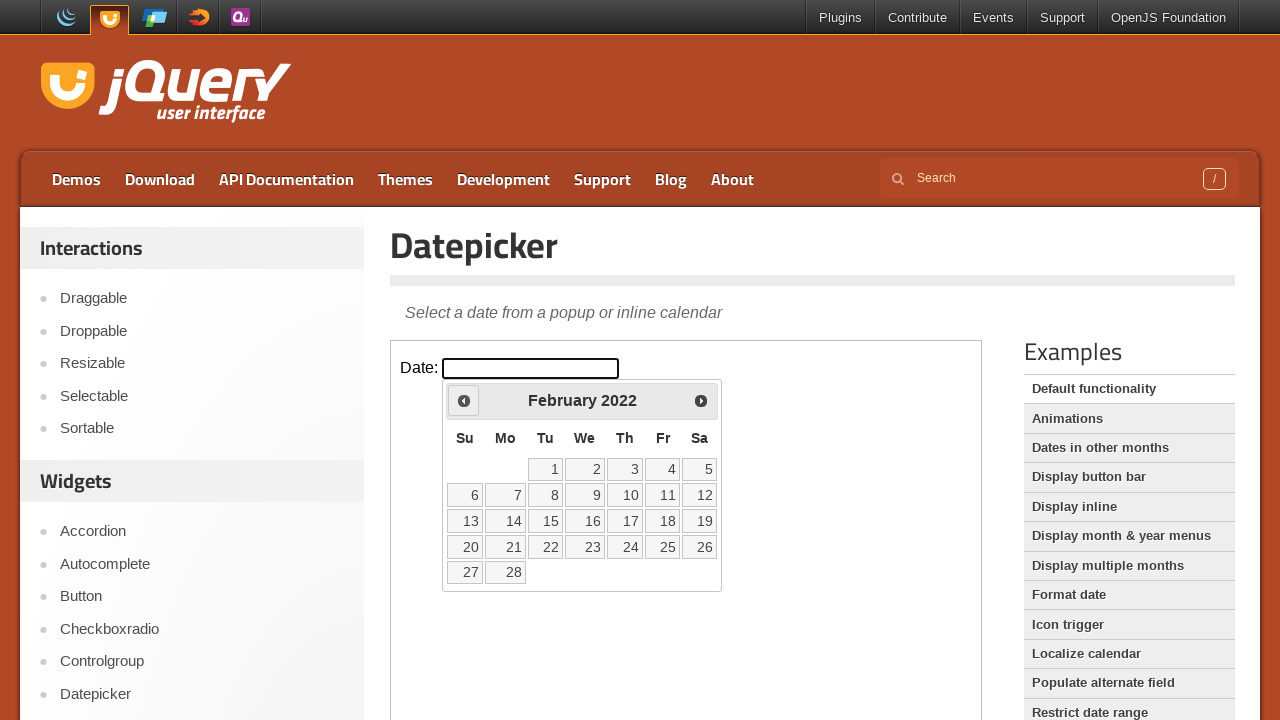

Clicked previous month button to navigate to August 2019 at (464, 400) on iframe.demo-frame >> internal:control=enter-frame >> .ui-datepicker-prev
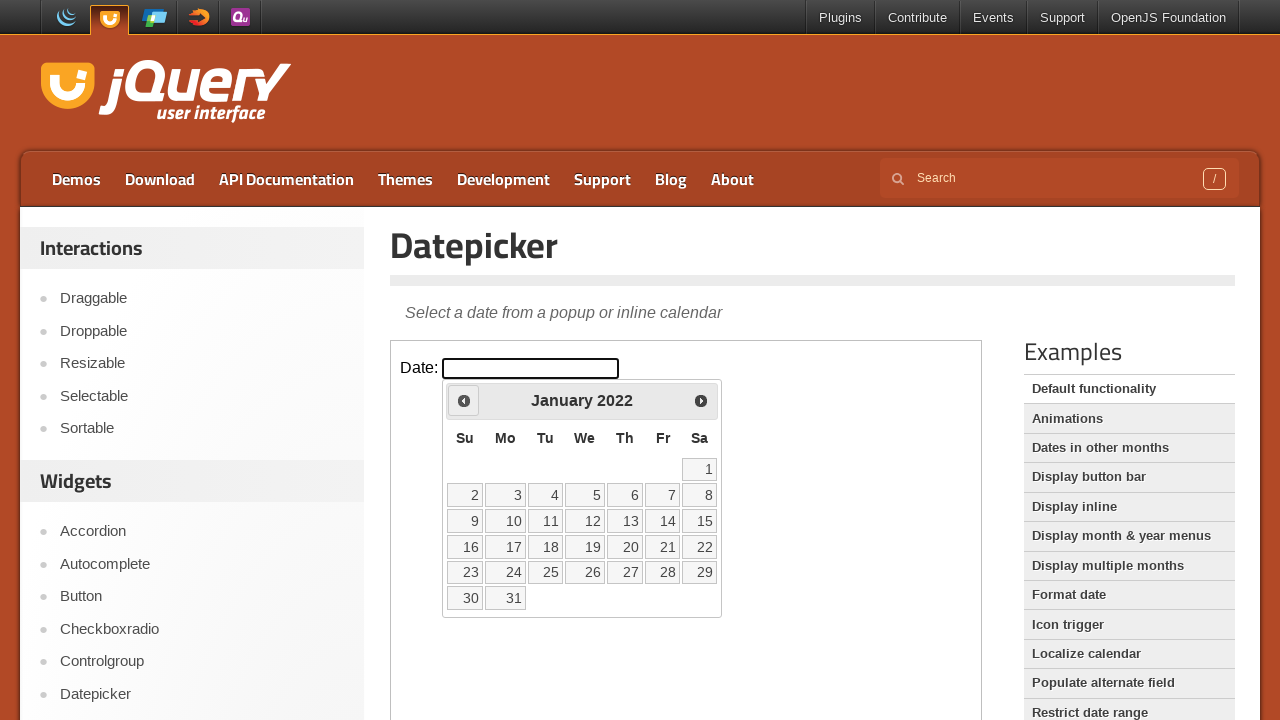

Waited 300ms for month navigation
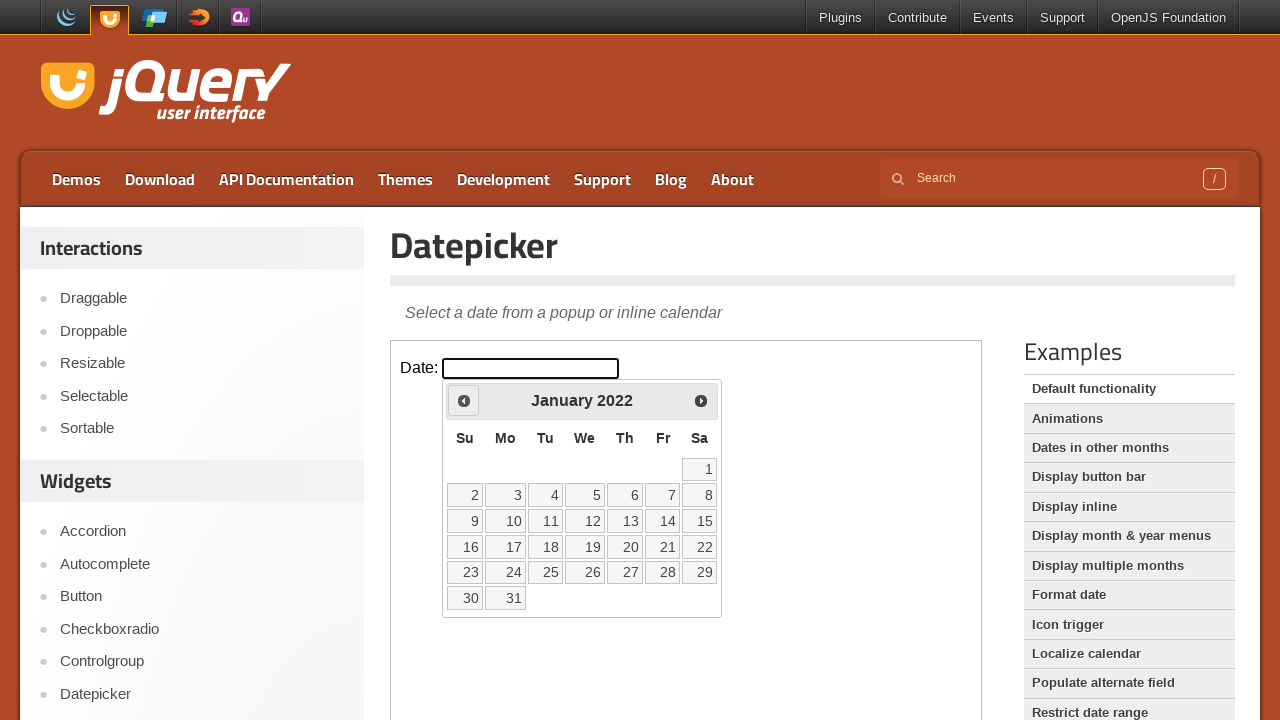

Clicked previous month button to navigate to August 2019 at (464, 400) on iframe.demo-frame >> internal:control=enter-frame >> .ui-datepicker-prev
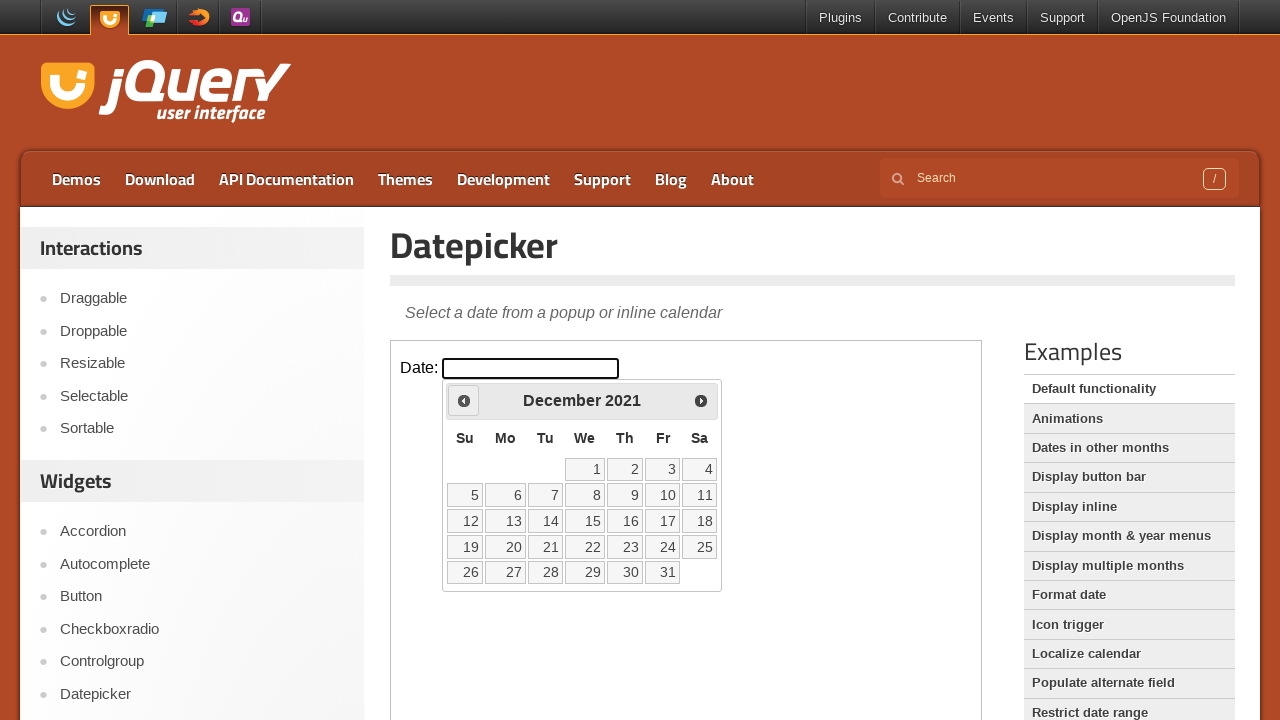

Waited 300ms for month navigation
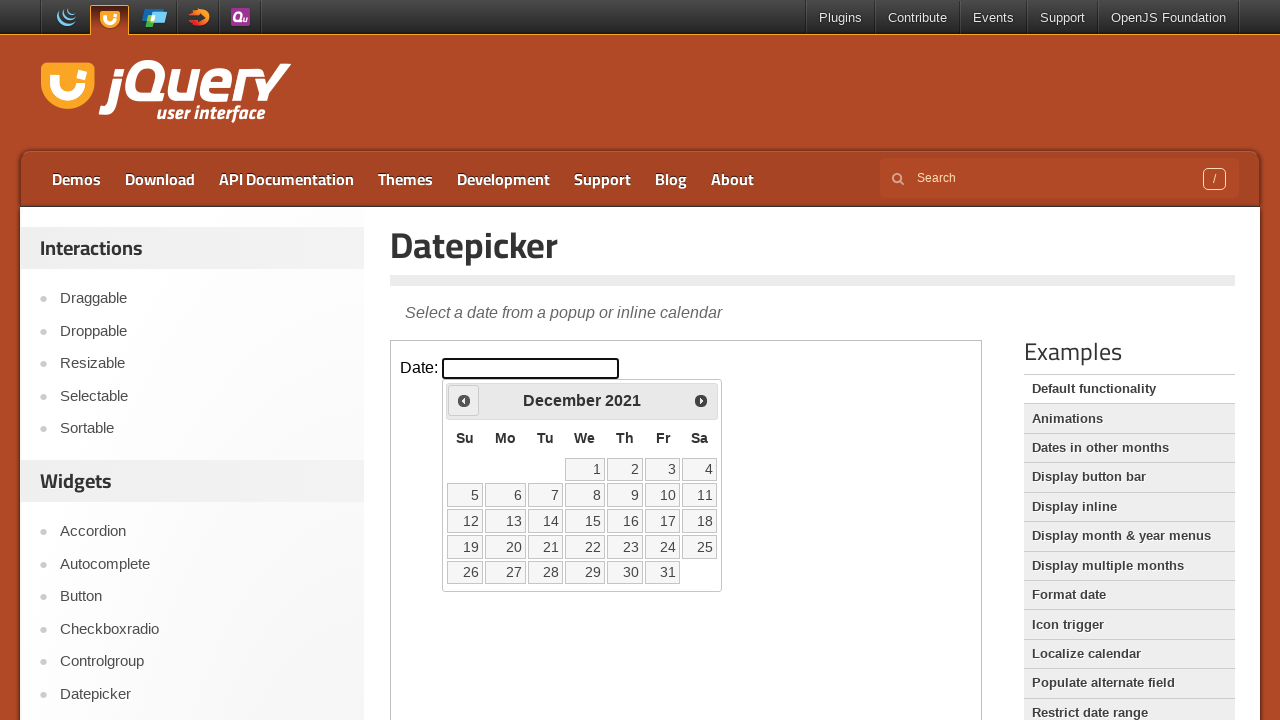

Clicked previous month button to navigate to August 2019 at (464, 400) on iframe.demo-frame >> internal:control=enter-frame >> .ui-datepicker-prev
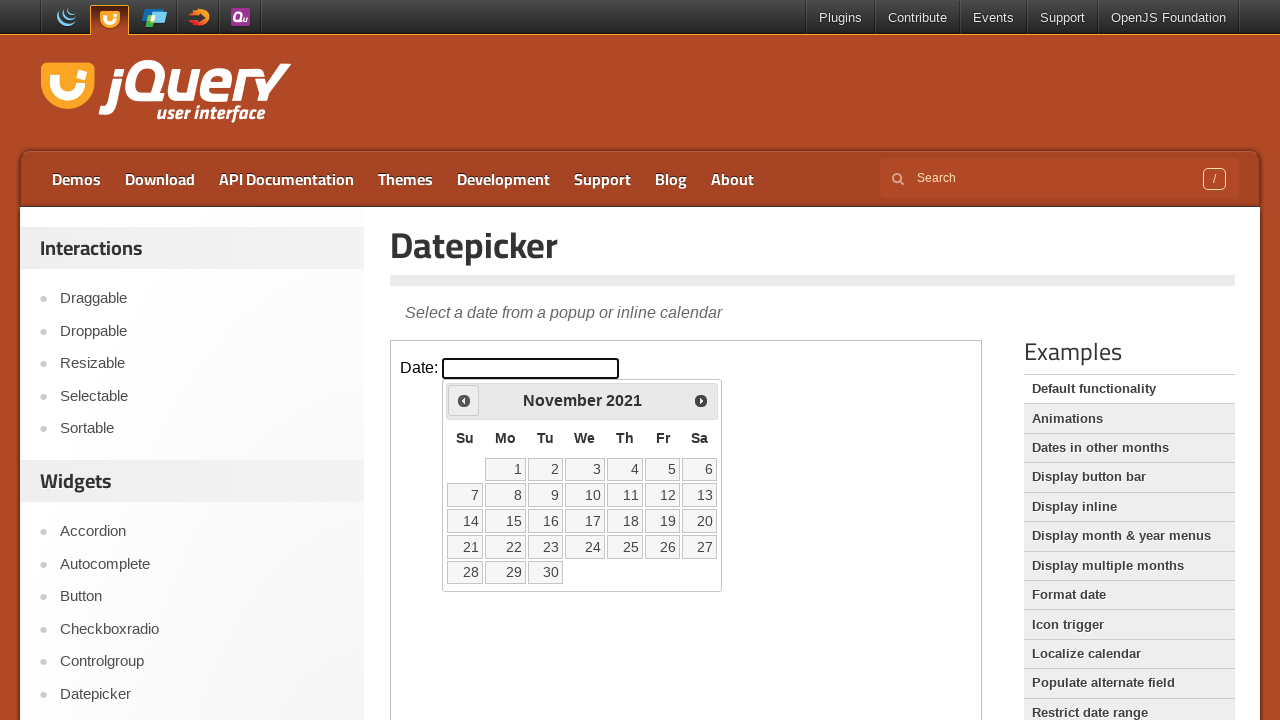

Waited 300ms for month navigation
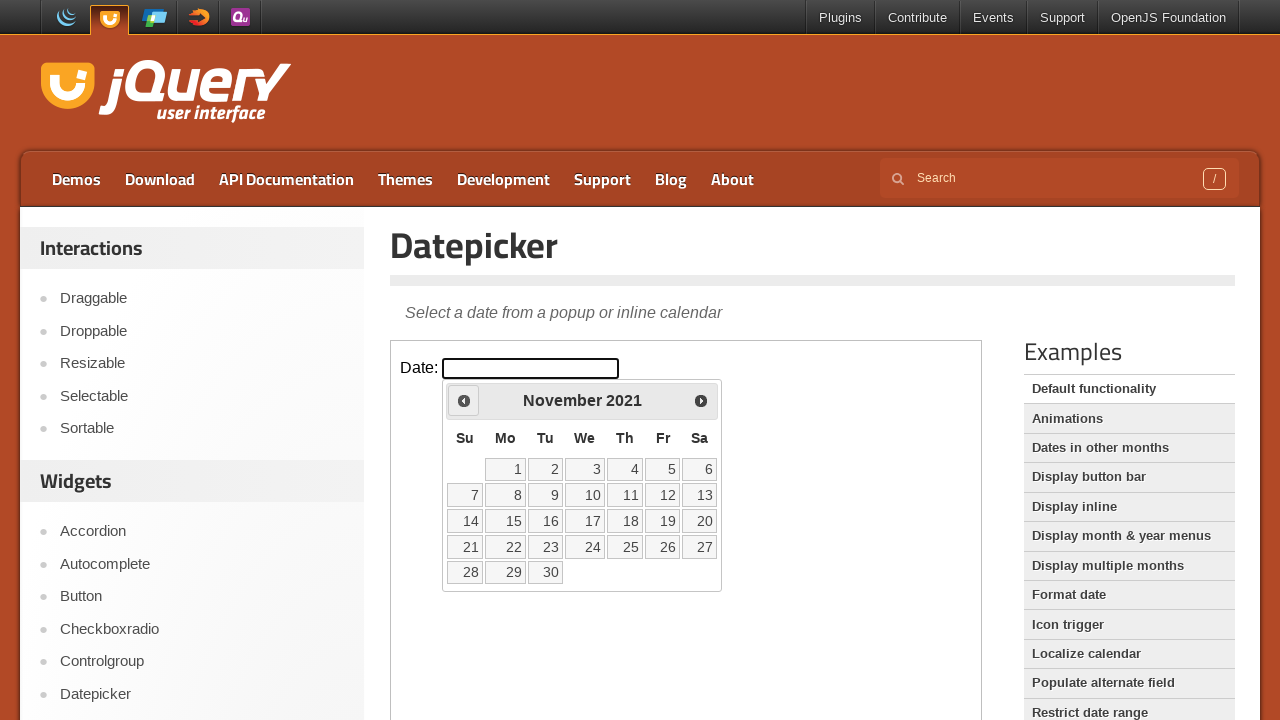

Clicked previous month button to navigate to August 2019 at (464, 400) on iframe.demo-frame >> internal:control=enter-frame >> .ui-datepicker-prev
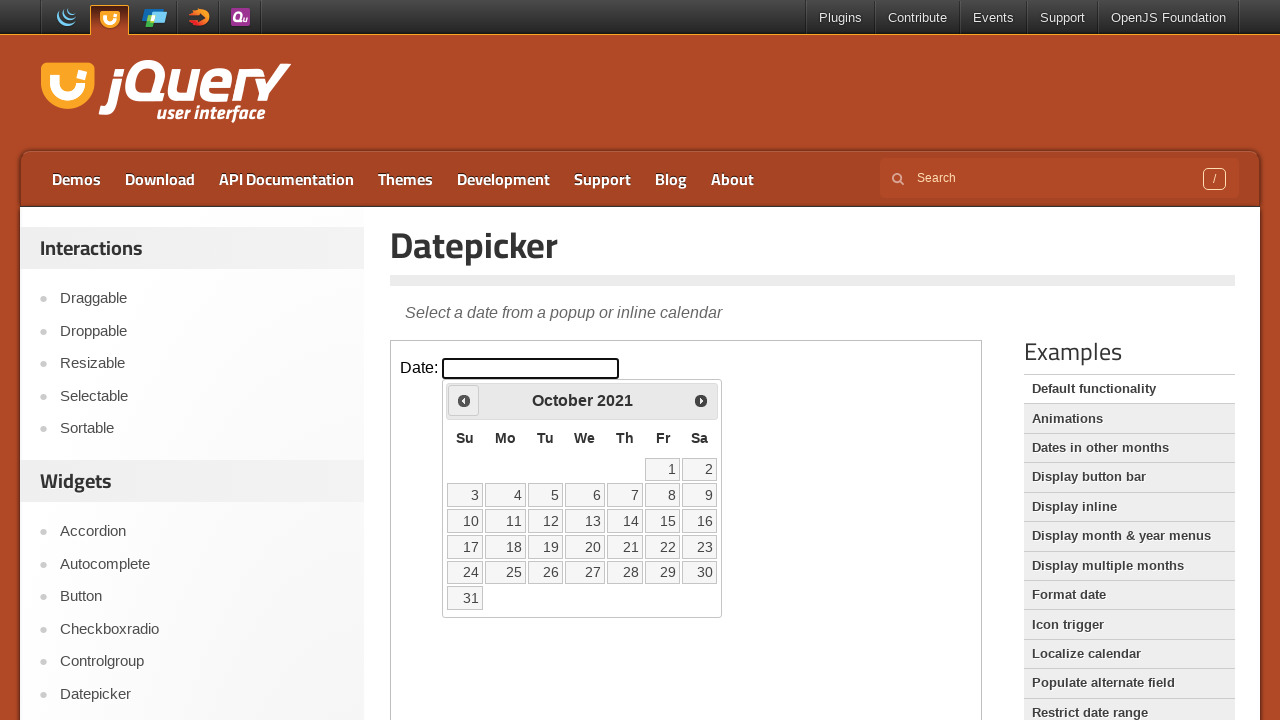

Waited 300ms for month navigation
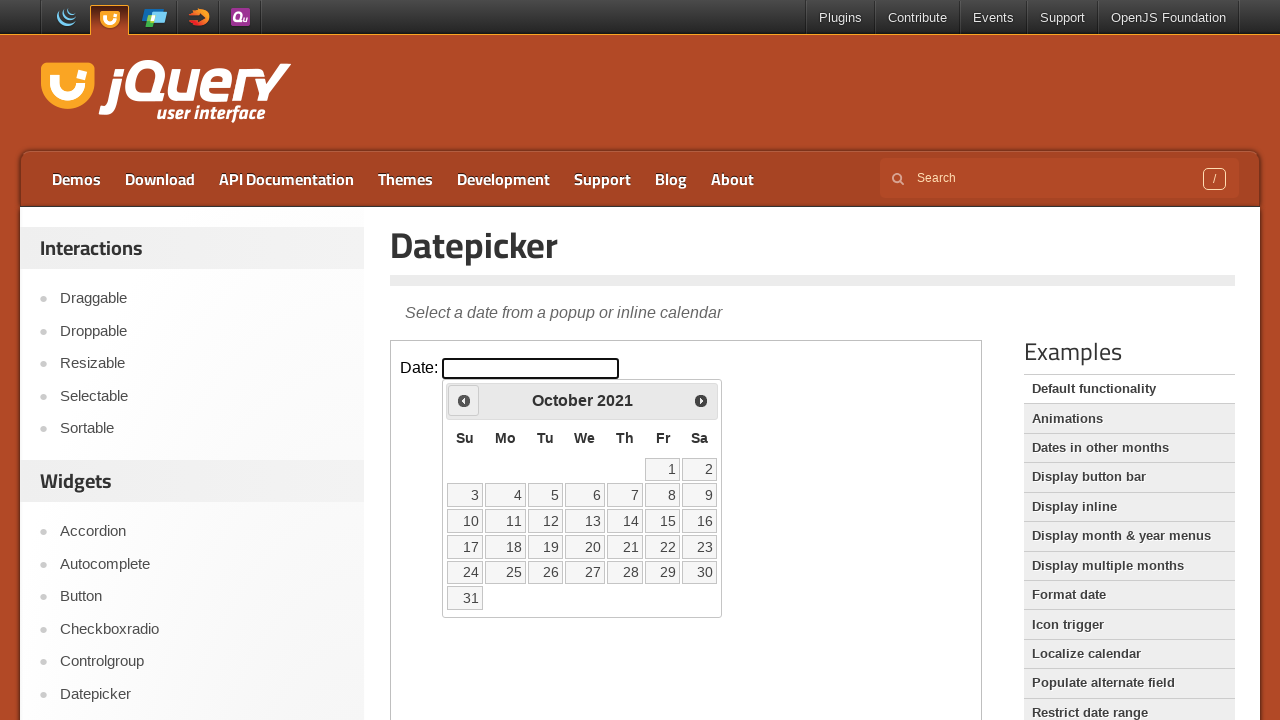

Clicked previous month button to navigate to August 2019 at (464, 400) on iframe.demo-frame >> internal:control=enter-frame >> .ui-datepicker-prev
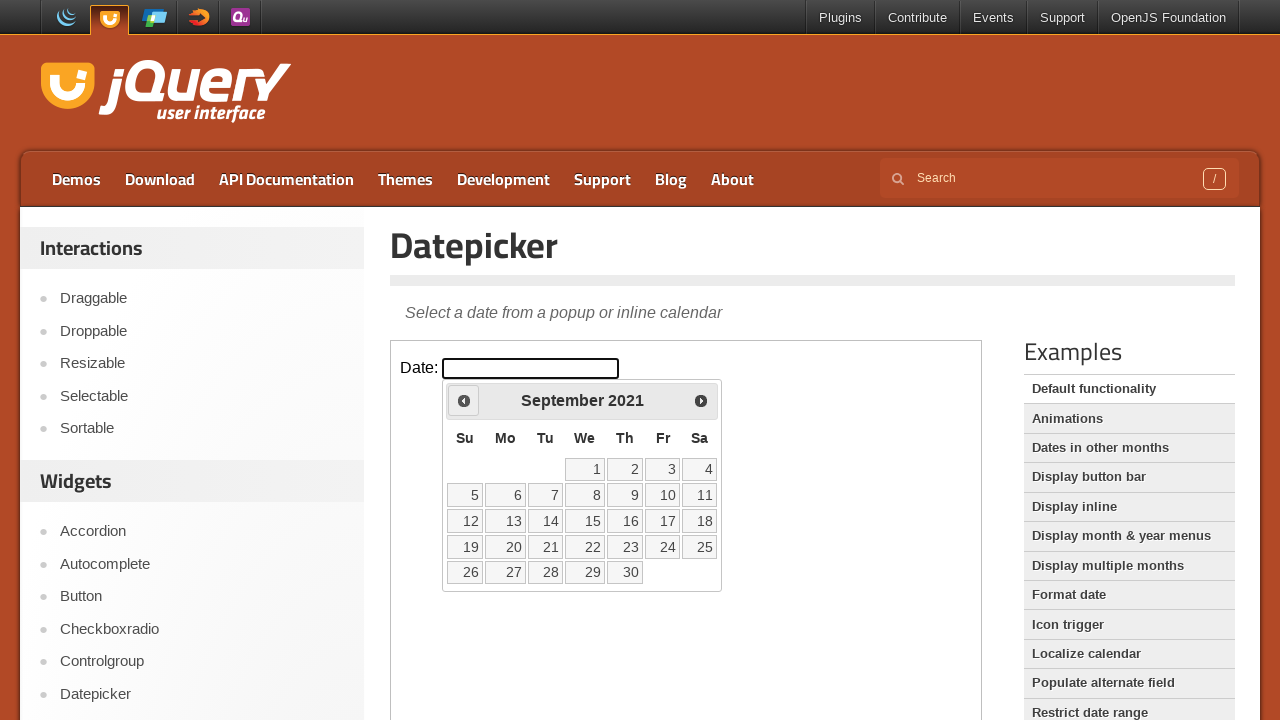

Waited 300ms for month navigation
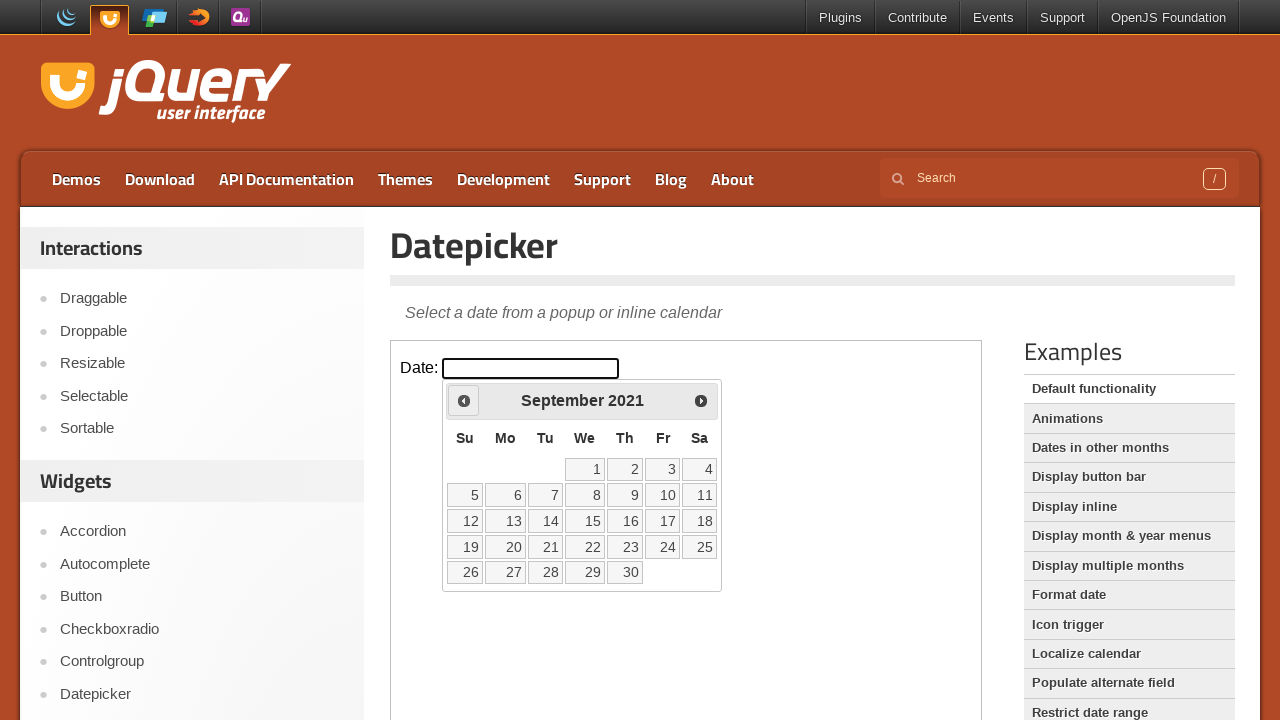

Clicked previous month button to navigate to August 2019 at (464, 400) on iframe.demo-frame >> internal:control=enter-frame >> .ui-datepicker-prev
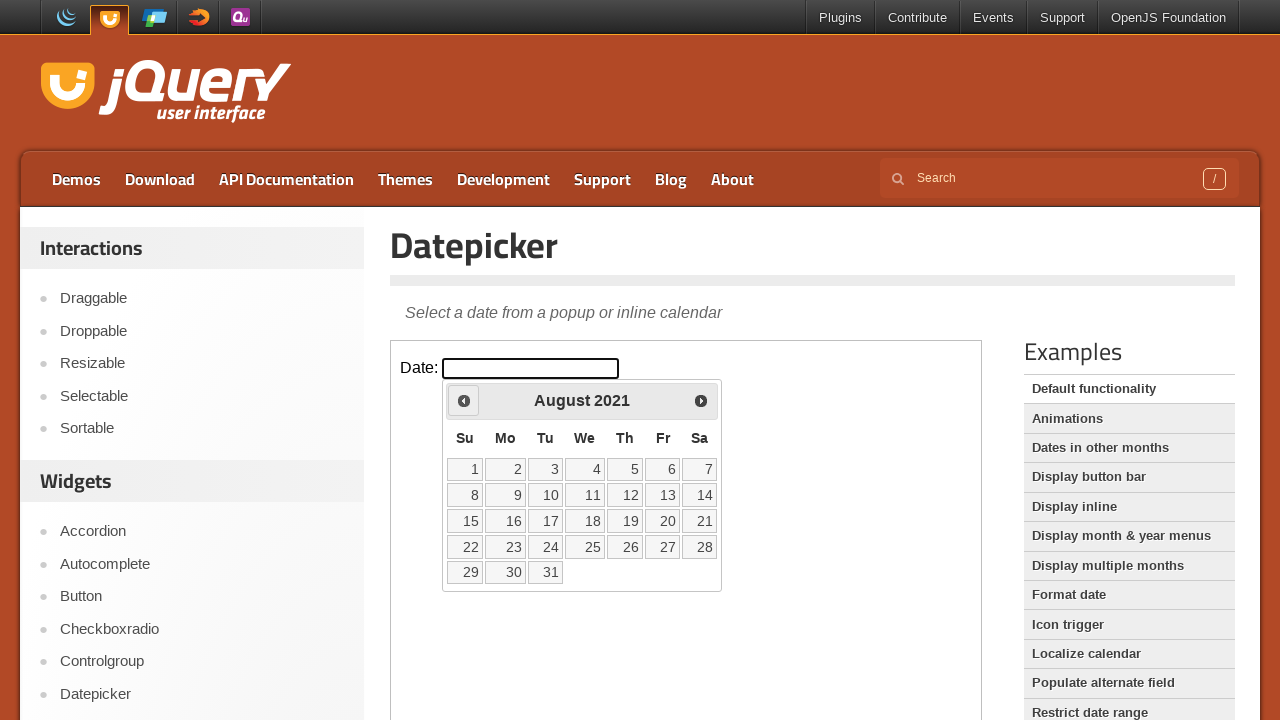

Waited 300ms for month navigation
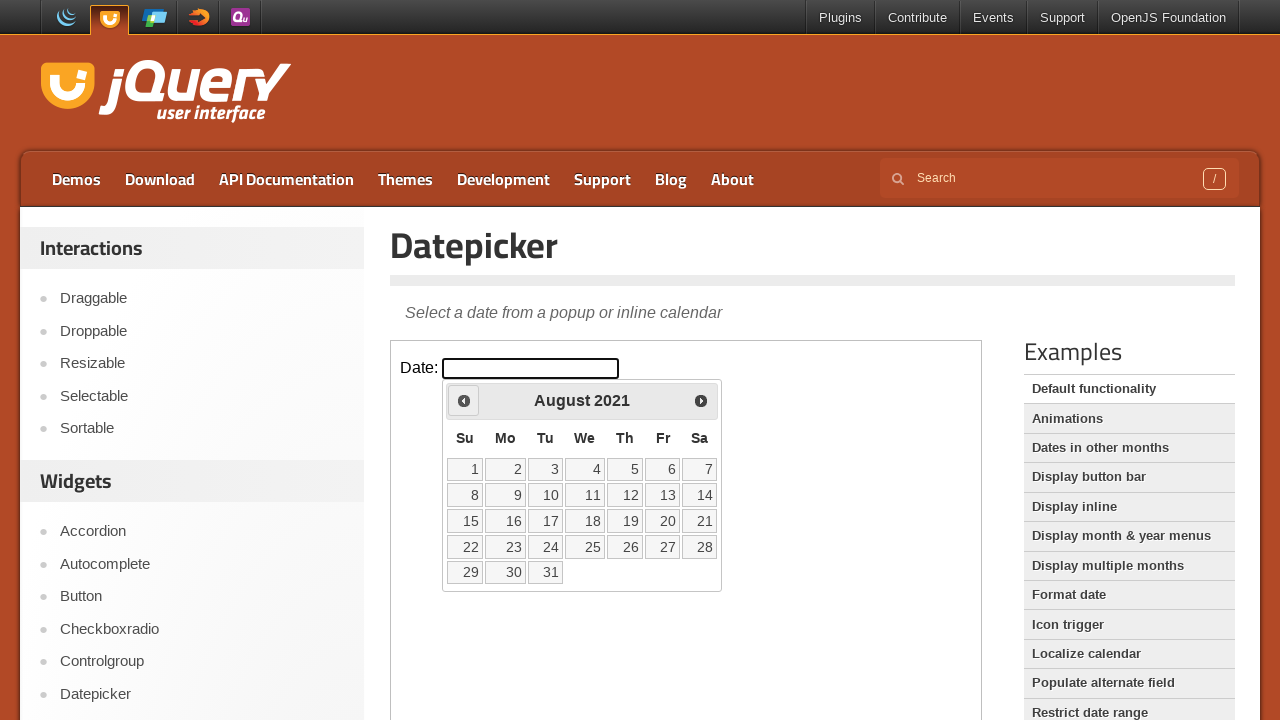

Clicked previous month button to navigate to August 2019 at (464, 400) on iframe.demo-frame >> internal:control=enter-frame >> .ui-datepicker-prev
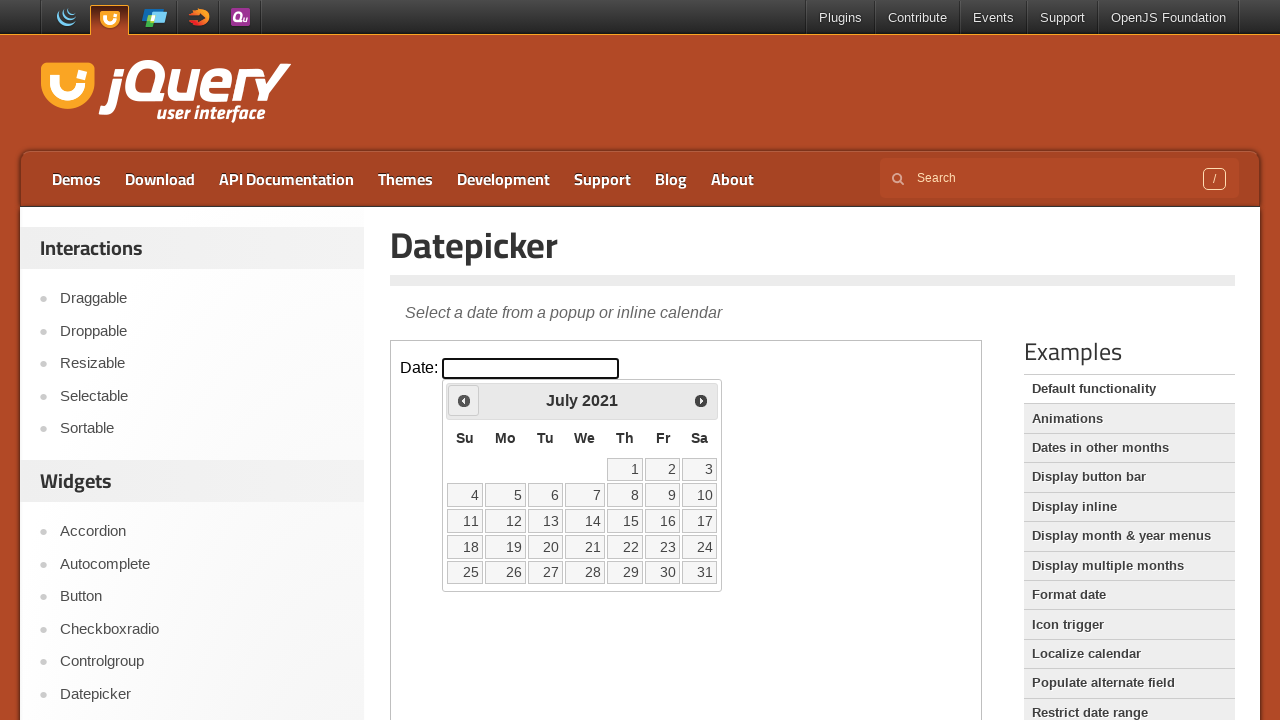

Waited 300ms for month navigation
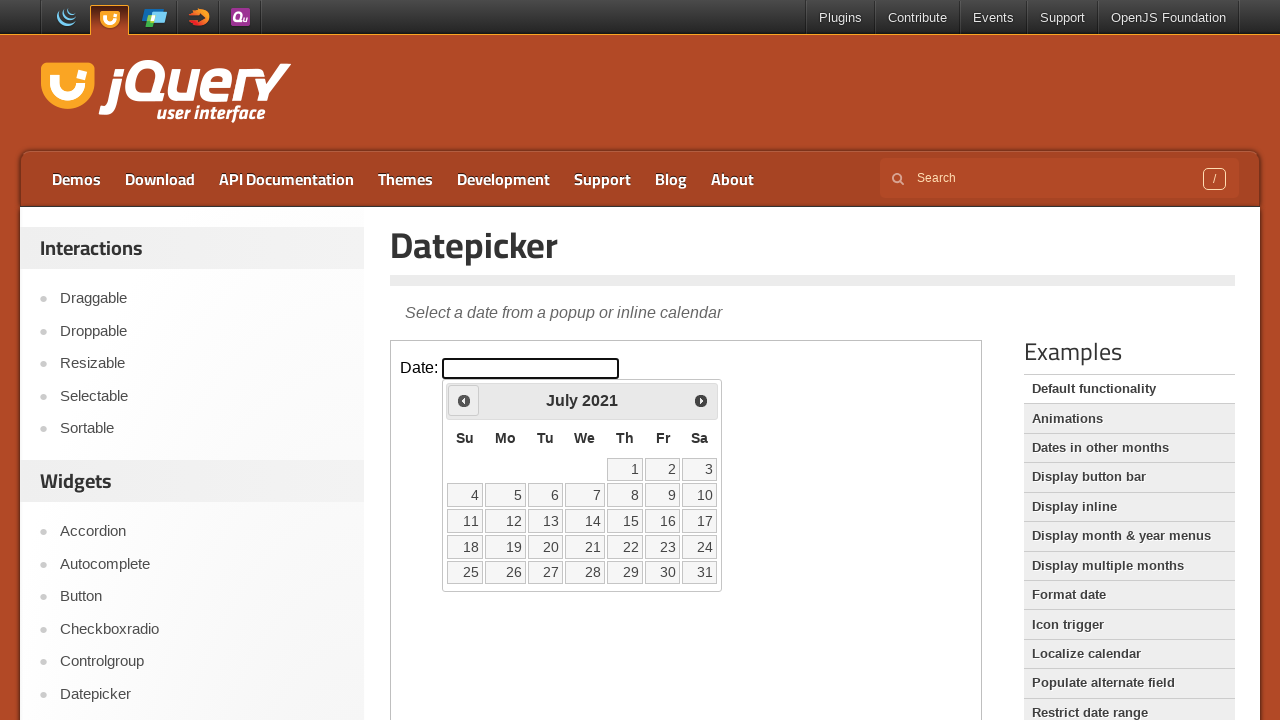

Clicked previous month button to navigate to August 2019 at (464, 400) on iframe.demo-frame >> internal:control=enter-frame >> .ui-datepicker-prev
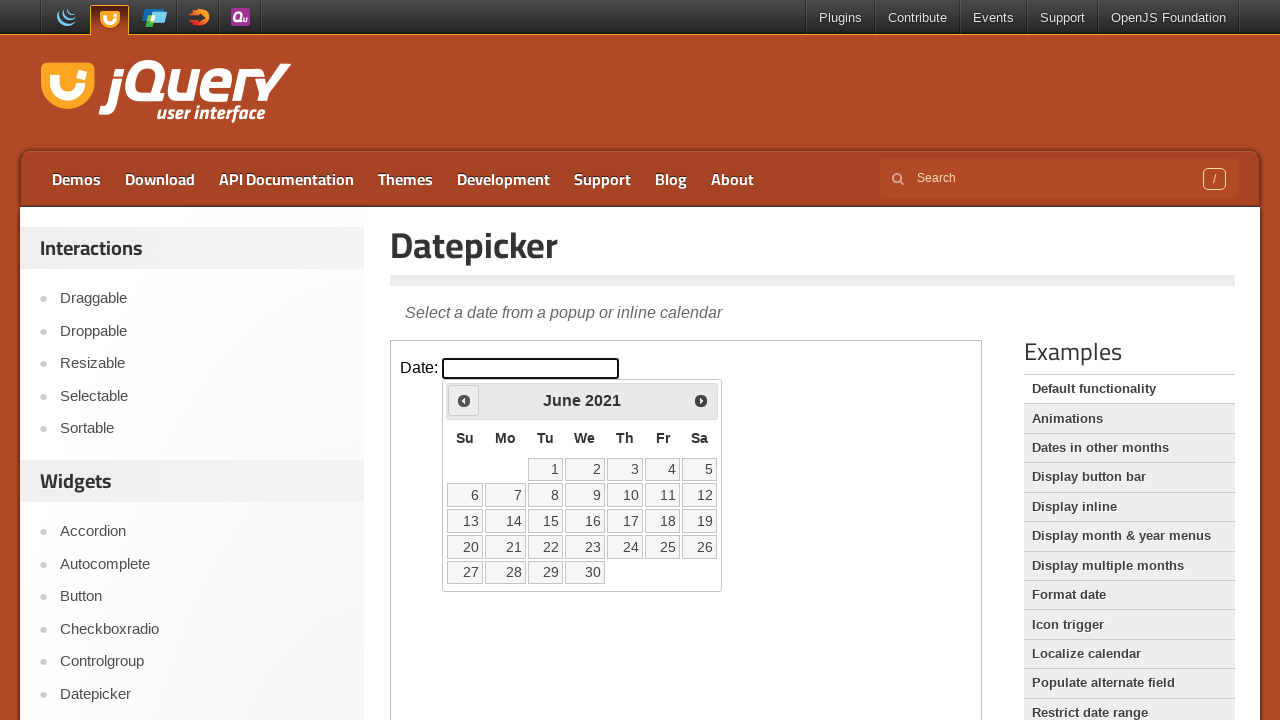

Waited 300ms for month navigation
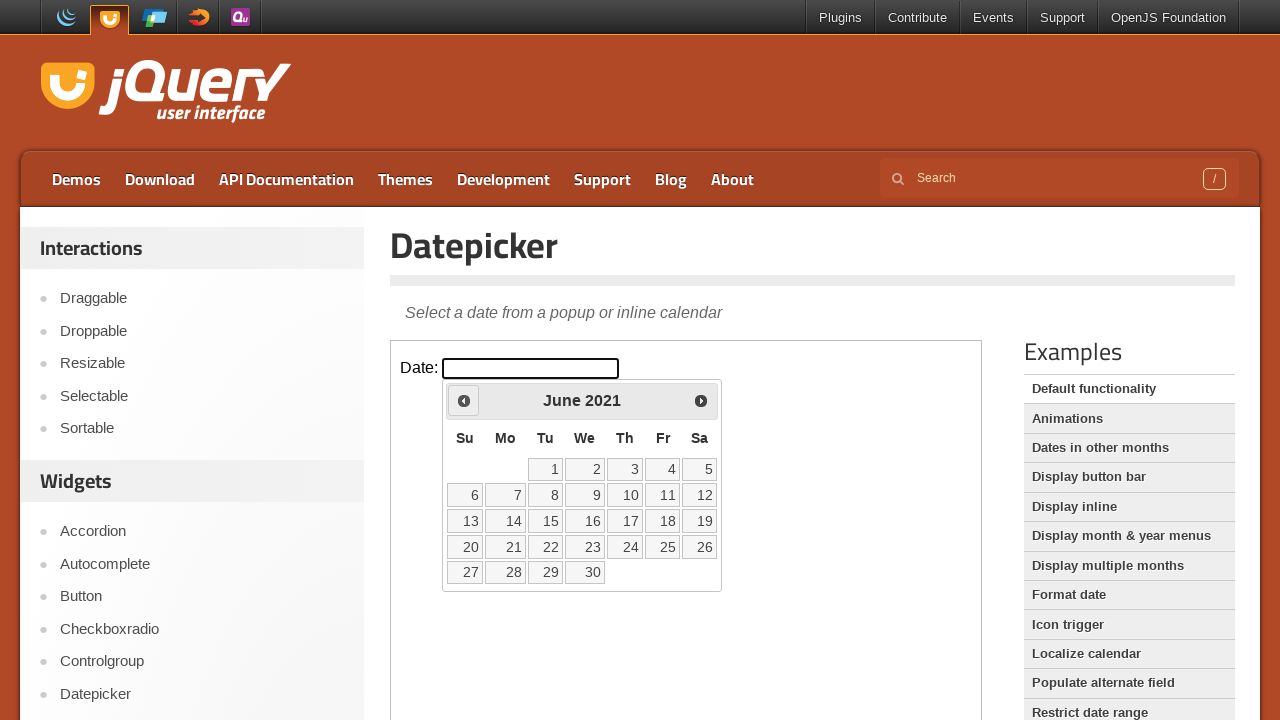

Clicked previous month button to navigate to August 2019 at (464, 400) on iframe.demo-frame >> internal:control=enter-frame >> .ui-datepicker-prev
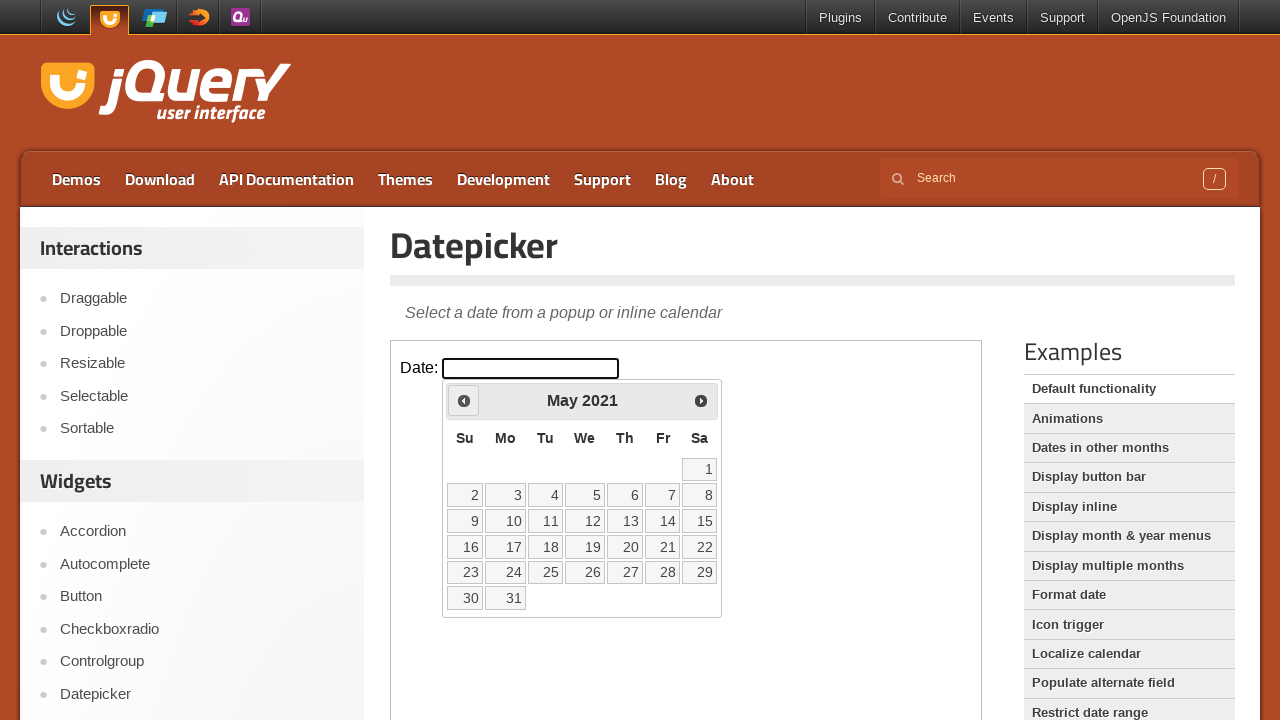

Waited 300ms for month navigation
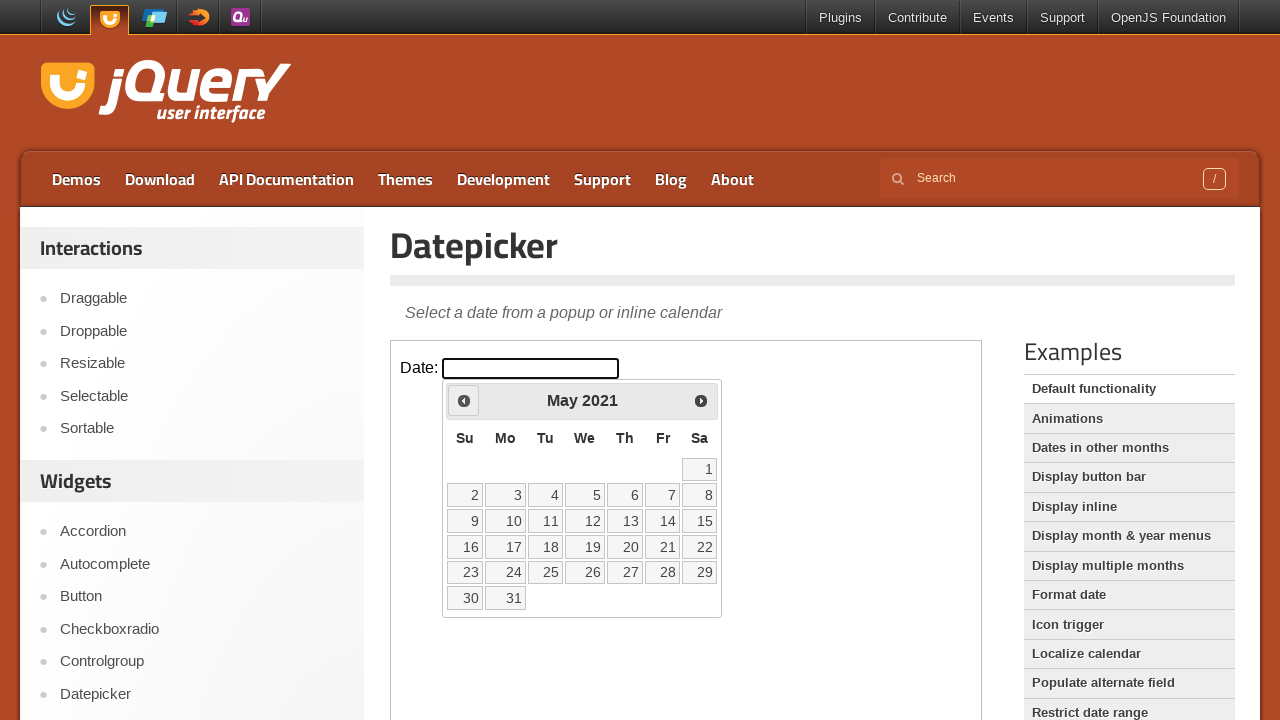

Clicked previous month button to navigate to August 2019 at (464, 400) on iframe.demo-frame >> internal:control=enter-frame >> .ui-datepicker-prev
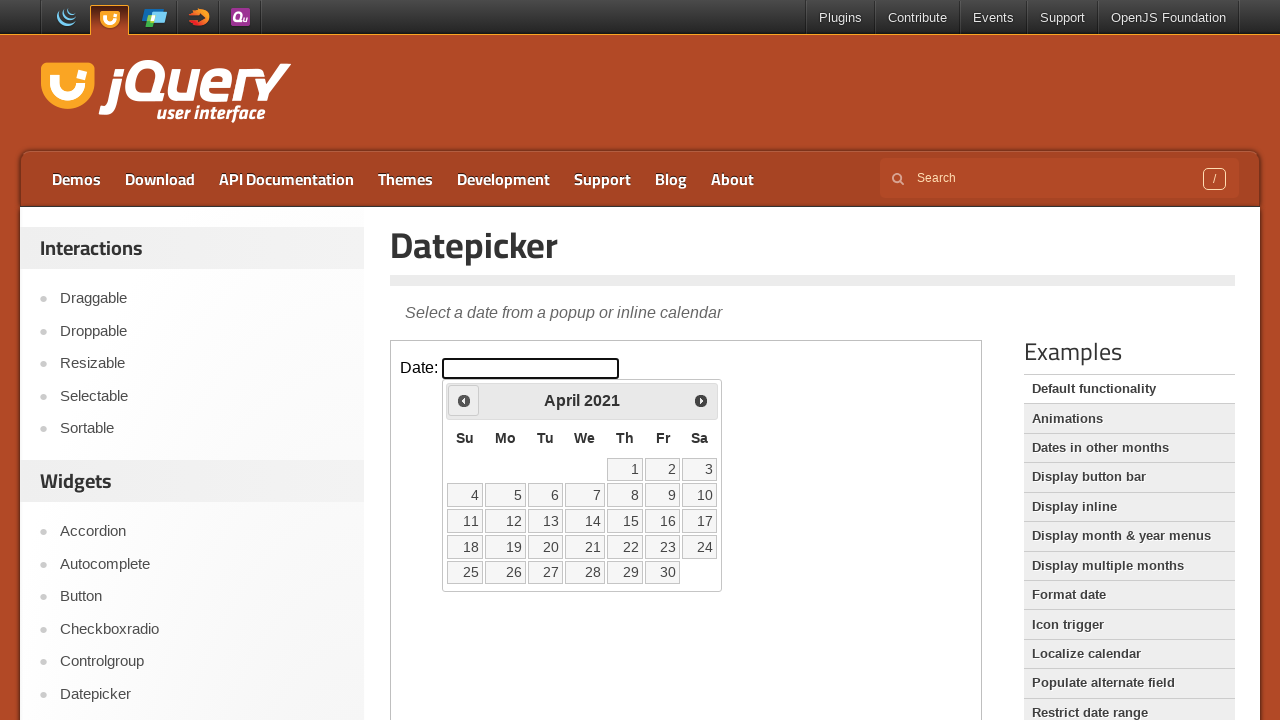

Waited 300ms for month navigation
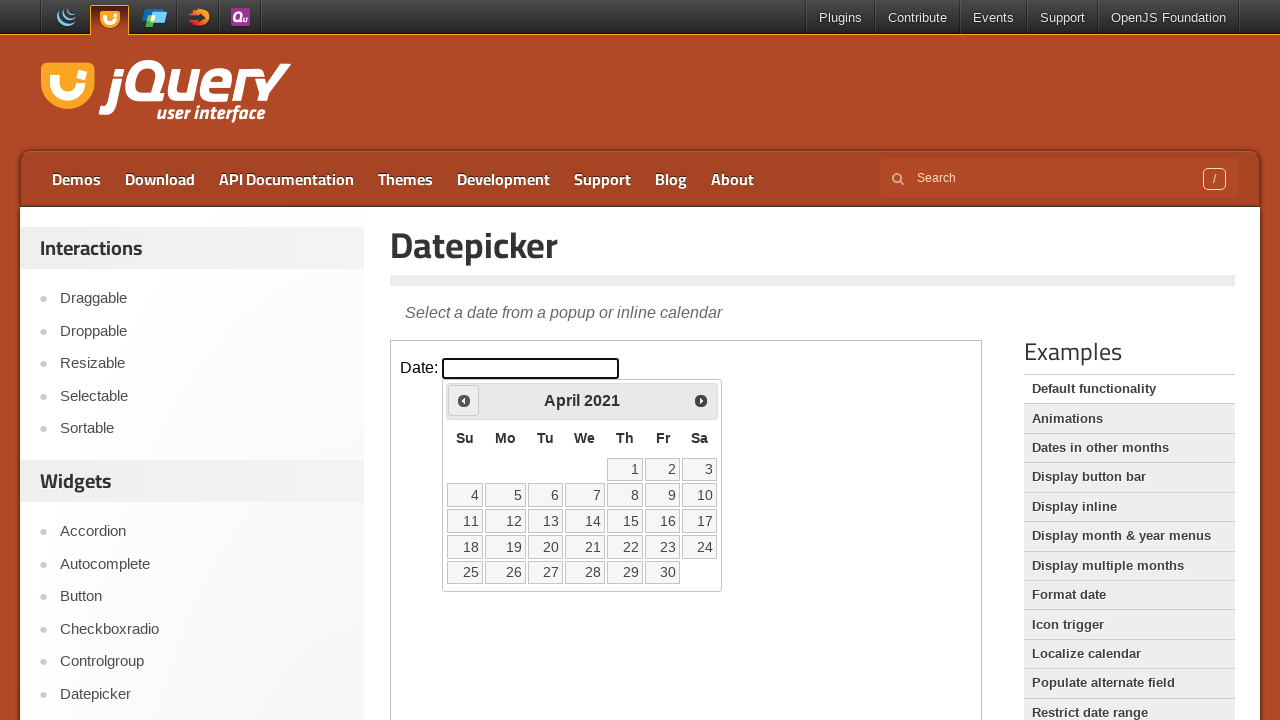

Clicked previous month button to navigate to August 2019 at (464, 400) on iframe.demo-frame >> internal:control=enter-frame >> .ui-datepicker-prev
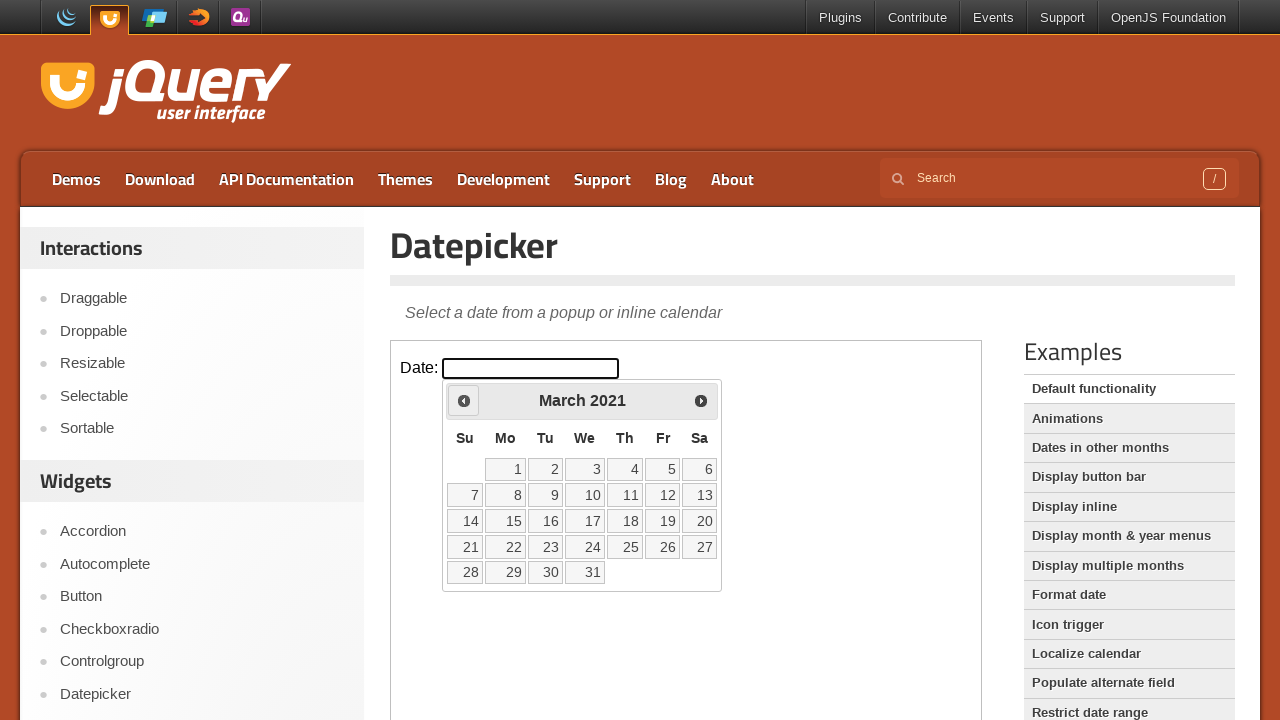

Waited 300ms for month navigation
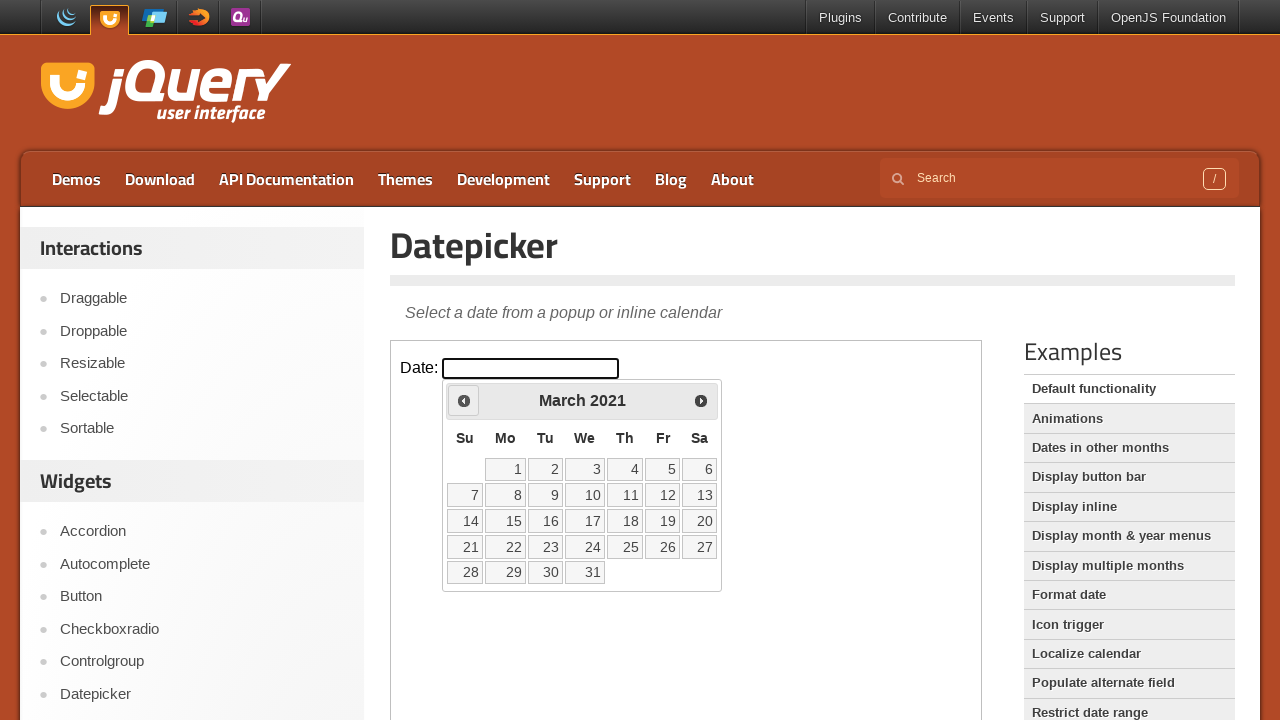

Clicked previous month button to navigate to August 2019 at (464, 400) on iframe.demo-frame >> internal:control=enter-frame >> .ui-datepicker-prev
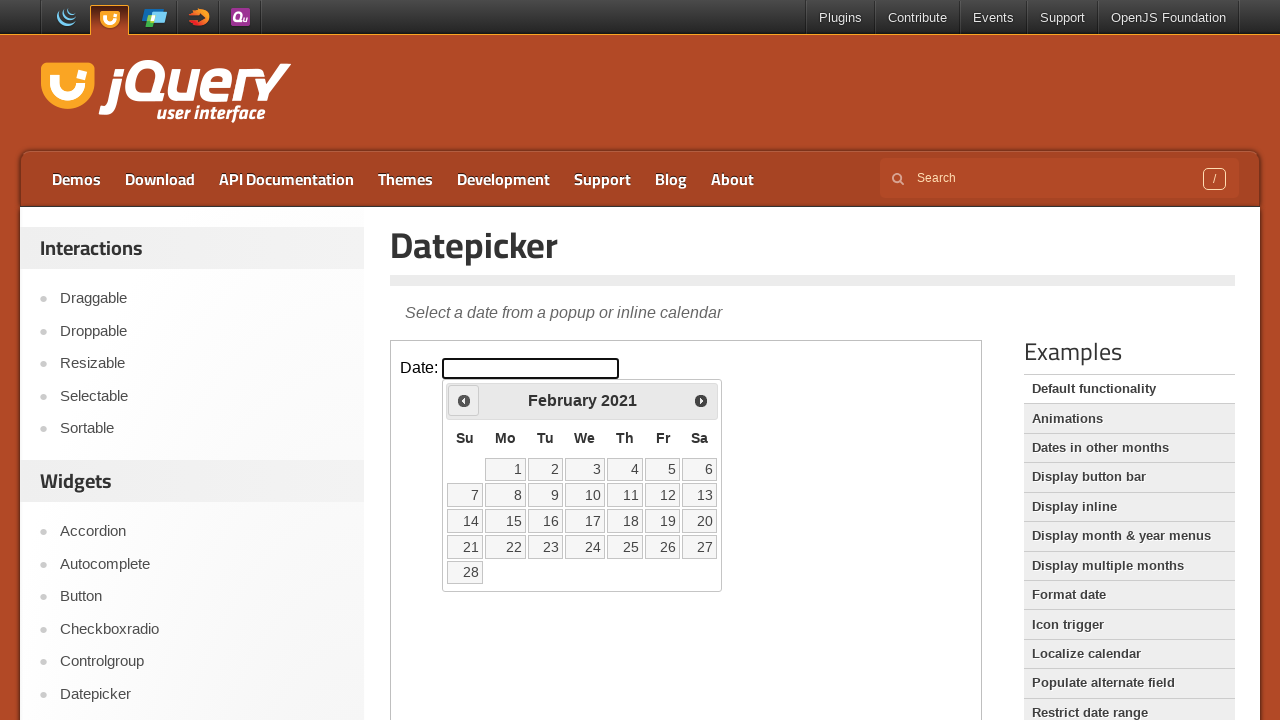

Waited 300ms for month navigation
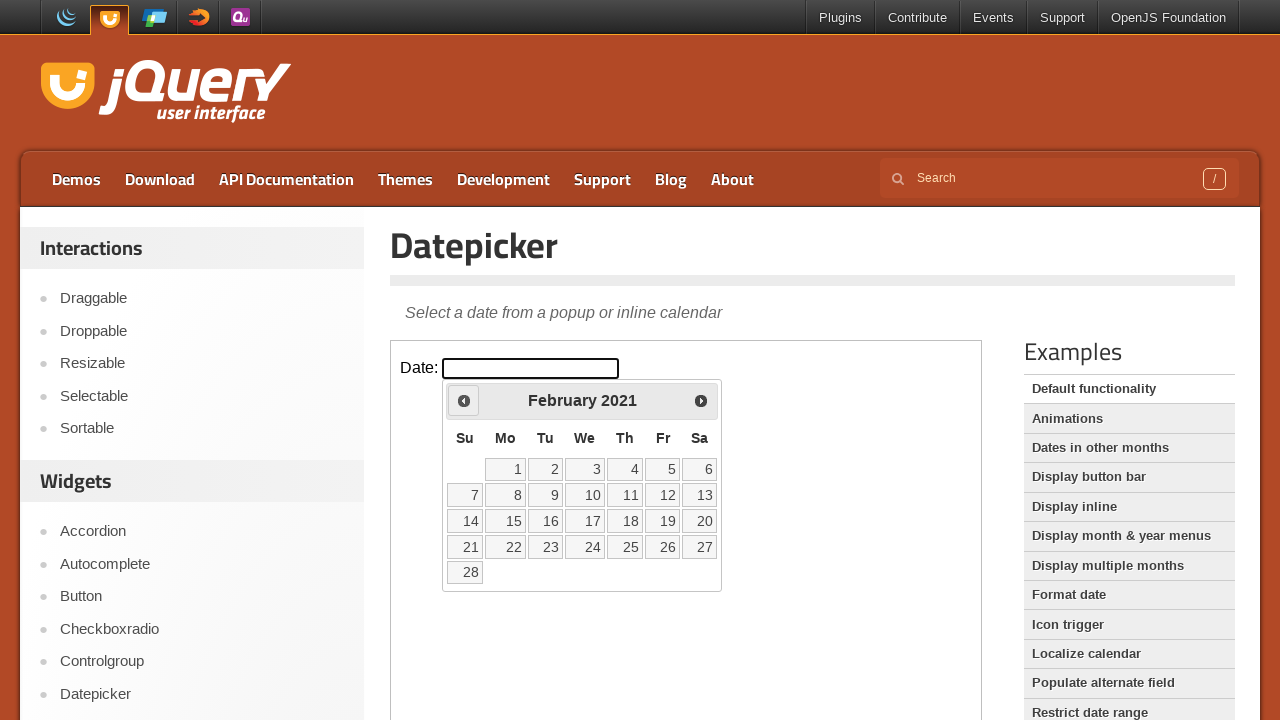

Clicked previous month button to navigate to August 2019 at (464, 400) on iframe.demo-frame >> internal:control=enter-frame >> .ui-datepicker-prev
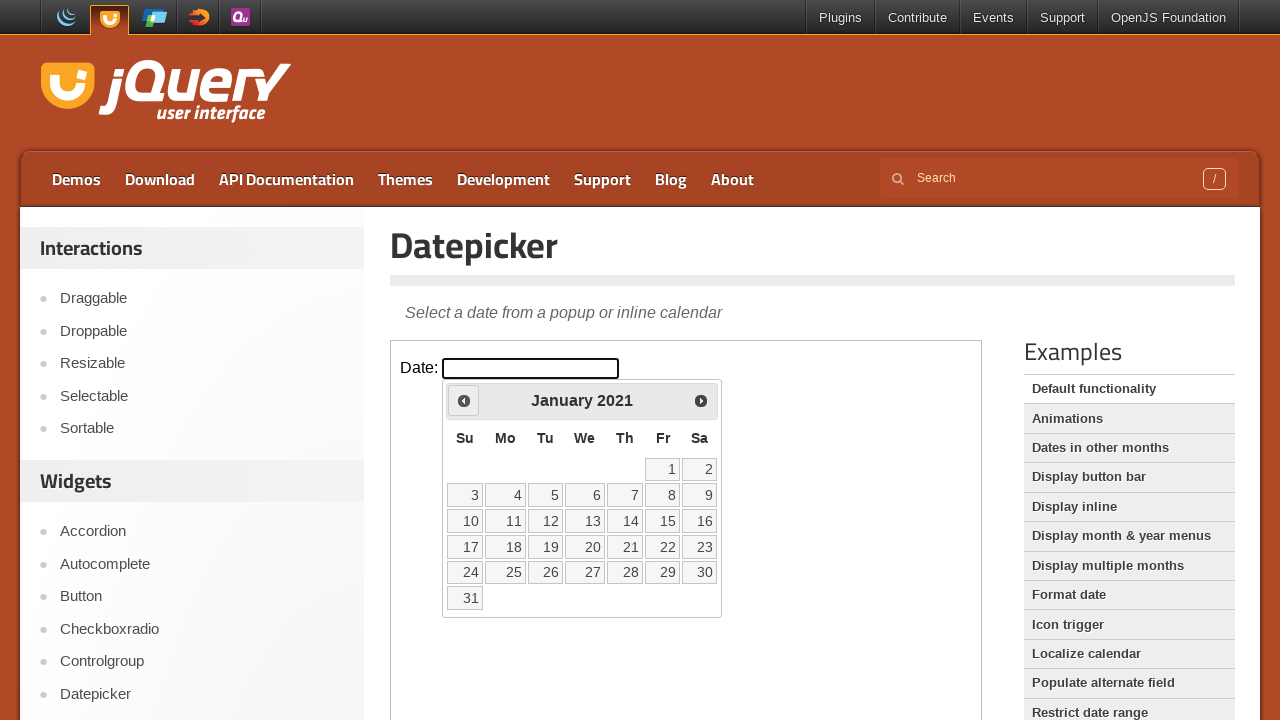

Waited 300ms for month navigation
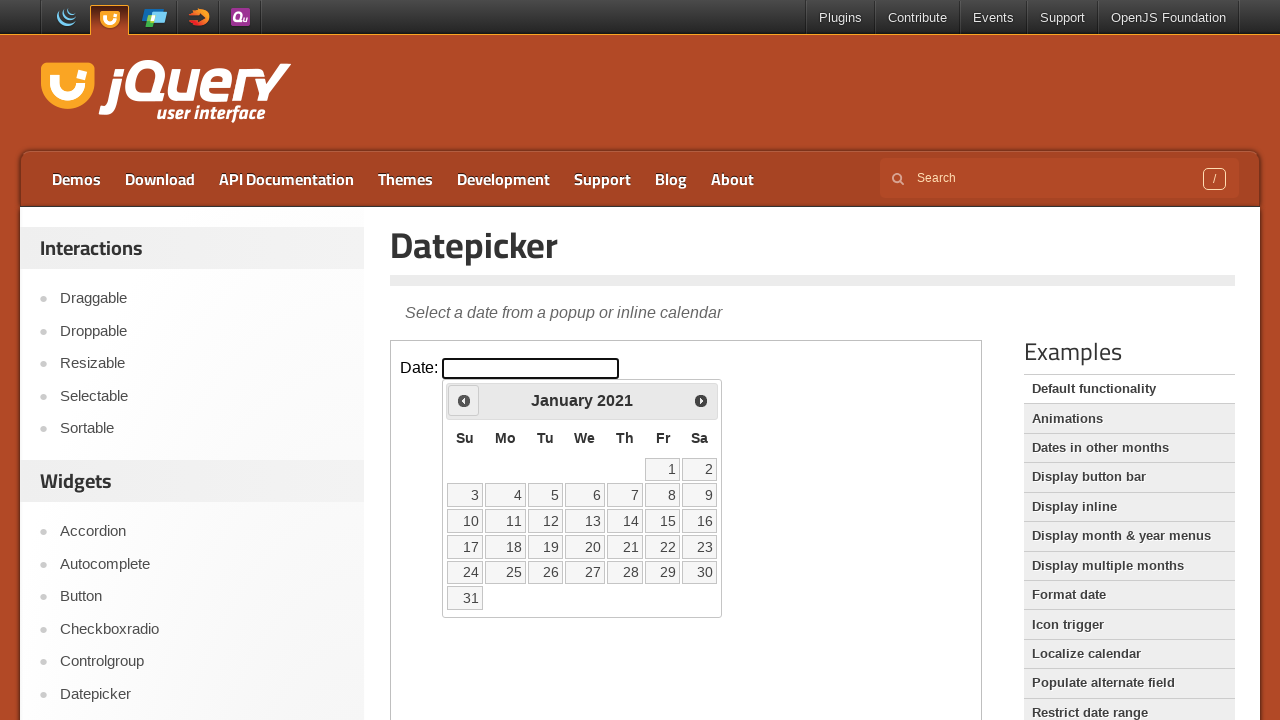

Clicked previous month button to navigate to August 2019 at (464, 400) on iframe.demo-frame >> internal:control=enter-frame >> .ui-datepicker-prev
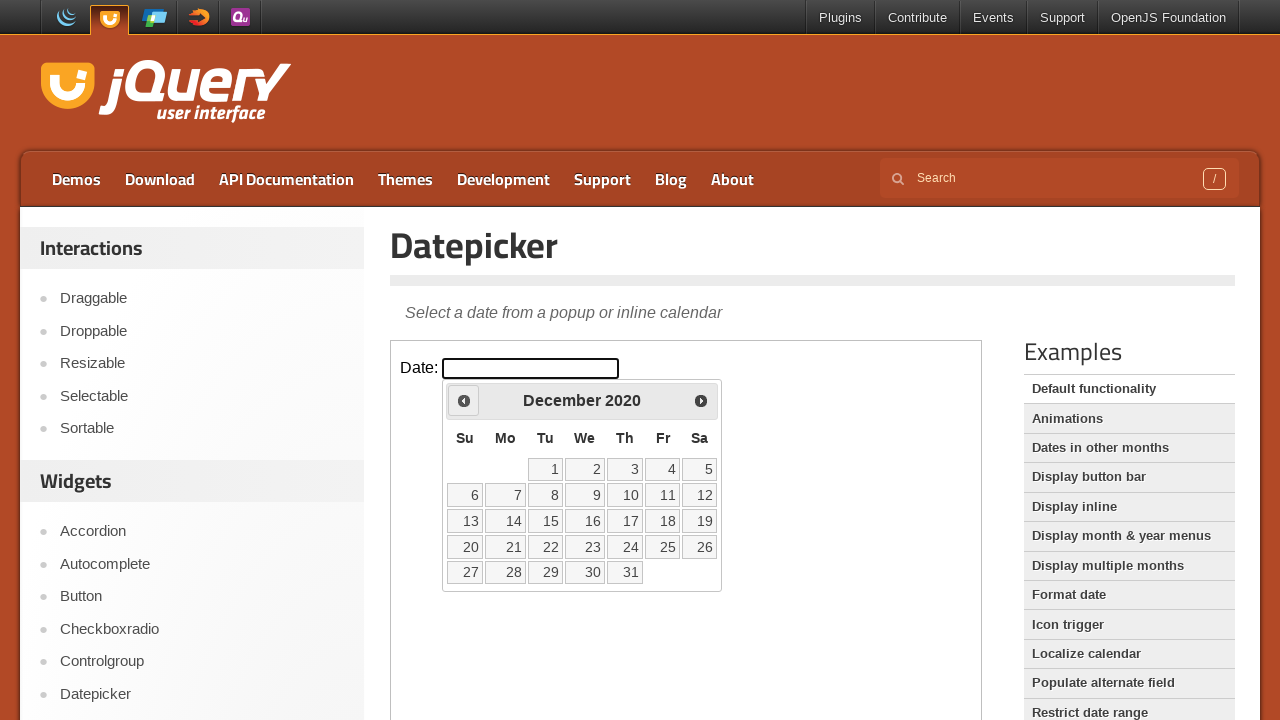

Waited 300ms for month navigation
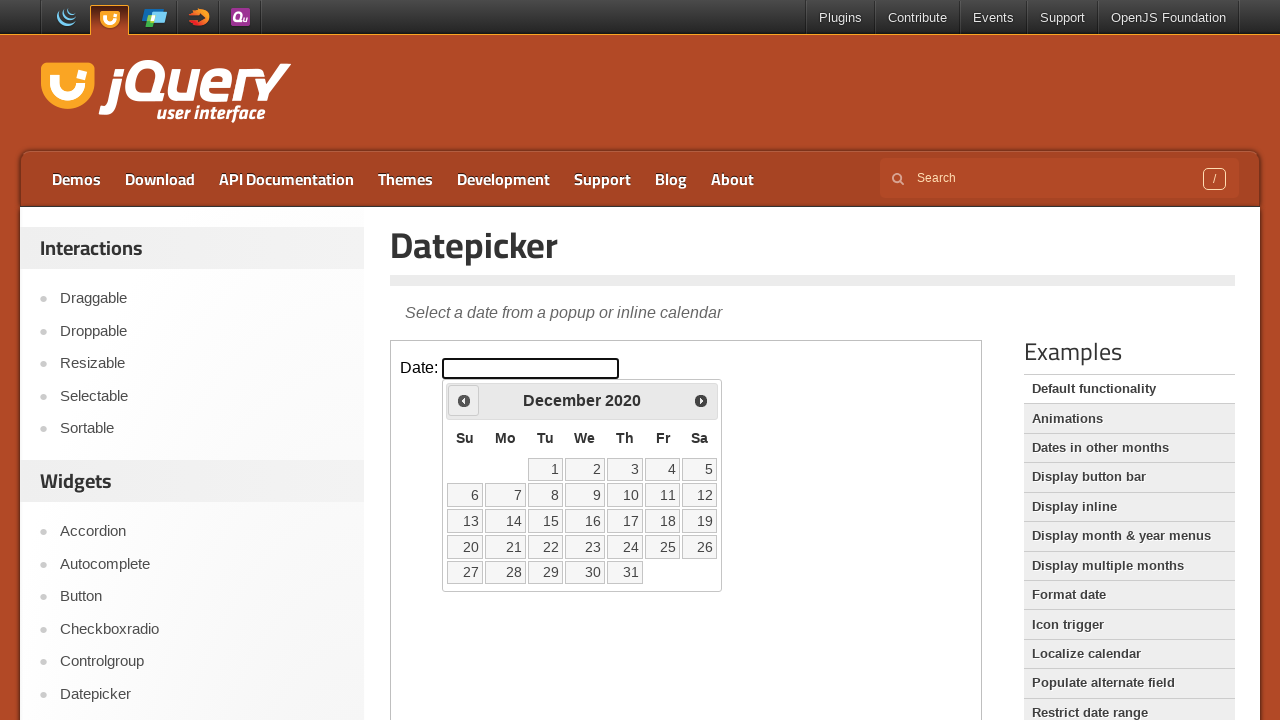

Clicked previous month button to navigate to August 2019 at (464, 400) on iframe.demo-frame >> internal:control=enter-frame >> .ui-datepicker-prev
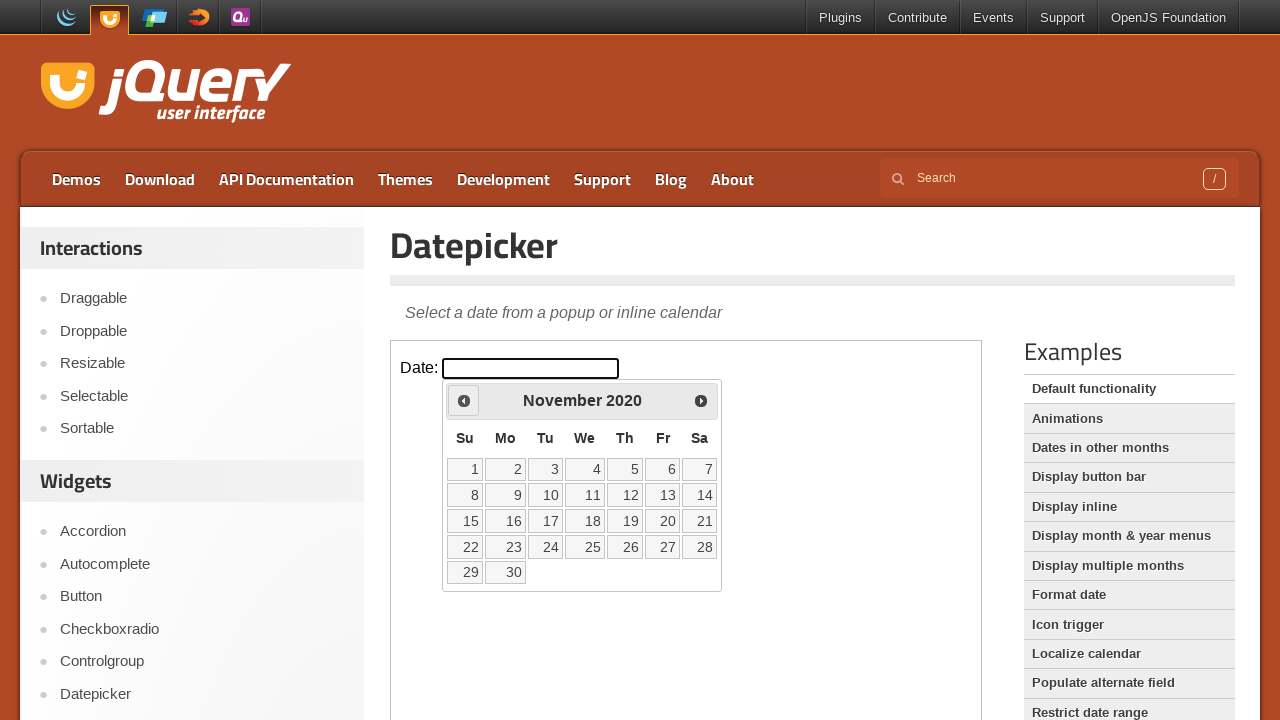

Waited 300ms for month navigation
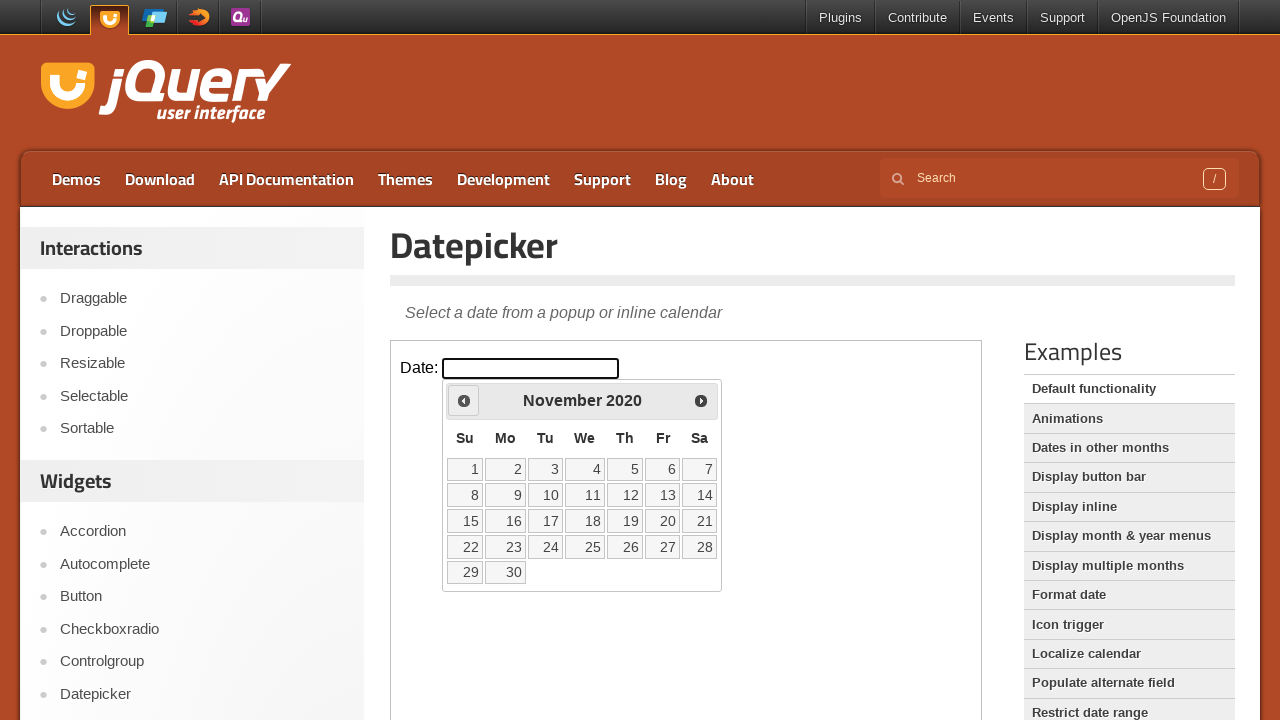

Clicked previous month button to navigate to August 2019 at (464, 400) on iframe.demo-frame >> internal:control=enter-frame >> .ui-datepicker-prev
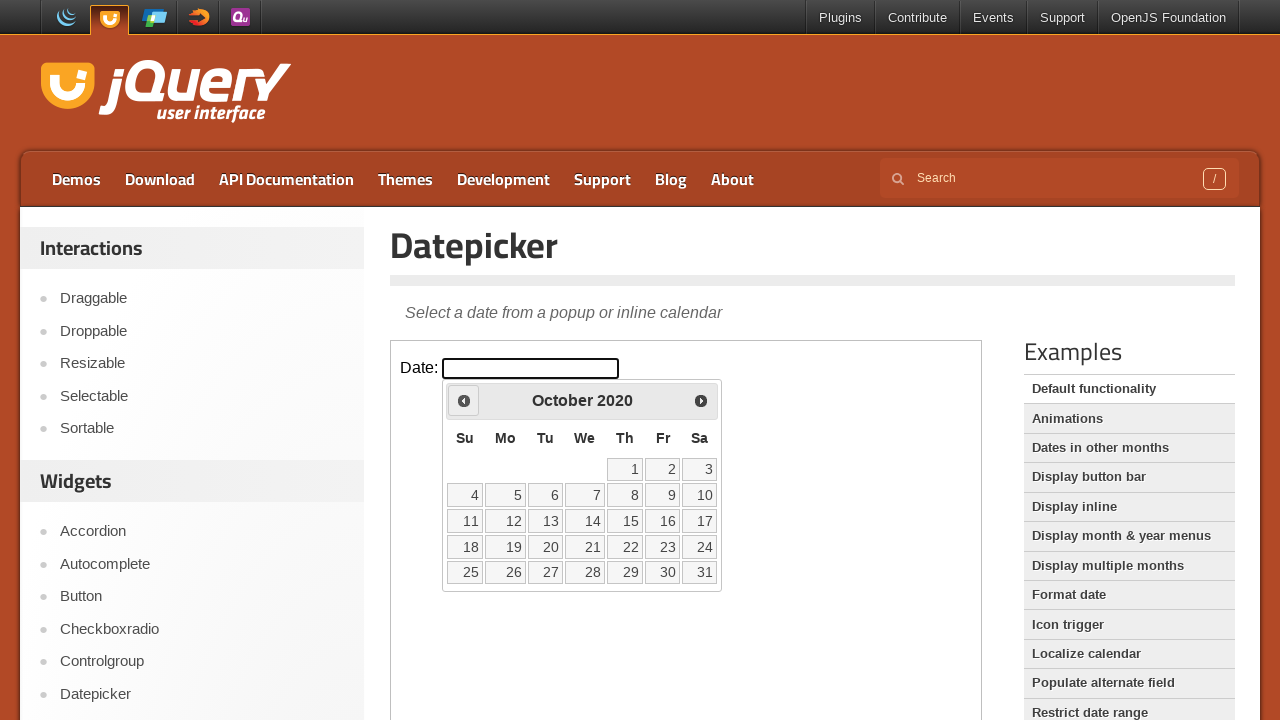

Waited 300ms for month navigation
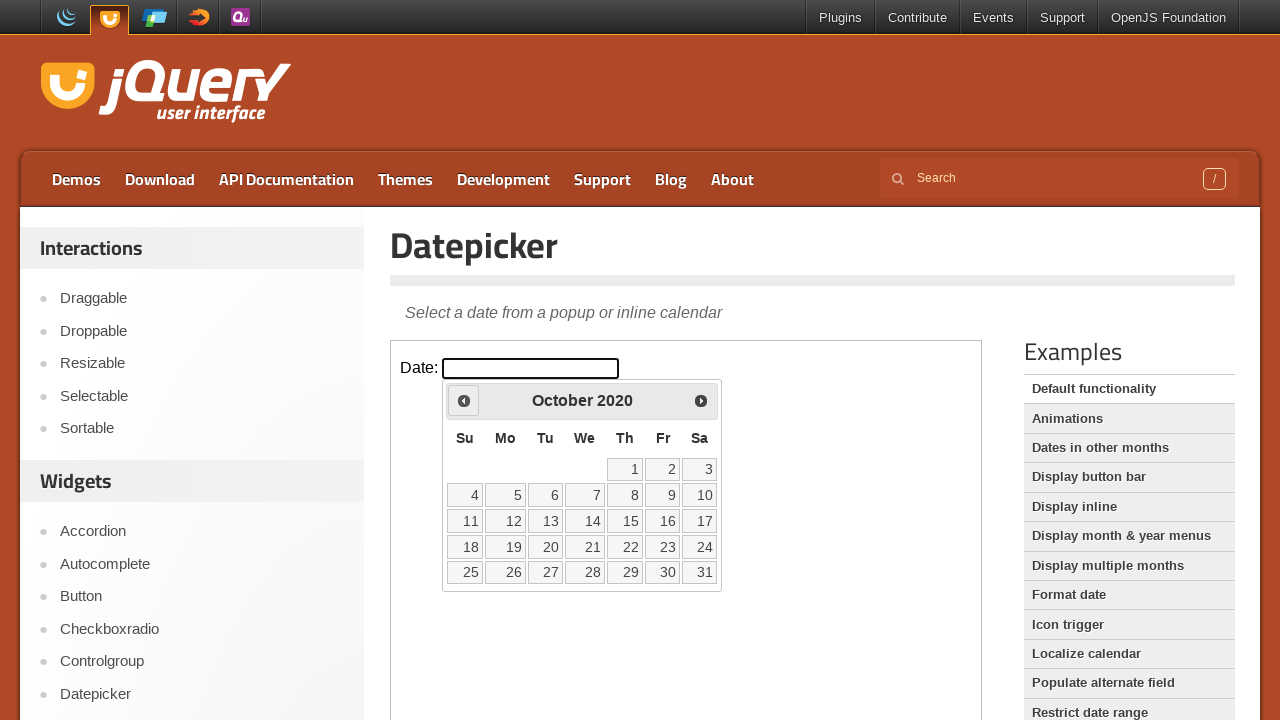

Clicked previous month button to navigate to August 2019 at (464, 400) on iframe.demo-frame >> internal:control=enter-frame >> .ui-datepicker-prev
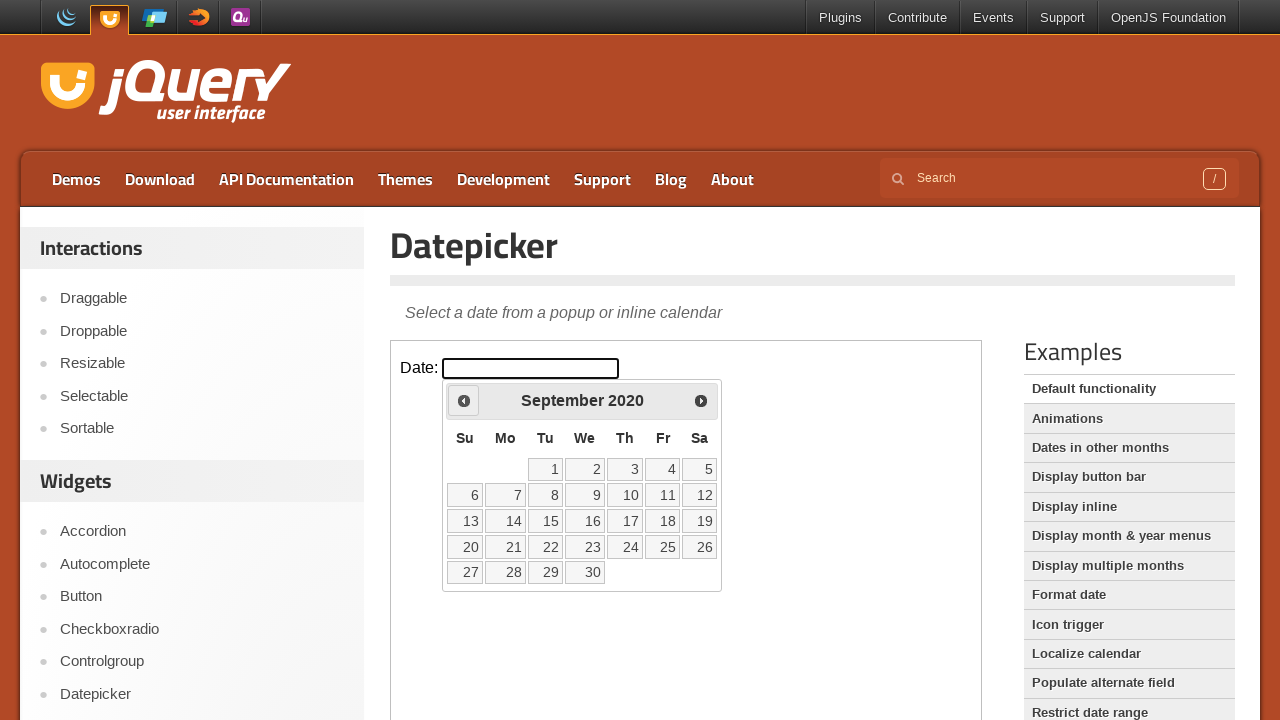

Waited 300ms for month navigation
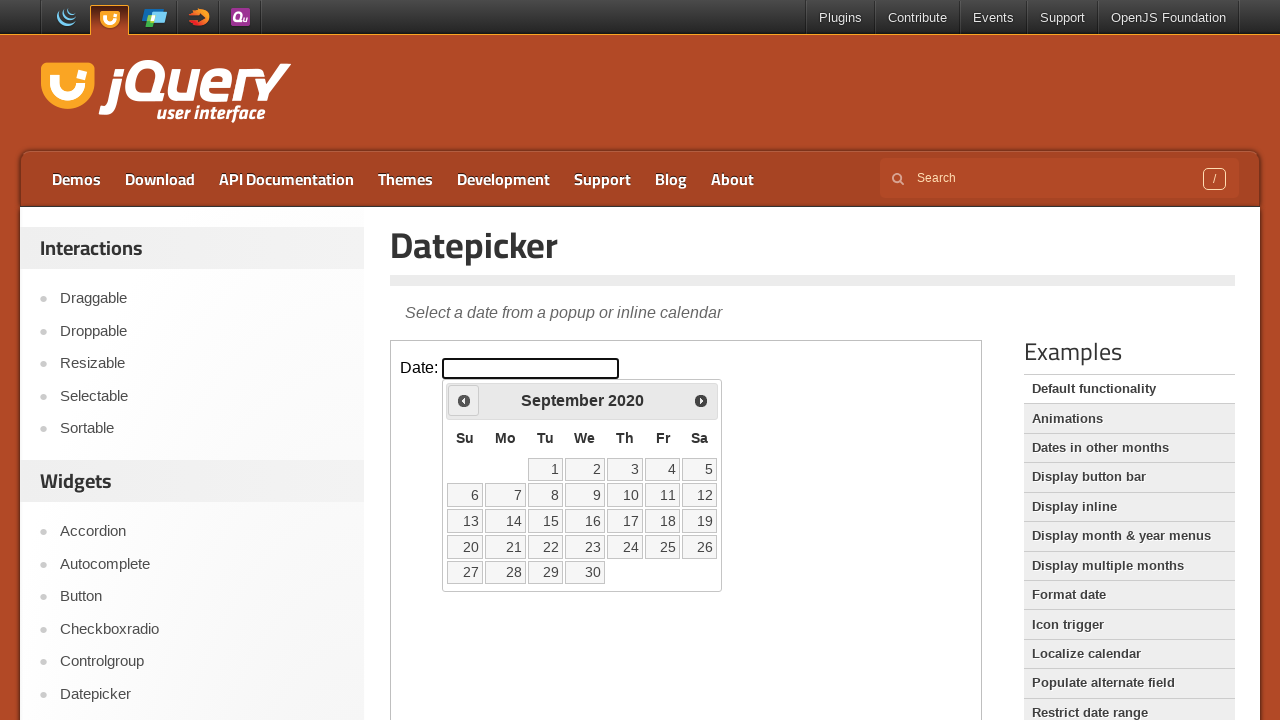

Clicked previous month button to navigate to August 2019 at (464, 400) on iframe.demo-frame >> internal:control=enter-frame >> .ui-datepicker-prev
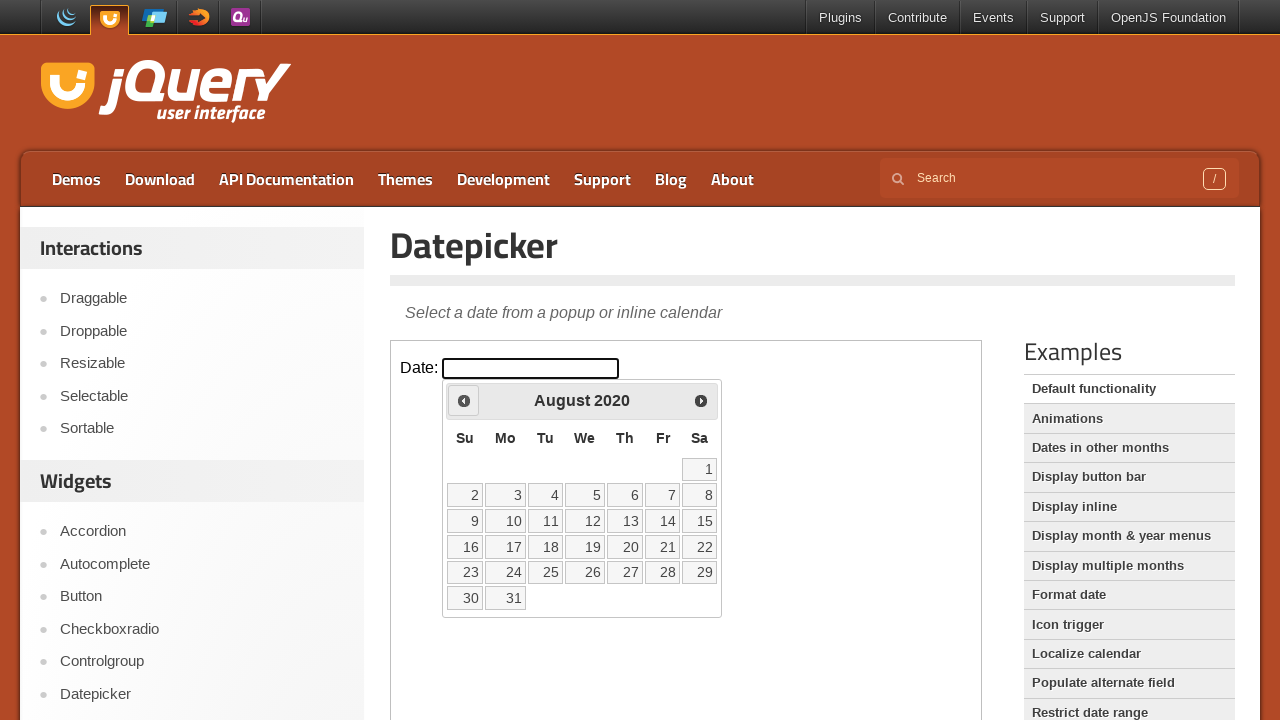

Waited 300ms for month navigation
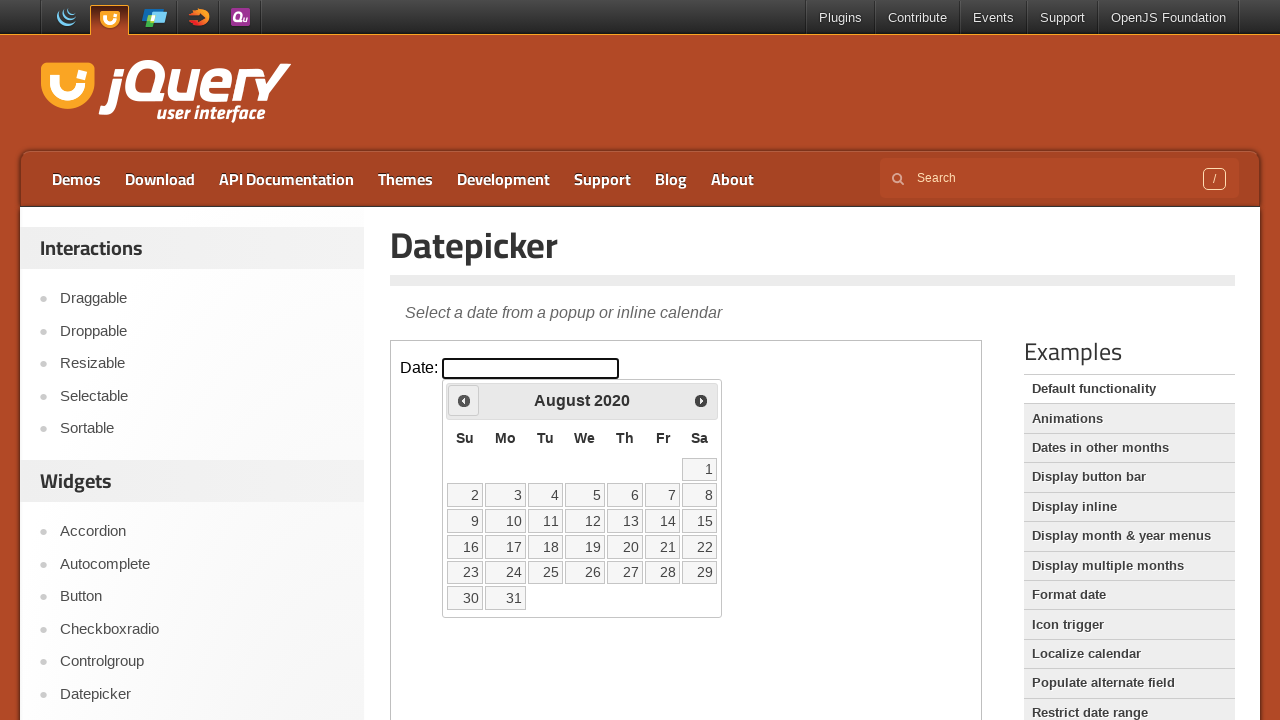

Clicked previous month button to navigate to August 2019 at (464, 400) on iframe.demo-frame >> internal:control=enter-frame >> .ui-datepicker-prev
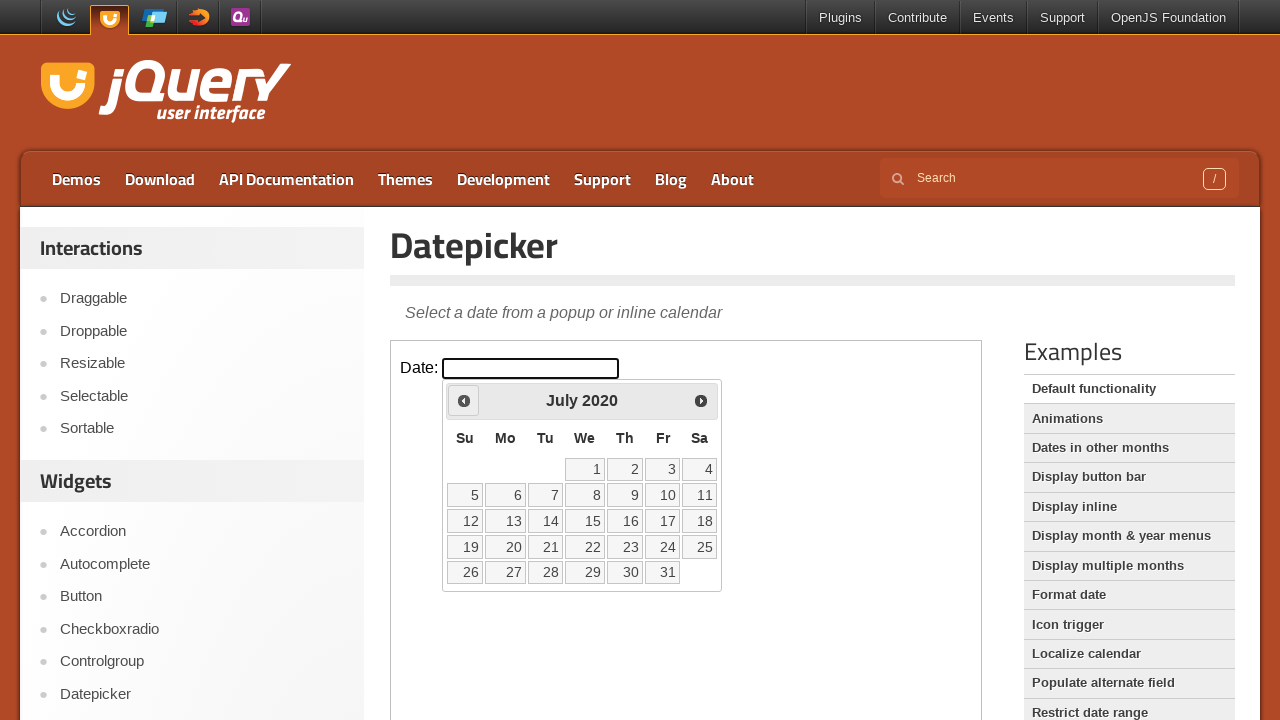

Waited 300ms for month navigation
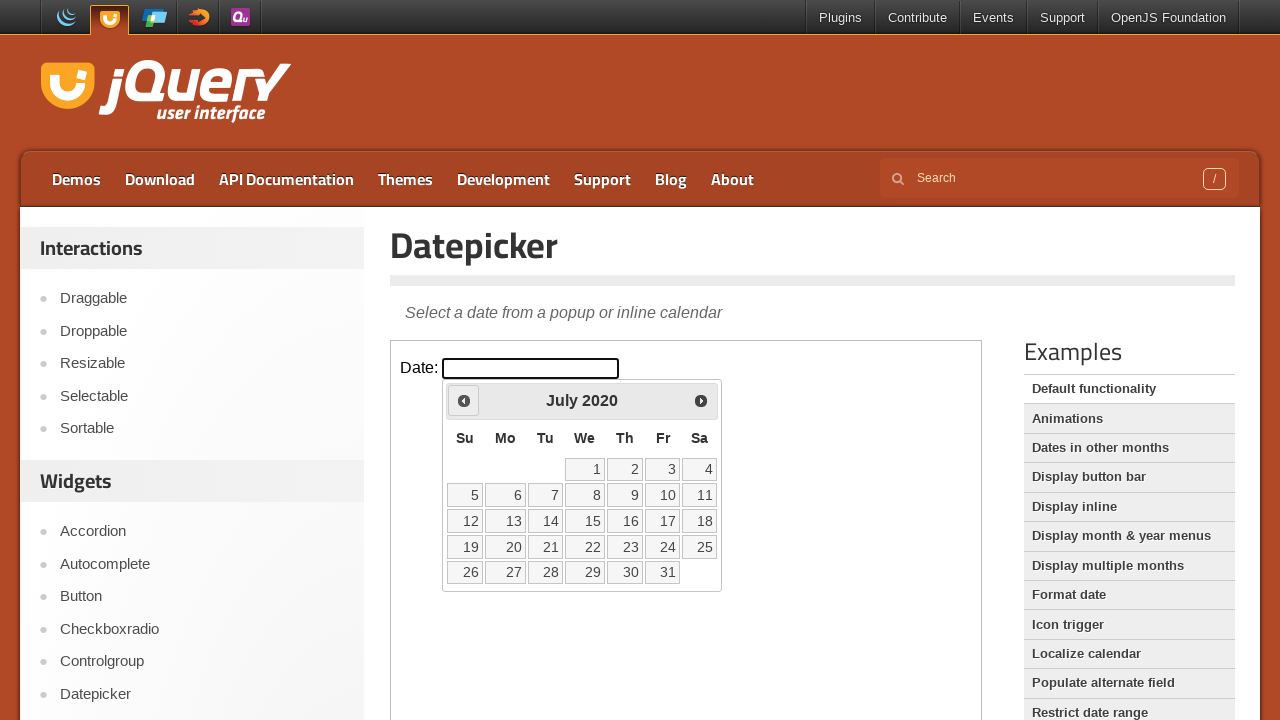

Clicked previous month button to navigate to August 2019 at (464, 400) on iframe.demo-frame >> internal:control=enter-frame >> .ui-datepicker-prev
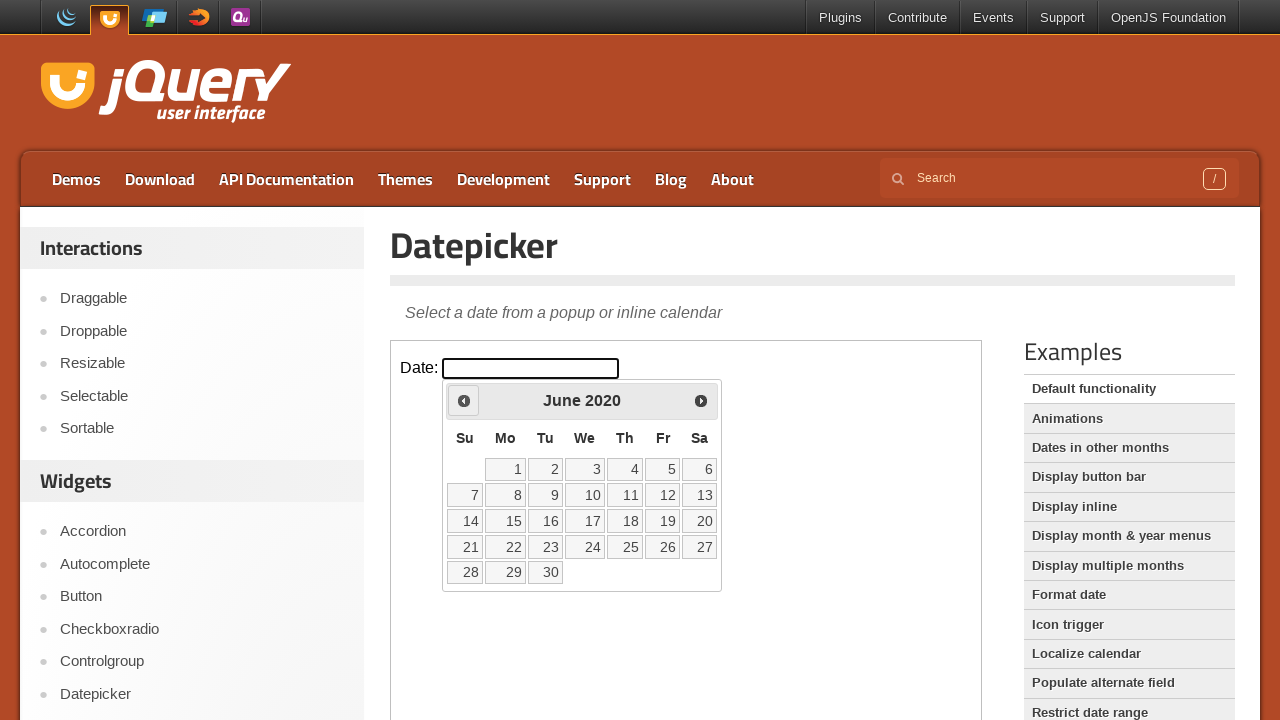

Waited 300ms for month navigation
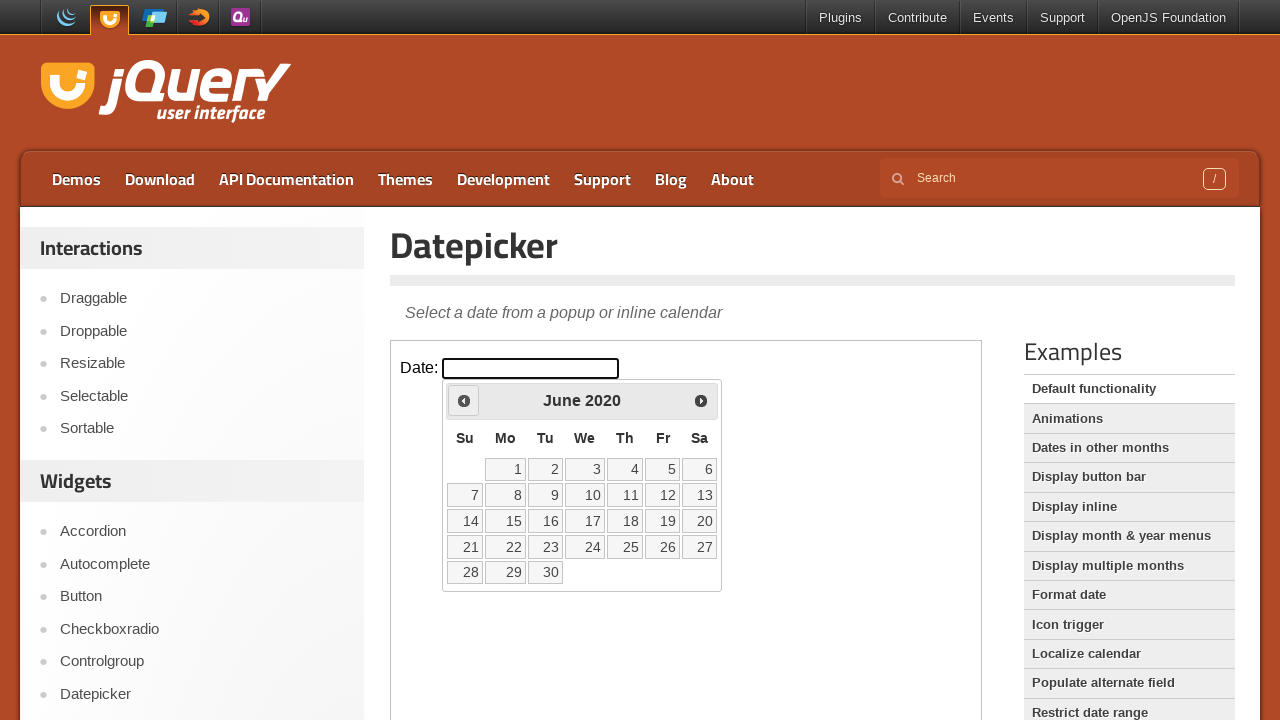

Clicked previous month button to navigate to August 2019 at (464, 400) on iframe.demo-frame >> internal:control=enter-frame >> .ui-datepicker-prev
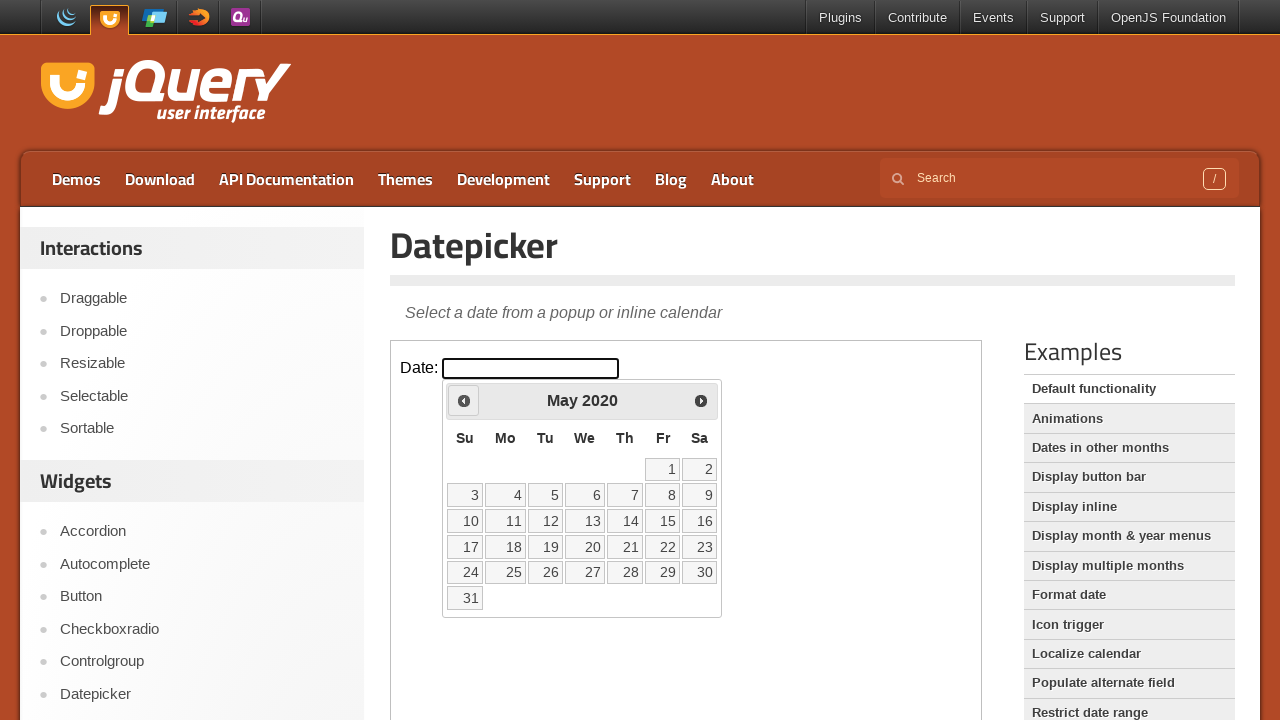

Waited 300ms for month navigation
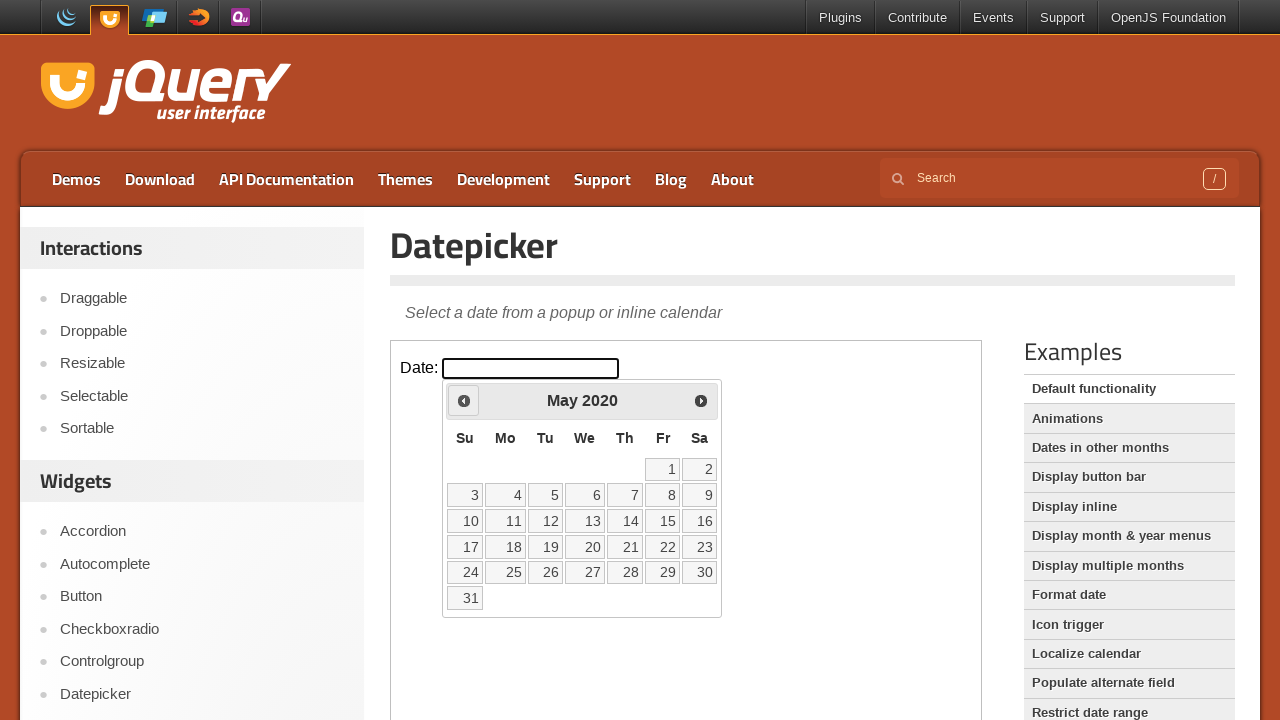

Clicked previous month button to navigate to August 2019 at (464, 400) on iframe.demo-frame >> internal:control=enter-frame >> .ui-datepicker-prev
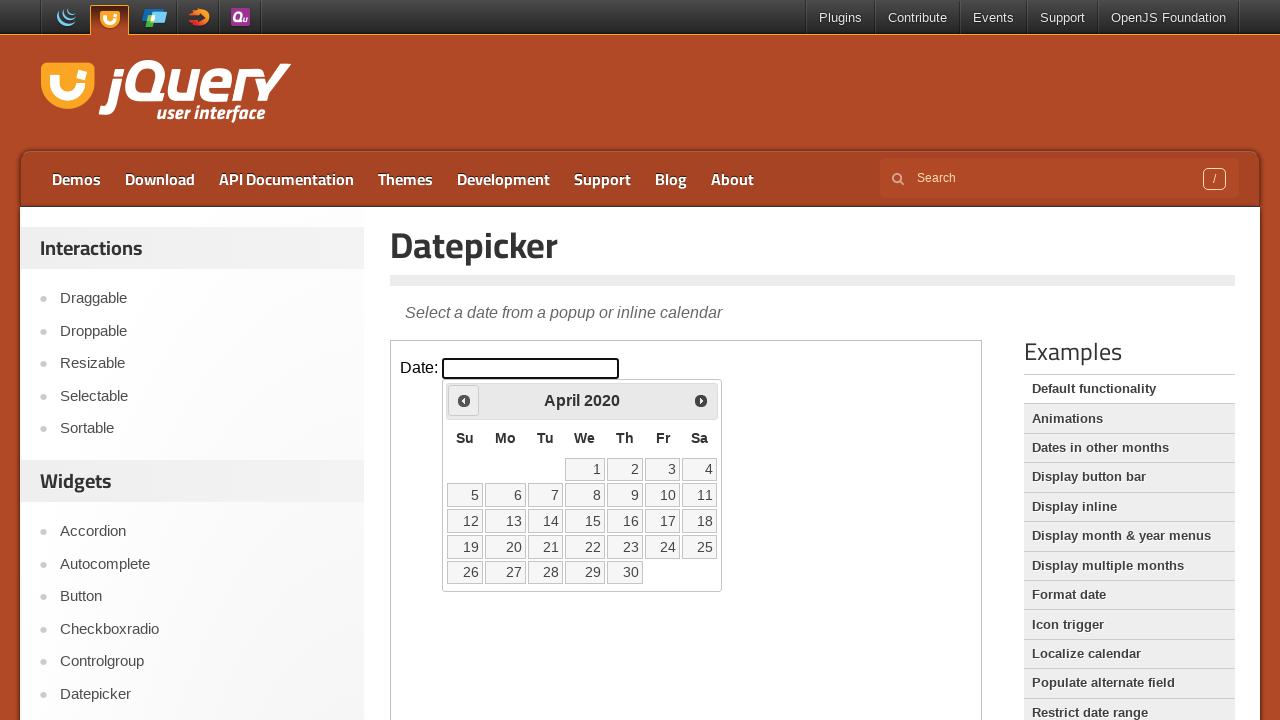

Waited 300ms for month navigation
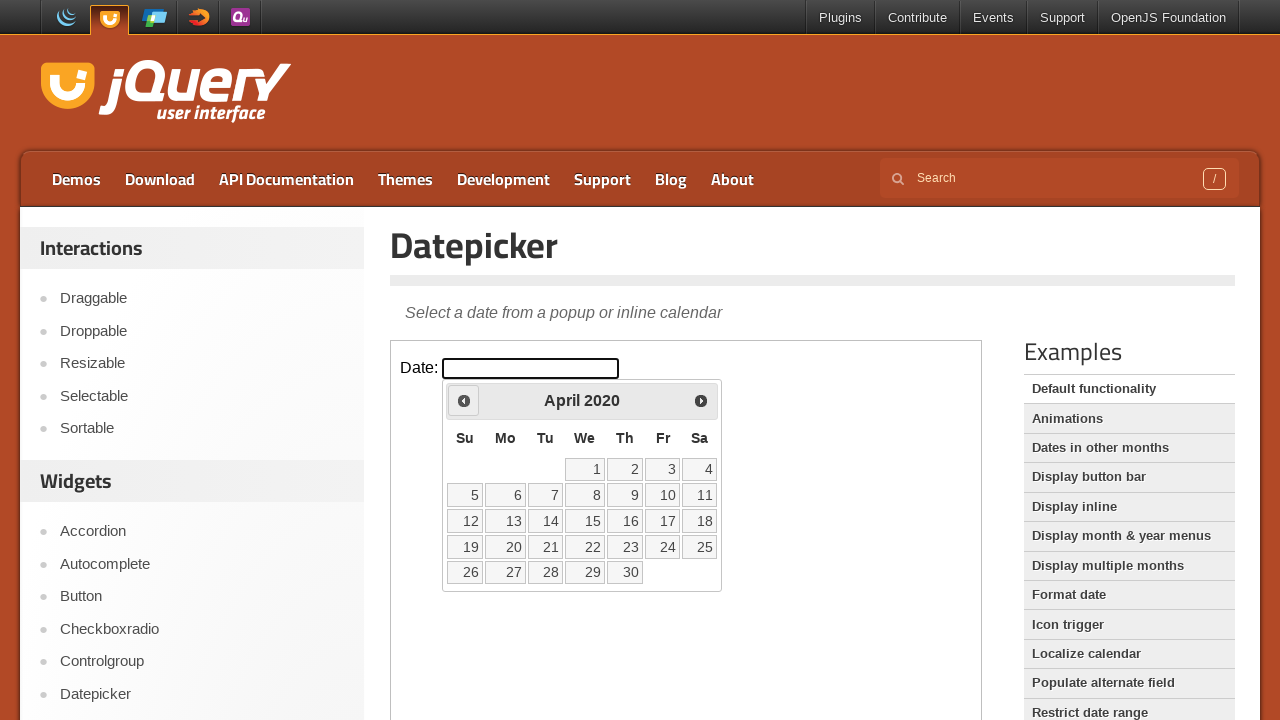

Clicked previous month button to navigate to August 2019 at (464, 400) on iframe.demo-frame >> internal:control=enter-frame >> .ui-datepicker-prev
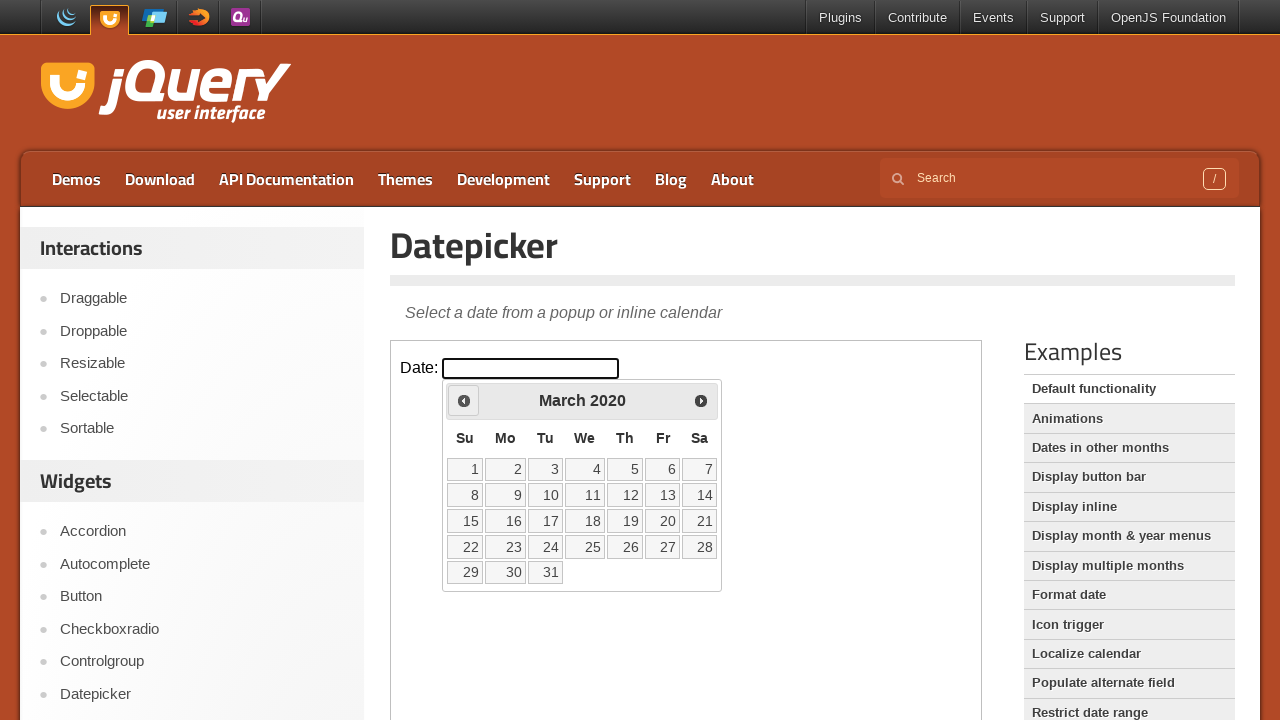

Waited 300ms for month navigation
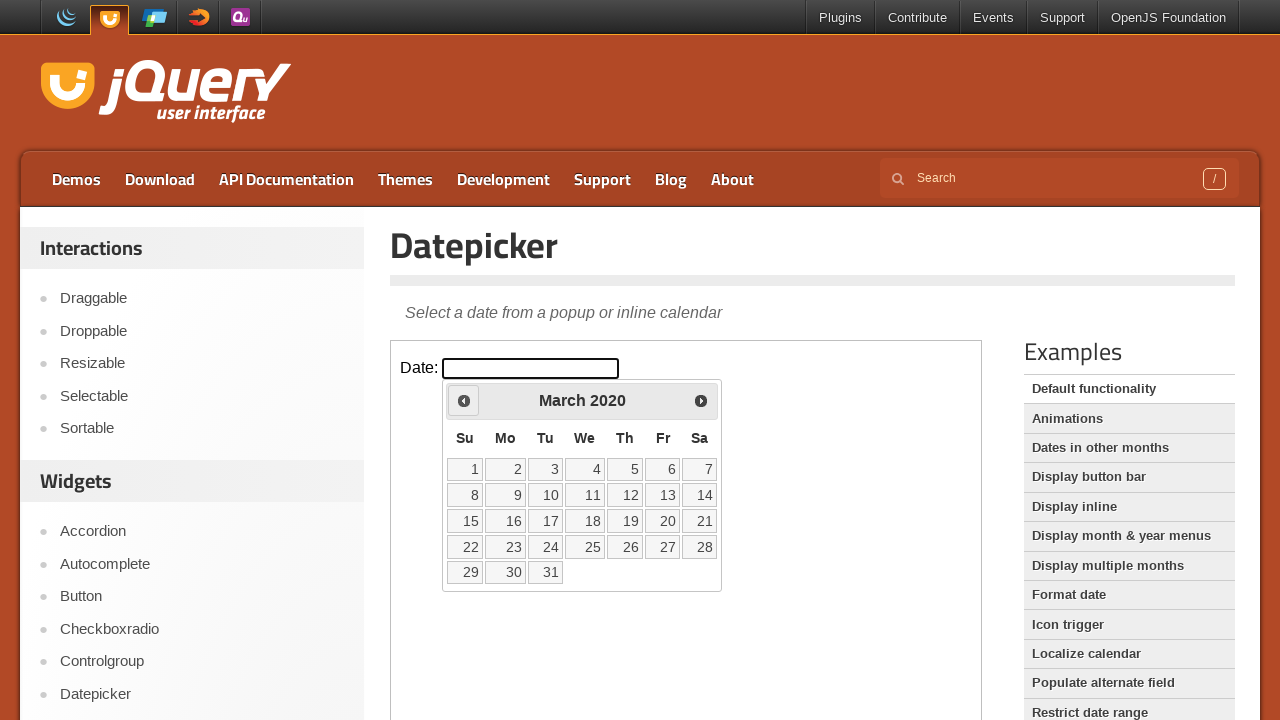

Clicked previous month button to navigate to August 2019 at (464, 400) on iframe.demo-frame >> internal:control=enter-frame >> .ui-datepicker-prev
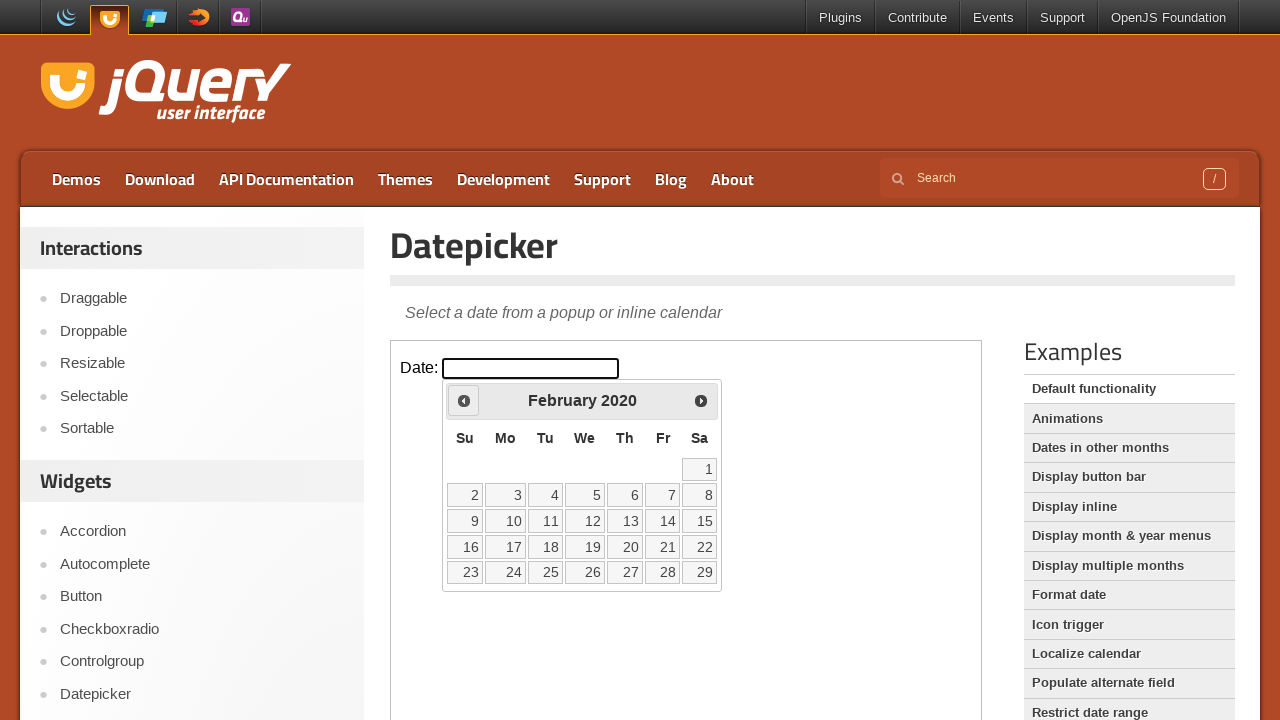

Waited 300ms for month navigation
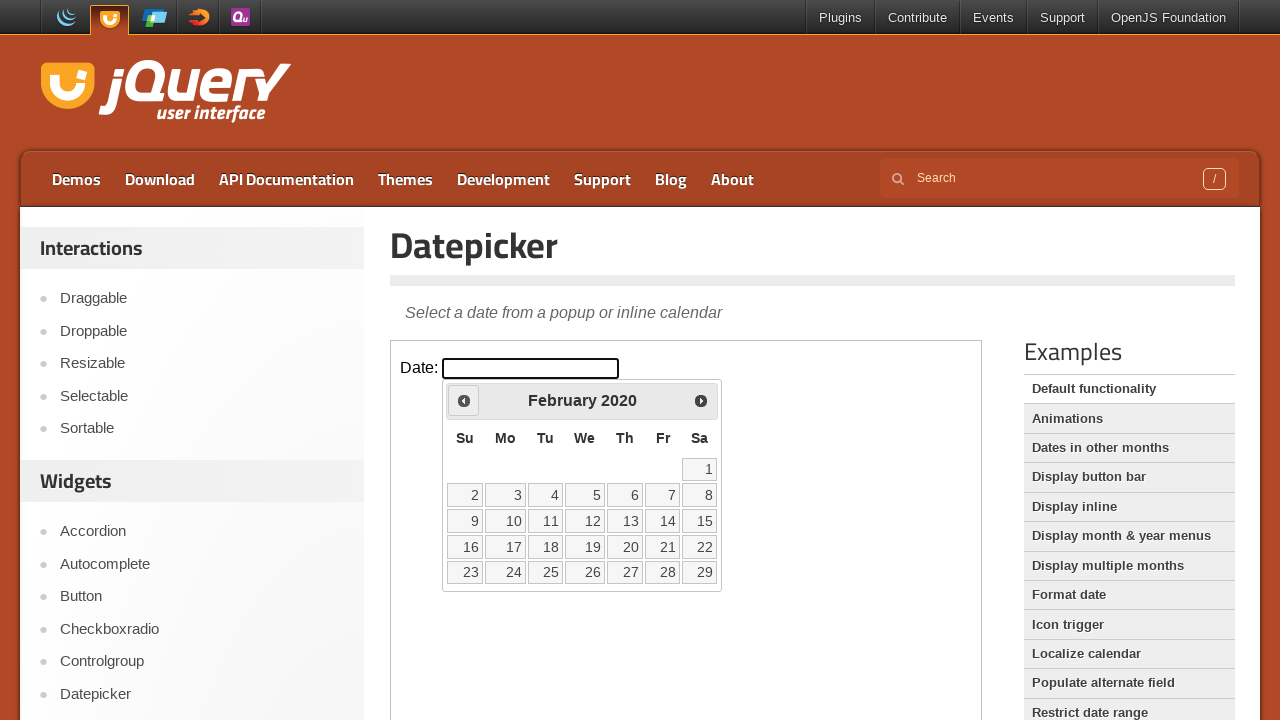

Clicked previous month button to navigate to August 2019 at (464, 400) on iframe.demo-frame >> internal:control=enter-frame >> .ui-datepicker-prev
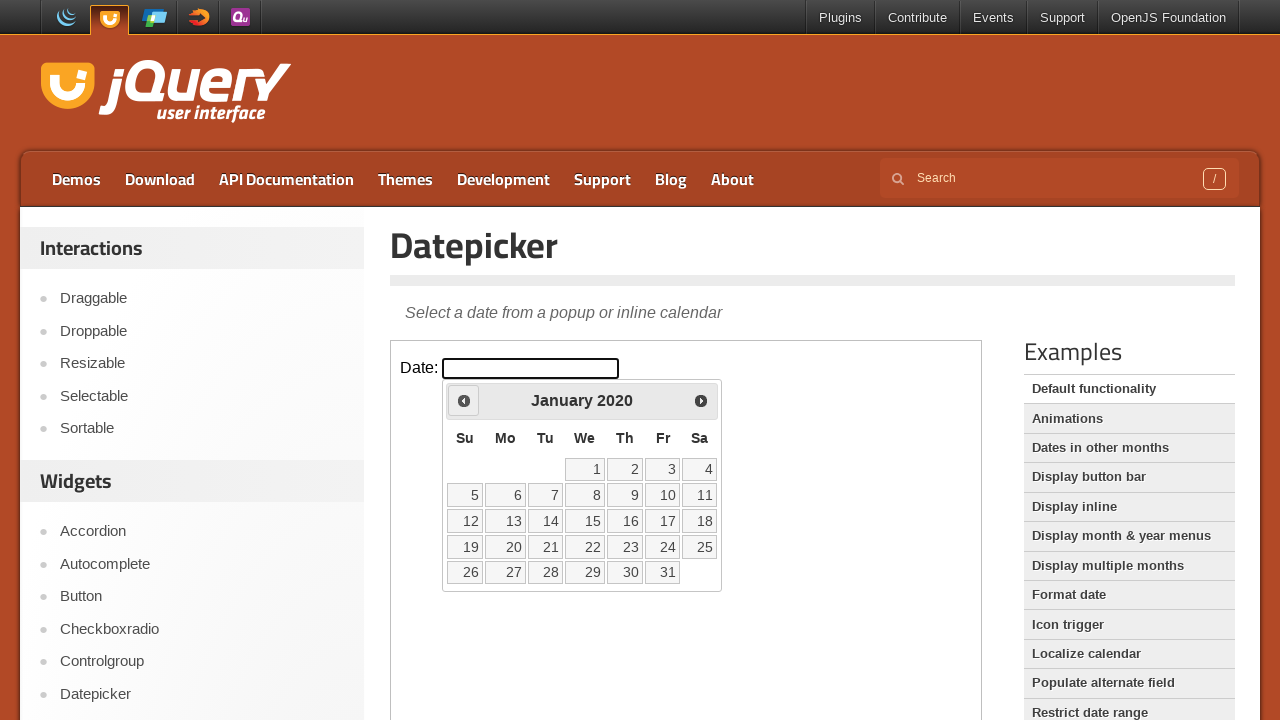

Waited 300ms for month navigation
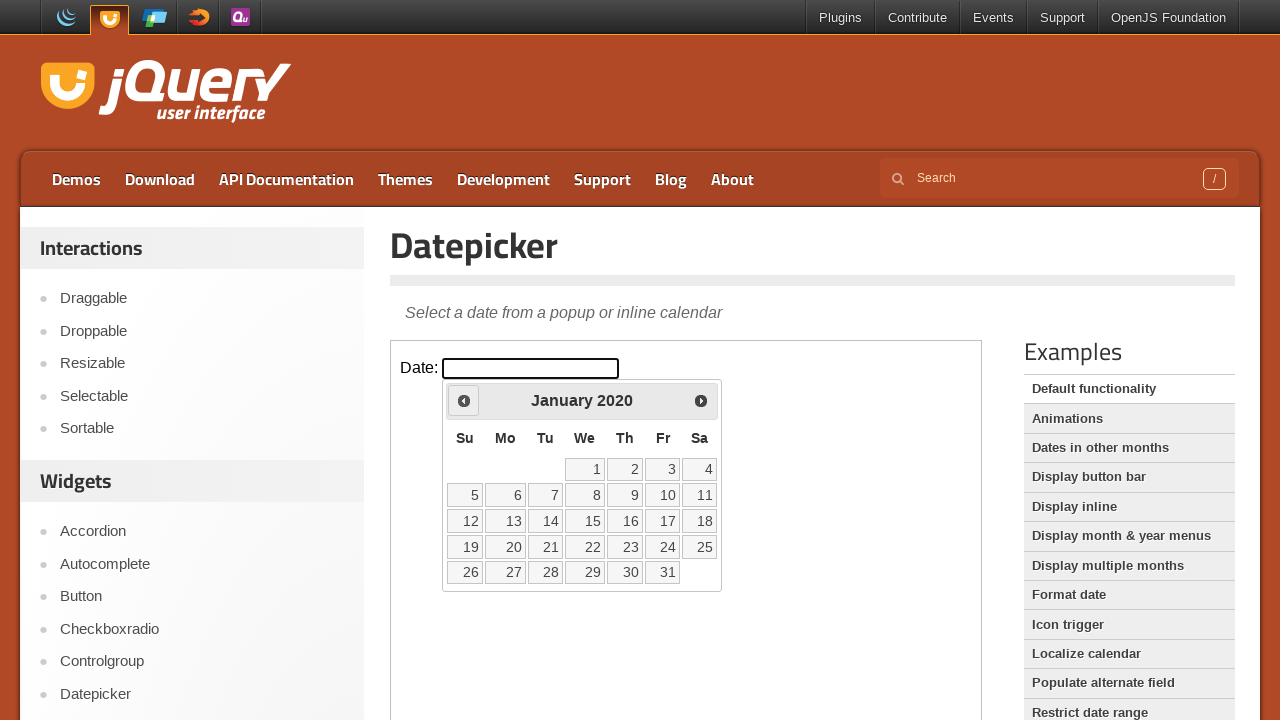

Clicked previous month button to navigate to August 2019 at (464, 400) on iframe.demo-frame >> internal:control=enter-frame >> .ui-datepicker-prev
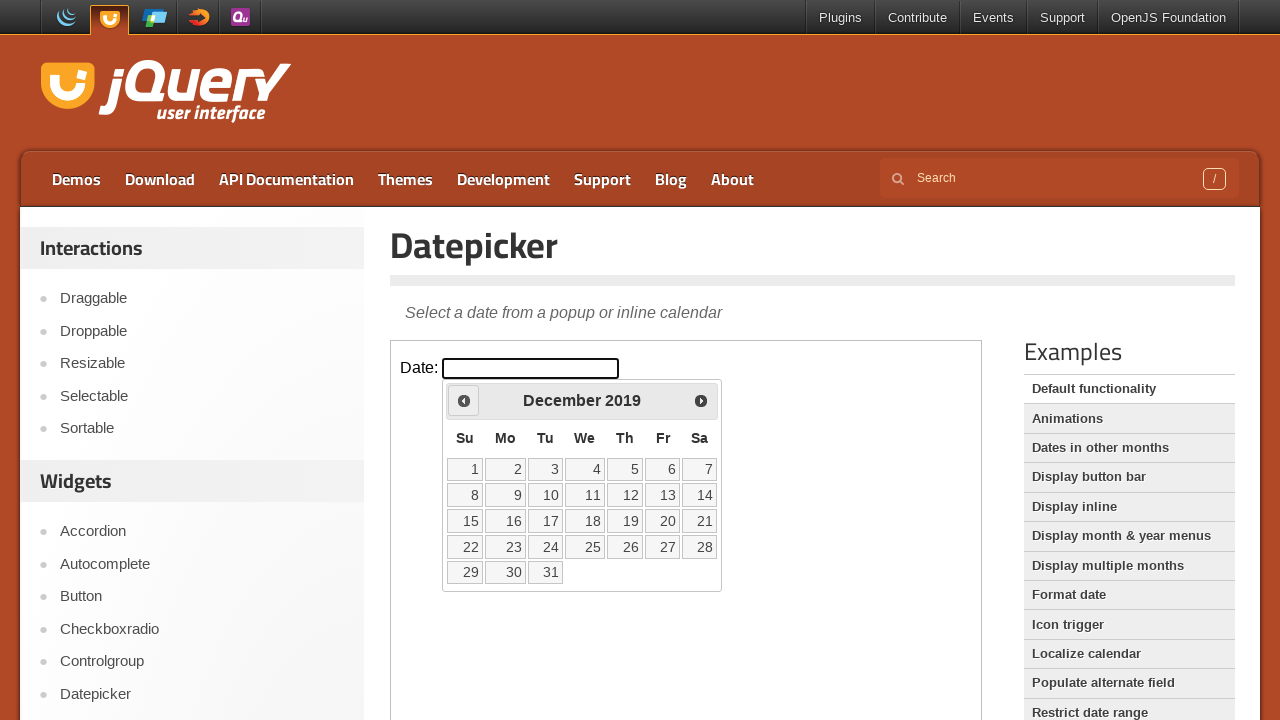

Waited 300ms for month navigation
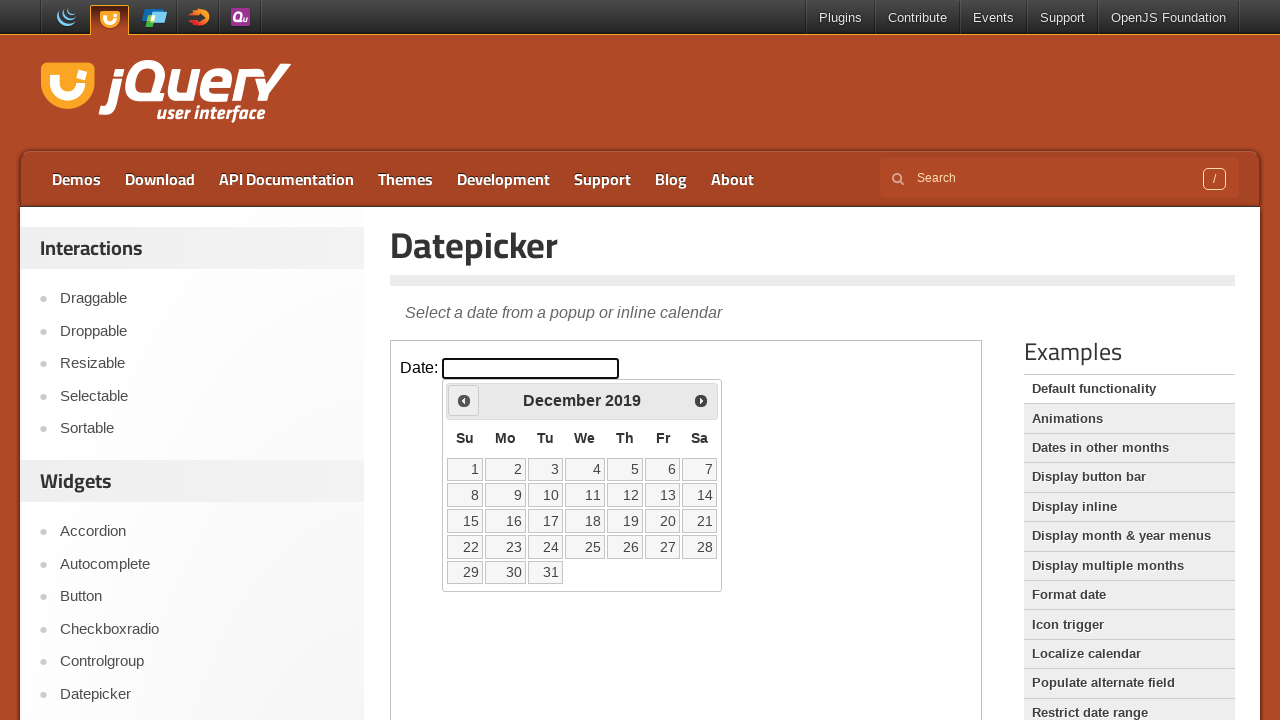

Clicked previous month button to navigate to August 2019 at (464, 400) on iframe.demo-frame >> internal:control=enter-frame >> .ui-datepicker-prev
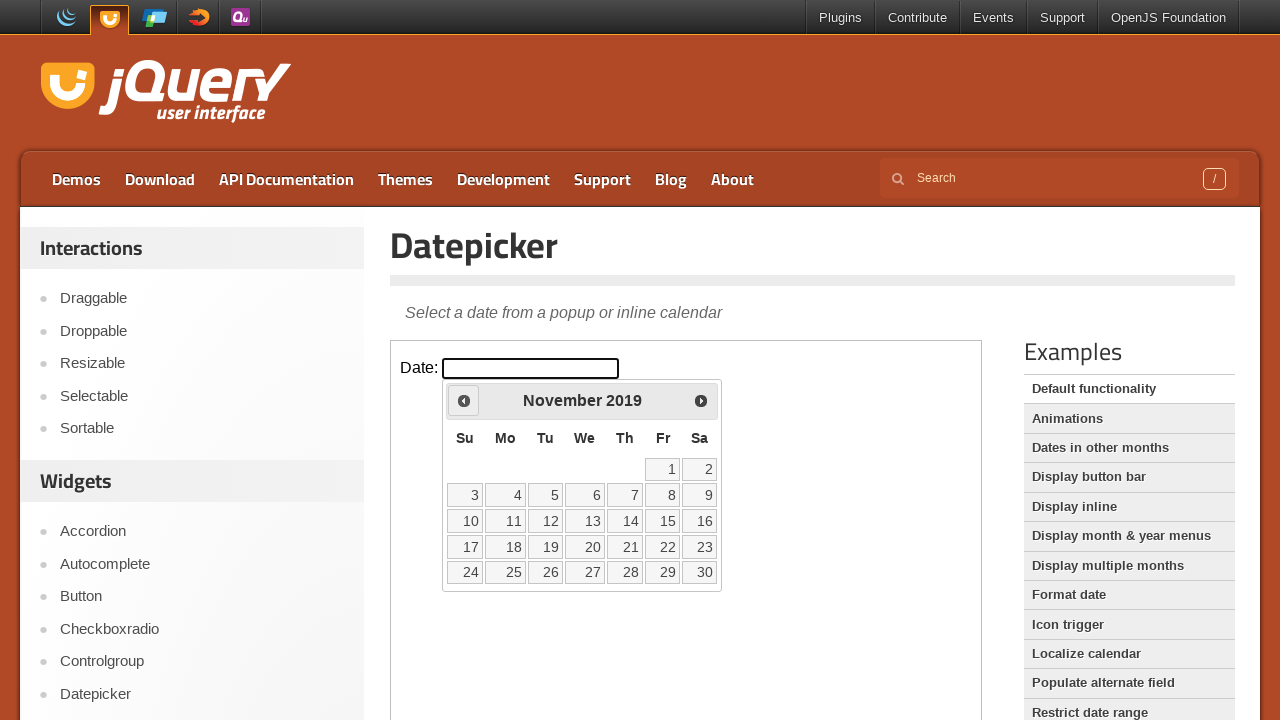

Waited 300ms for month navigation
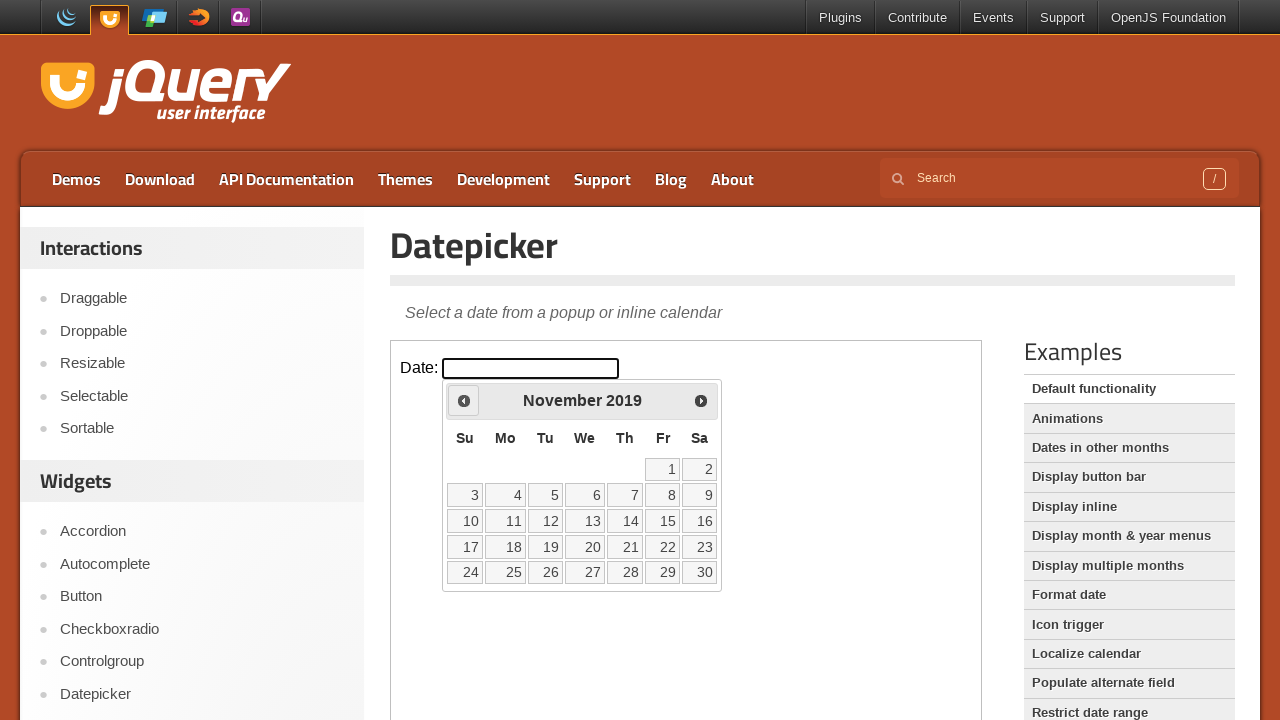

Clicked previous month button to navigate to August 2019 at (464, 400) on iframe.demo-frame >> internal:control=enter-frame >> .ui-datepicker-prev
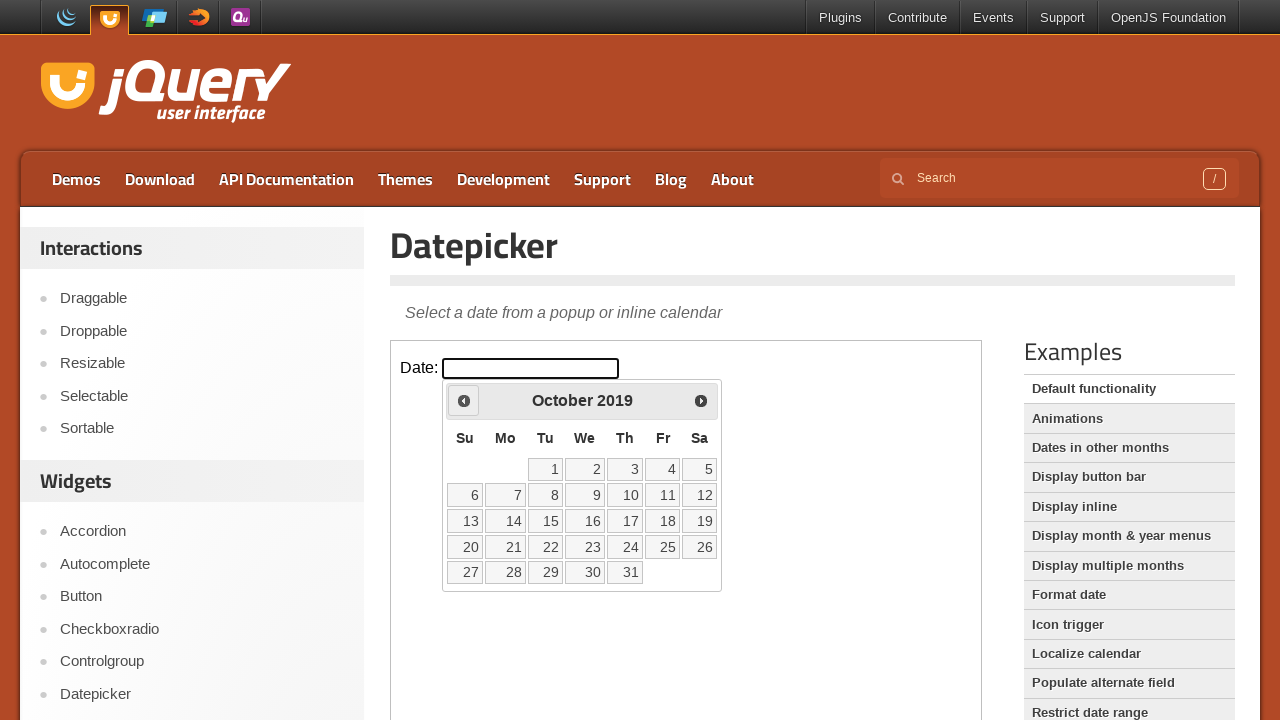

Waited 300ms for month navigation
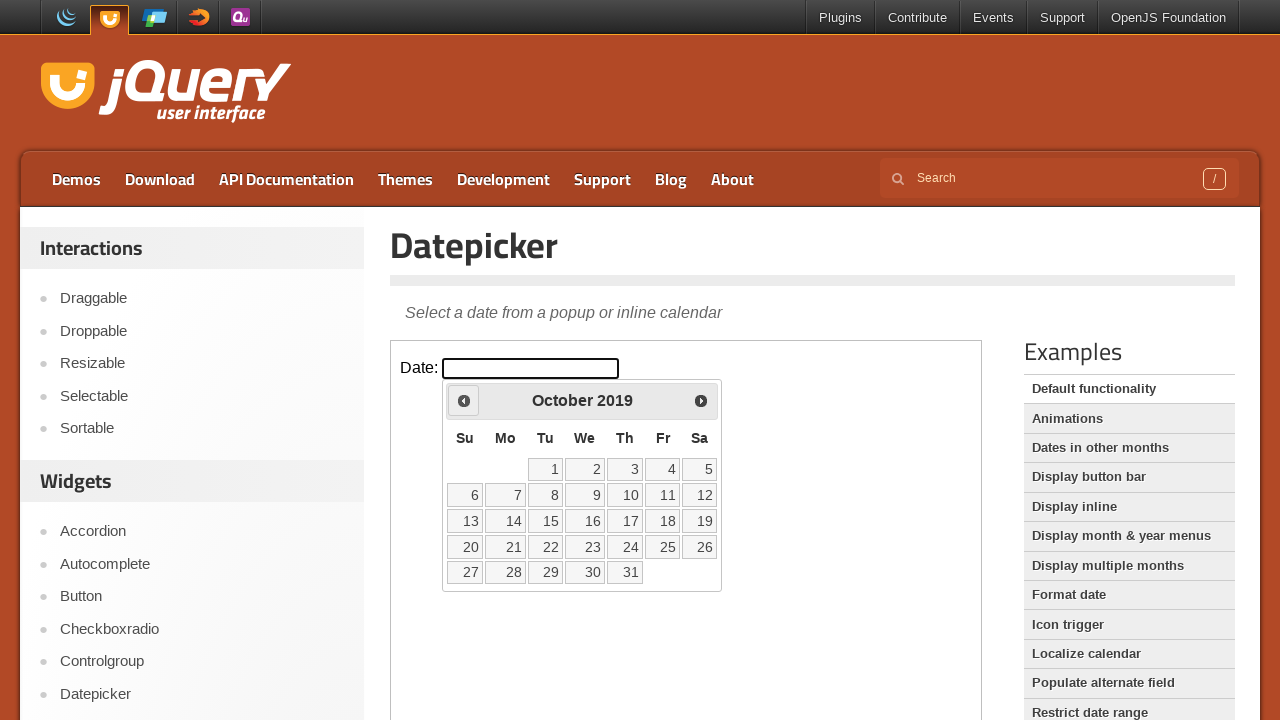

Clicked previous month button to navigate to August 2019 at (464, 400) on iframe.demo-frame >> internal:control=enter-frame >> .ui-datepicker-prev
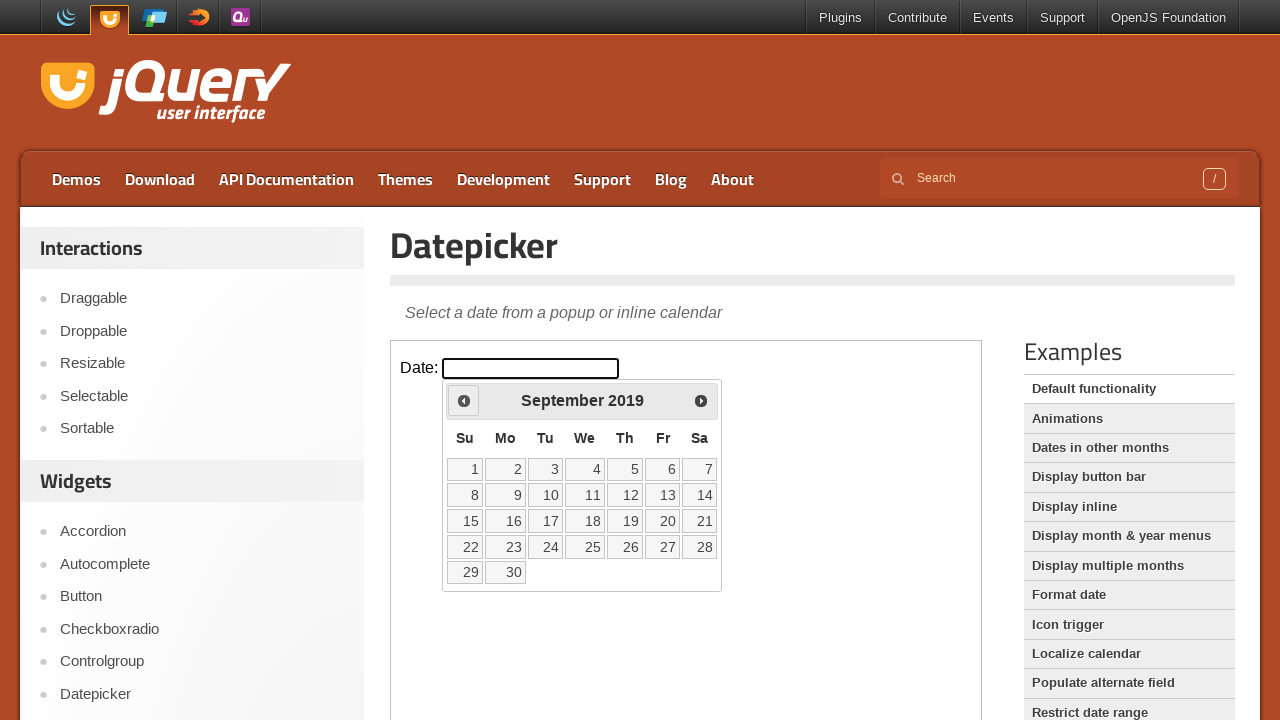

Waited 300ms for month navigation
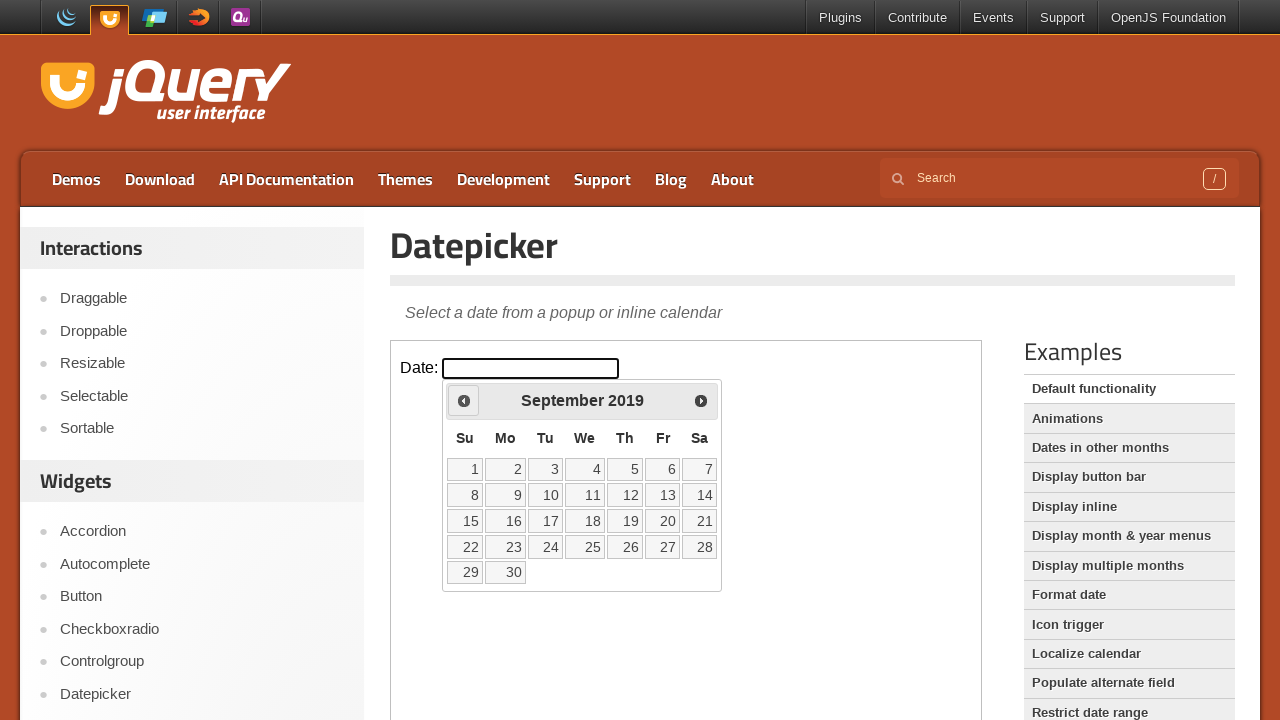

Clicked previous month button to navigate to August 2019 at (464, 400) on iframe.demo-frame >> internal:control=enter-frame >> .ui-datepicker-prev
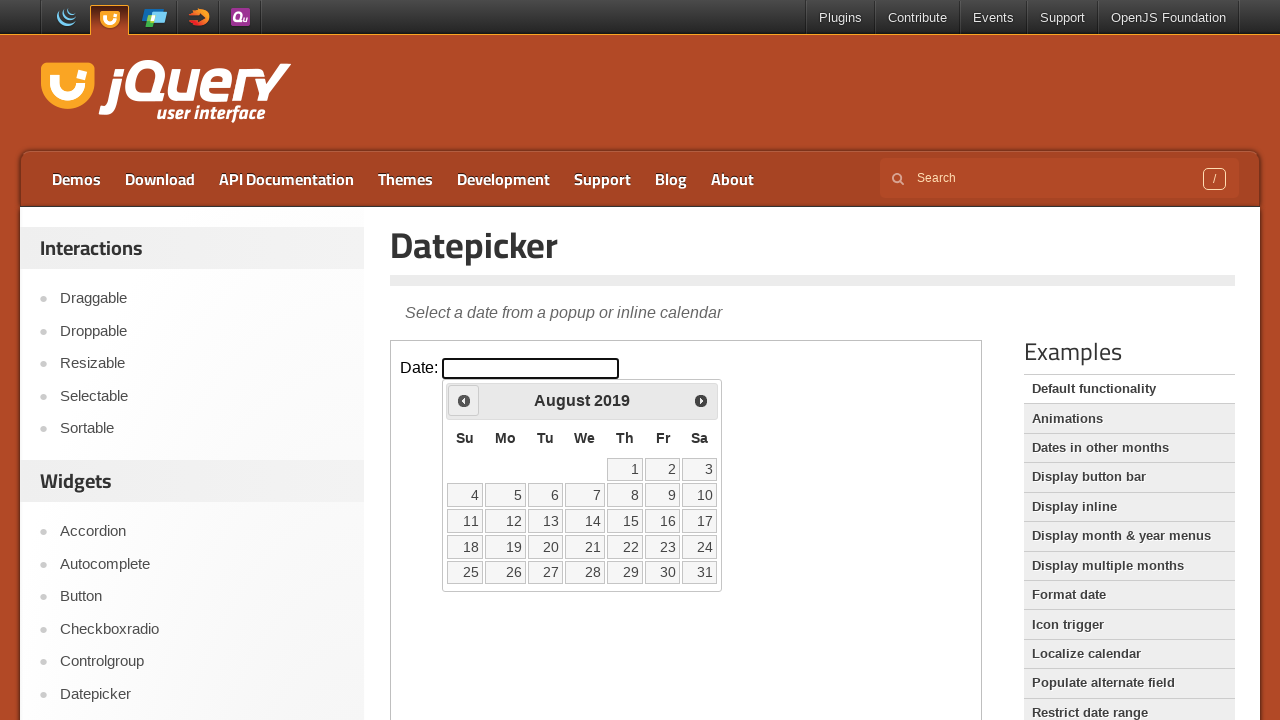

Waited 300ms for month navigation
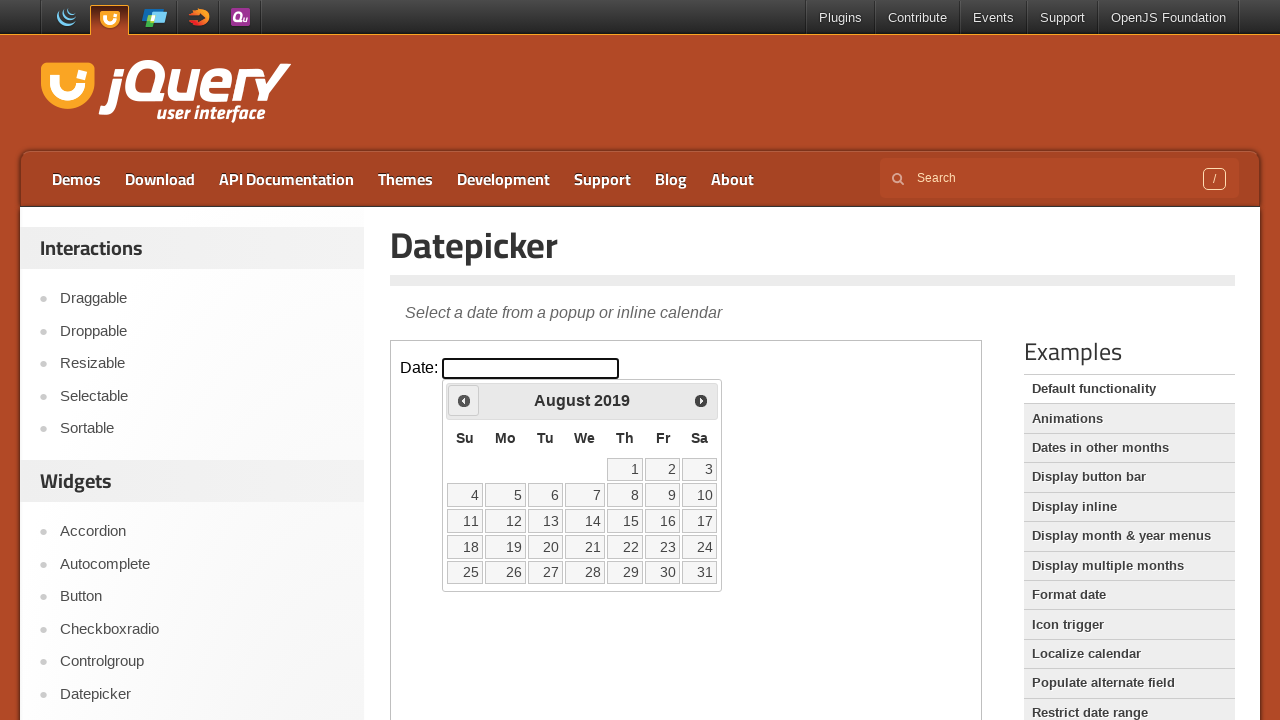

Reached August 2019 in datepicker
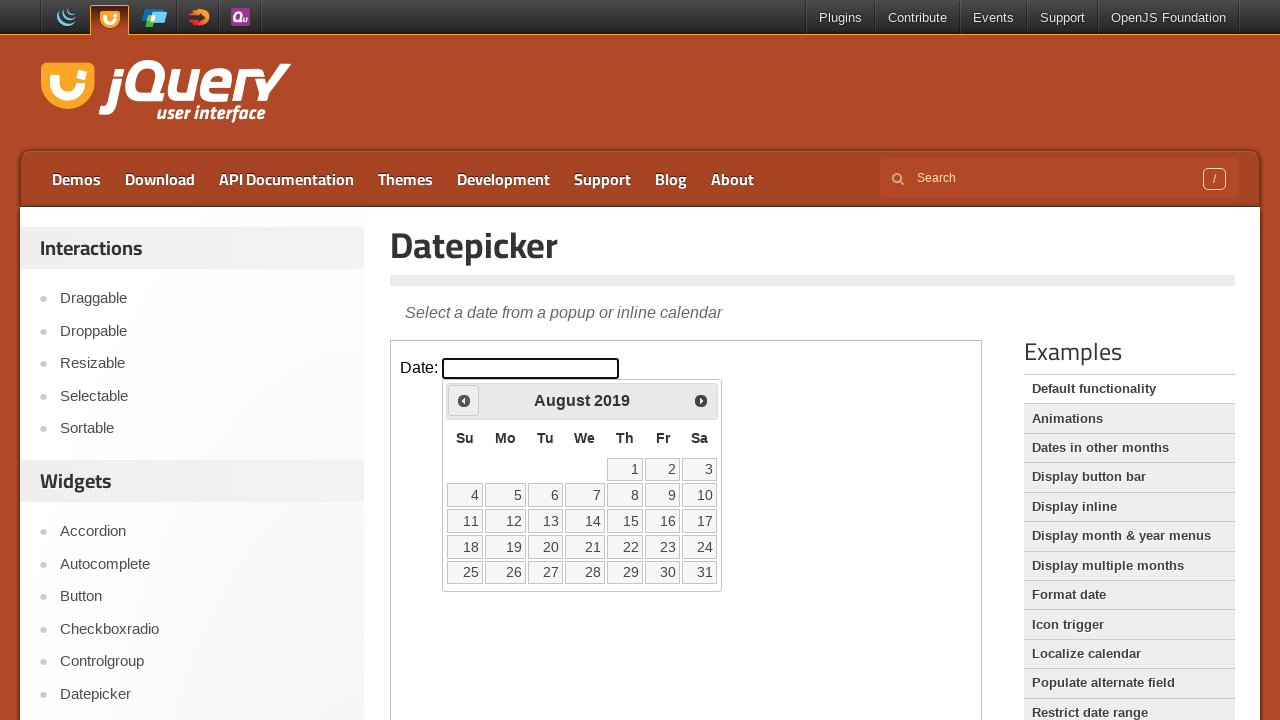

Selected day 10 from the August 2019 calendar at (700, 495) on iframe.demo-frame >> internal:control=enter-frame >> table.ui-datepicker-calenda
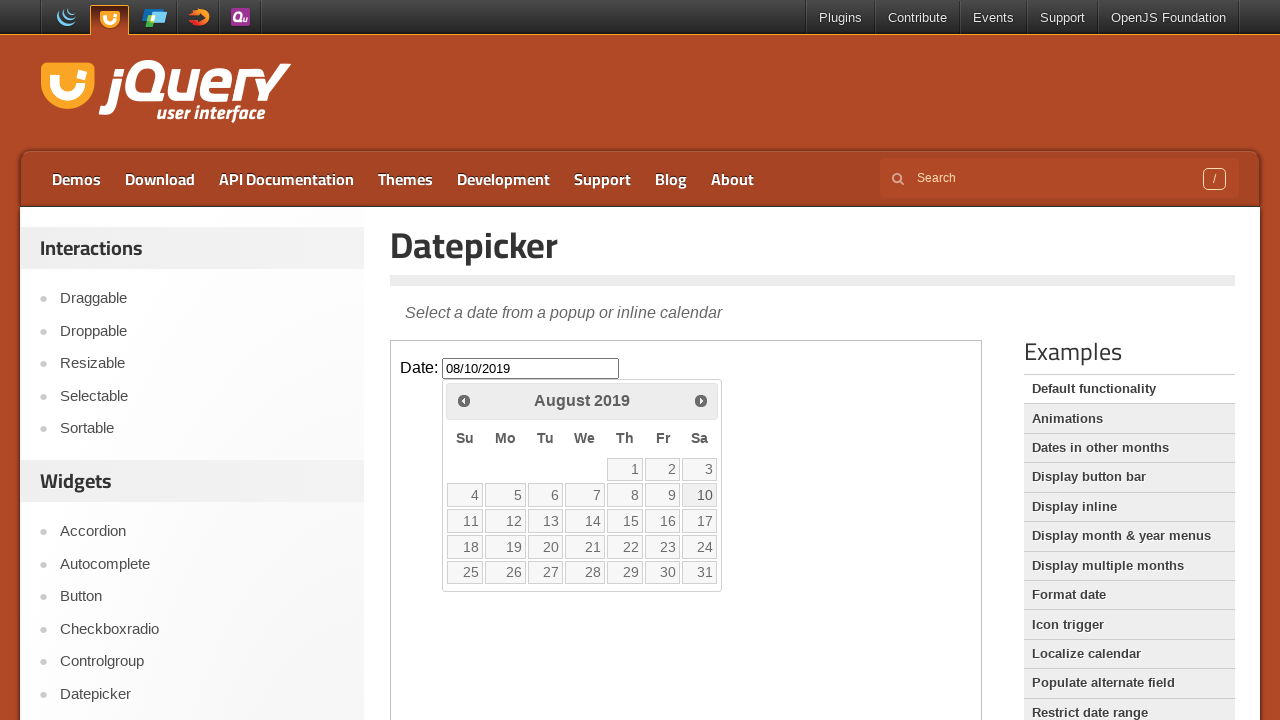

Verified datepicker input is ready after date selection
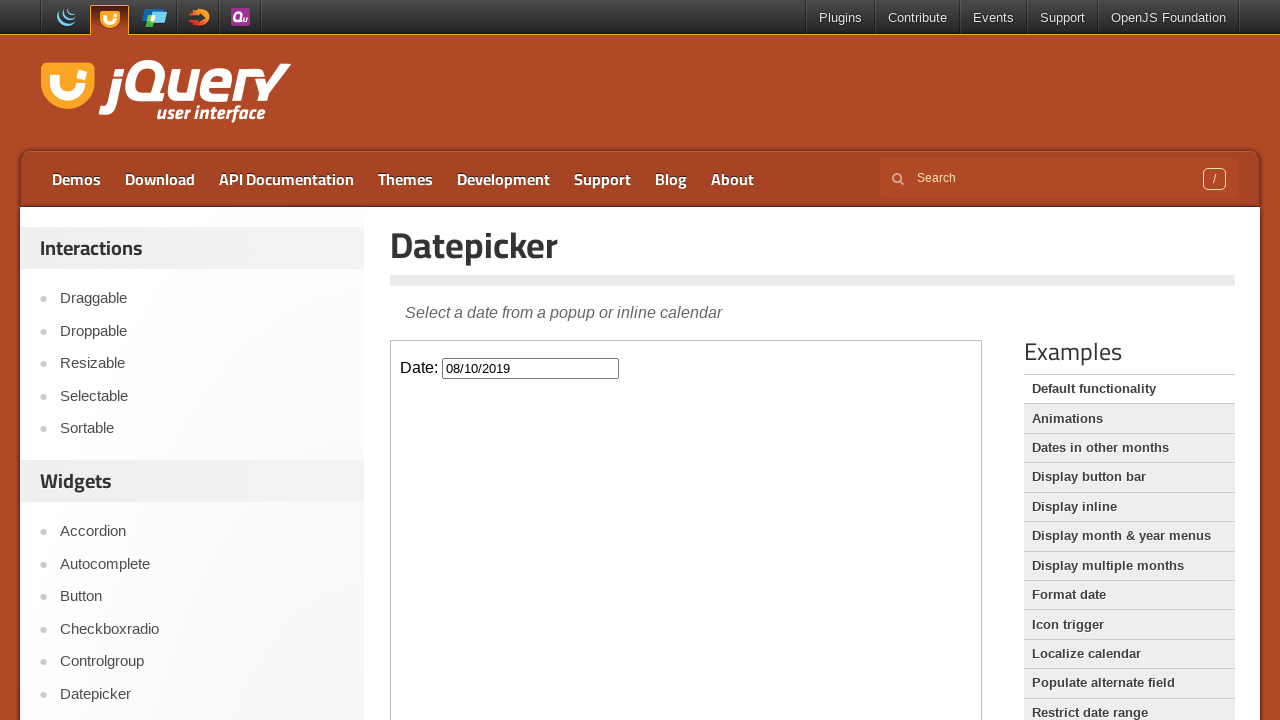

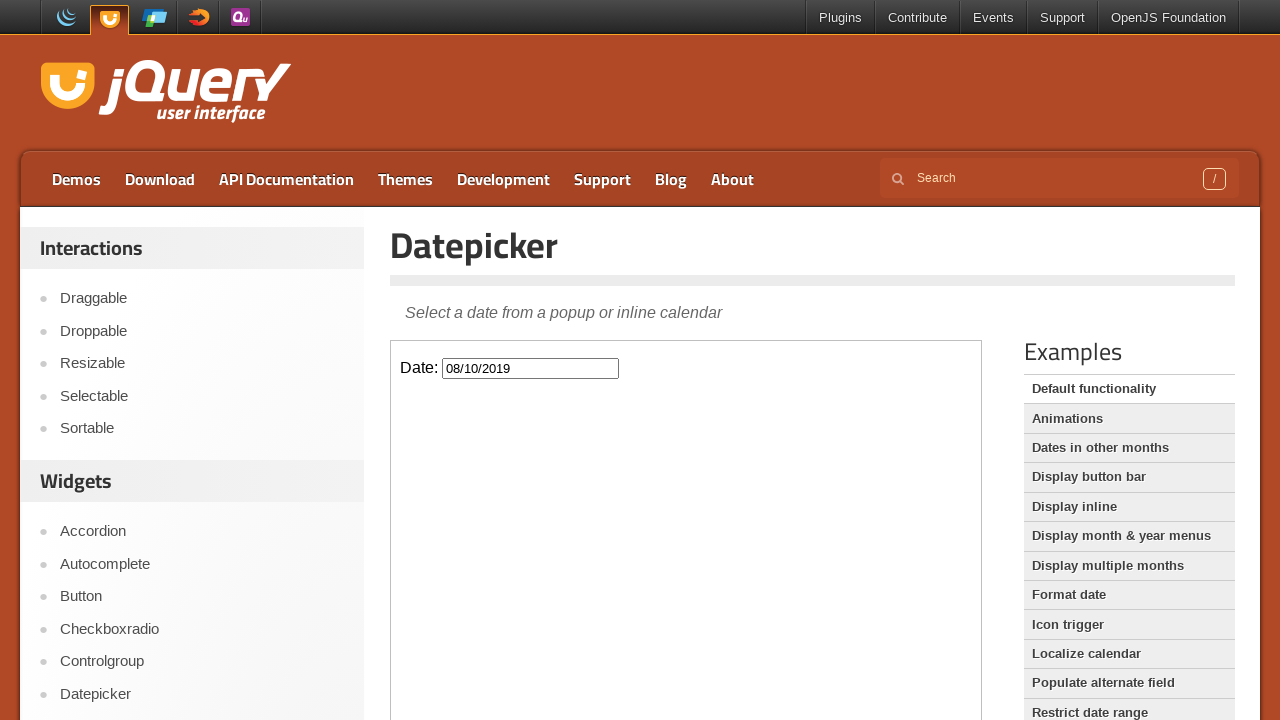